Tests infinite scroll functionality on a quotes website by scrolling down the page multiple times and waiting for new content to load, simulating human-like scrolling behavior.

Starting URL: https://quotes.toscrape.com/scroll

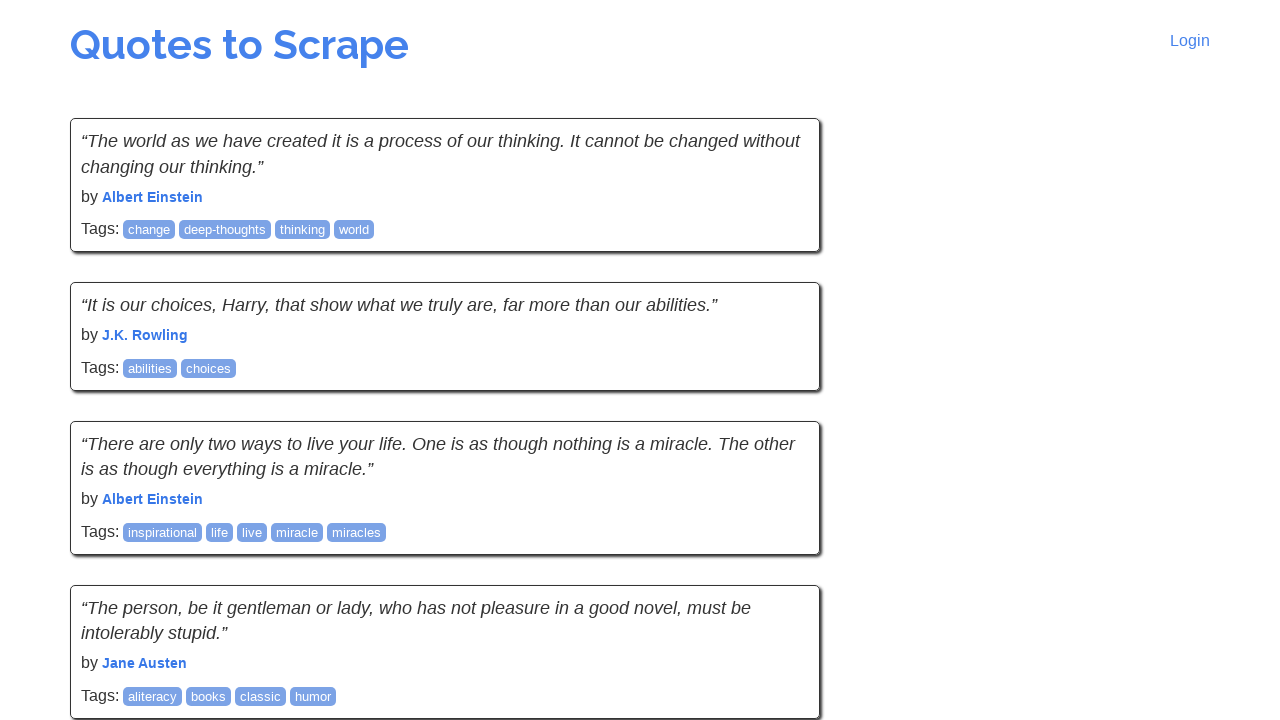

Waited for initial quotes to load
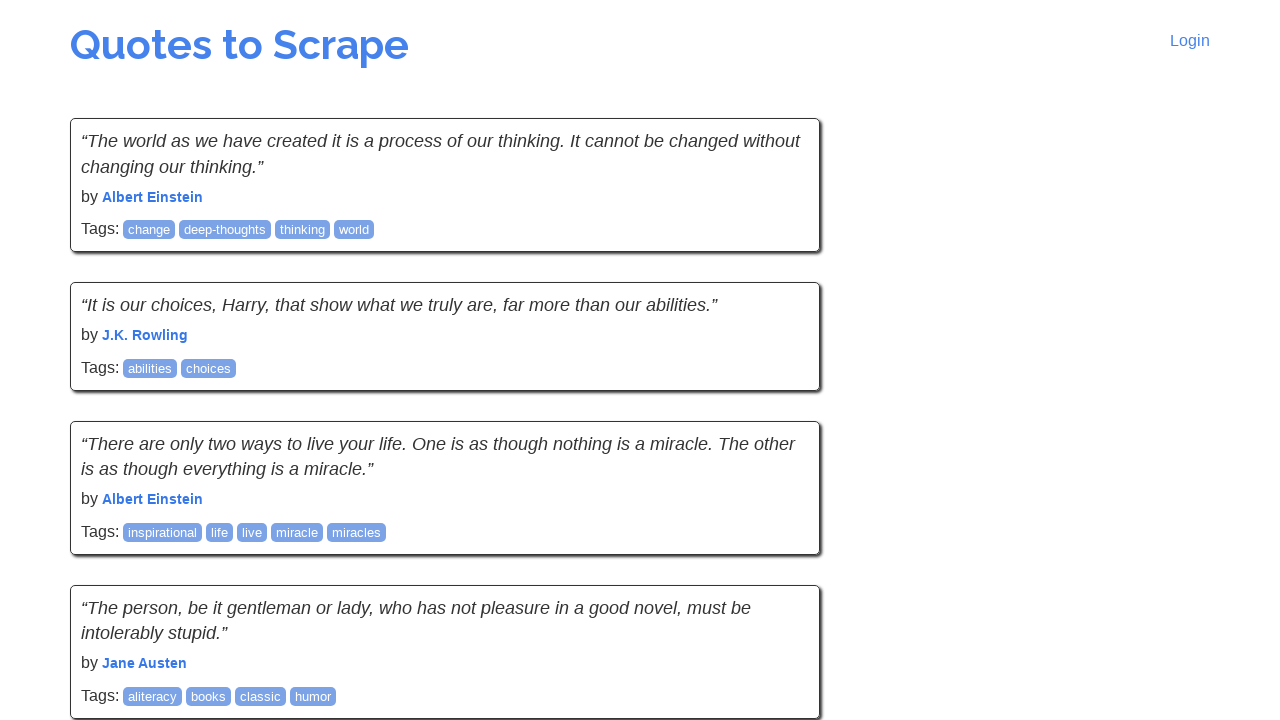

Retrieved initial page height
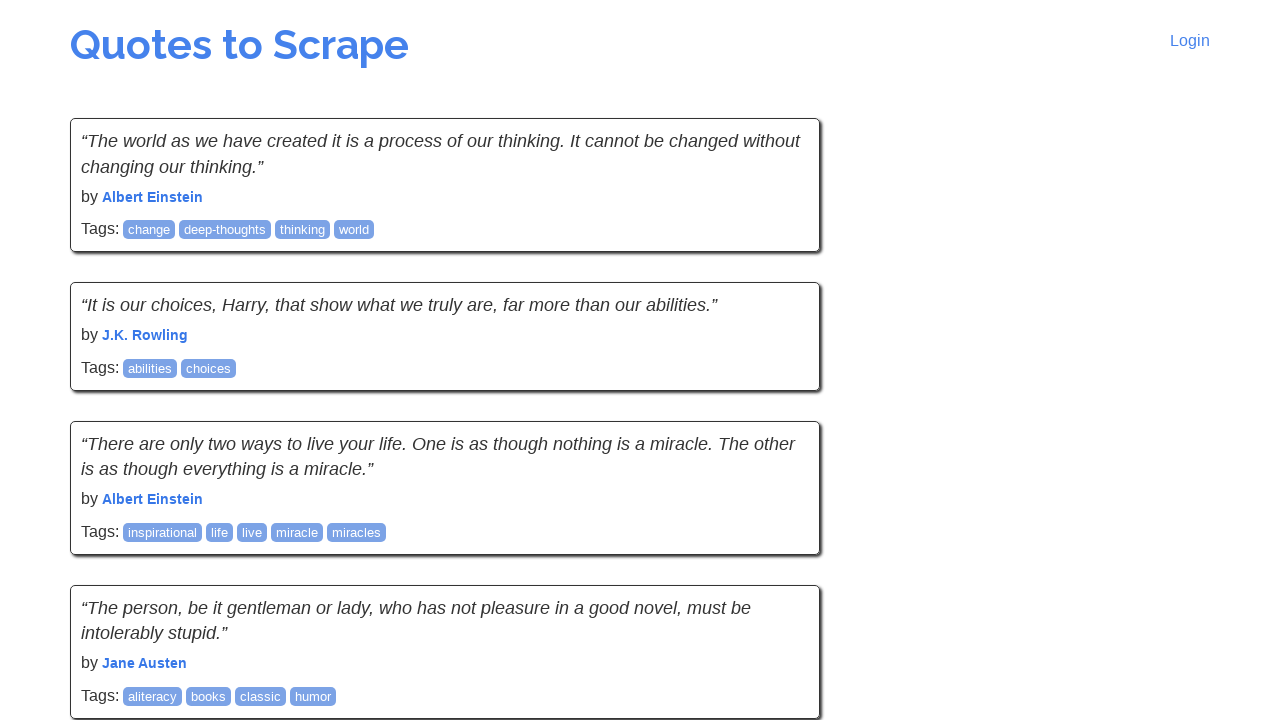

Retrieved initial scroll position
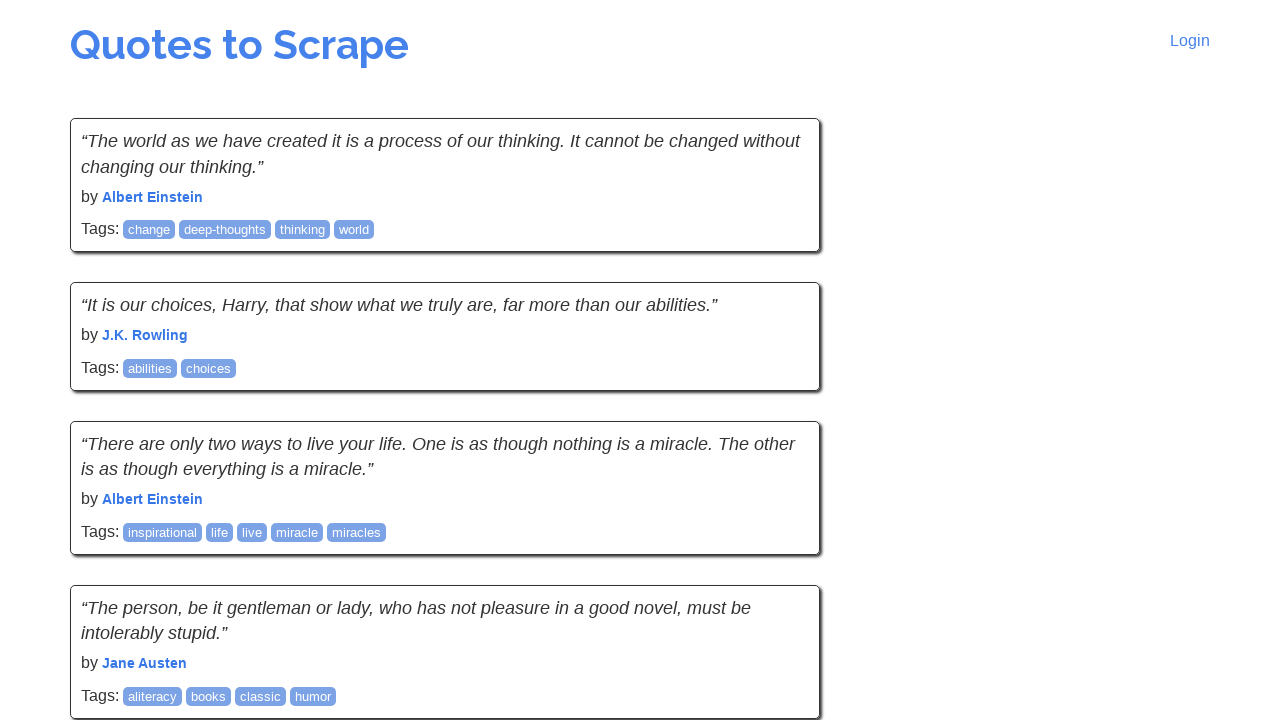

Counted initial quotes: 10
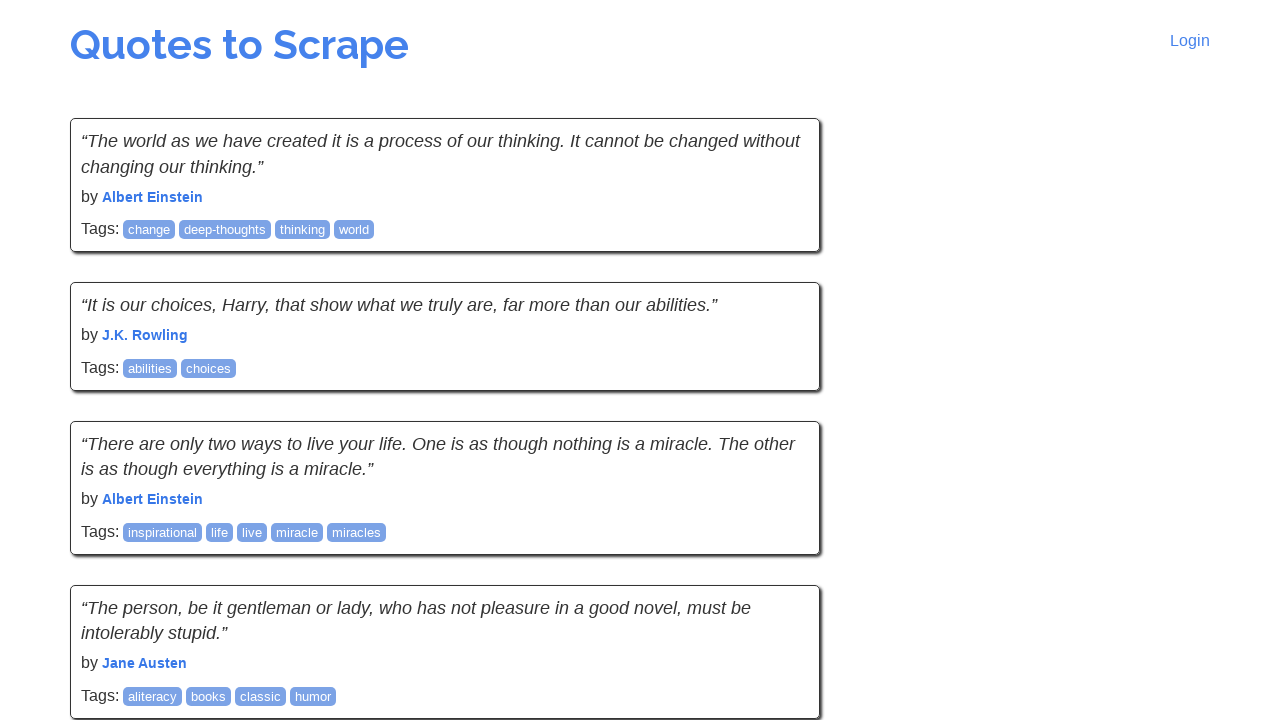

Waited for network to be idle
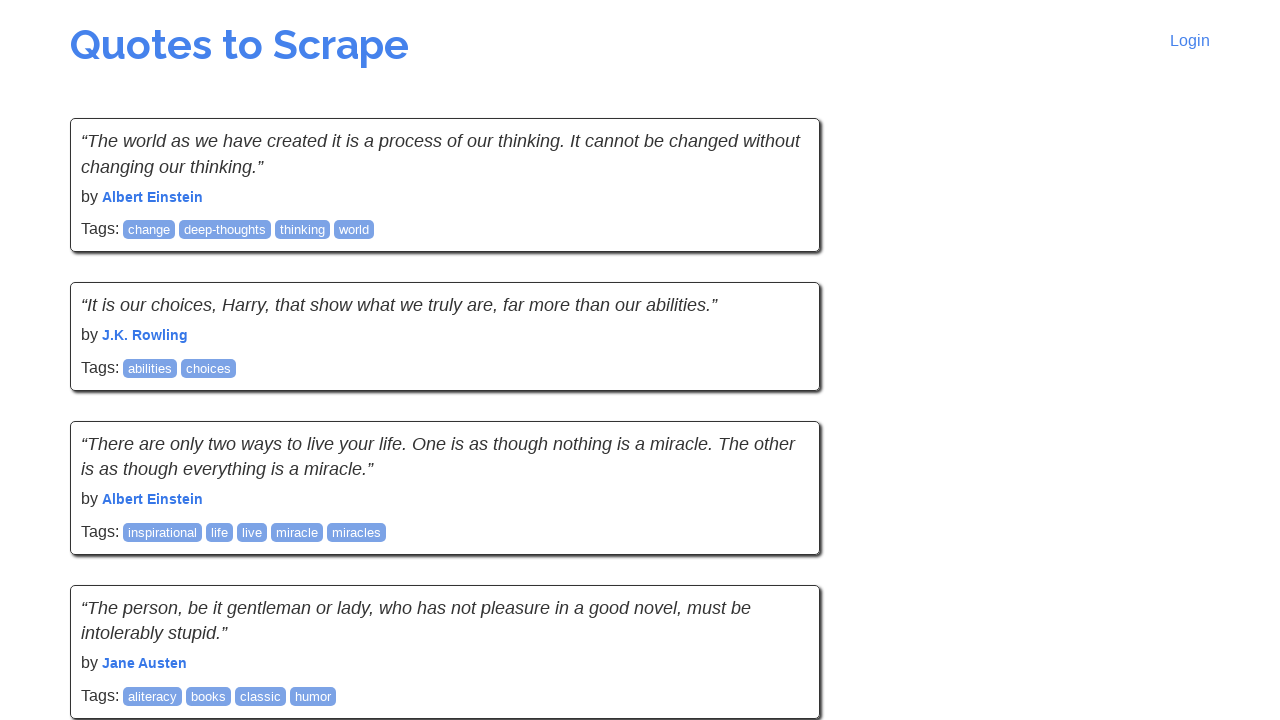

Retrieved previous scroll position
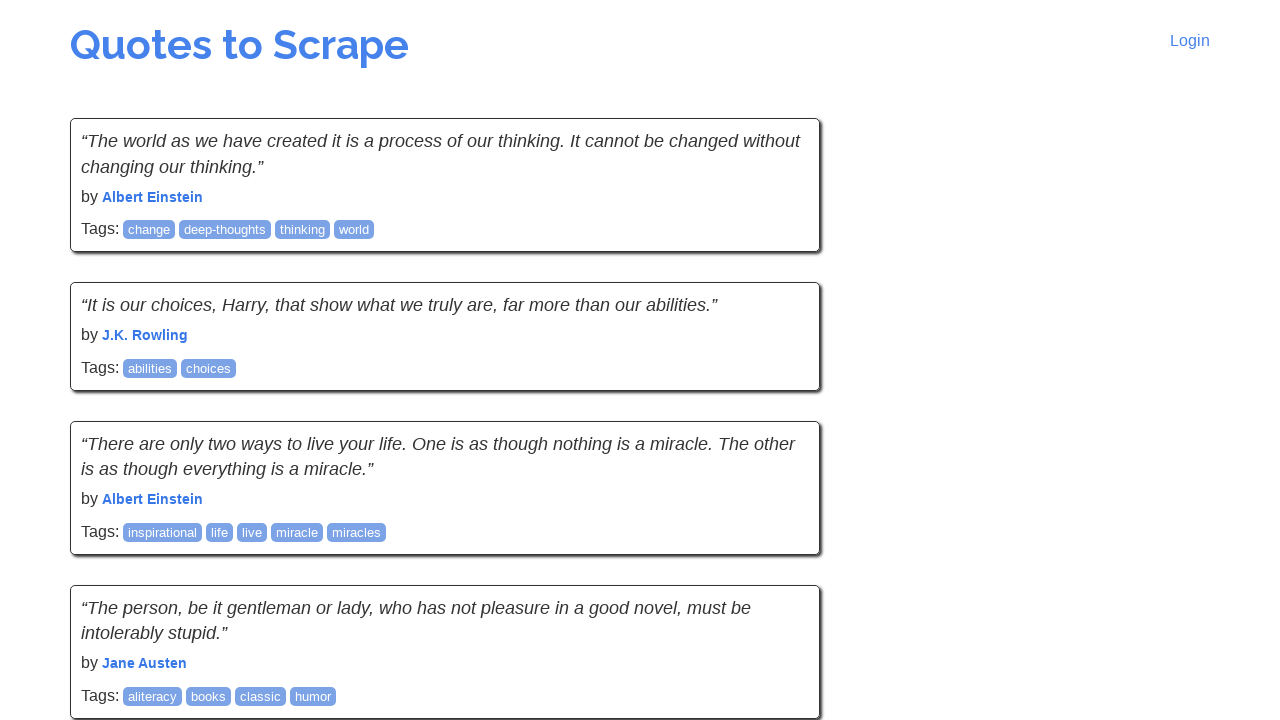

Retrieved previous page height
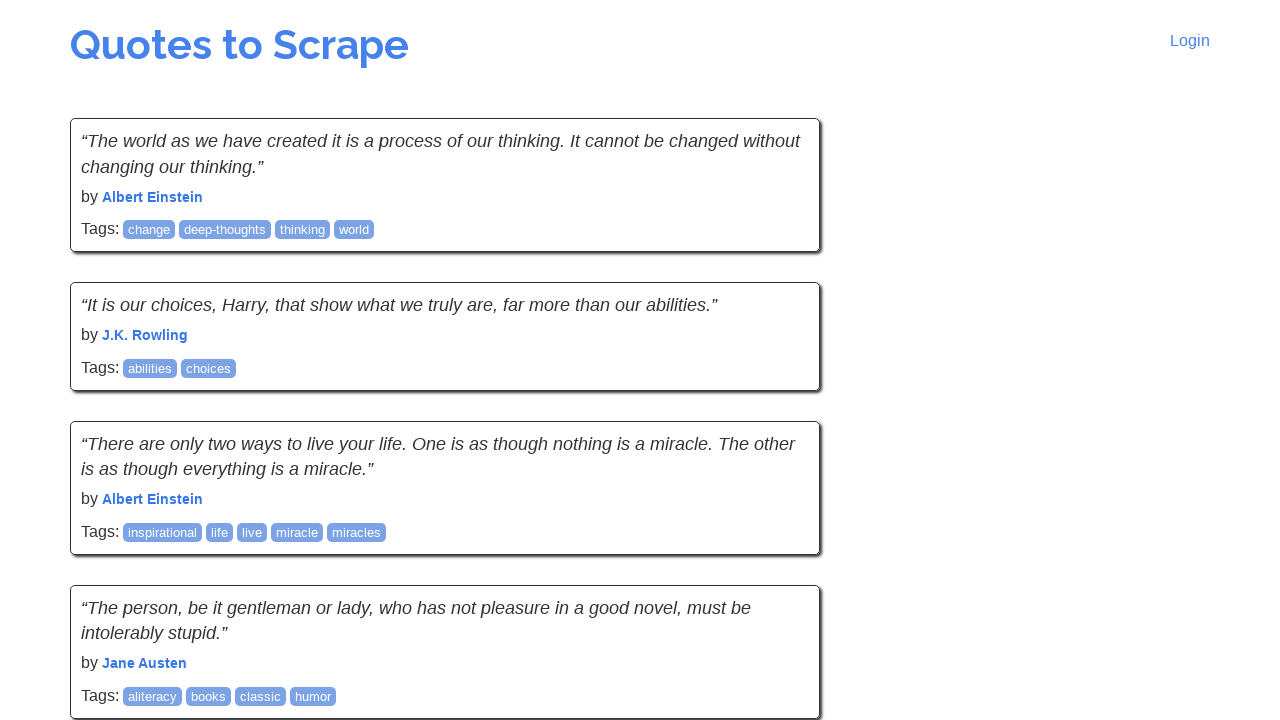

Performed mouse wheel scroll down (895px)
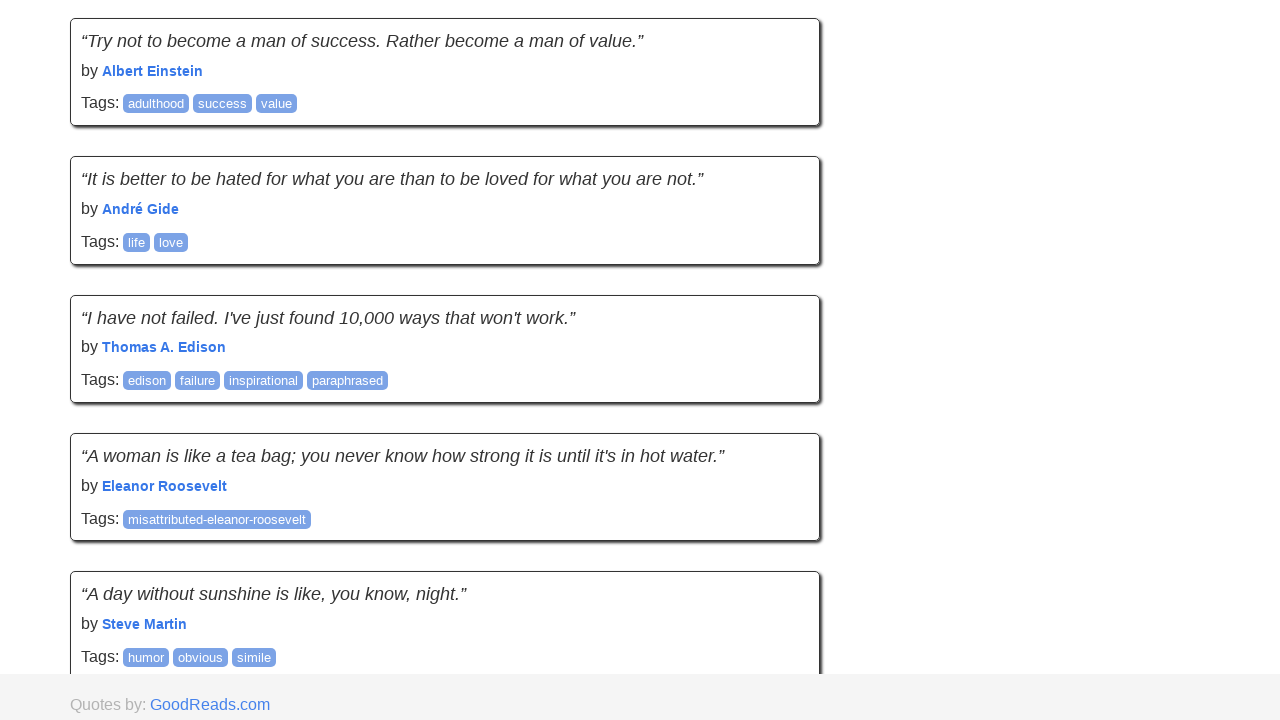

Paused for 2 seconds to simulate human behavior
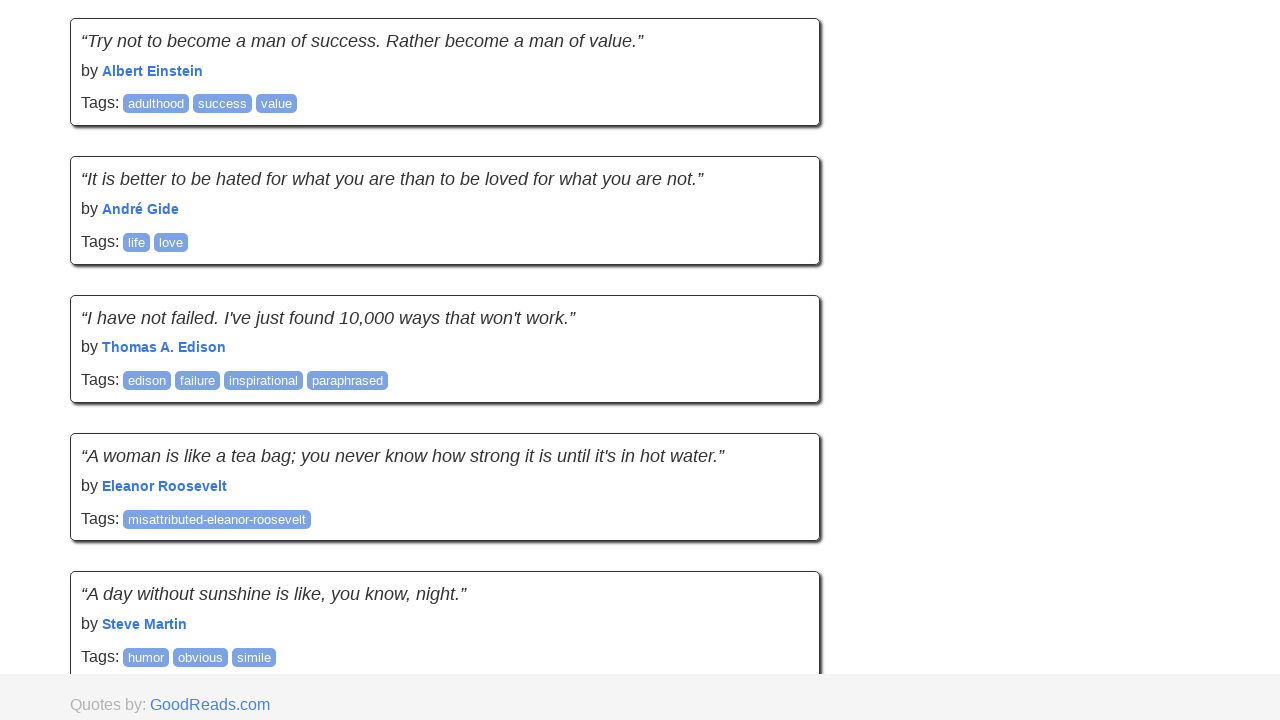

Retrieved new scroll position
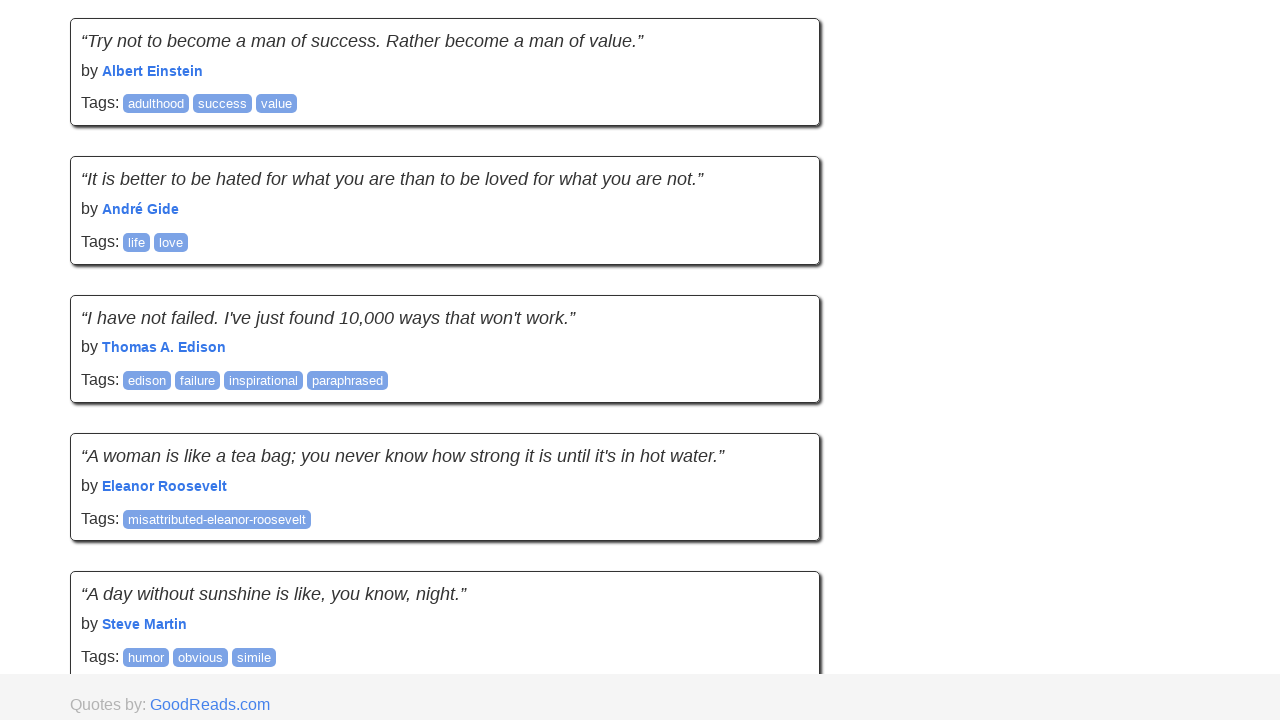

Retrieved new page height
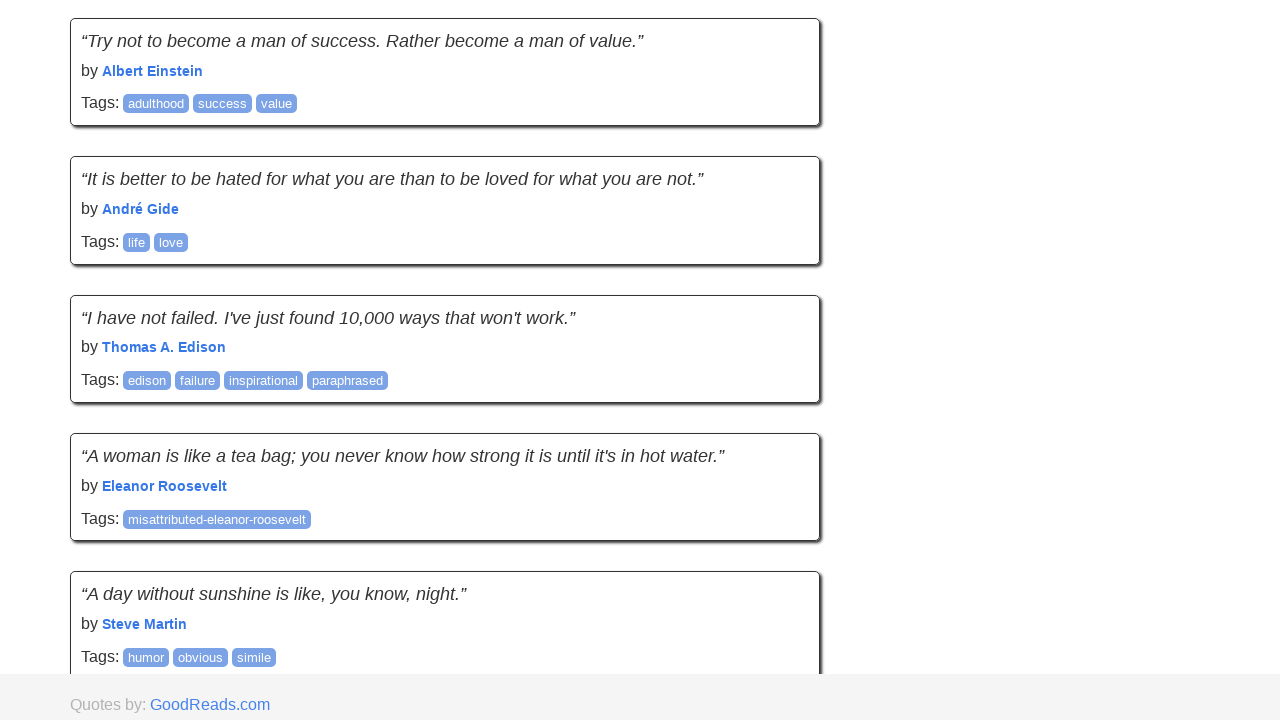

Counted quotes on page: 10 (attempt 1/20)
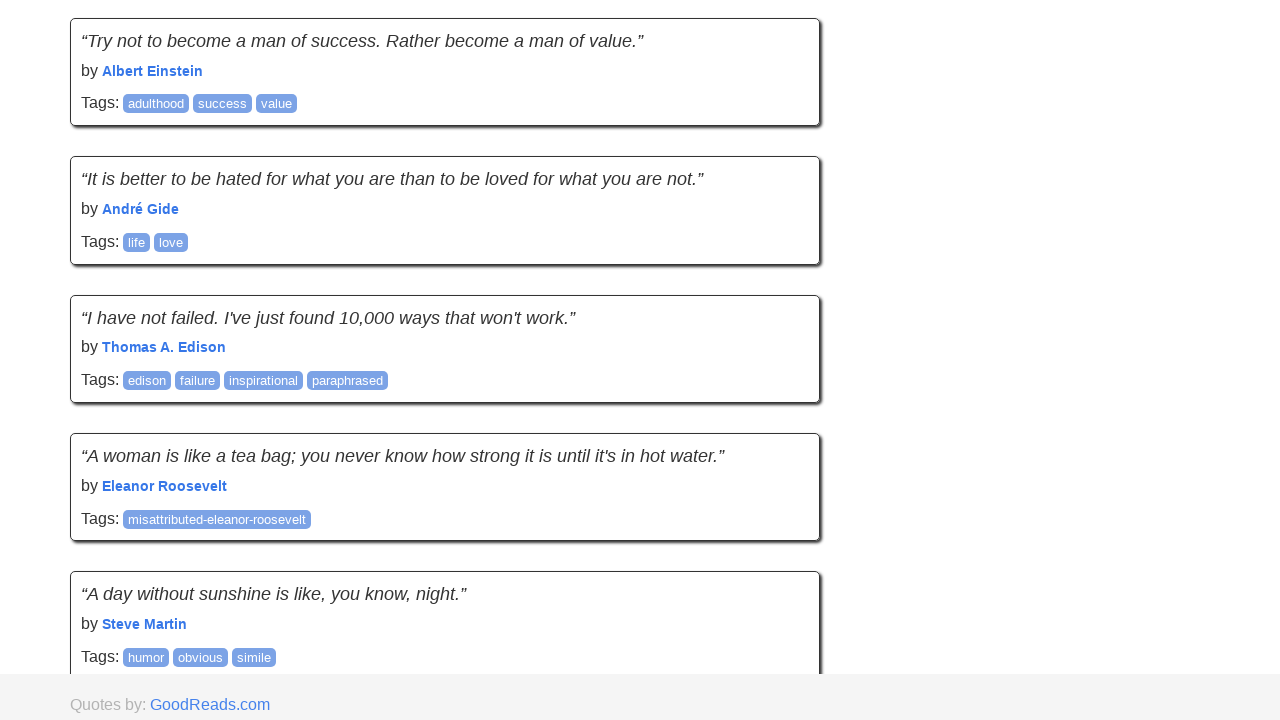

No new quotes loaded. Failure count: 1/5
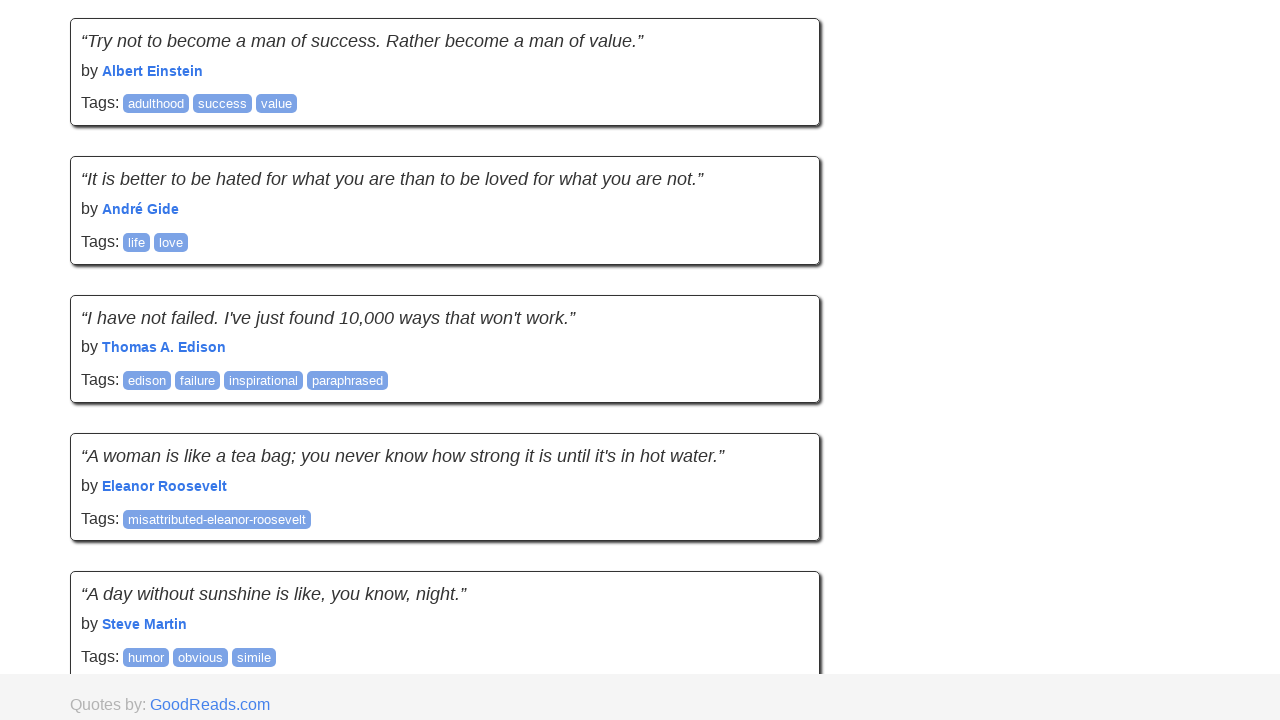

Waited for network to be idle
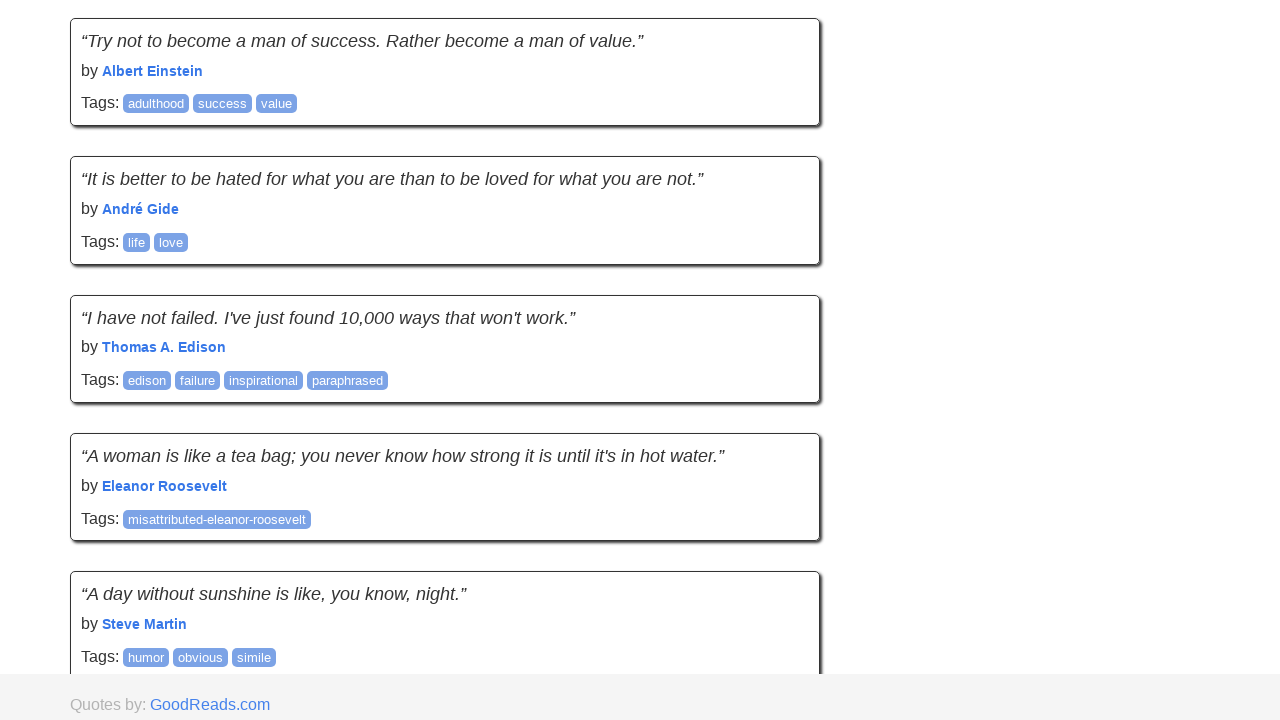

Retrieved previous scroll position
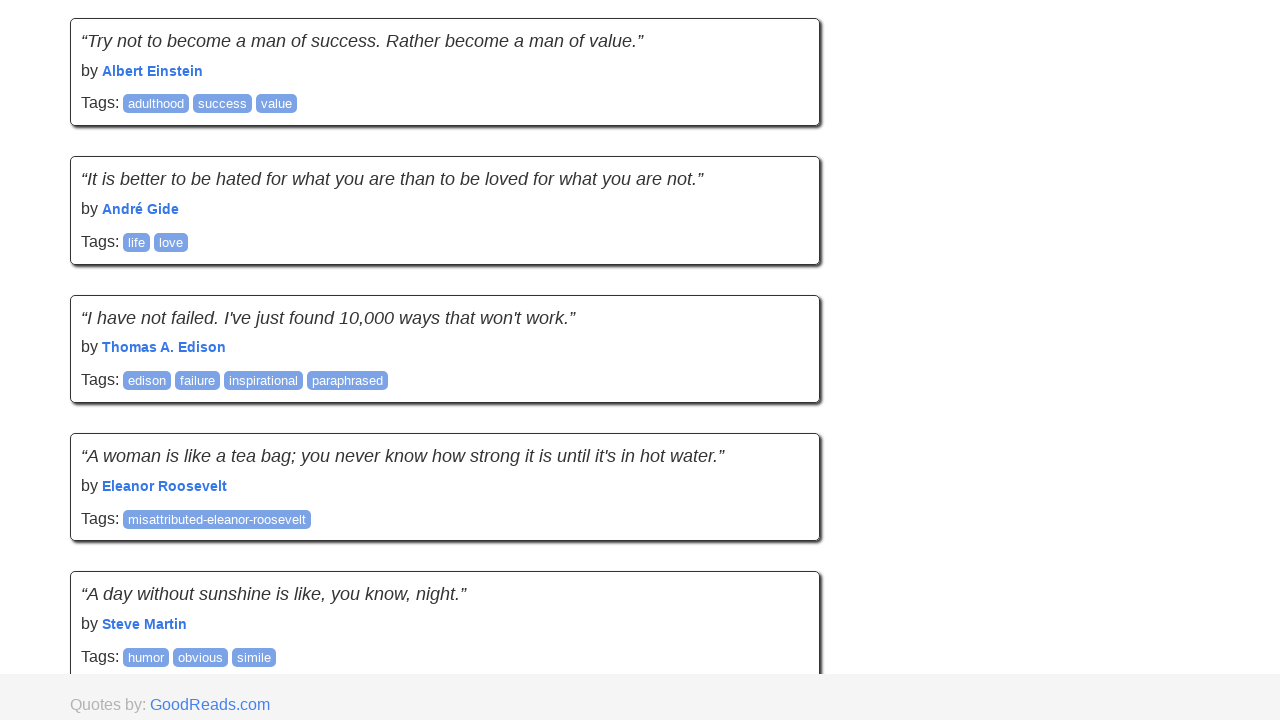

Retrieved previous page height
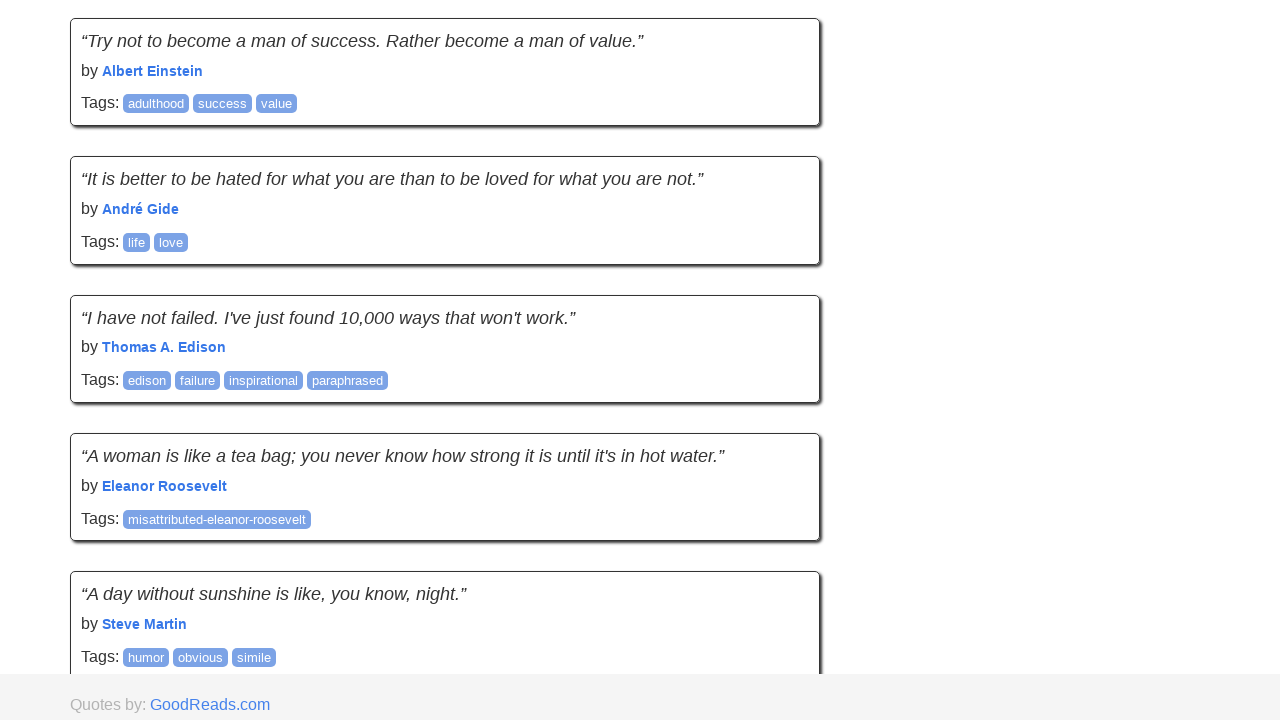

Performed mouse wheel scroll down (895px)
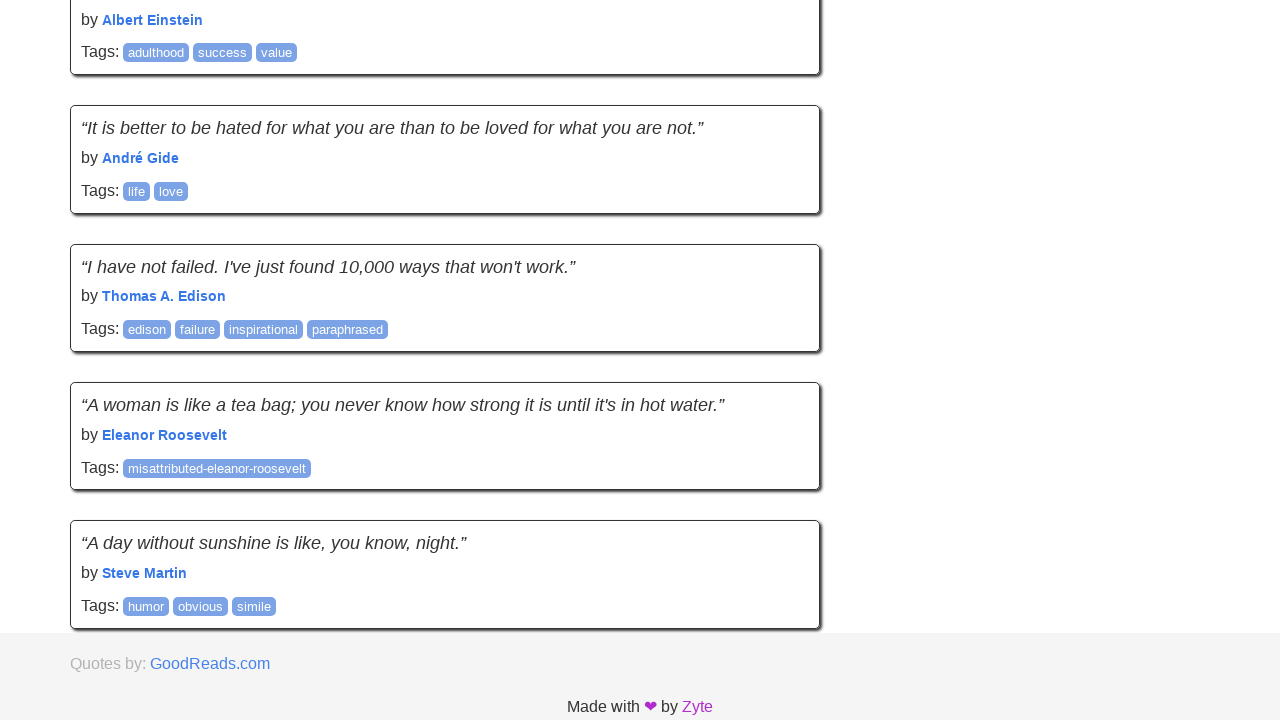

Paused for 2 seconds to simulate human behavior
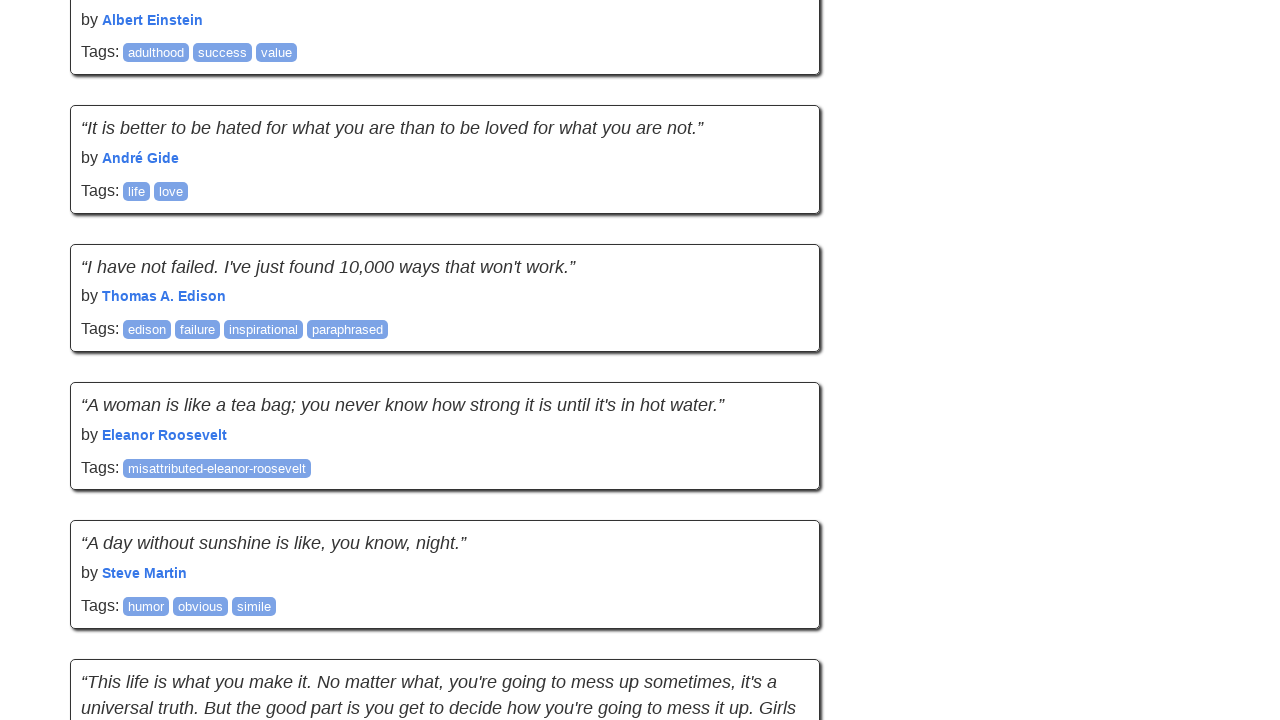

Retrieved new scroll position
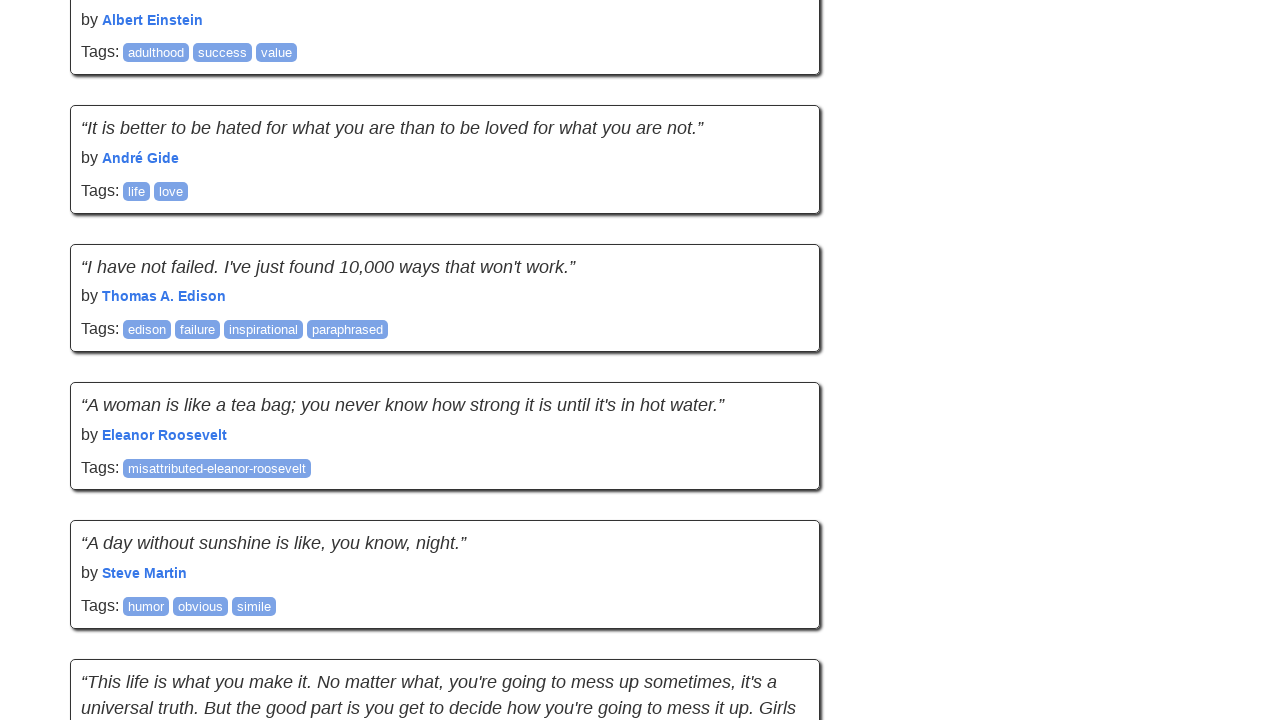

Retrieved new page height
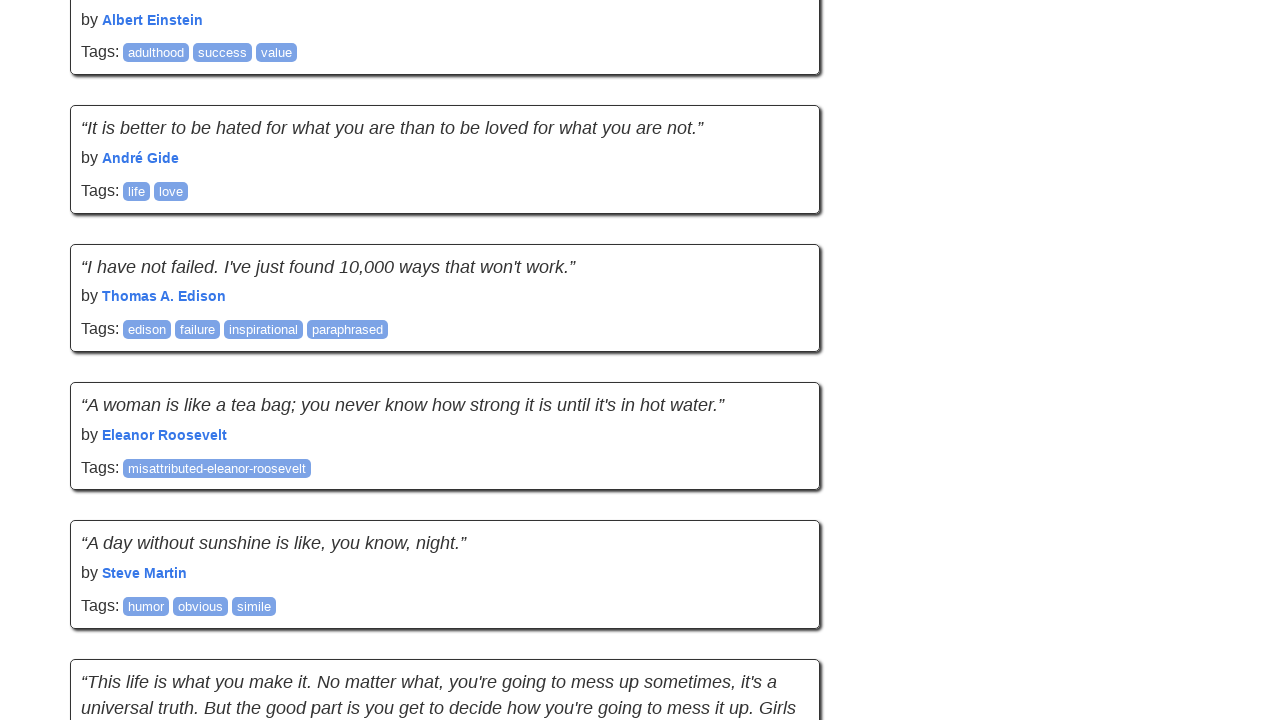

Counted quotes on page: 20 (attempt 2/20)
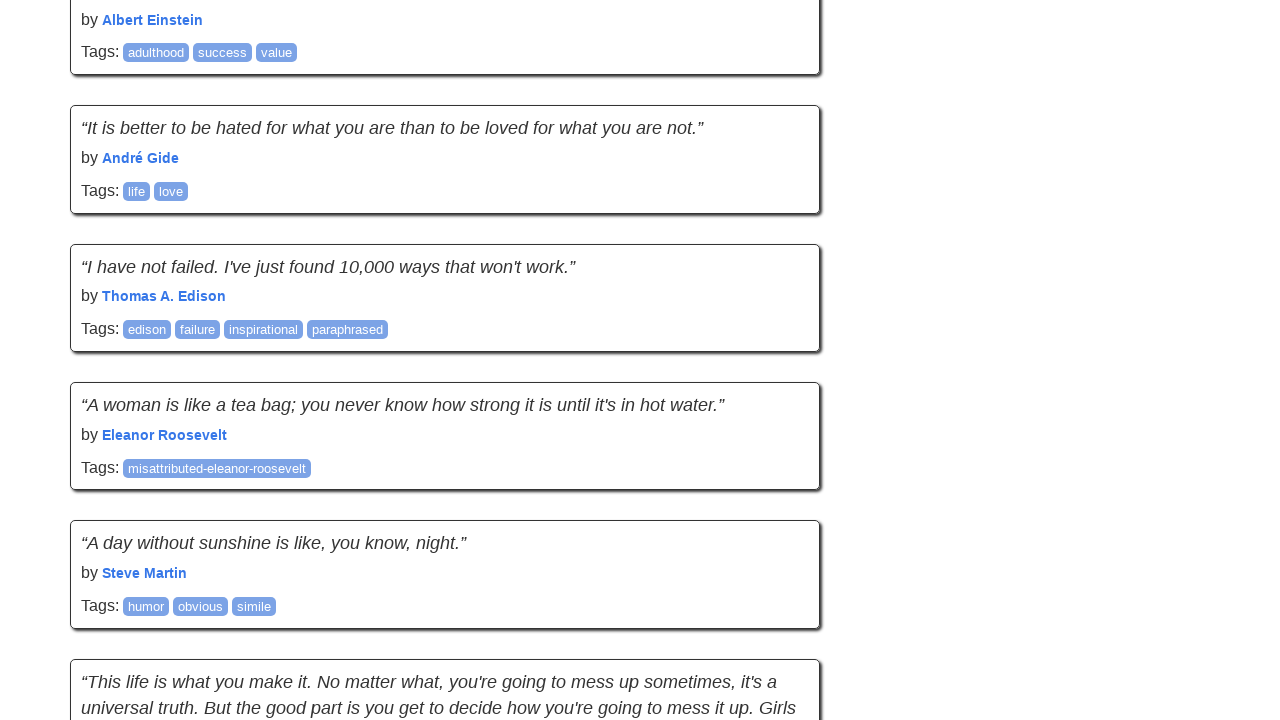

New quotes loaded, reset failure counter
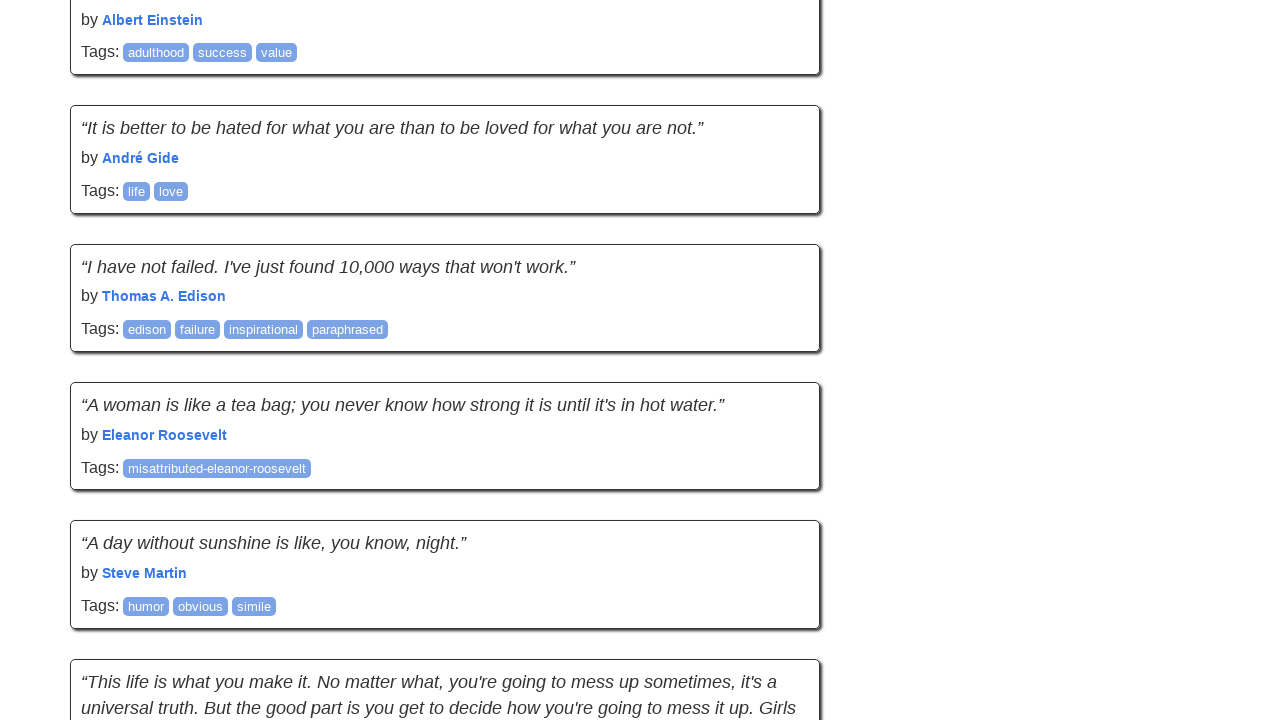

Waited for network to be idle
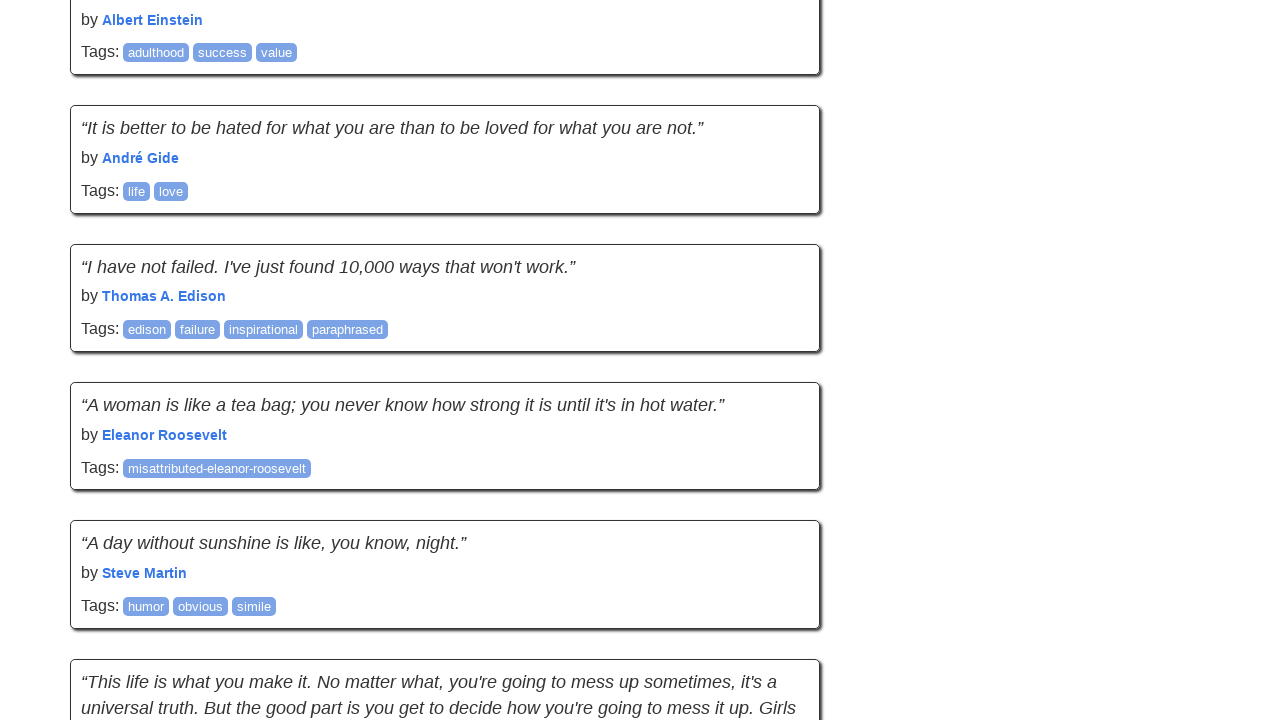

Retrieved previous scroll position
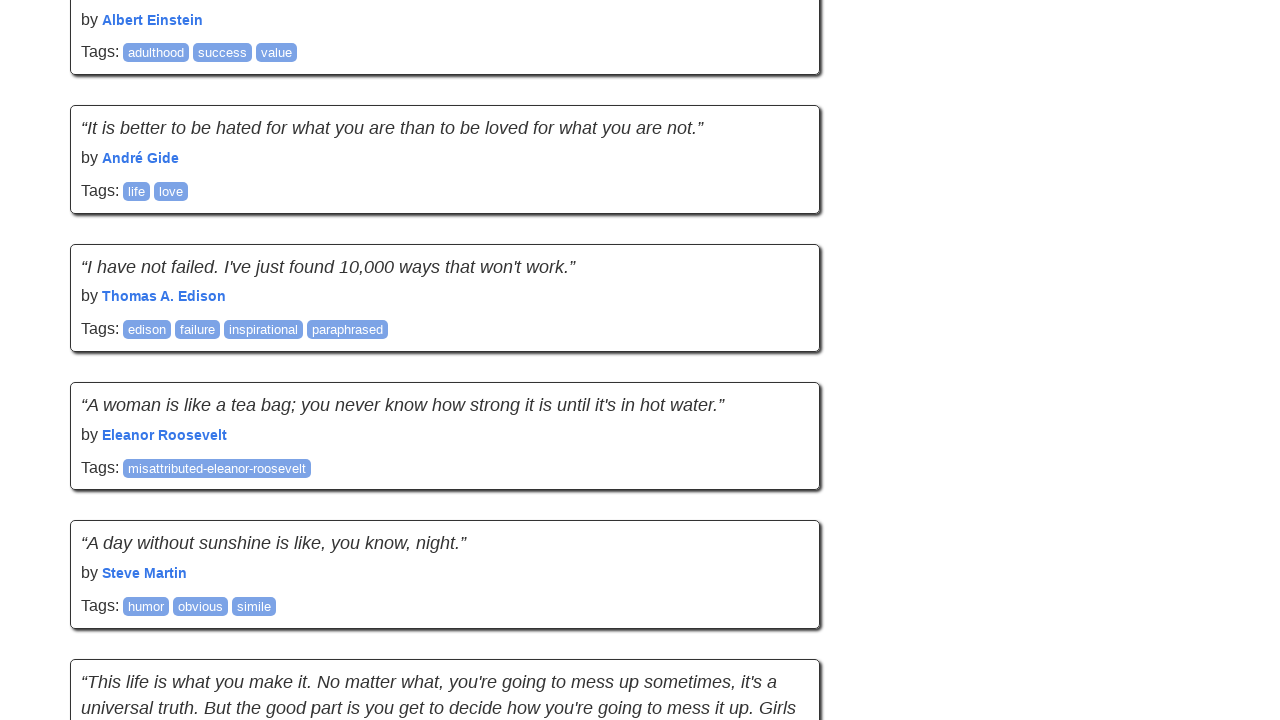

Retrieved previous page height
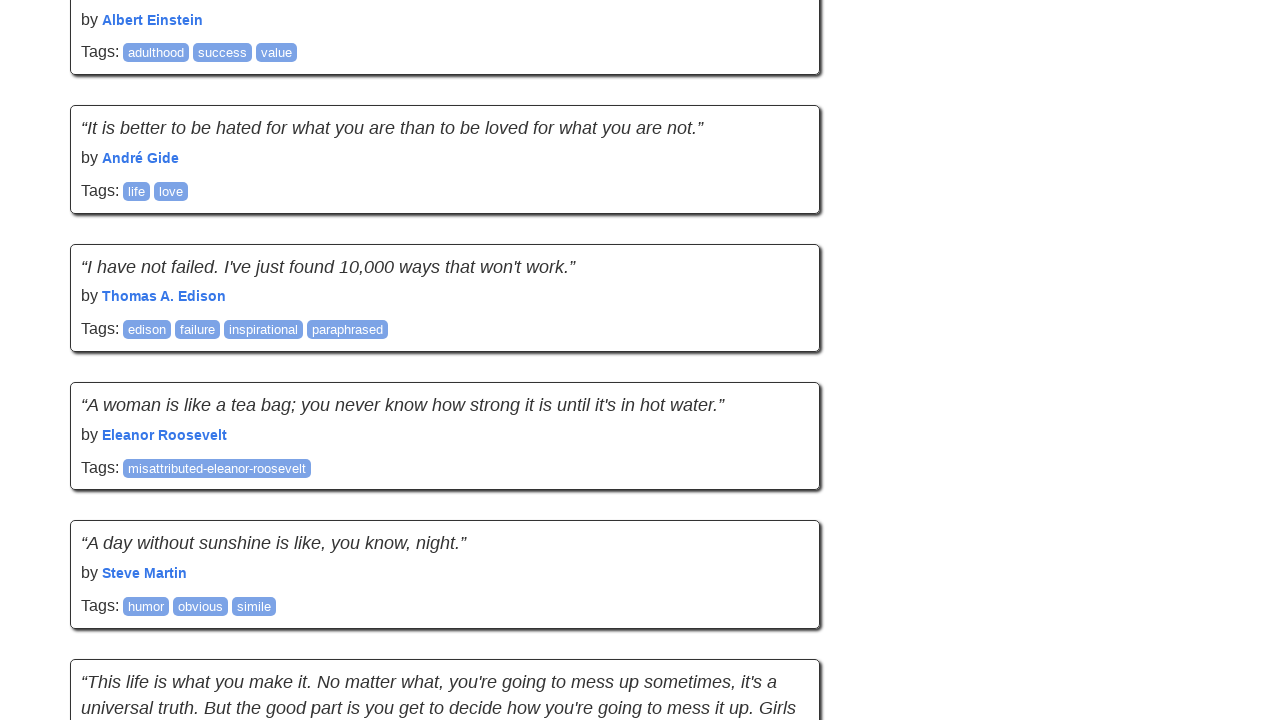

Performed mouse wheel scroll down (895px)
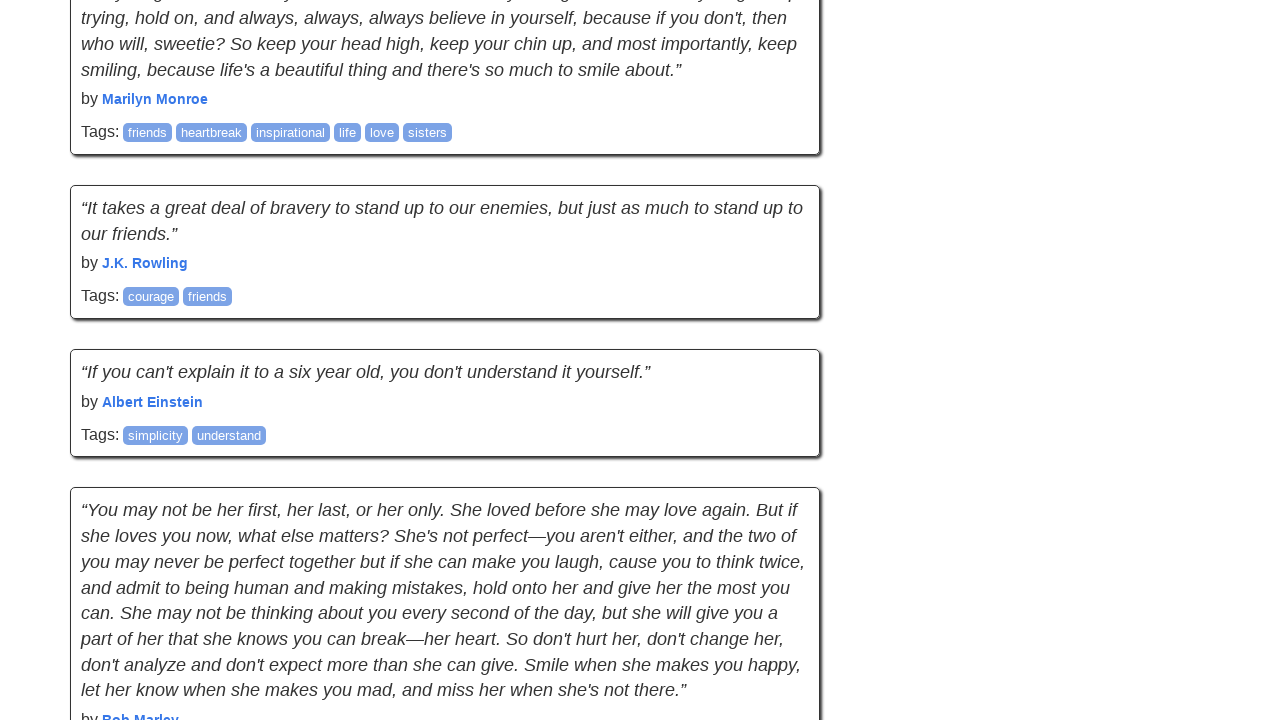

Paused for 2 seconds to simulate human behavior
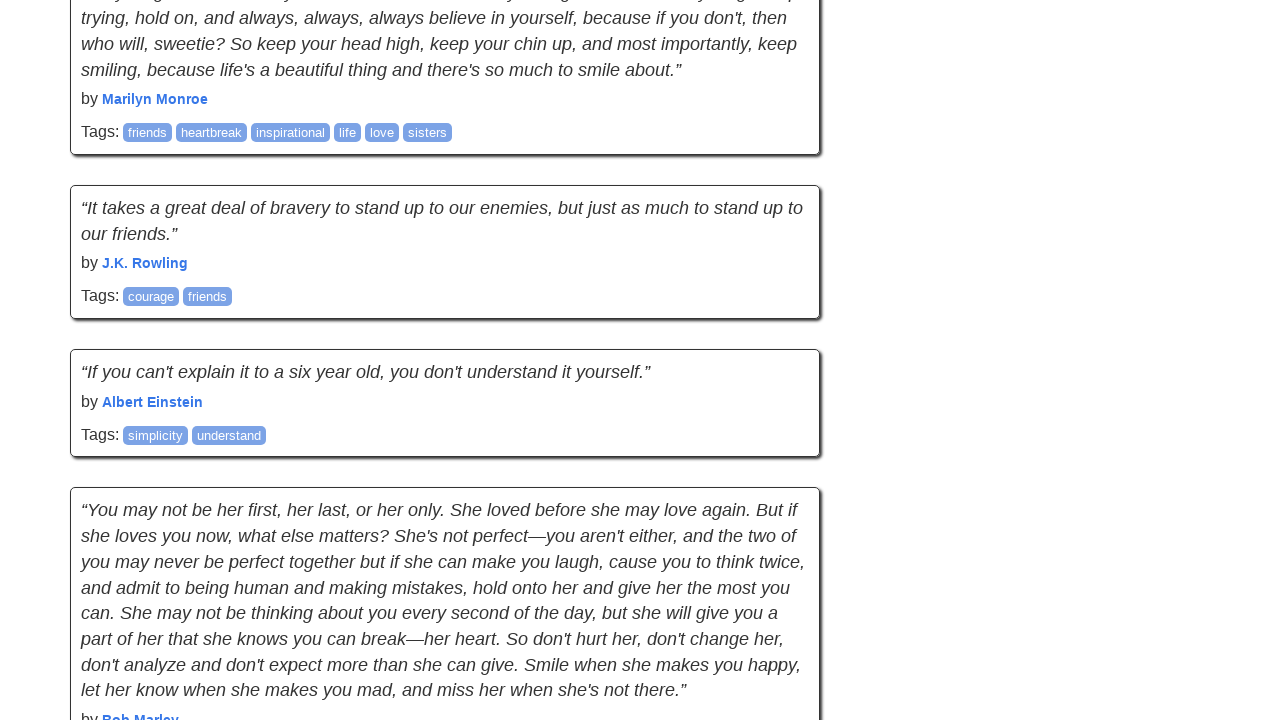

Retrieved new scroll position
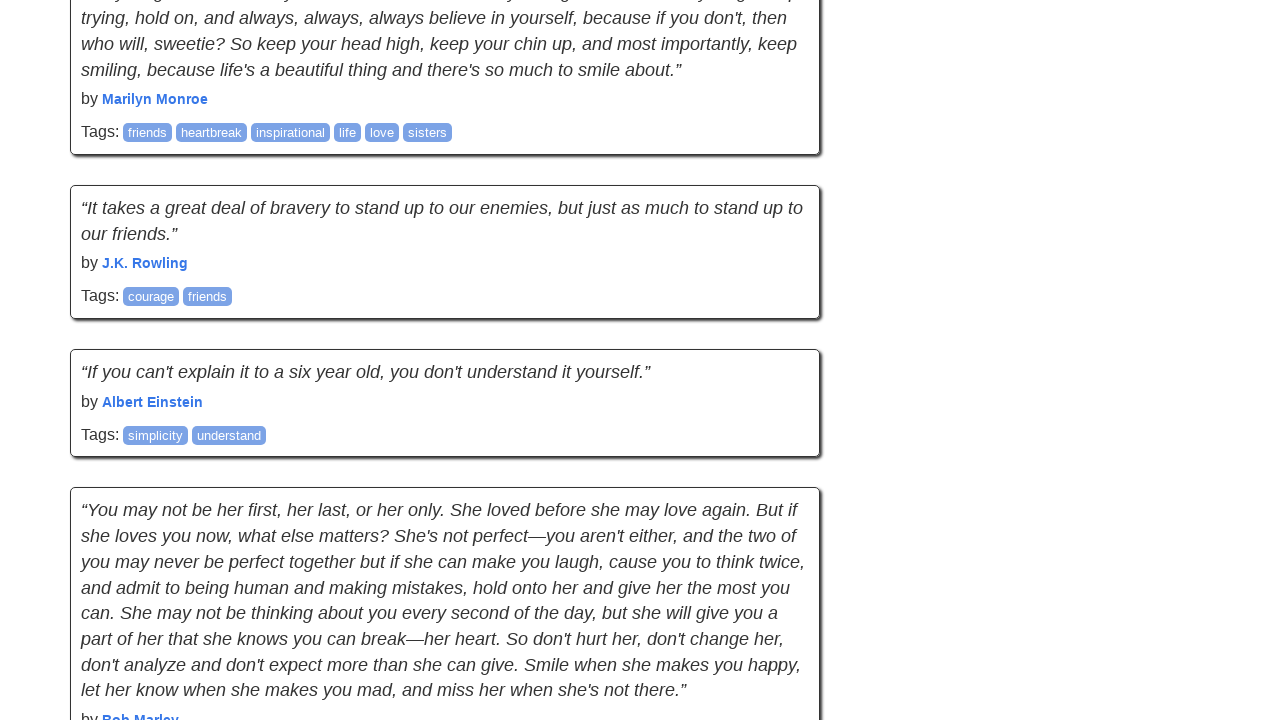

Retrieved new page height
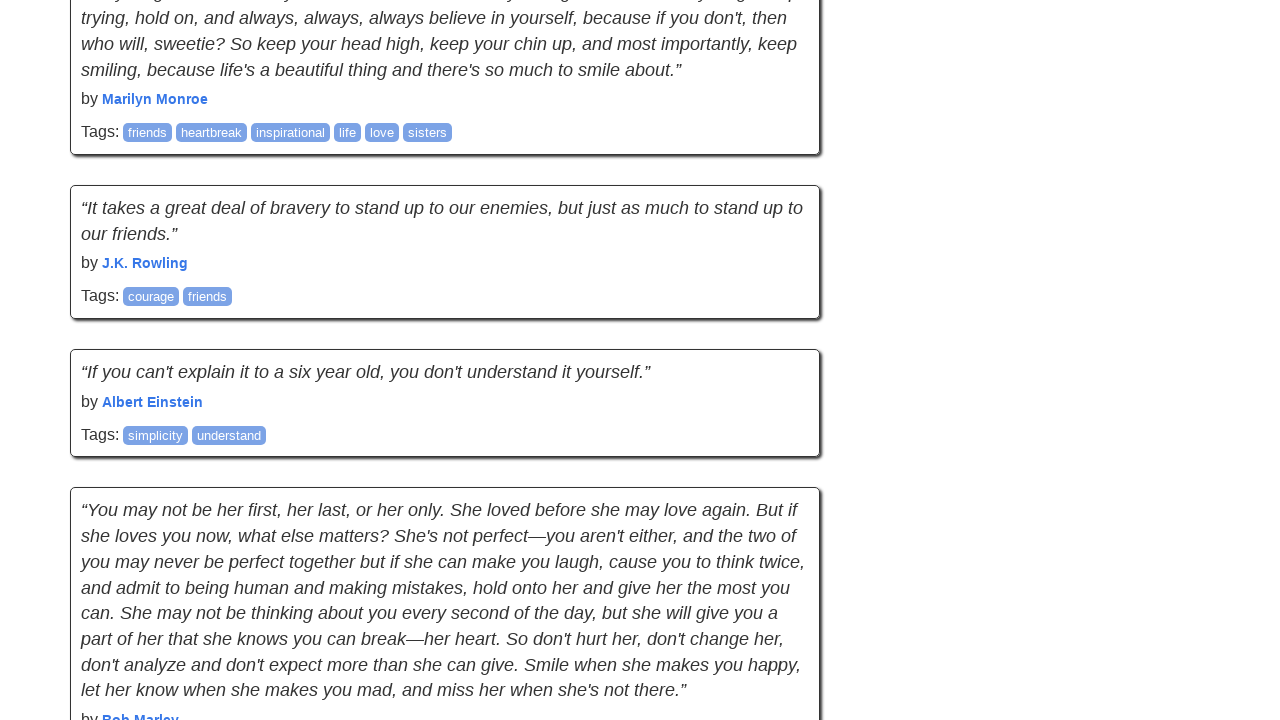

Counted quotes on page: 20 (attempt 3/20)
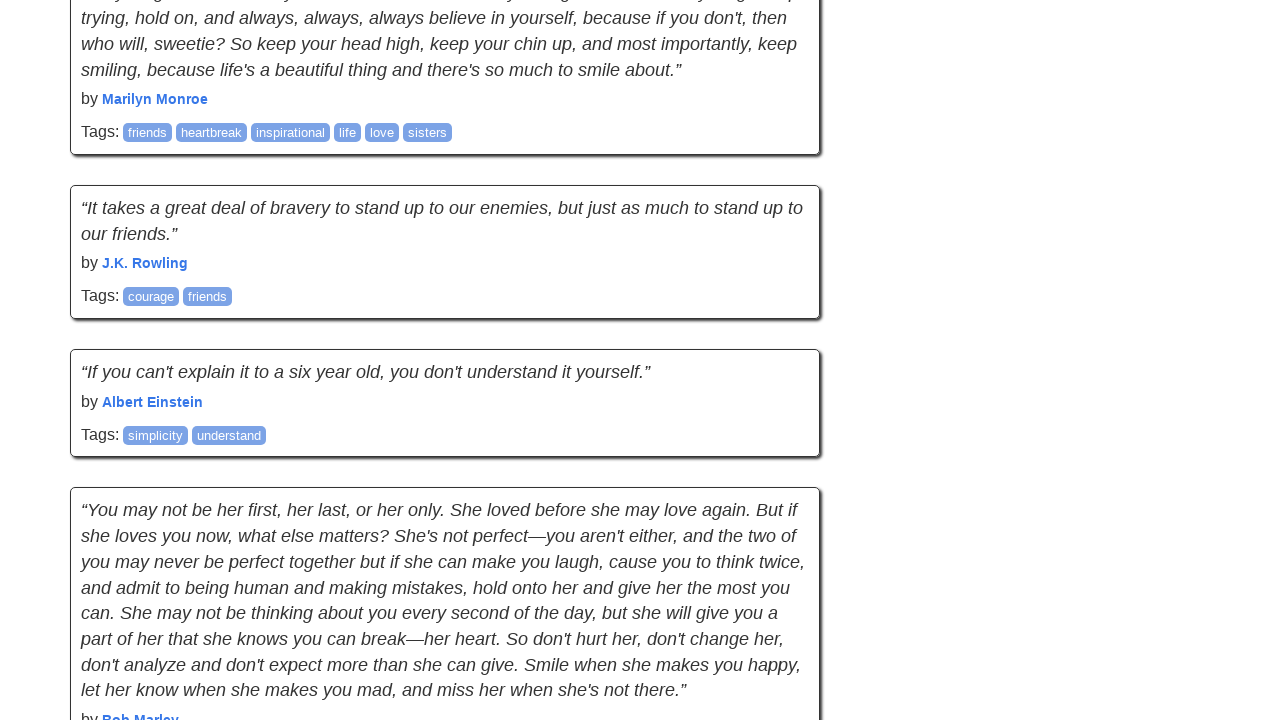

No new quotes loaded. Failure count: 1/5
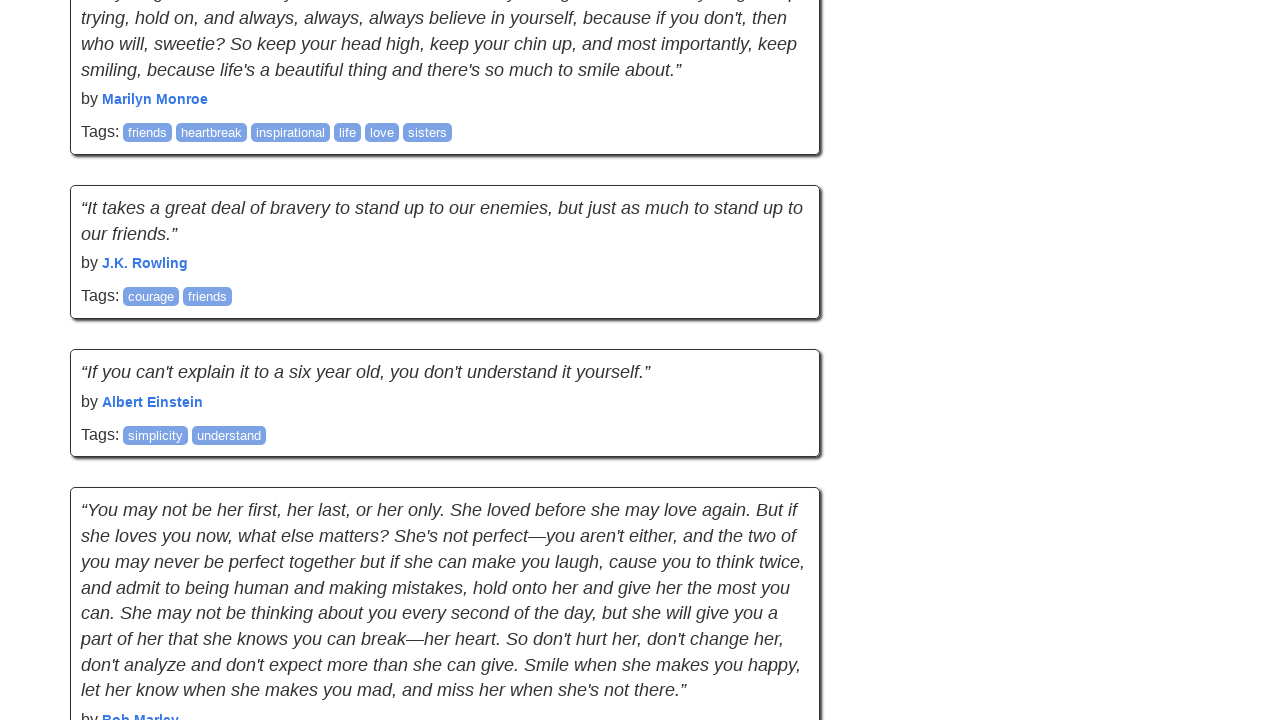

Waited for network to be idle
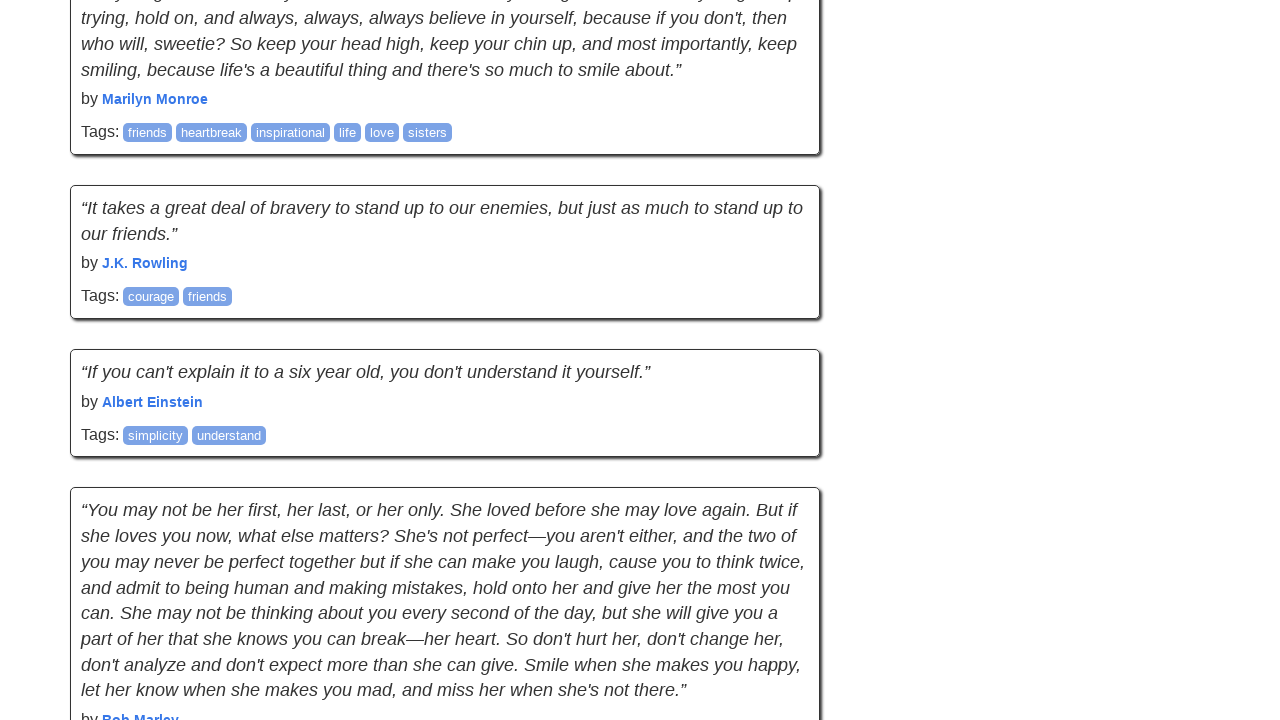

Retrieved previous scroll position
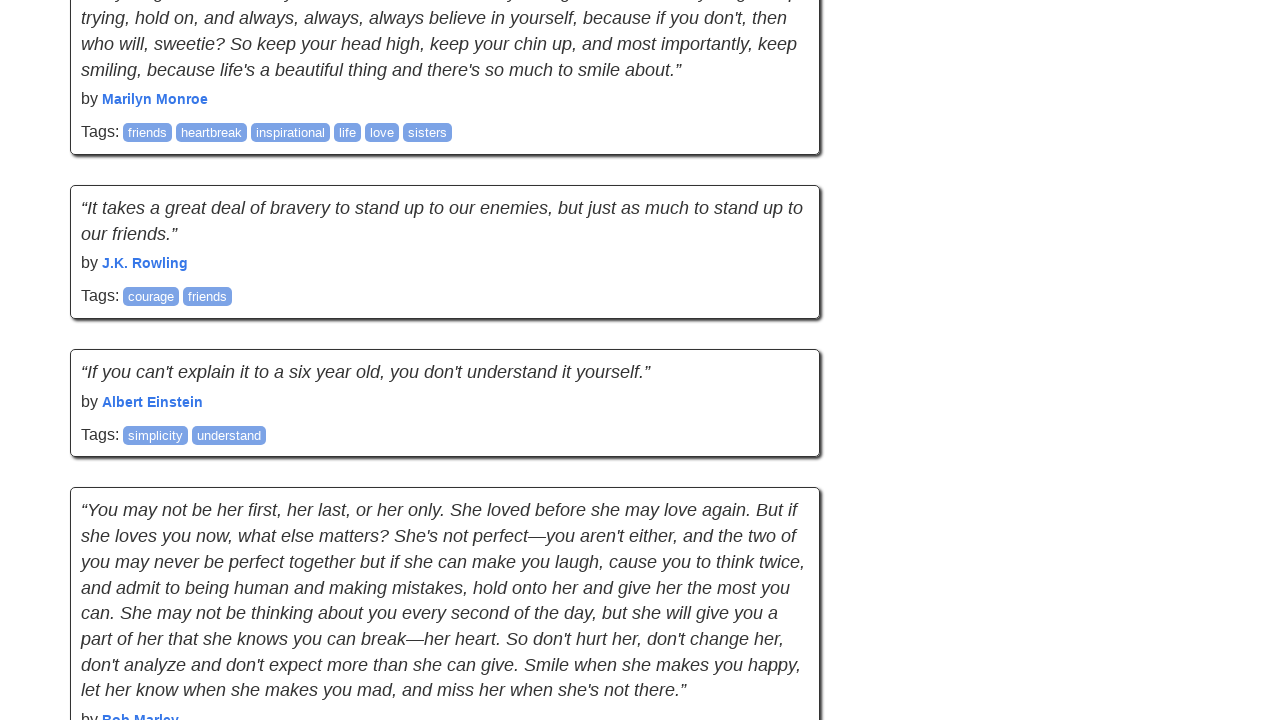

Retrieved previous page height
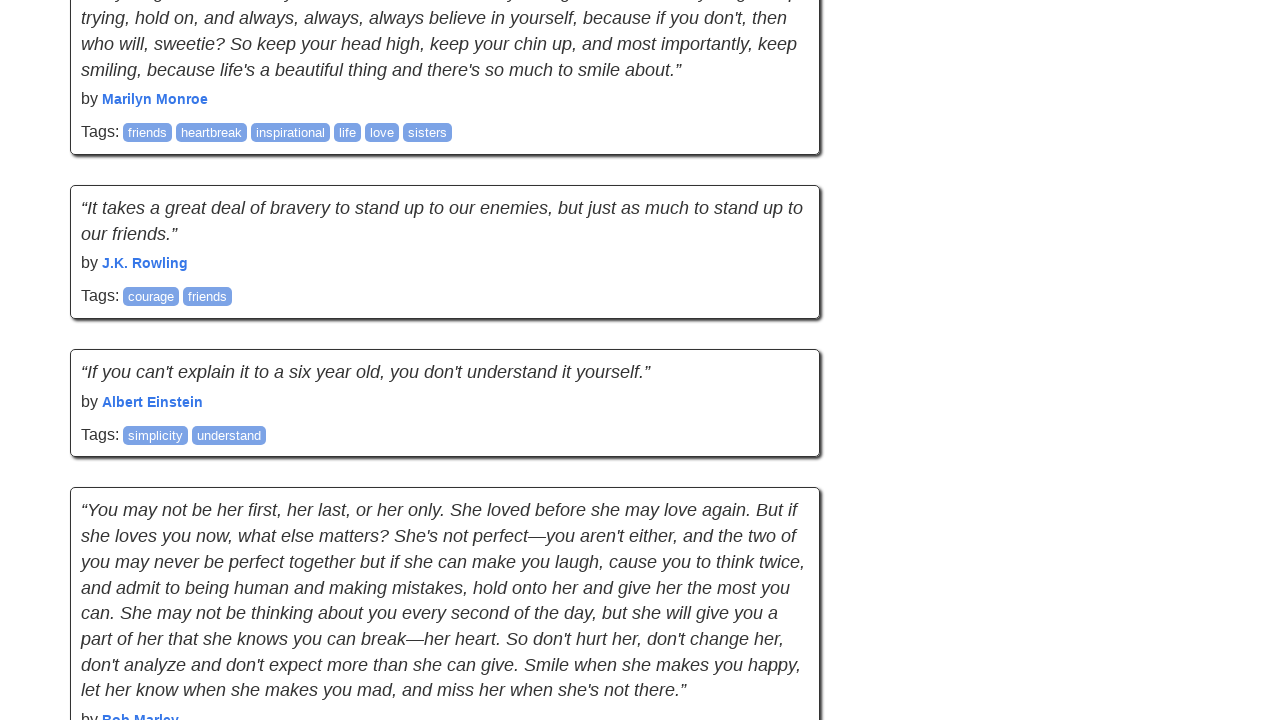

Performed mouse wheel scroll down (895px)
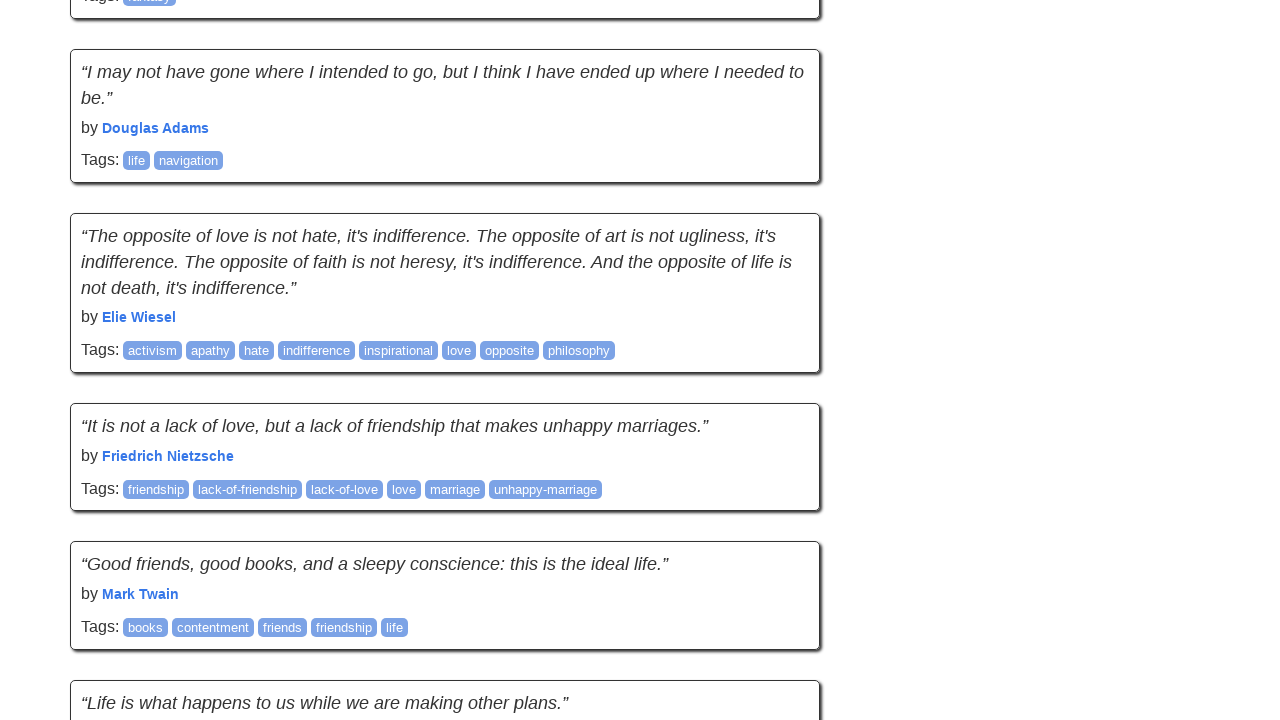

Paused for 2 seconds to simulate human behavior
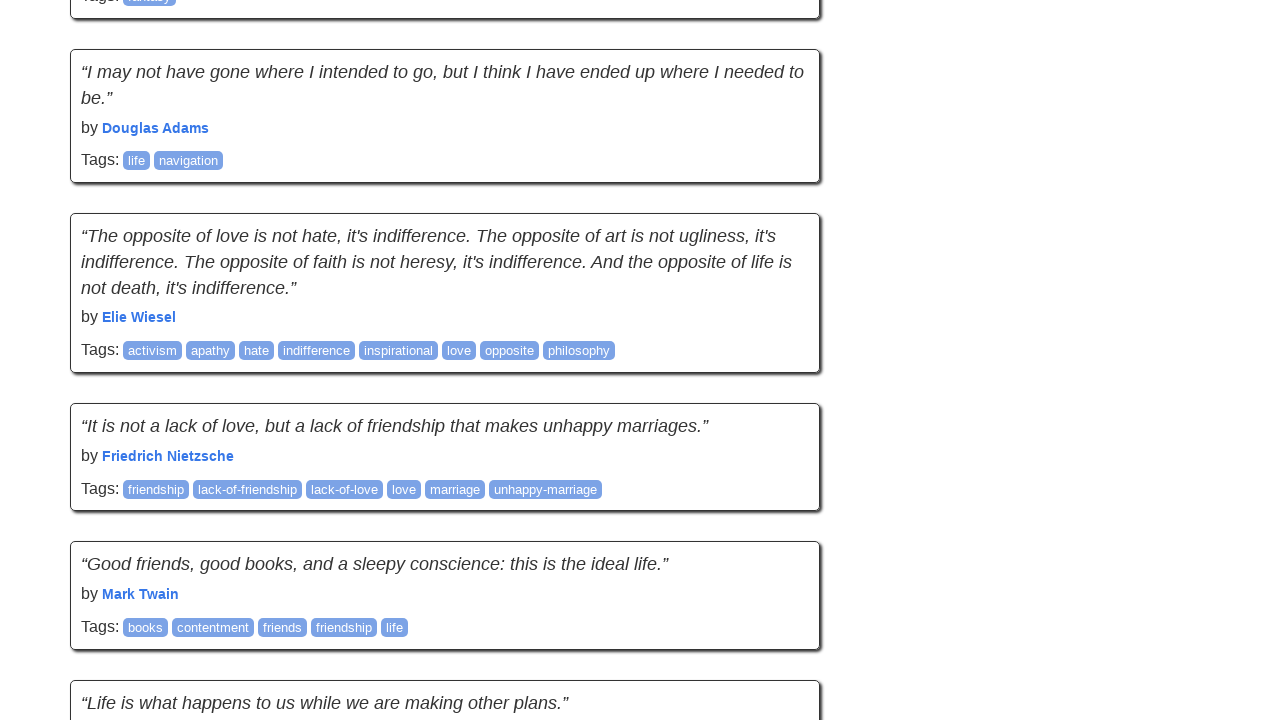

Retrieved new scroll position
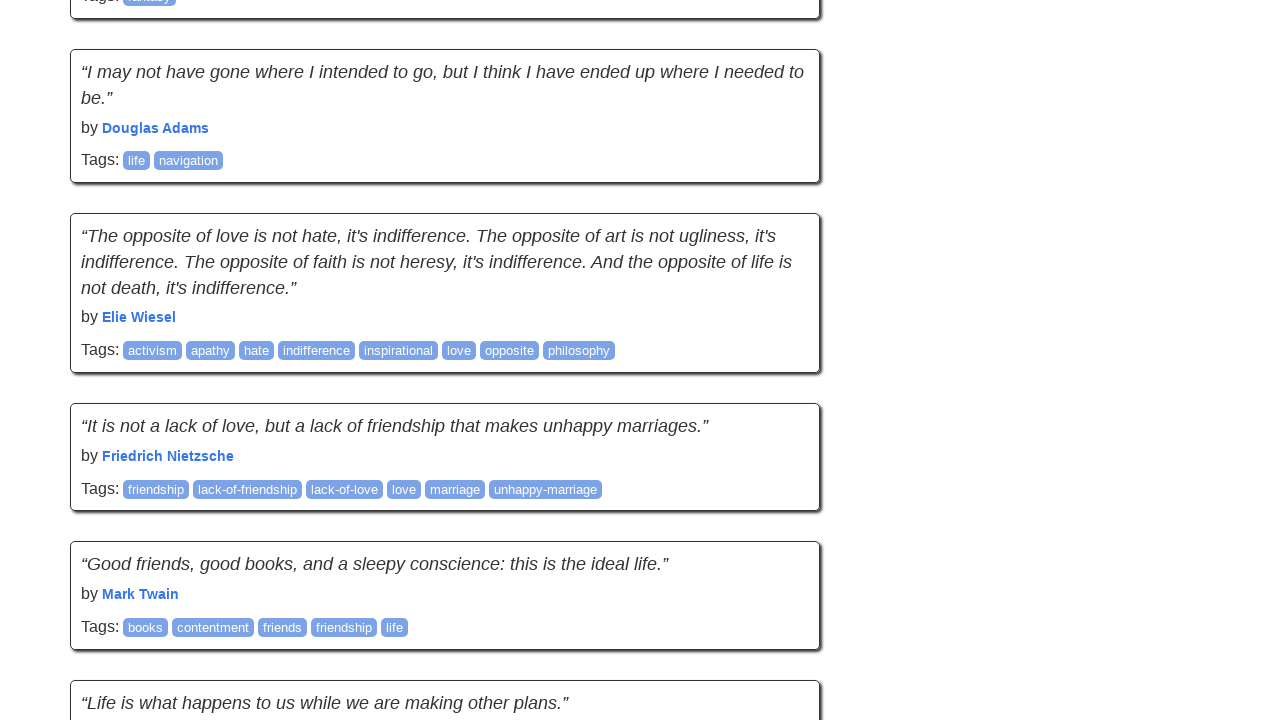

Retrieved new page height
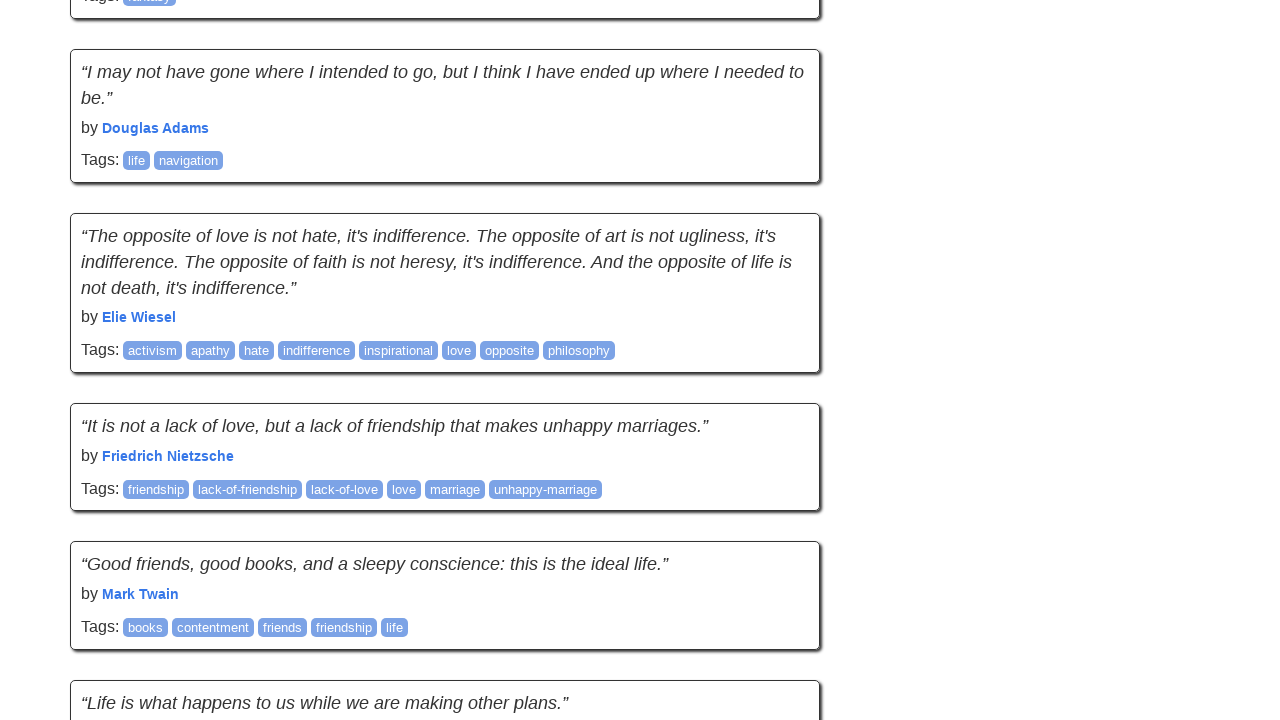

Counted quotes on page: 20 (attempt 4/20)
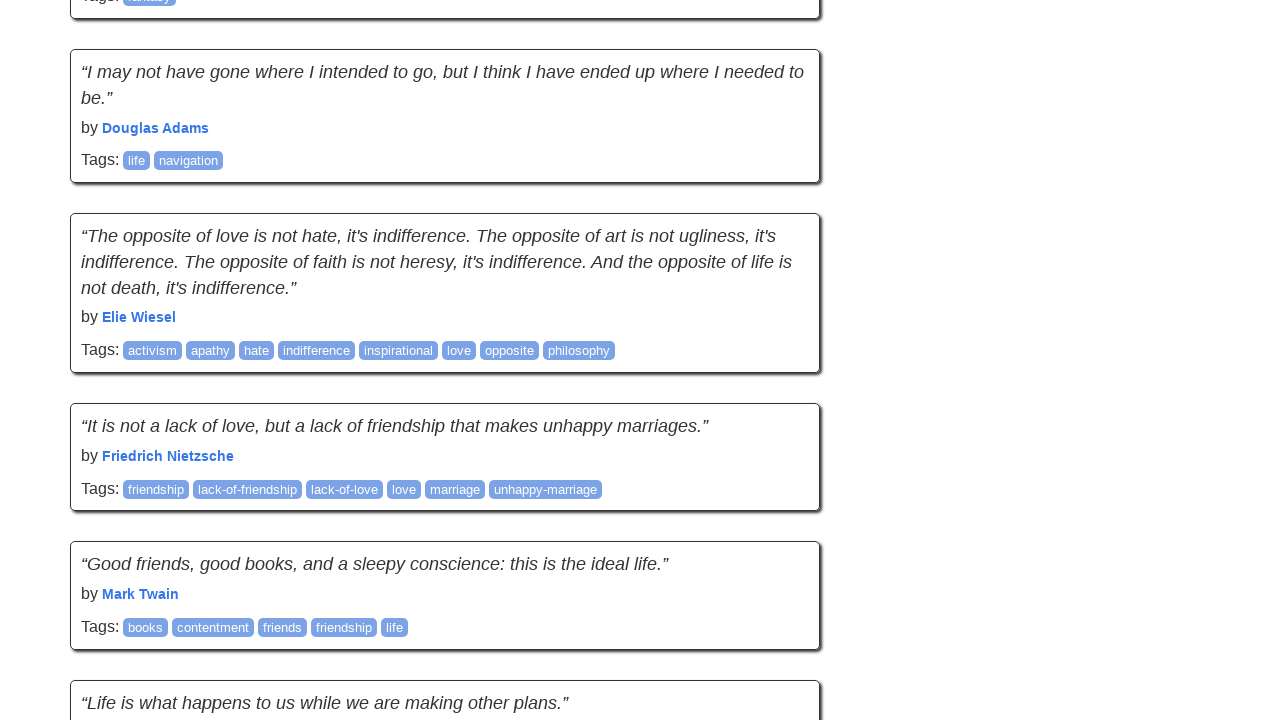

No new quotes loaded. Failure count: 2/5
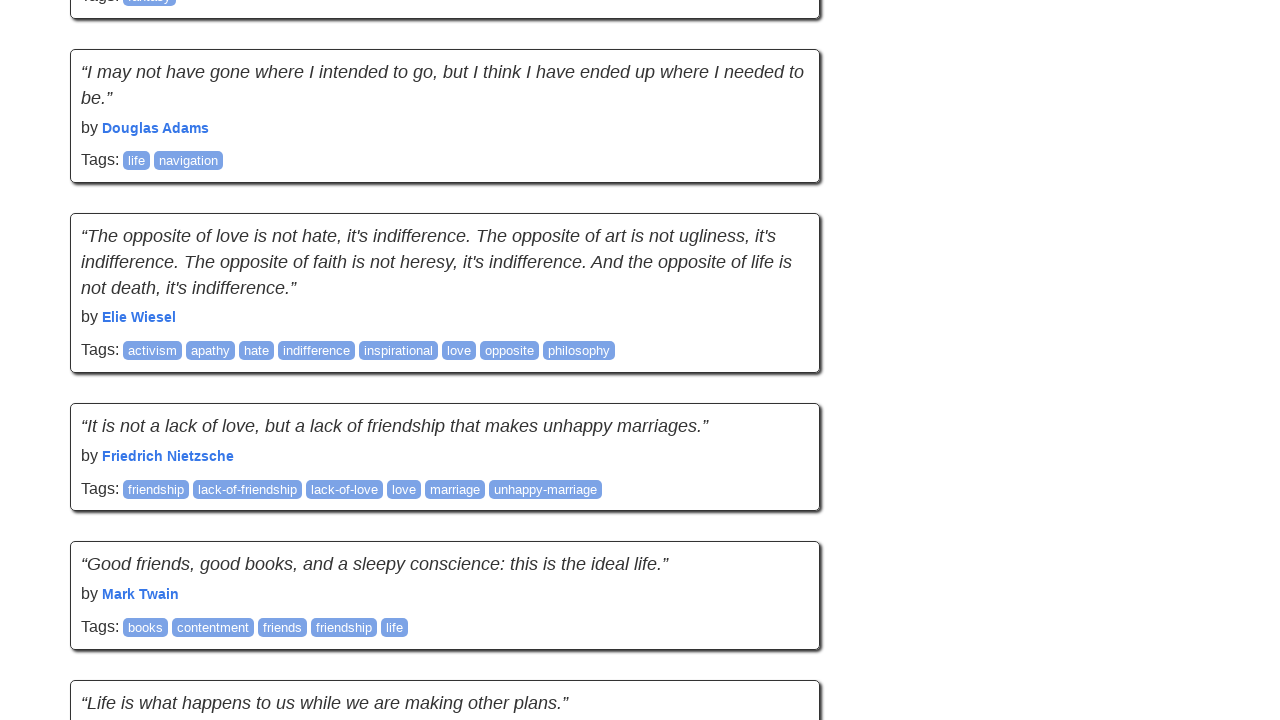

Waited for network to be idle
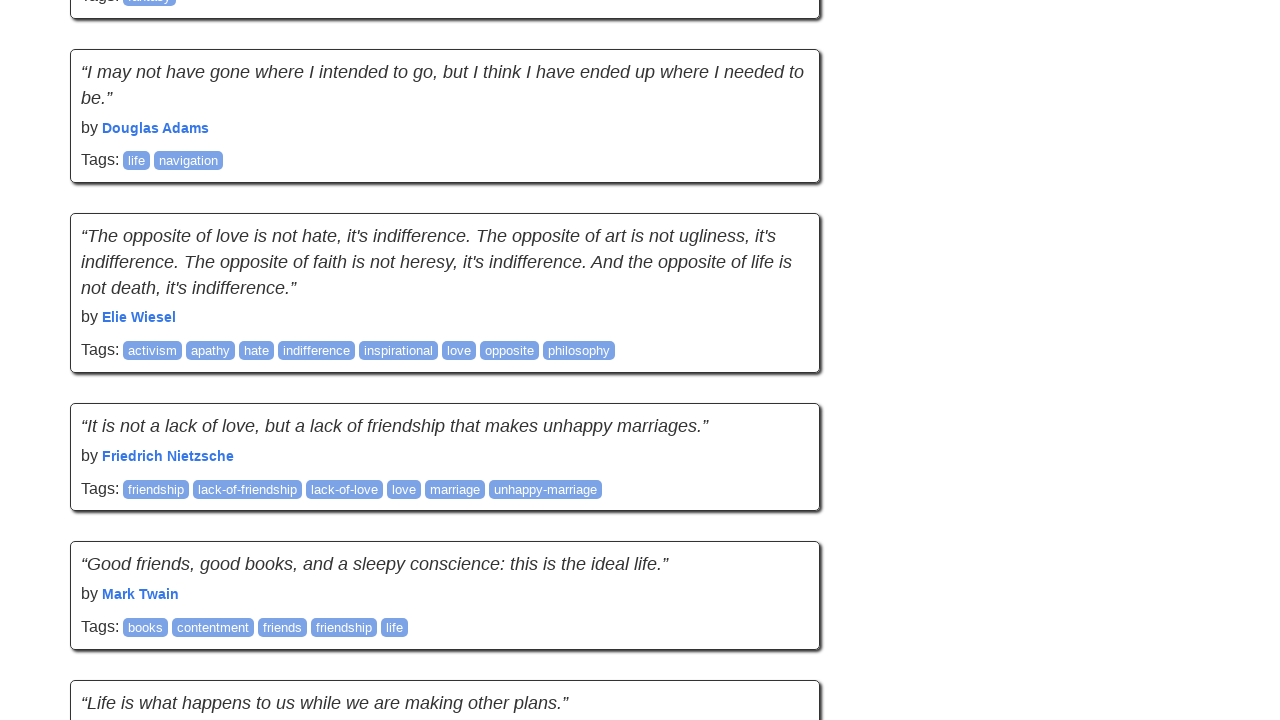

Retrieved previous scroll position
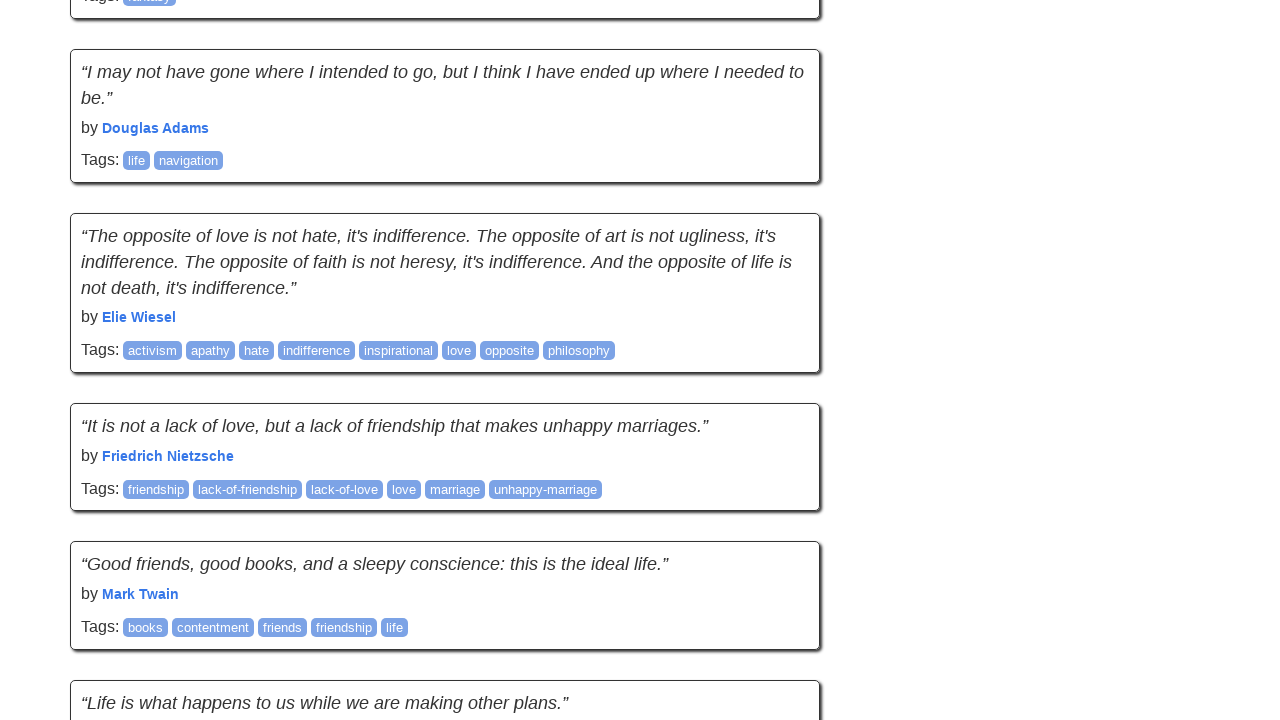

Retrieved previous page height
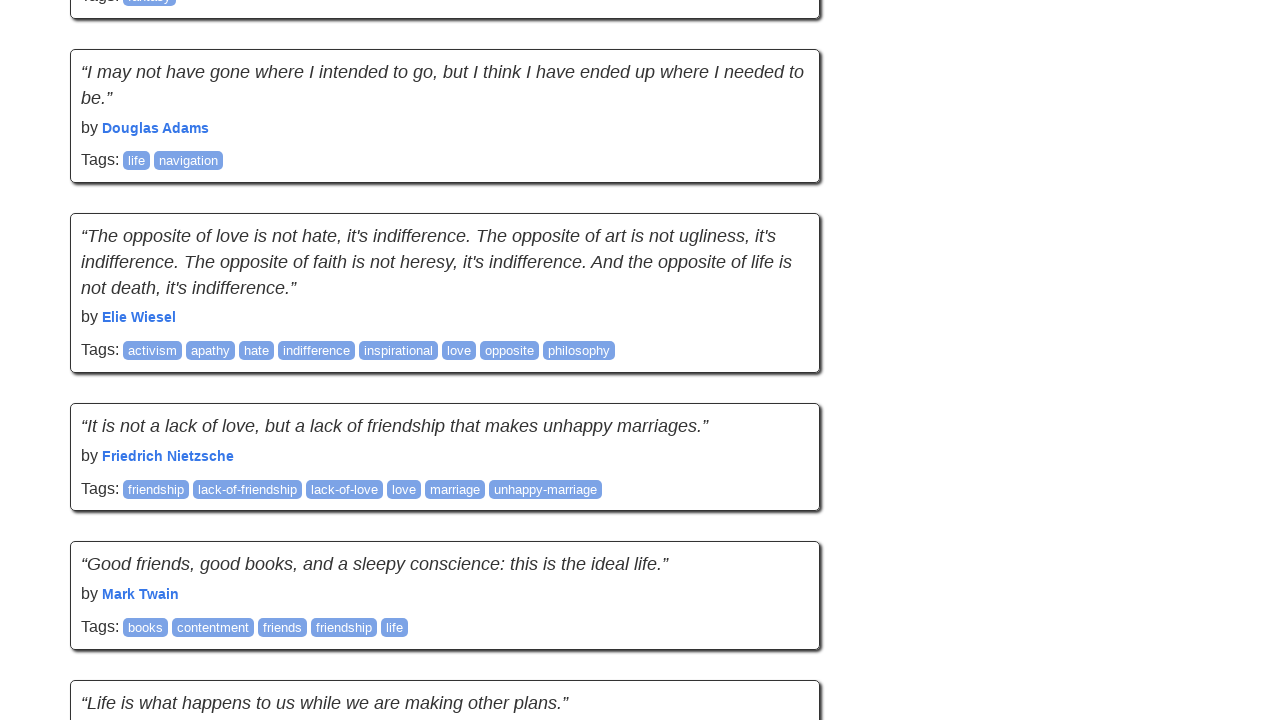

Performed mouse wheel scroll down (895px)
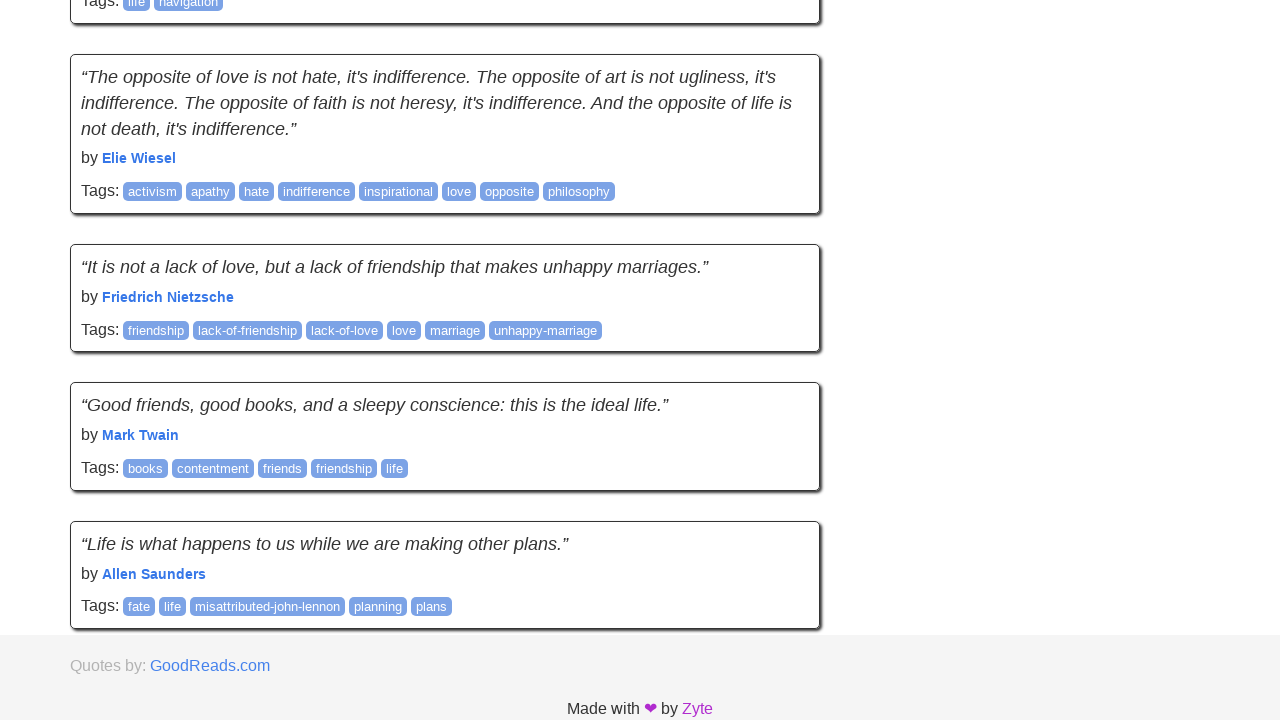

Paused for 2 seconds to simulate human behavior
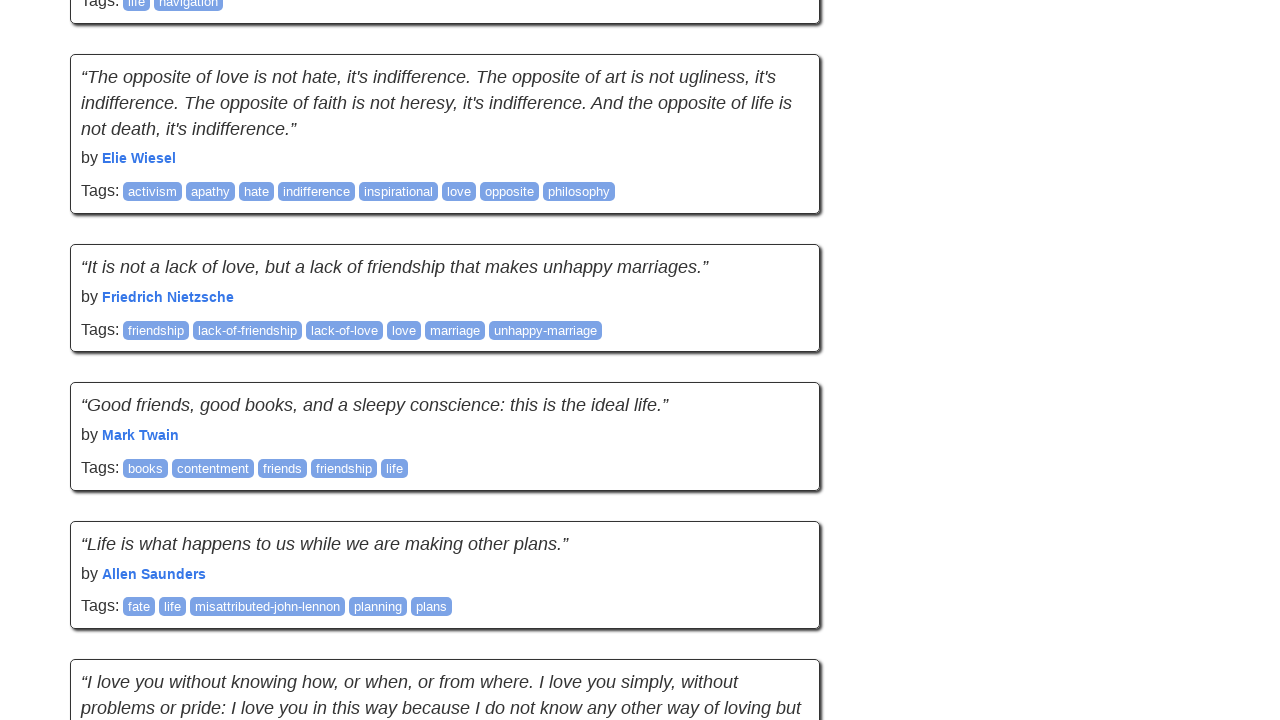

Retrieved new scroll position
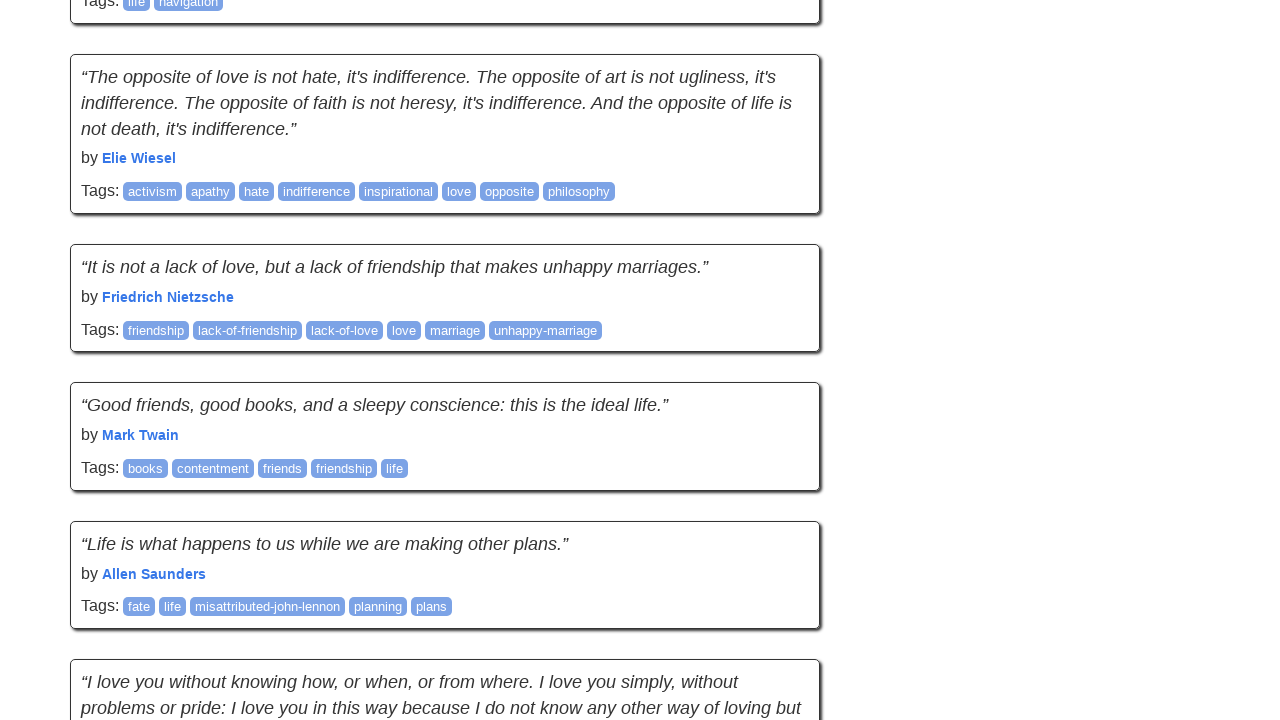

Retrieved new page height
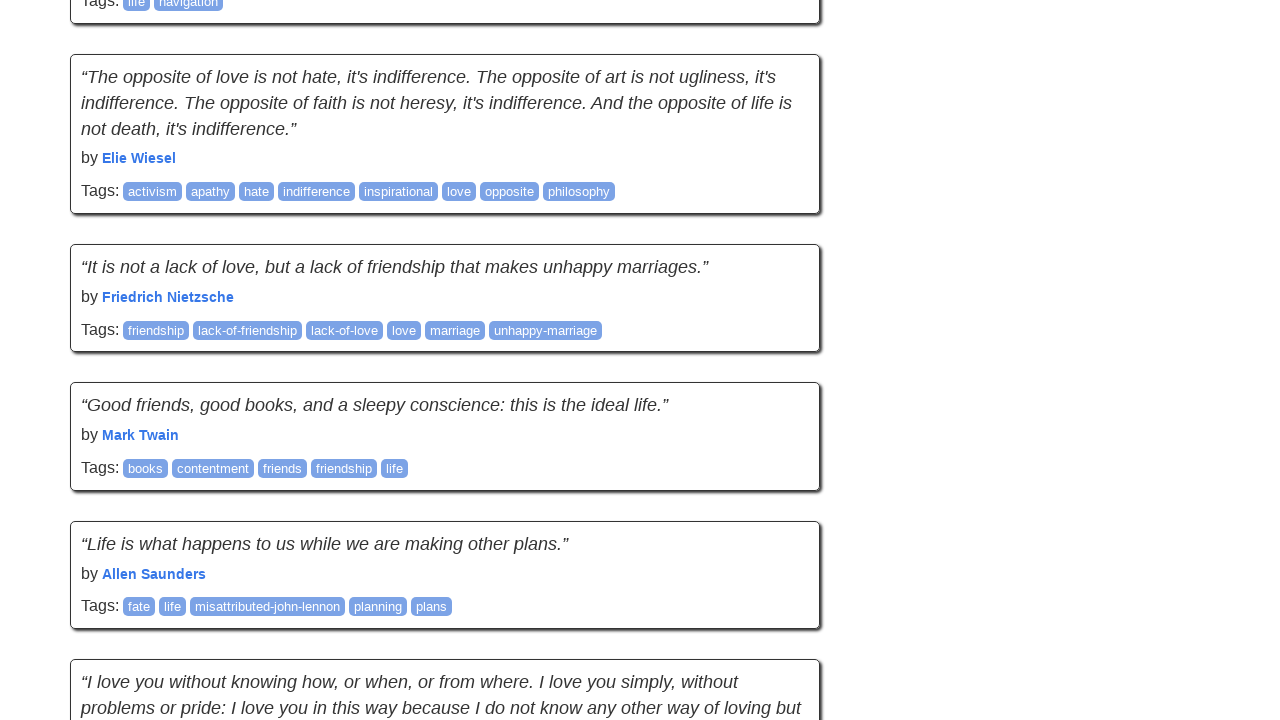

Counted quotes on page: 30 (attempt 5/20)
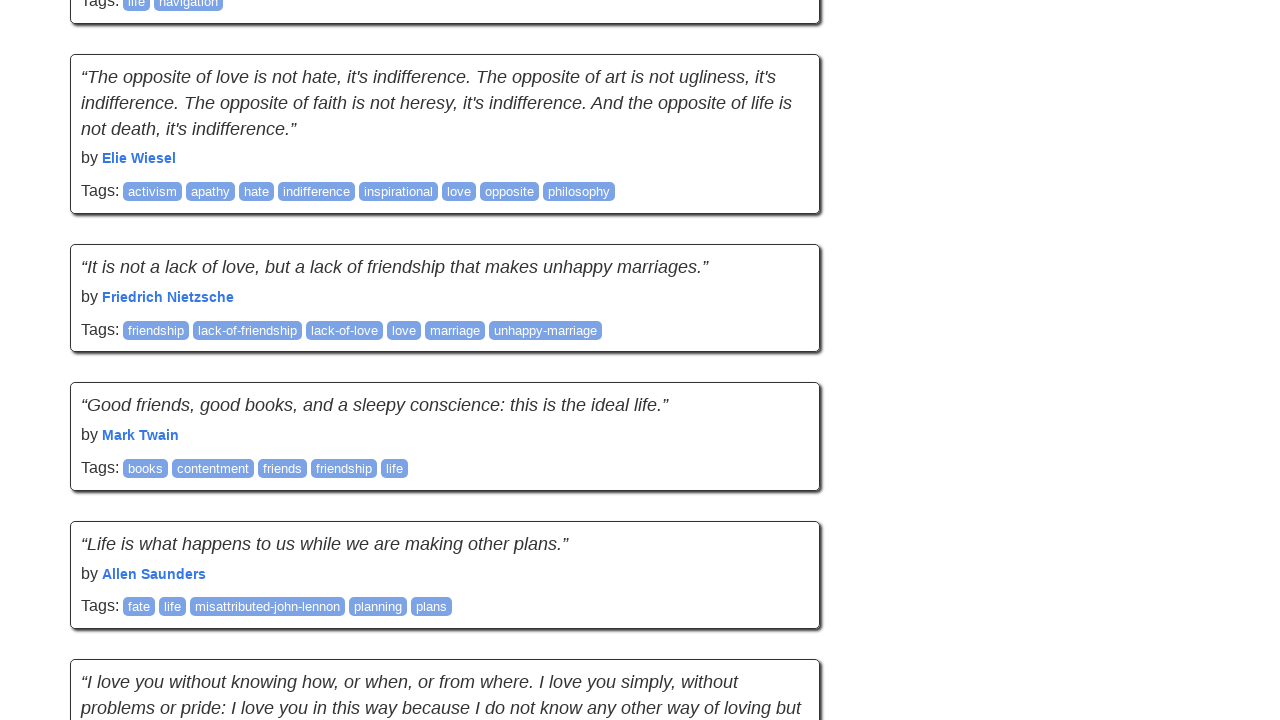

New quotes loaded, reset failure counter
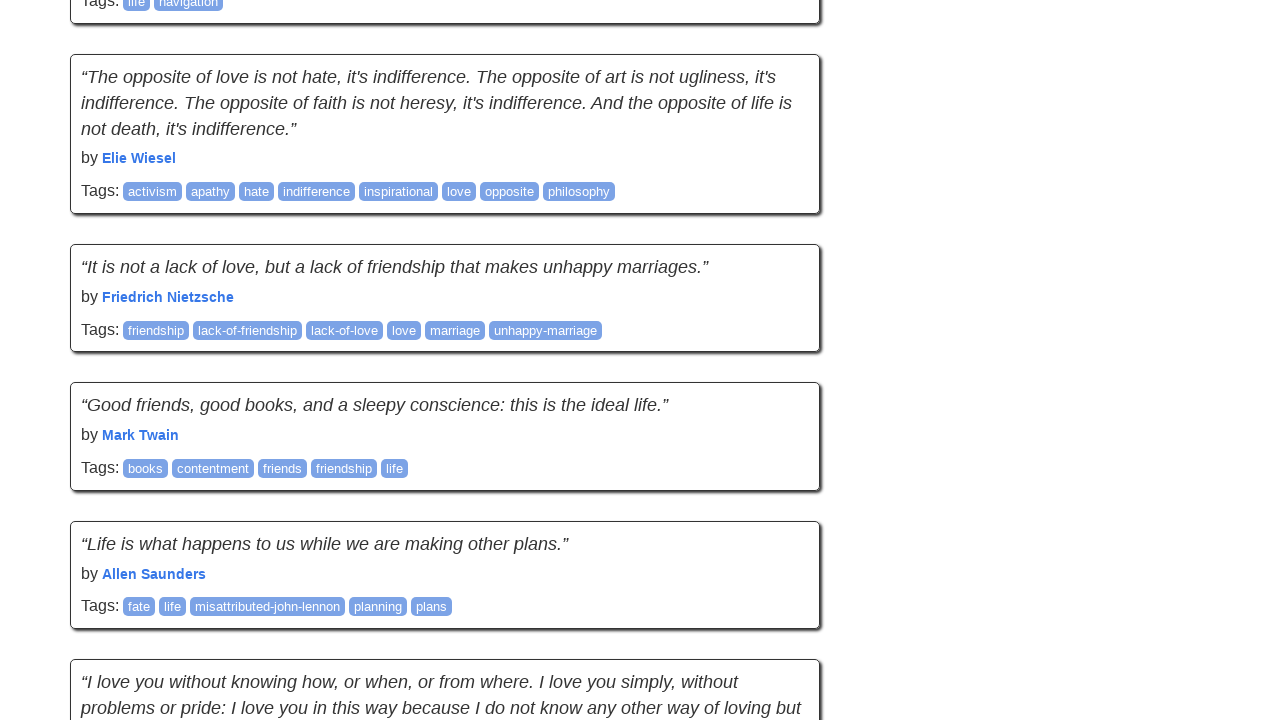

Waited for network to be idle
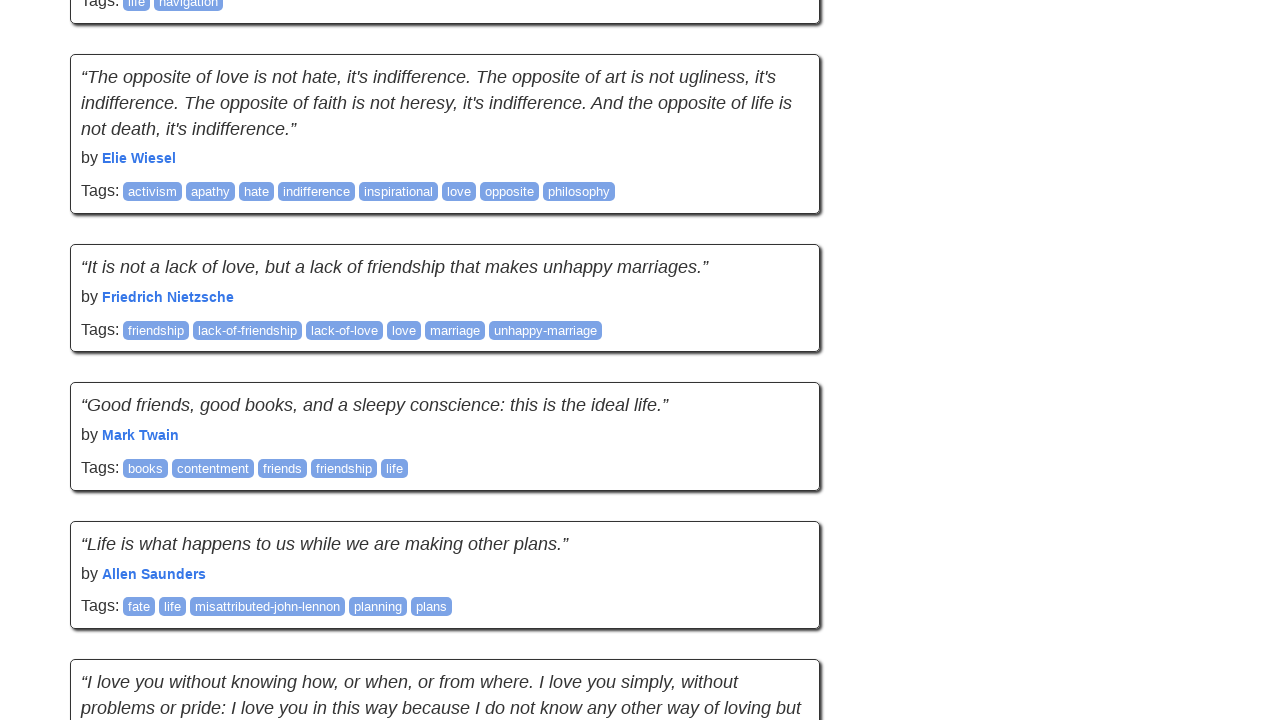

Retrieved previous scroll position
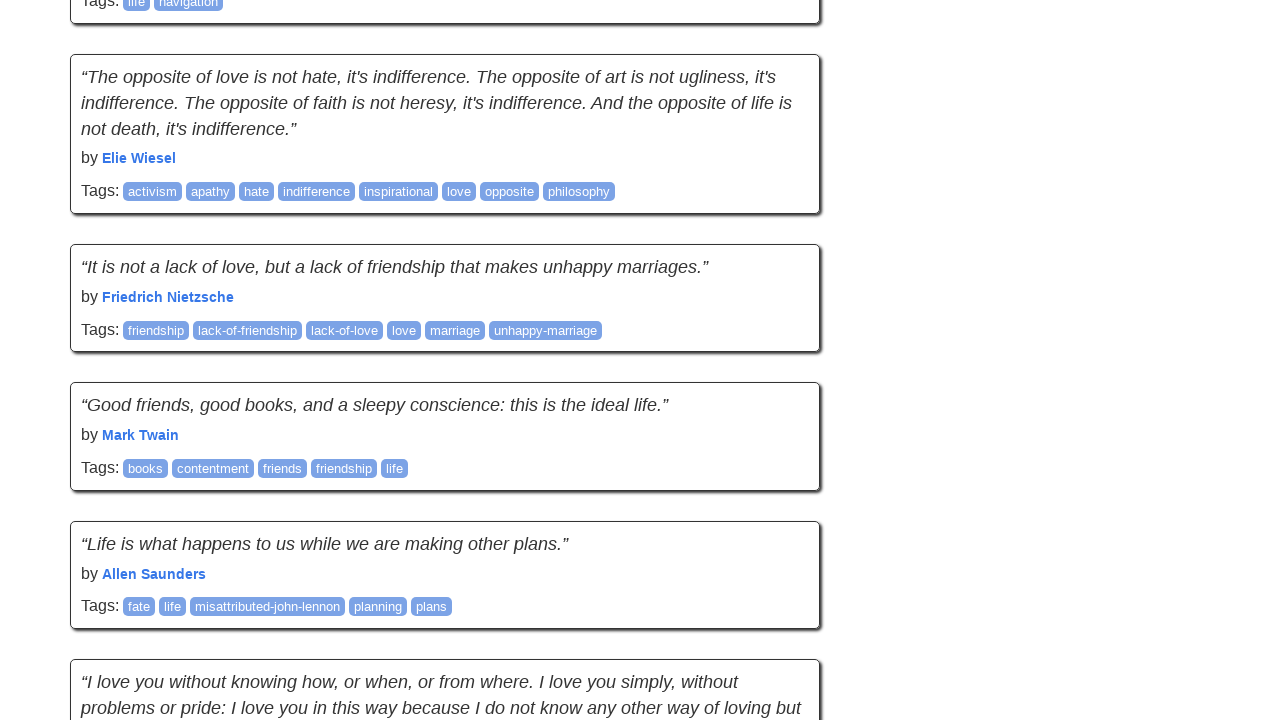

Retrieved previous page height
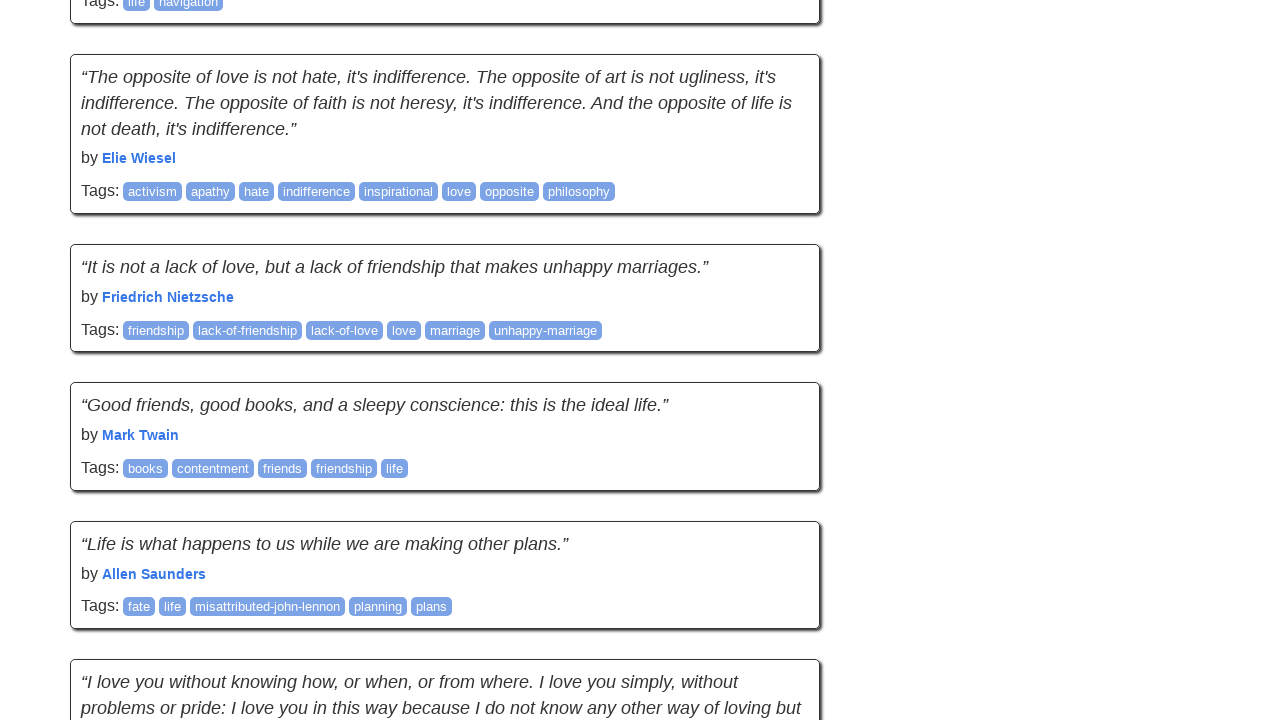

Performed mouse wheel scroll down (895px)
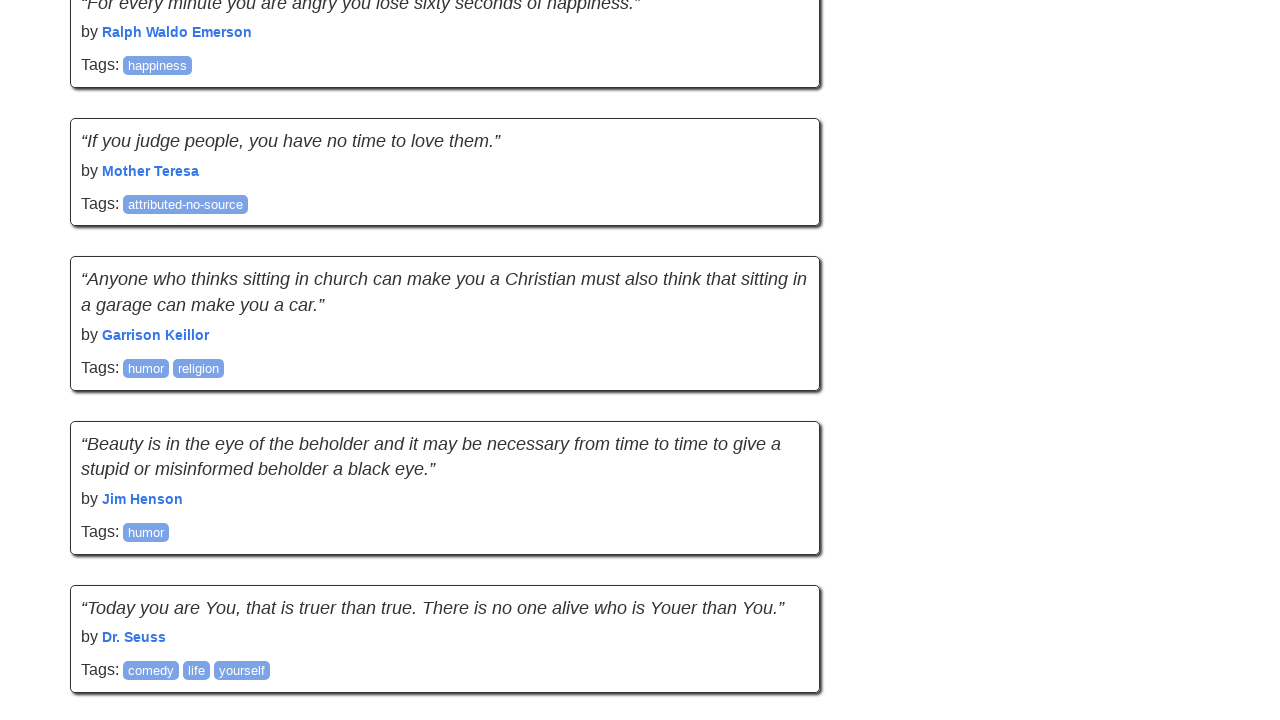

Paused for 2 seconds to simulate human behavior
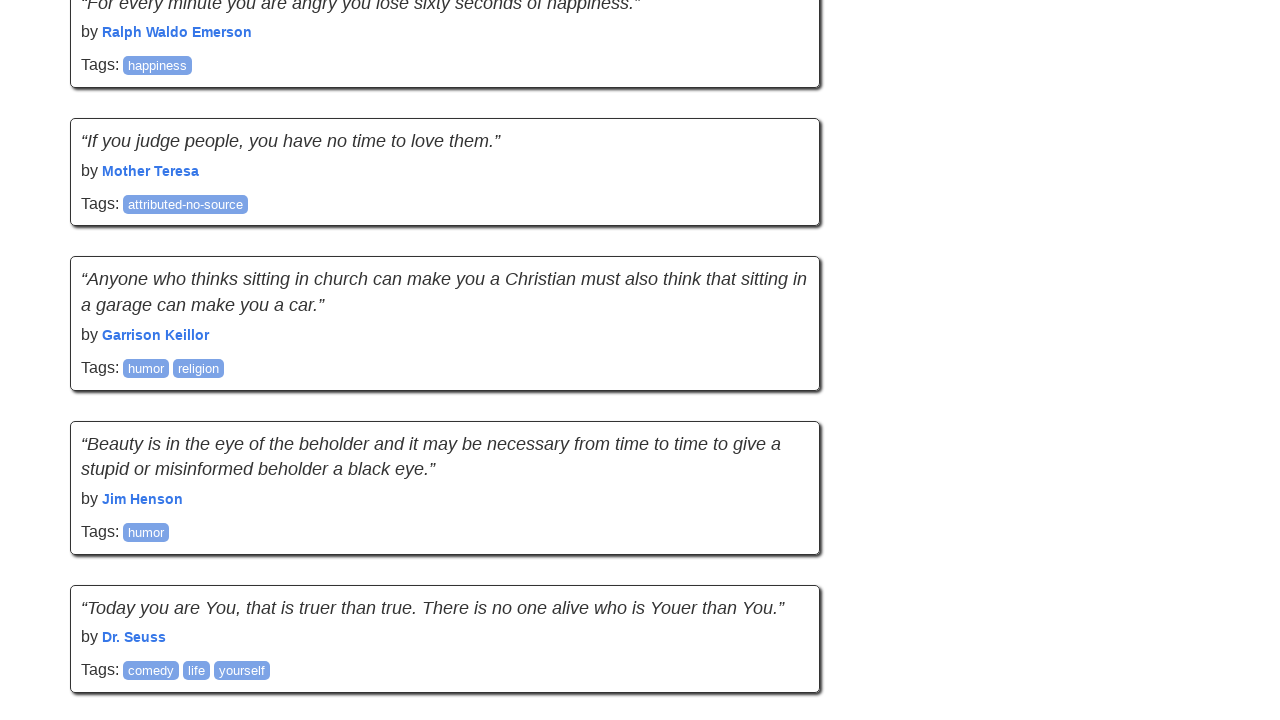

Retrieved new scroll position
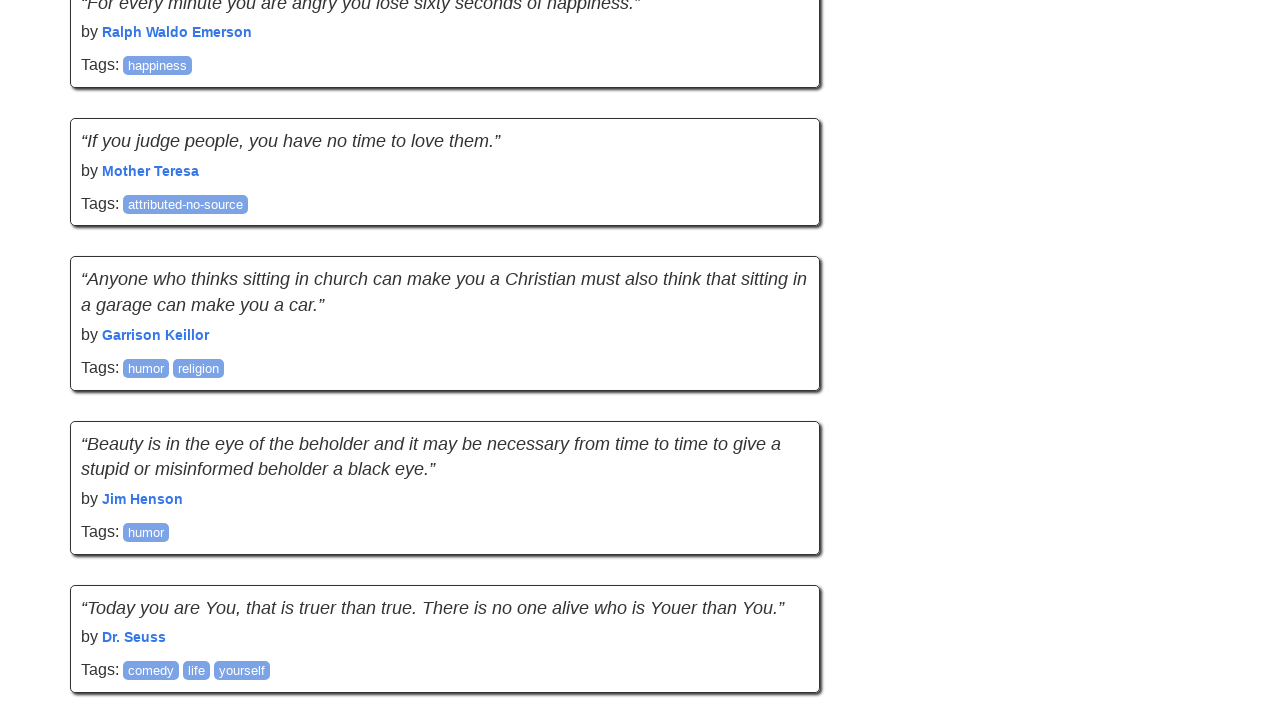

Retrieved new page height
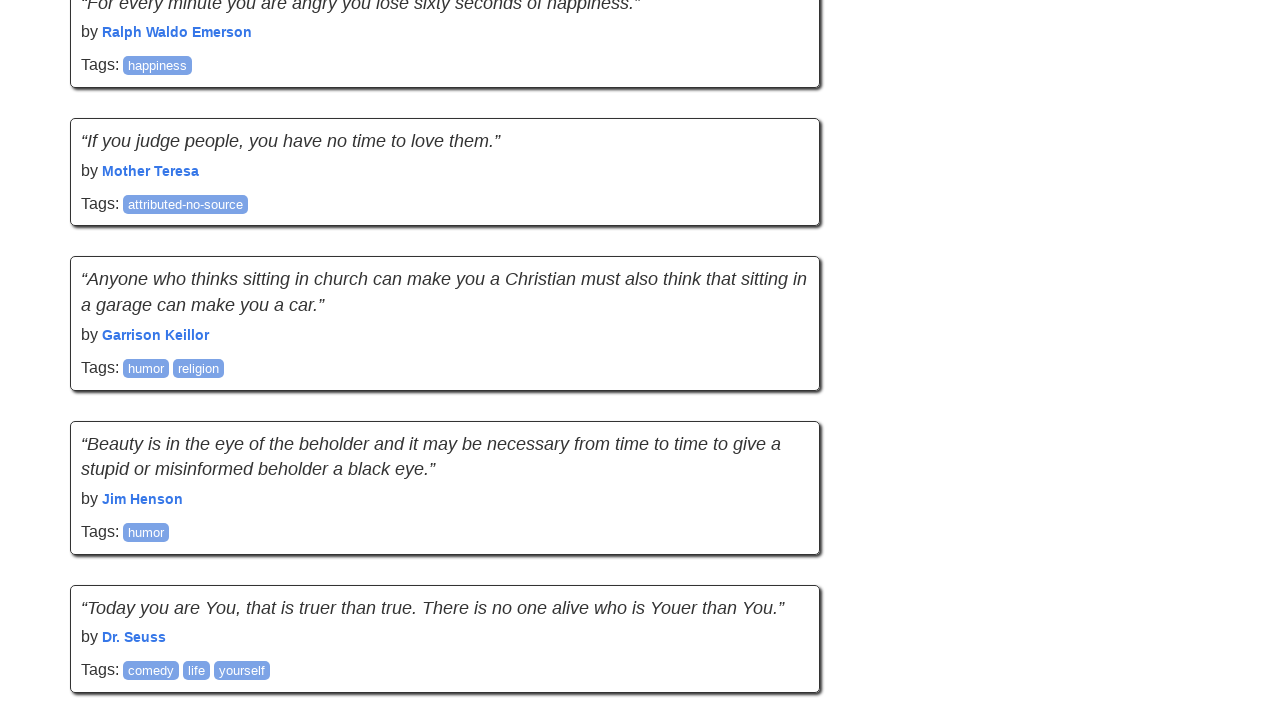

Counted quotes on page: 30 (attempt 6/20)
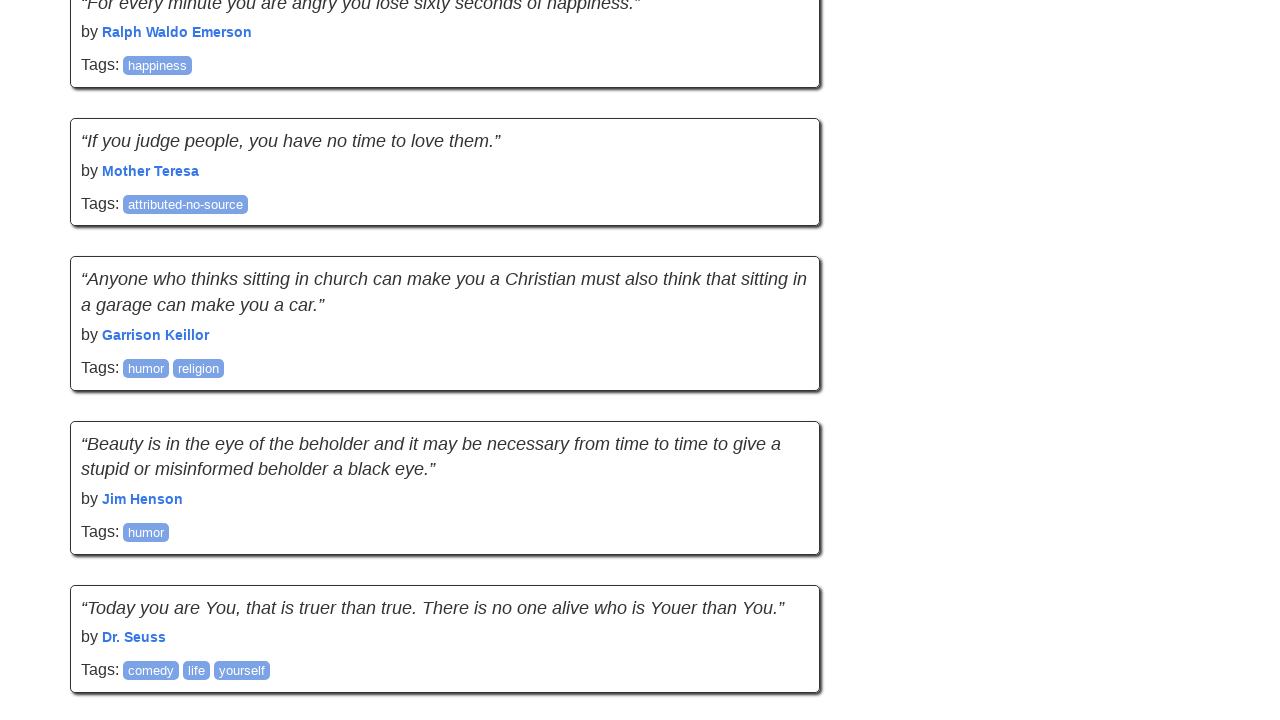

No new quotes loaded. Failure count: 1/5
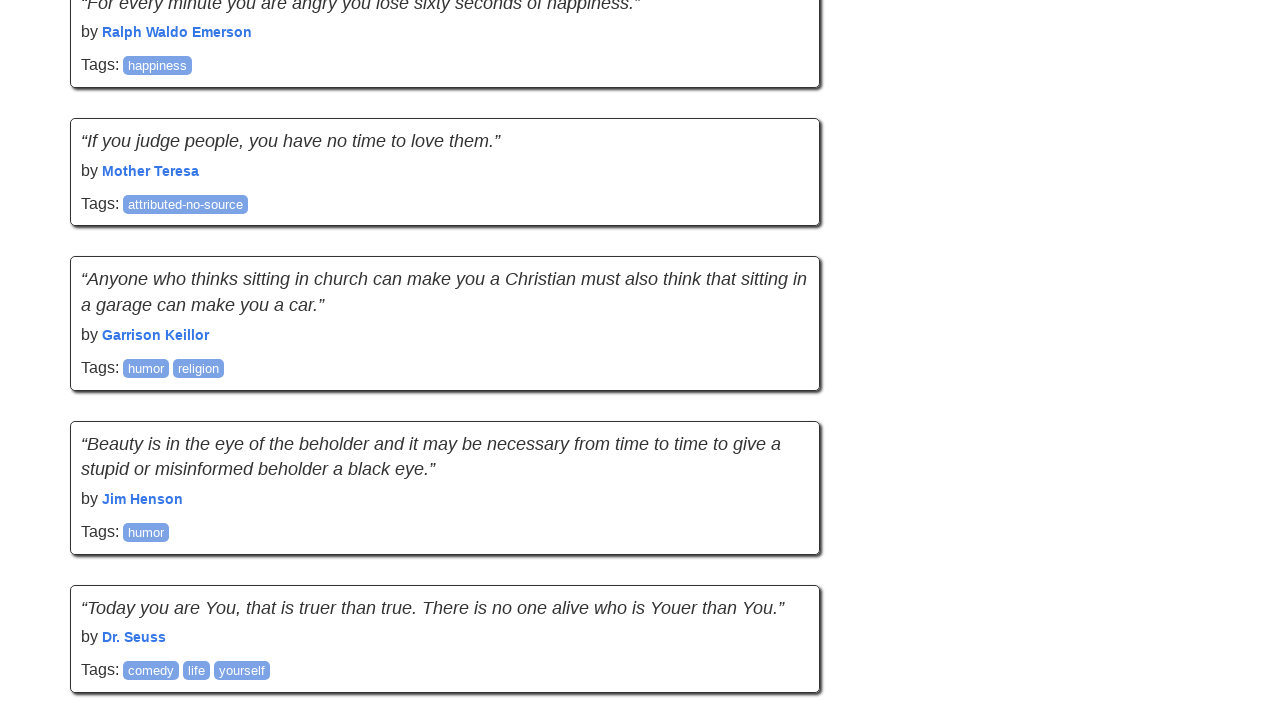

Waited for network to be idle
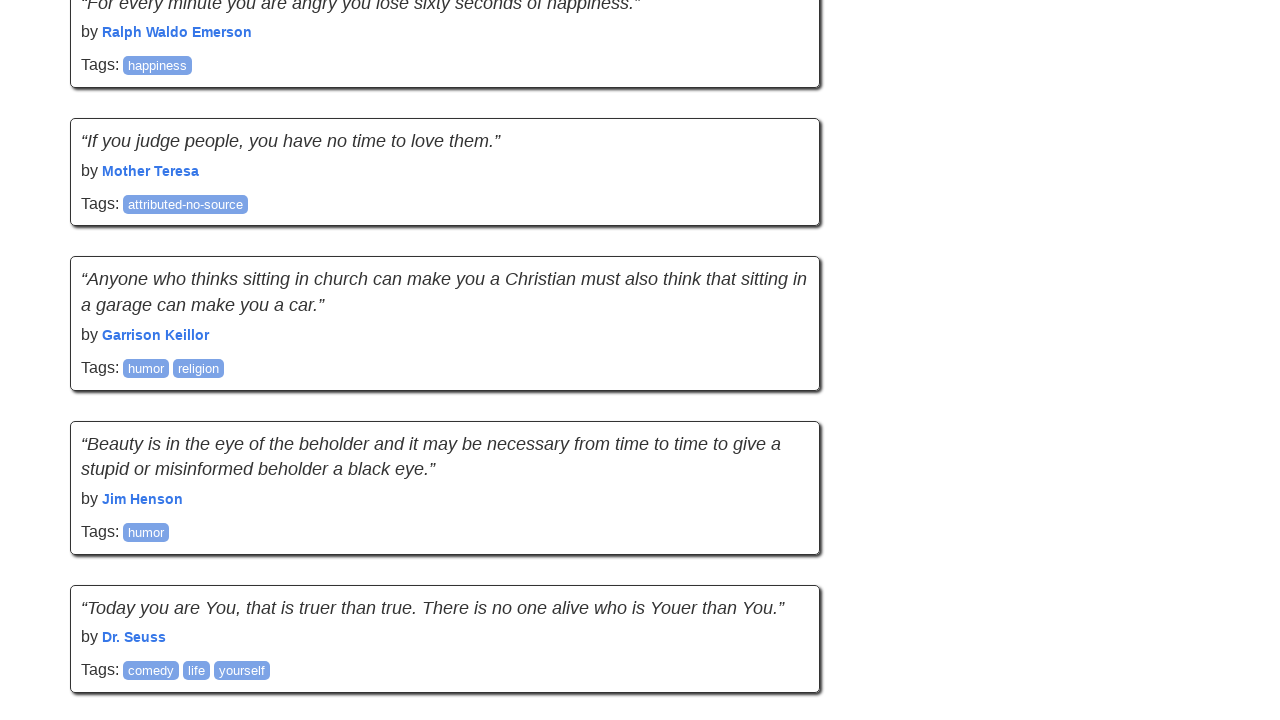

Retrieved previous scroll position
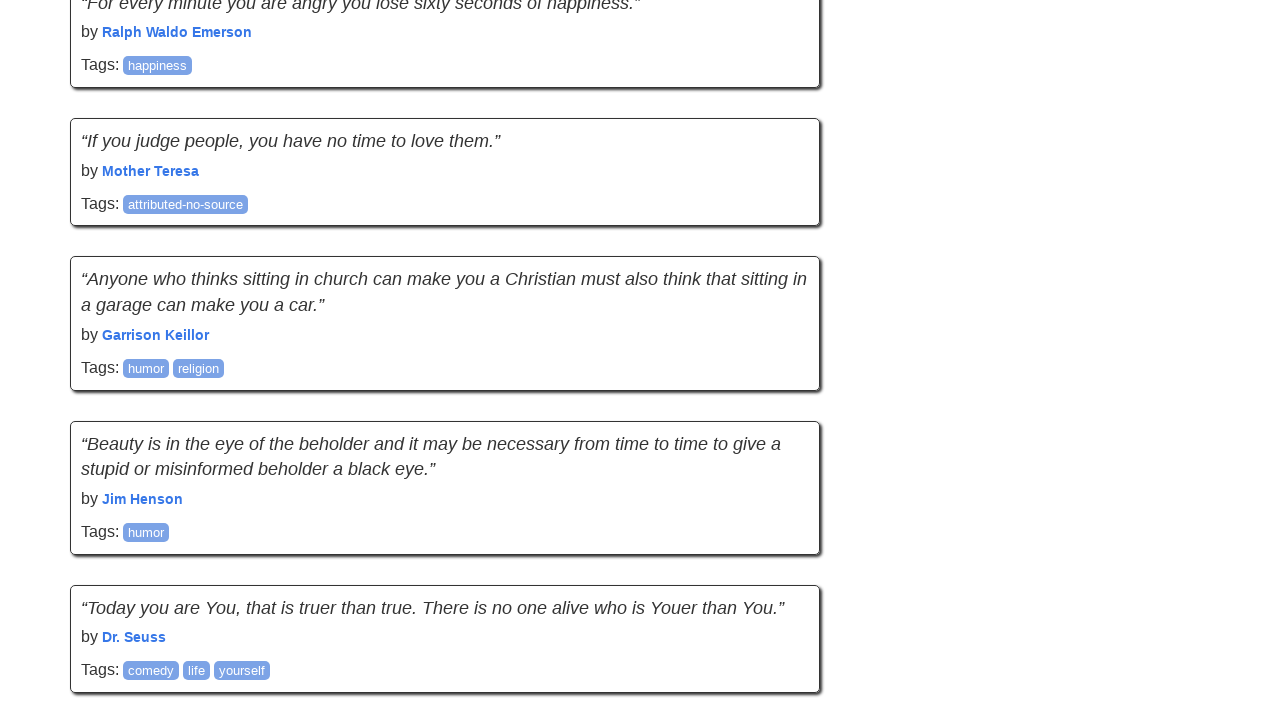

Retrieved previous page height
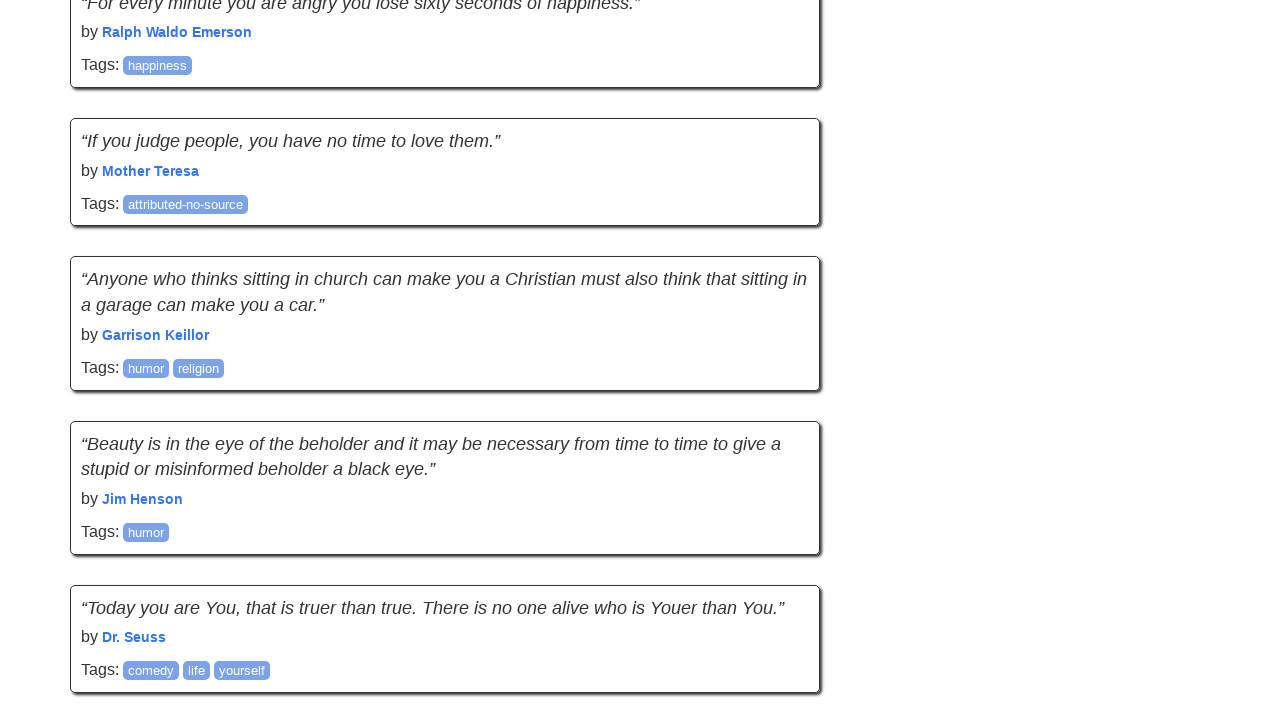

Performed mouse wheel scroll down (895px)
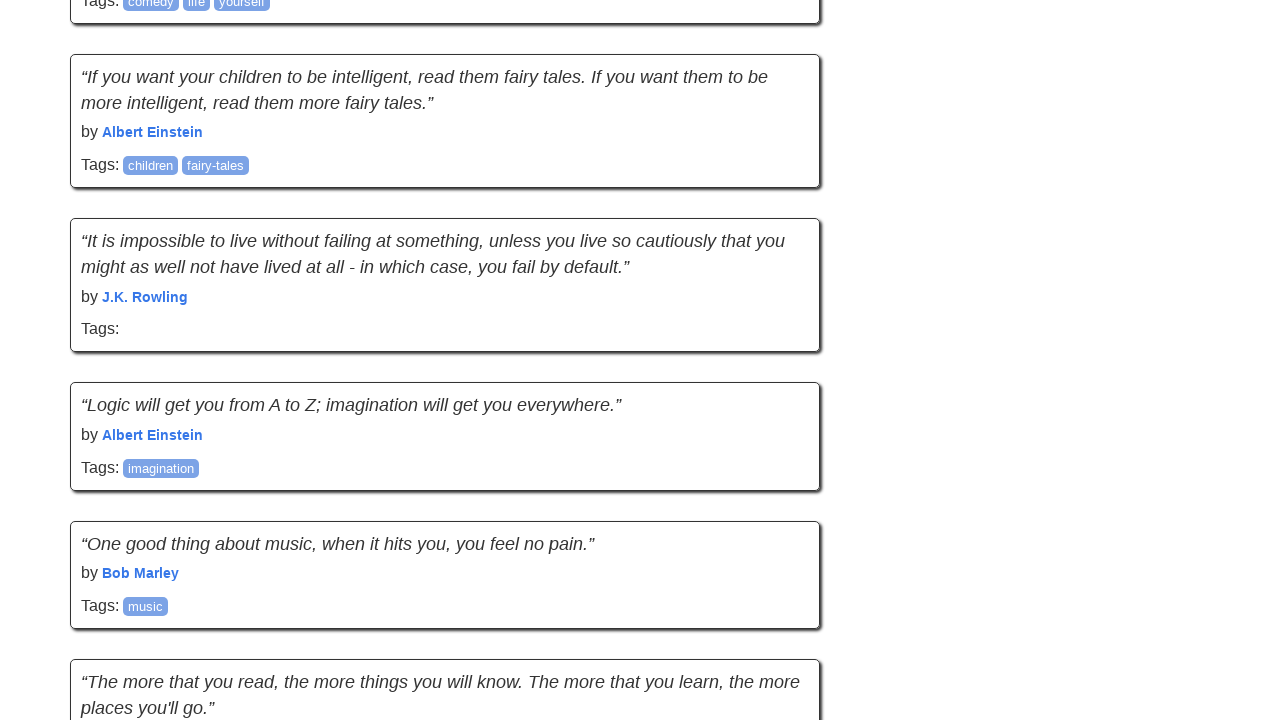

Paused for 2 seconds to simulate human behavior
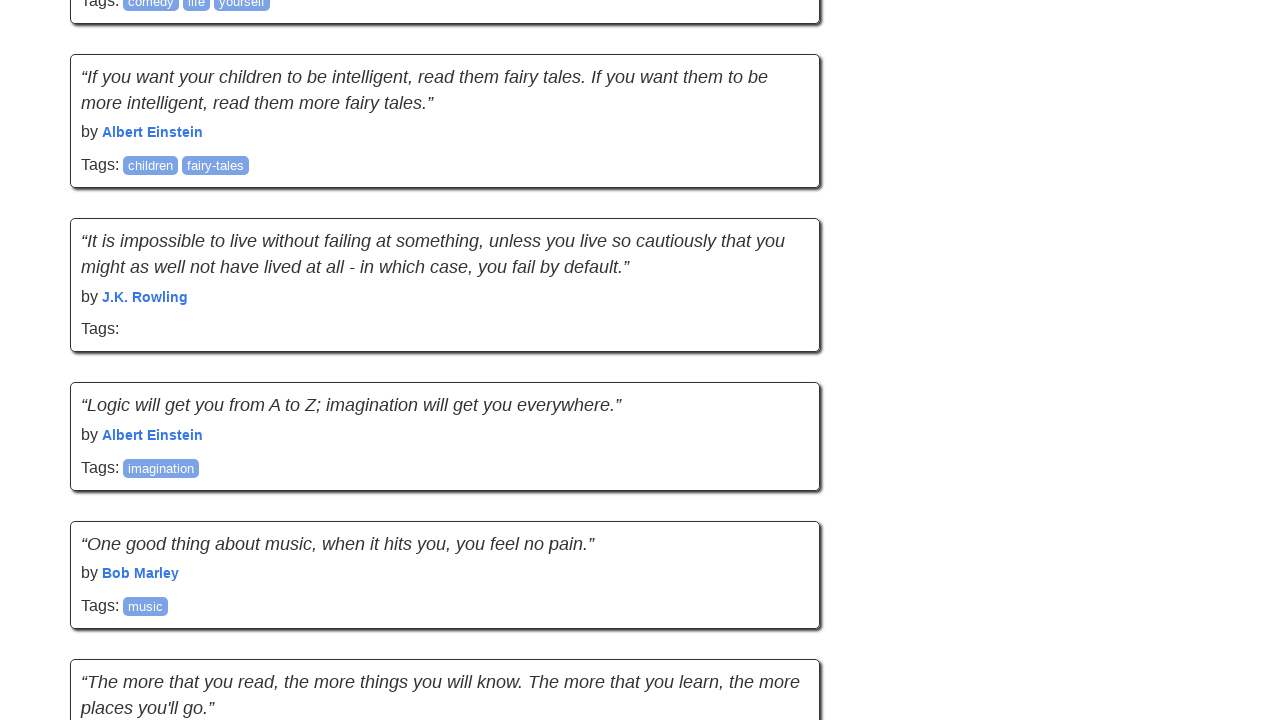

Retrieved new scroll position
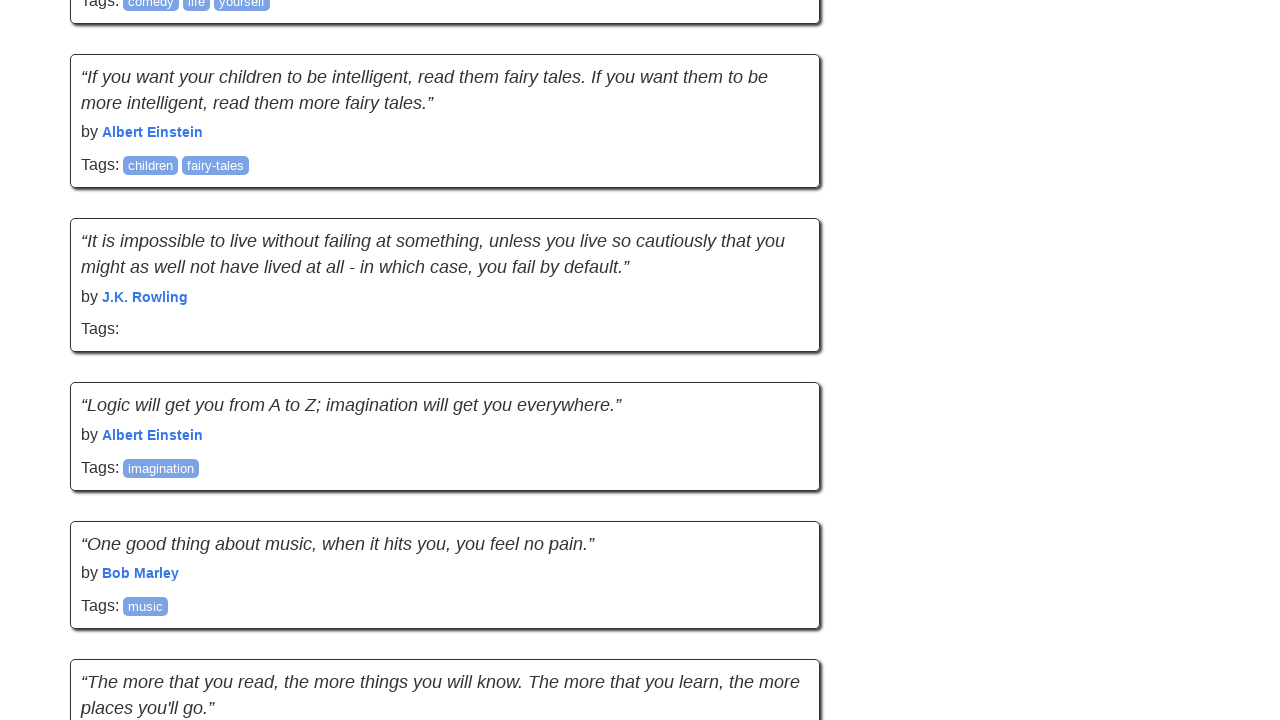

Retrieved new page height
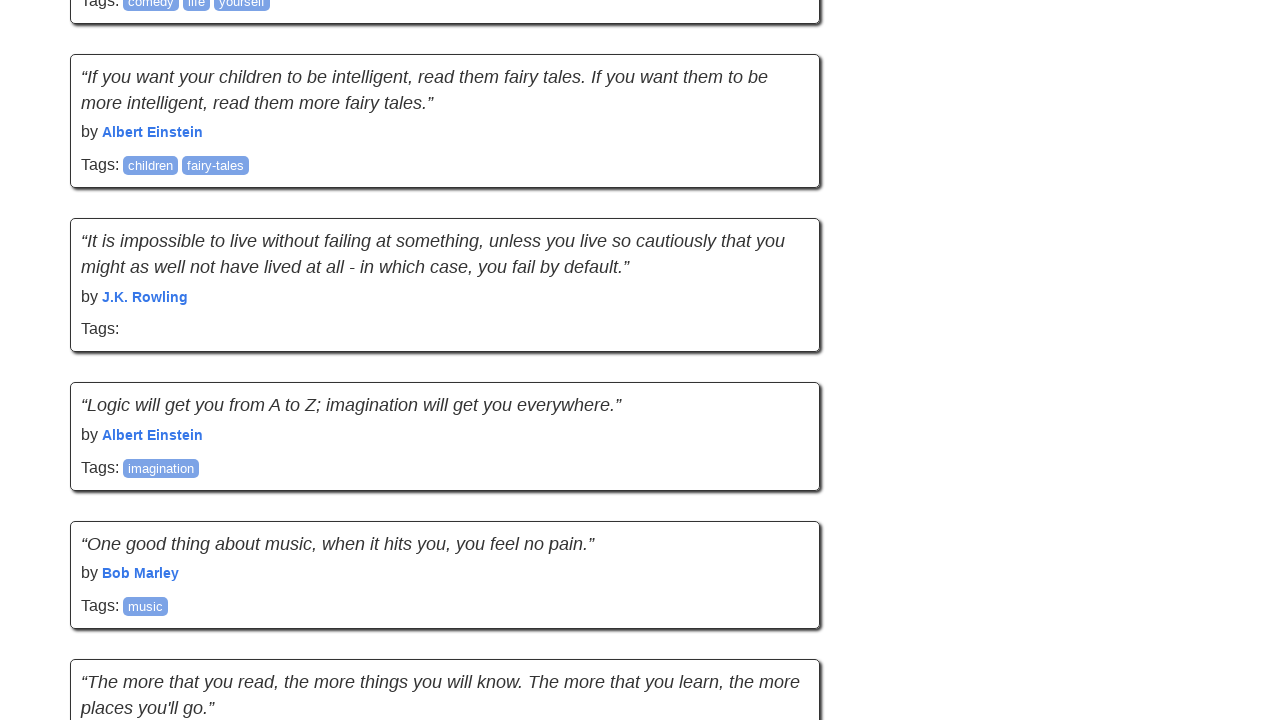

Counted quotes on page: 40 (attempt 7/20)
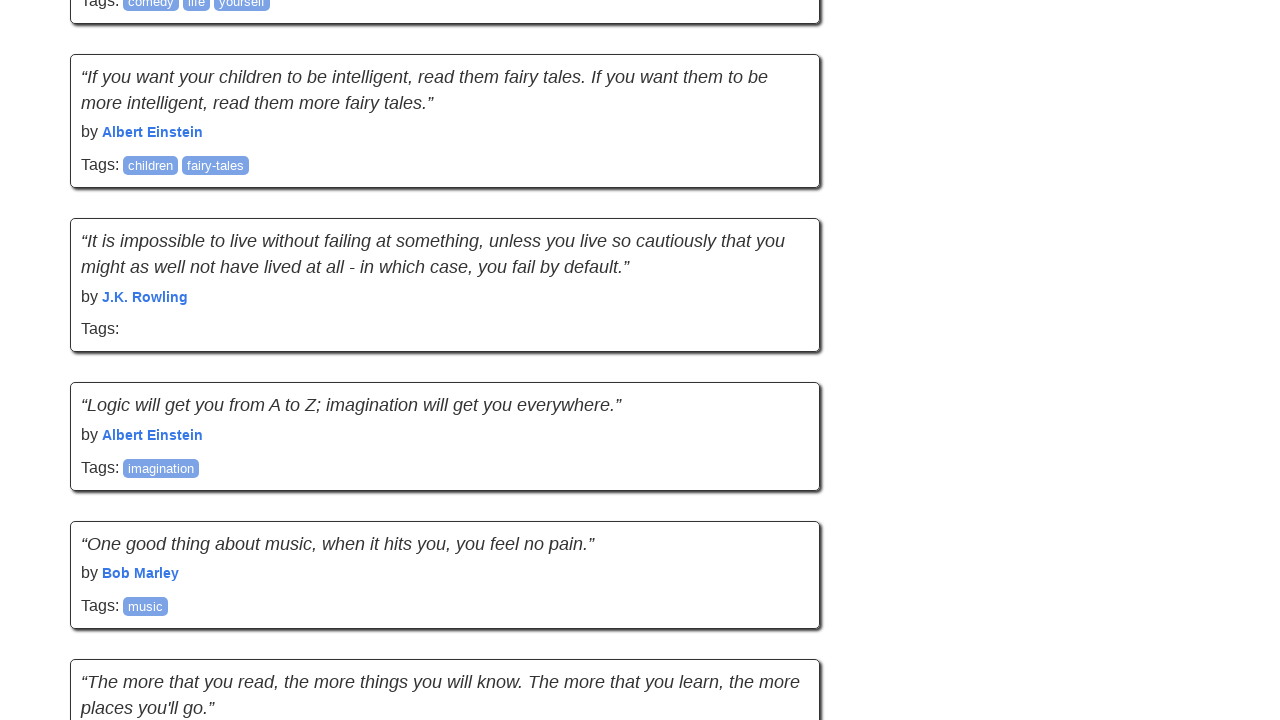

New quotes loaded, reset failure counter
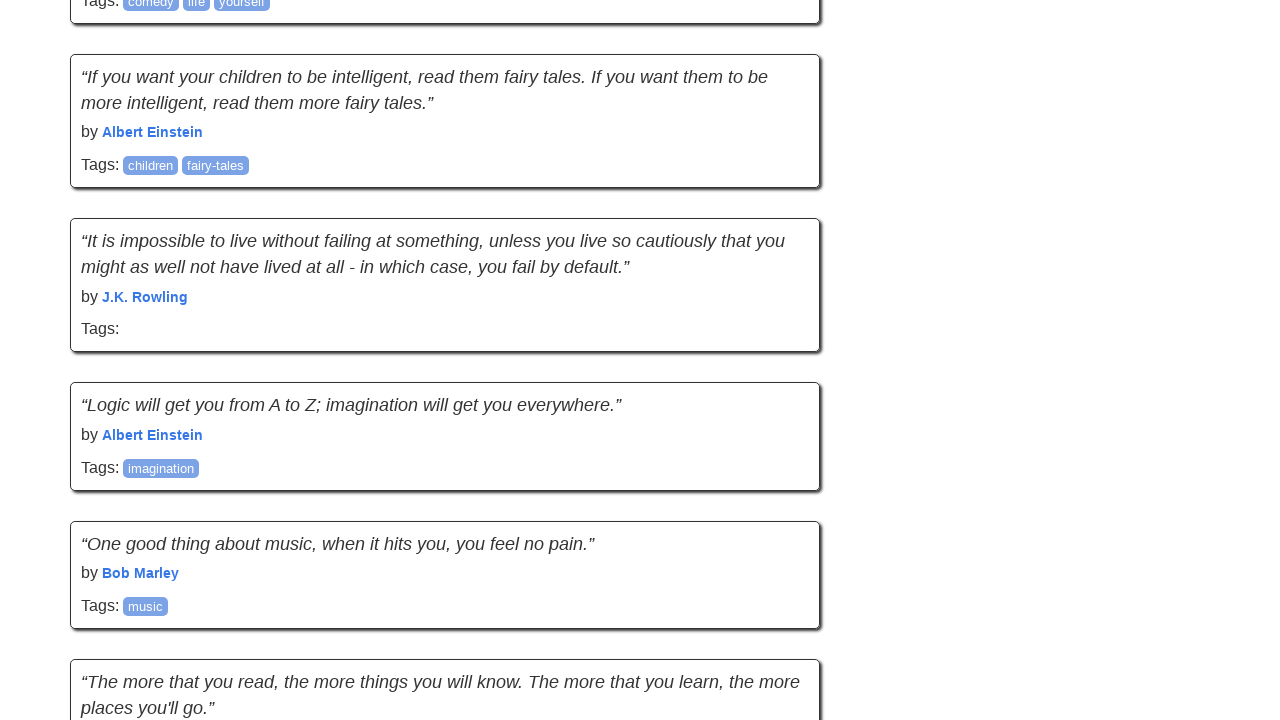

Waited for network to be idle
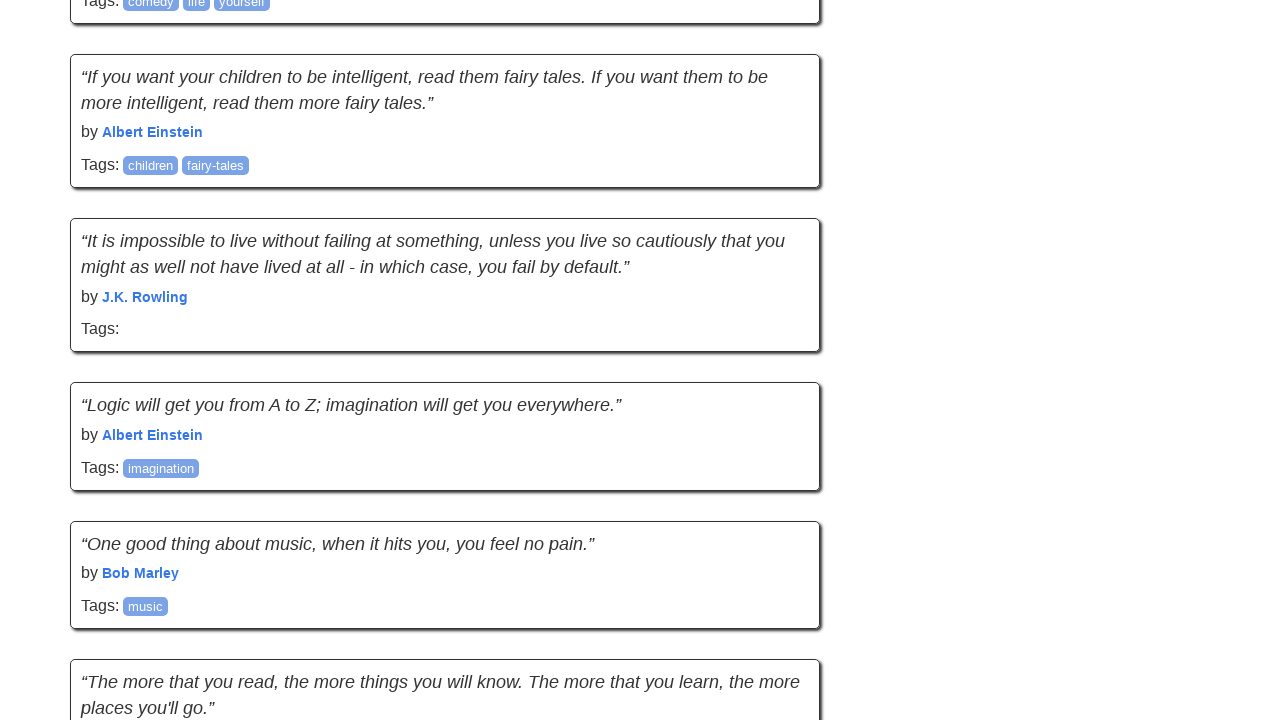

Retrieved previous scroll position
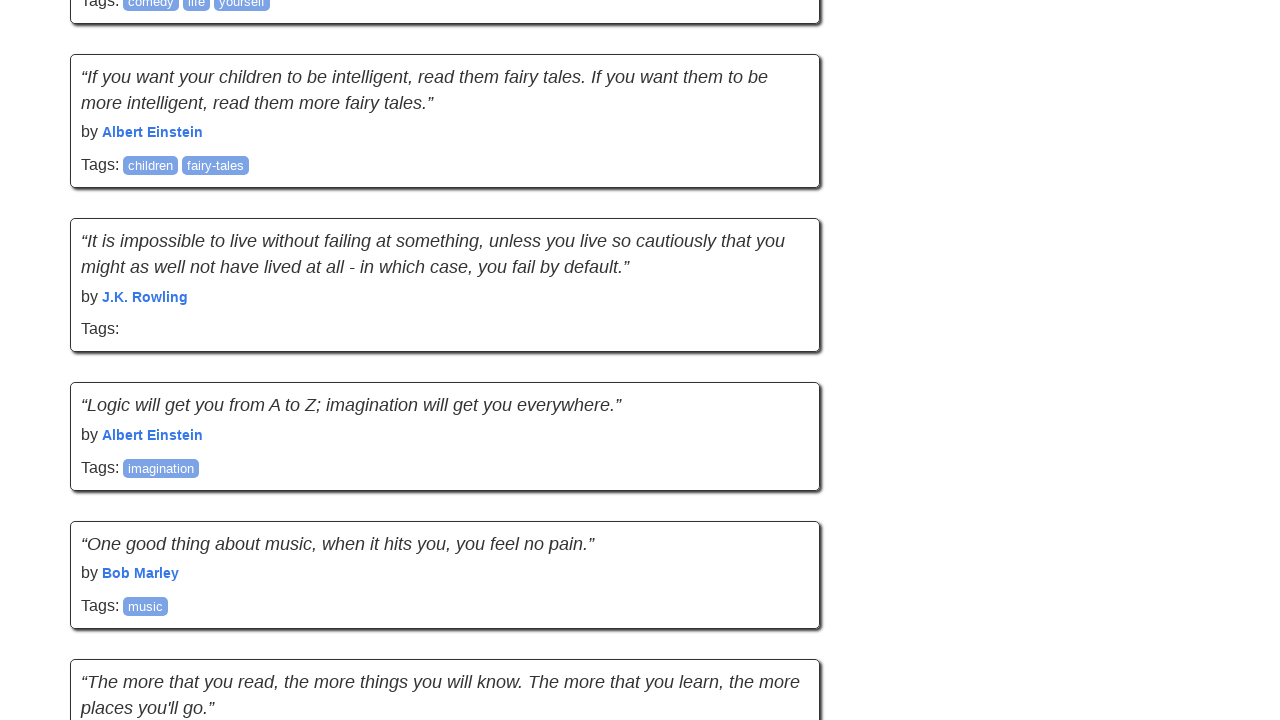

Retrieved previous page height
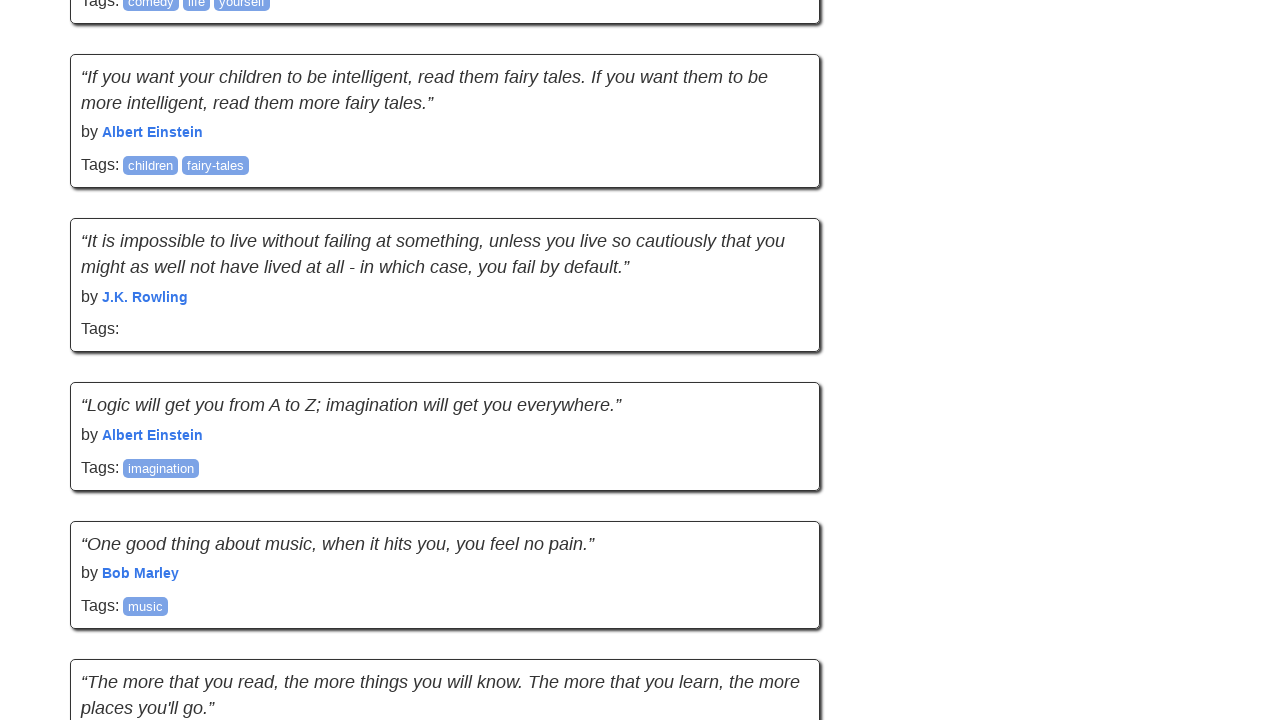

Performed mouse wheel scroll down (895px)
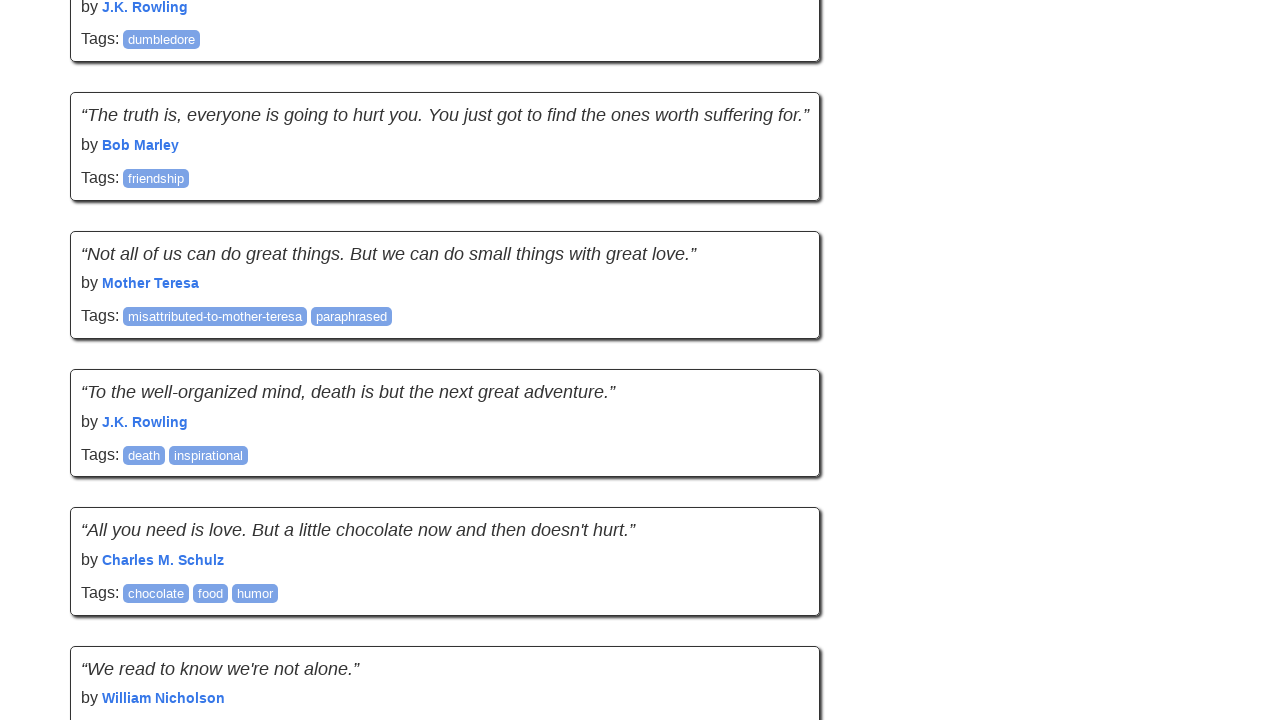

Paused for 2 seconds to simulate human behavior
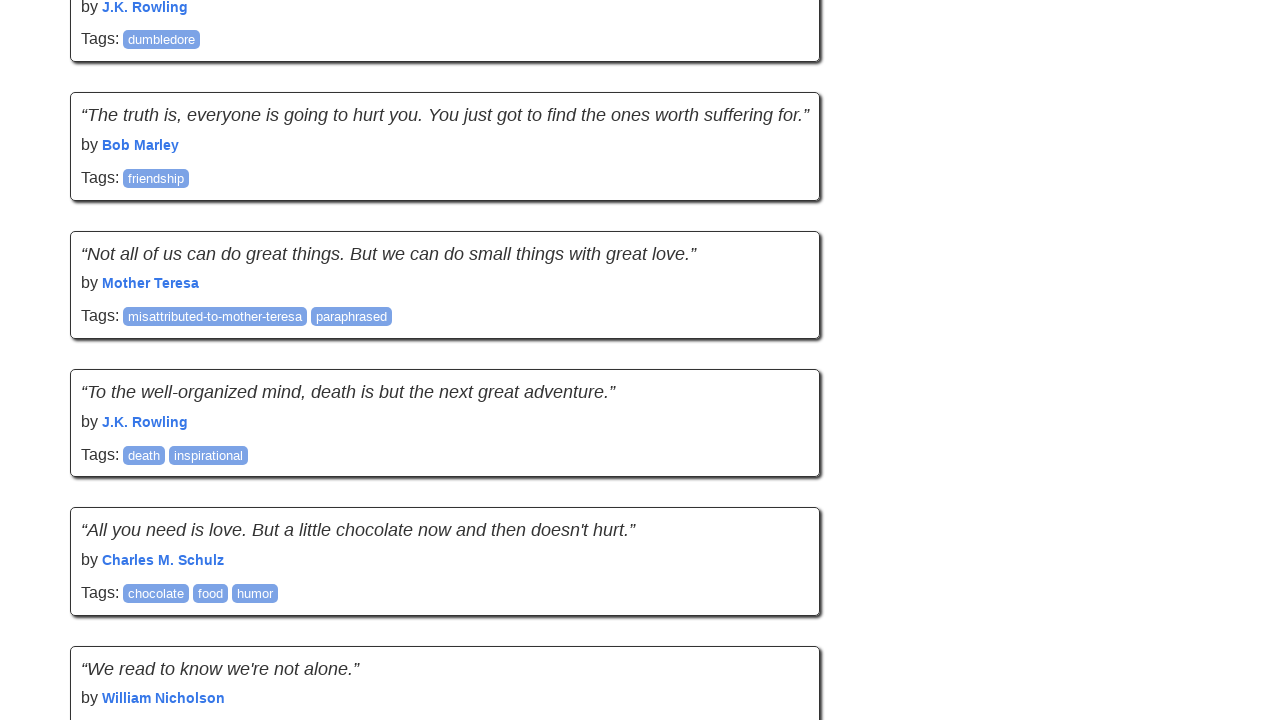

Retrieved new scroll position
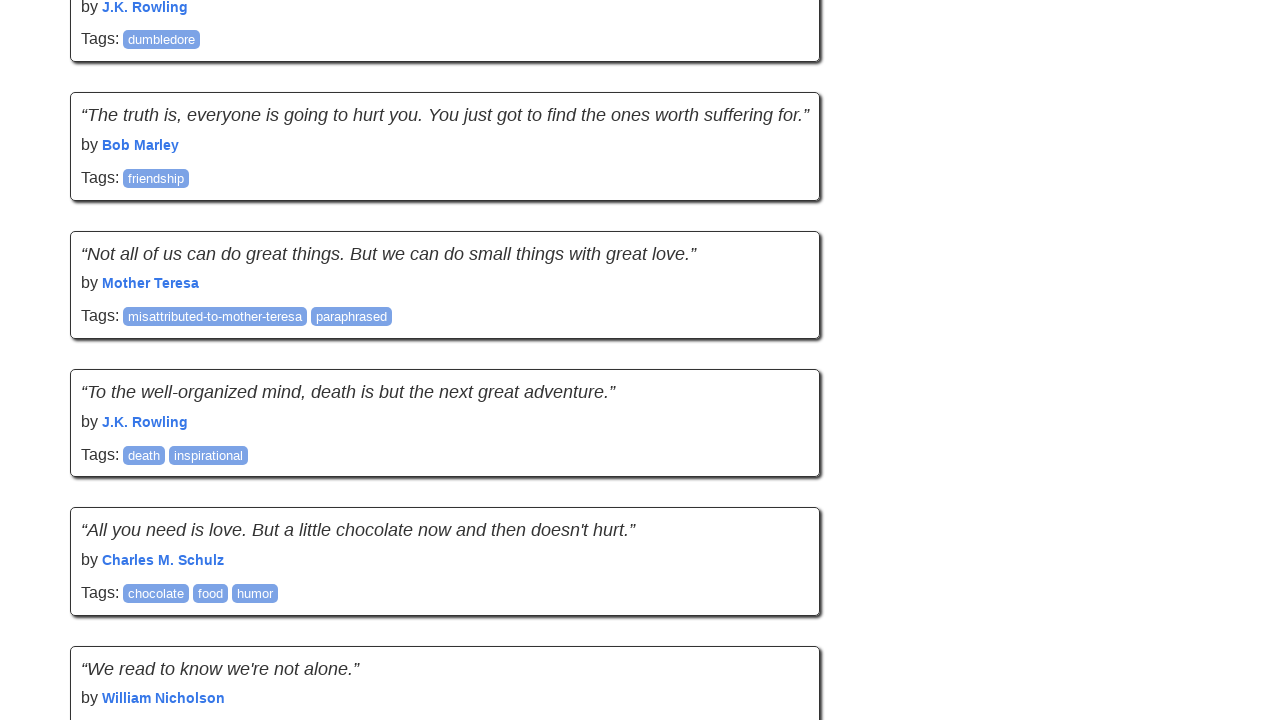

Retrieved new page height
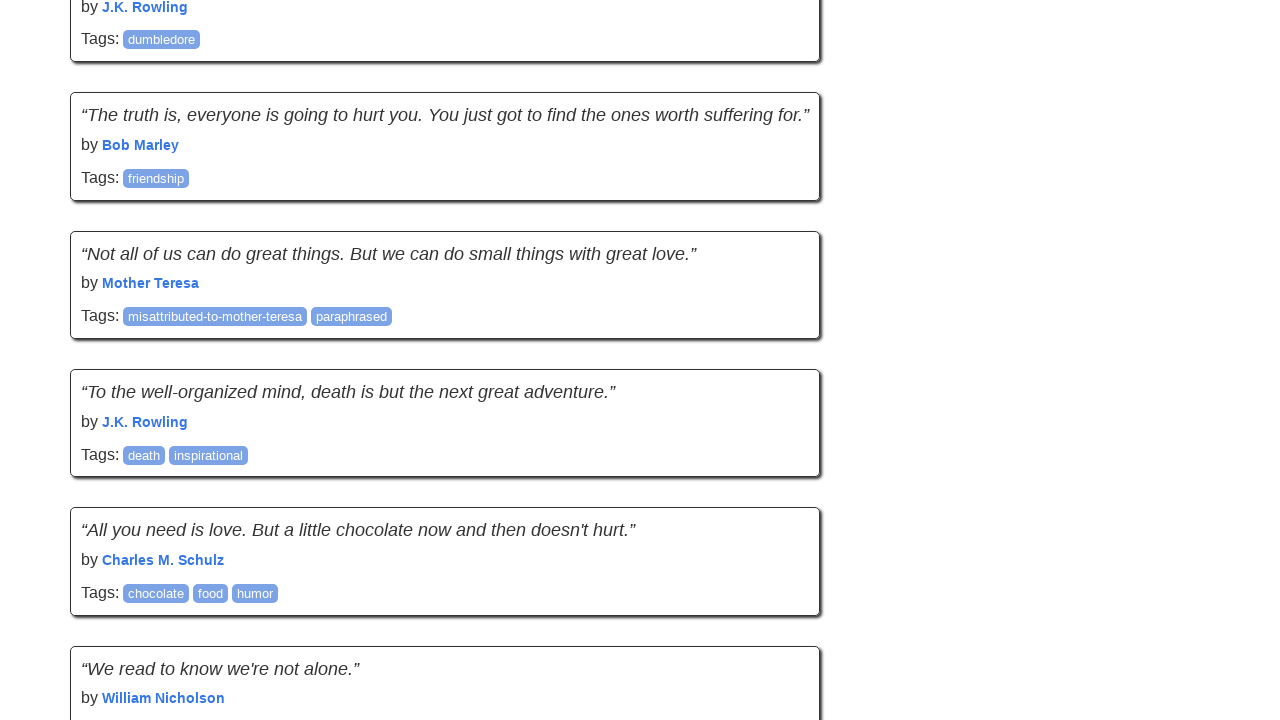

Counted quotes on page: 40 (attempt 8/20)
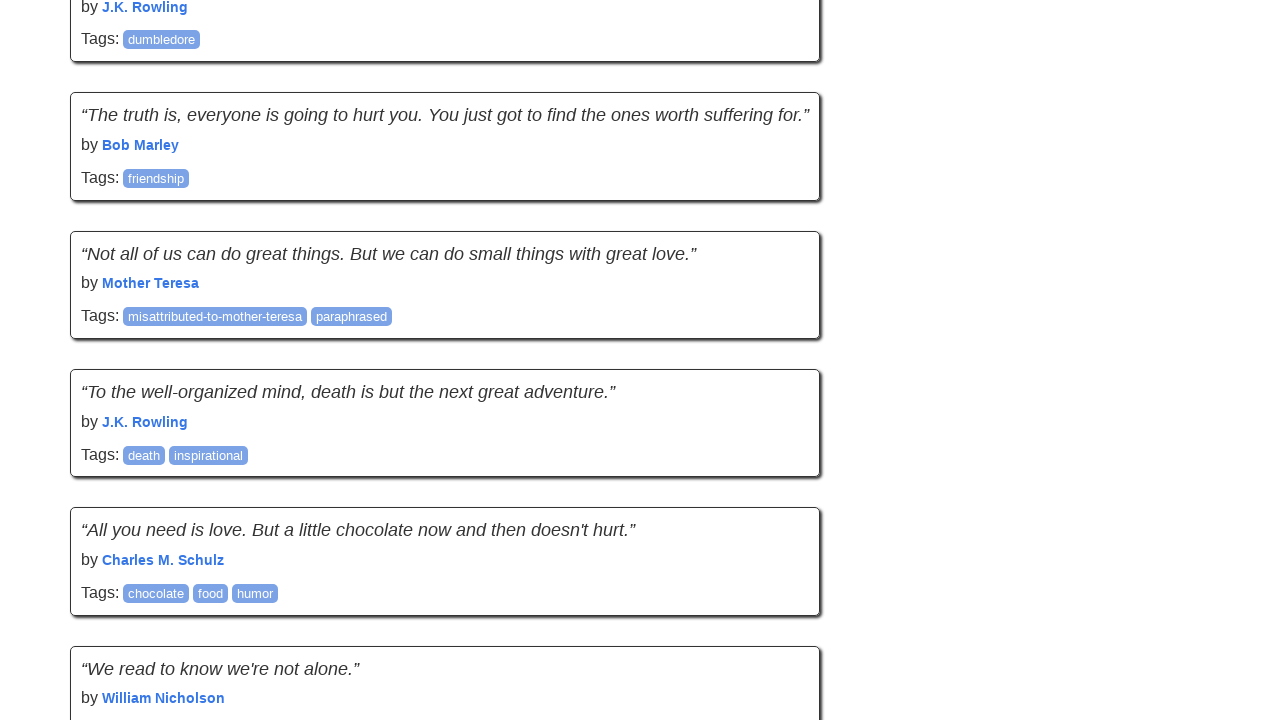

No new quotes loaded. Failure count: 1/5
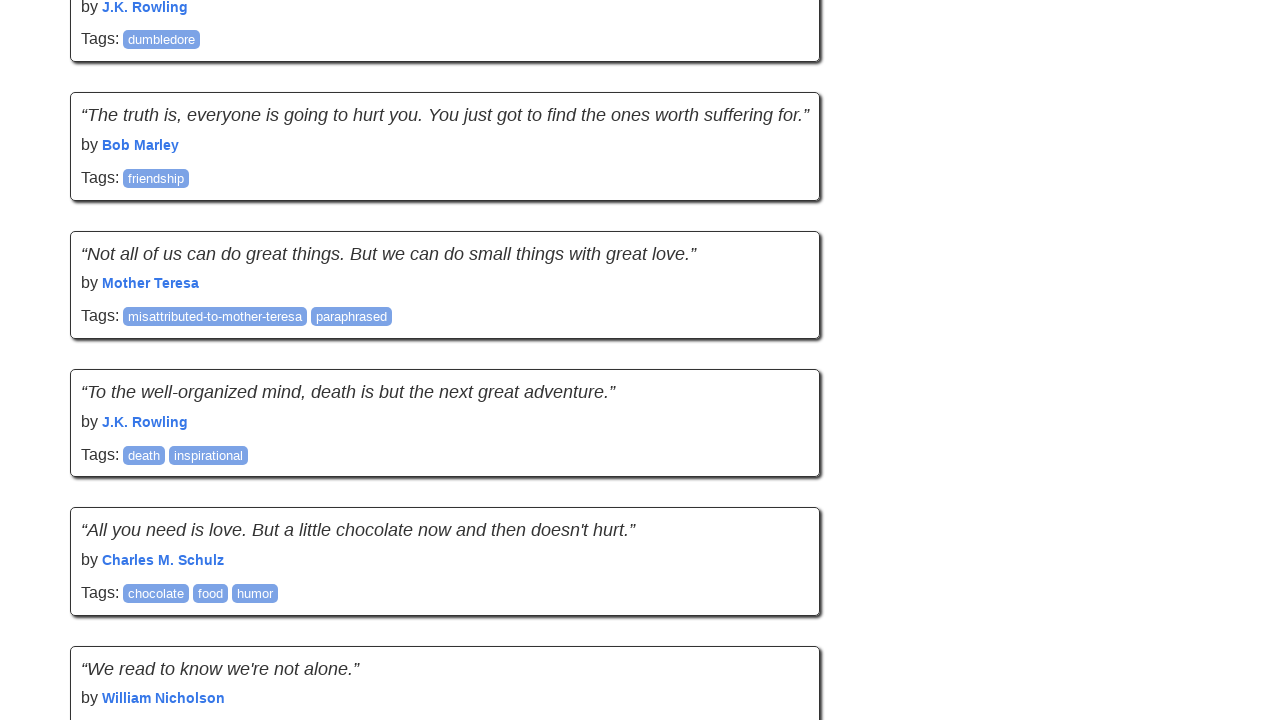

Waited for network to be idle
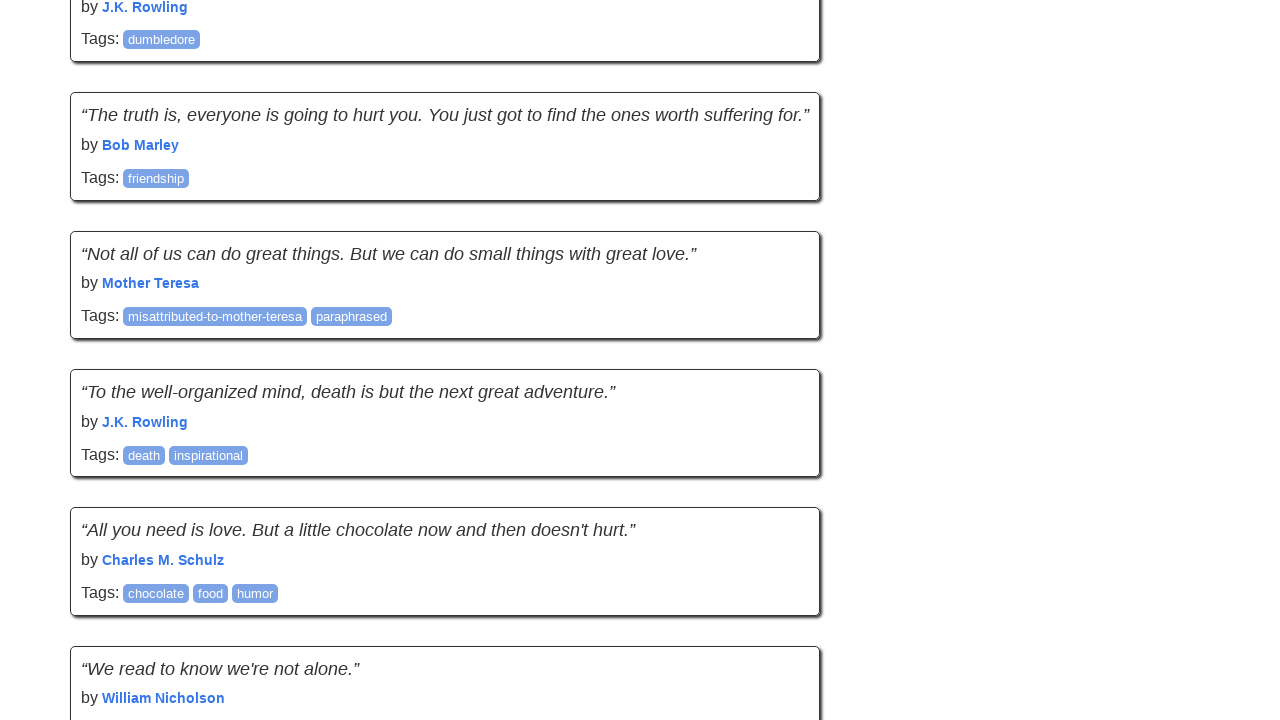

Retrieved previous scroll position
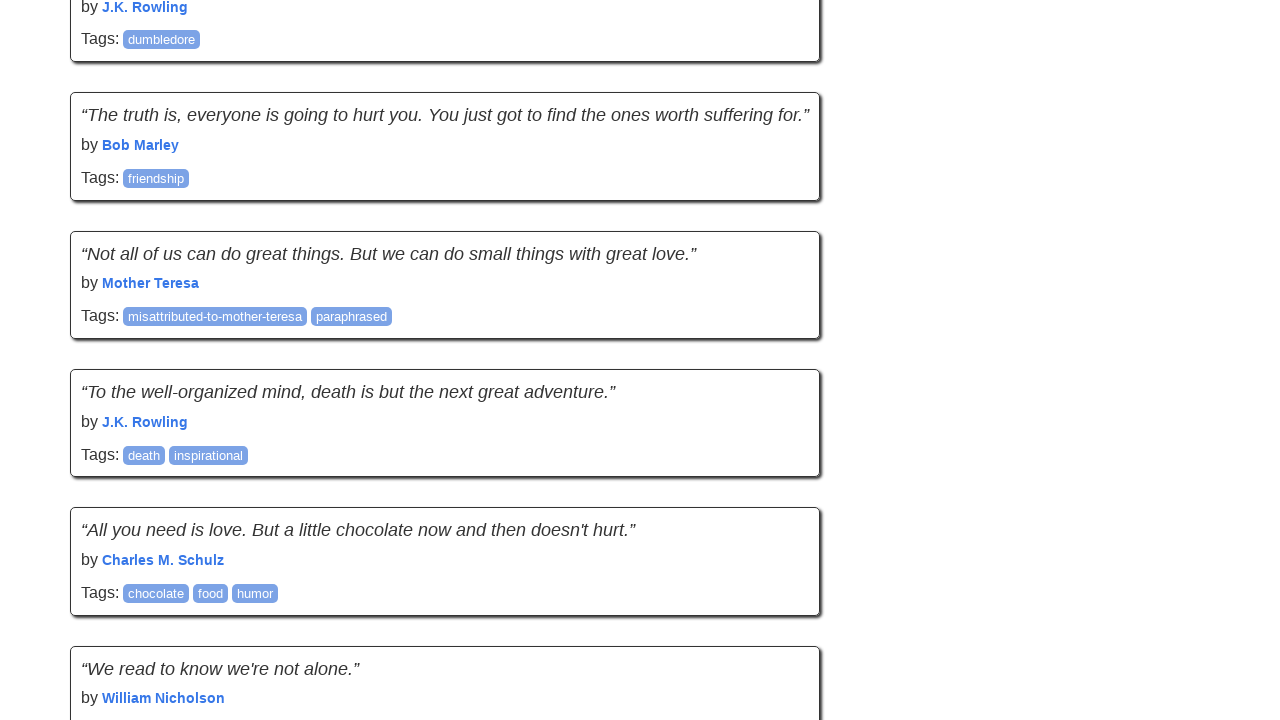

Retrieved previous page height
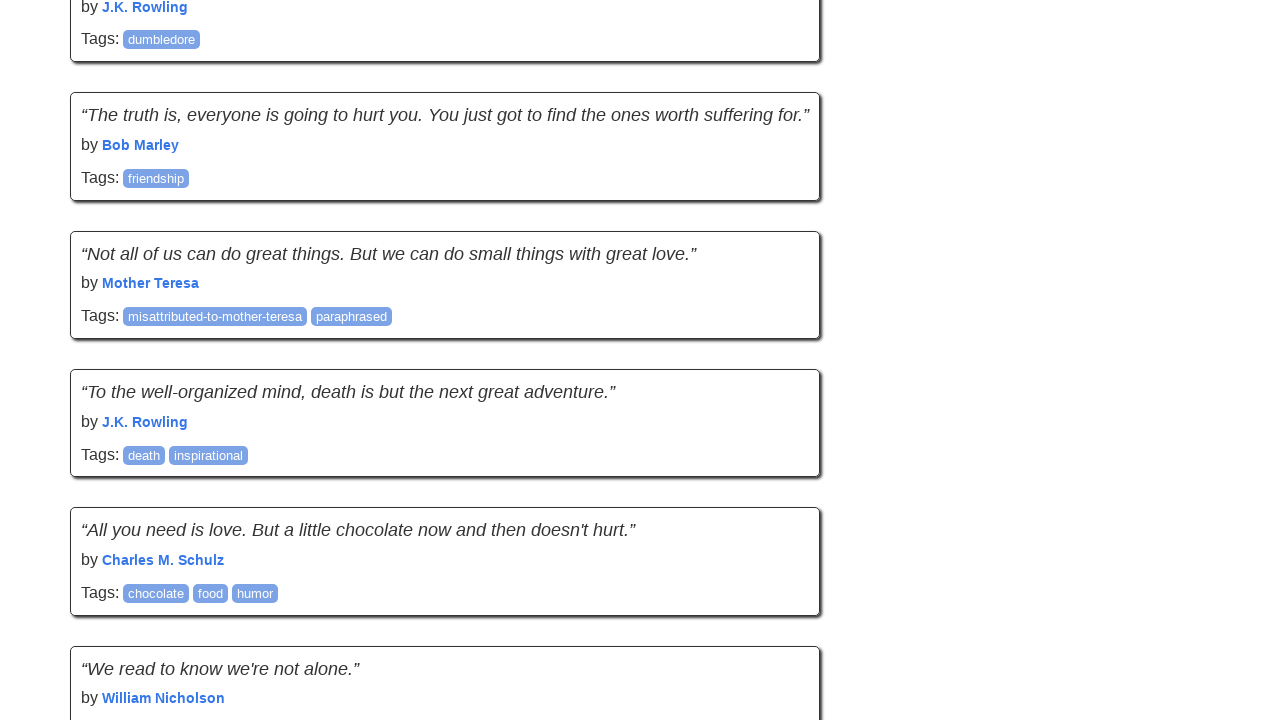

Performed mouse wheel scroll down (895px)
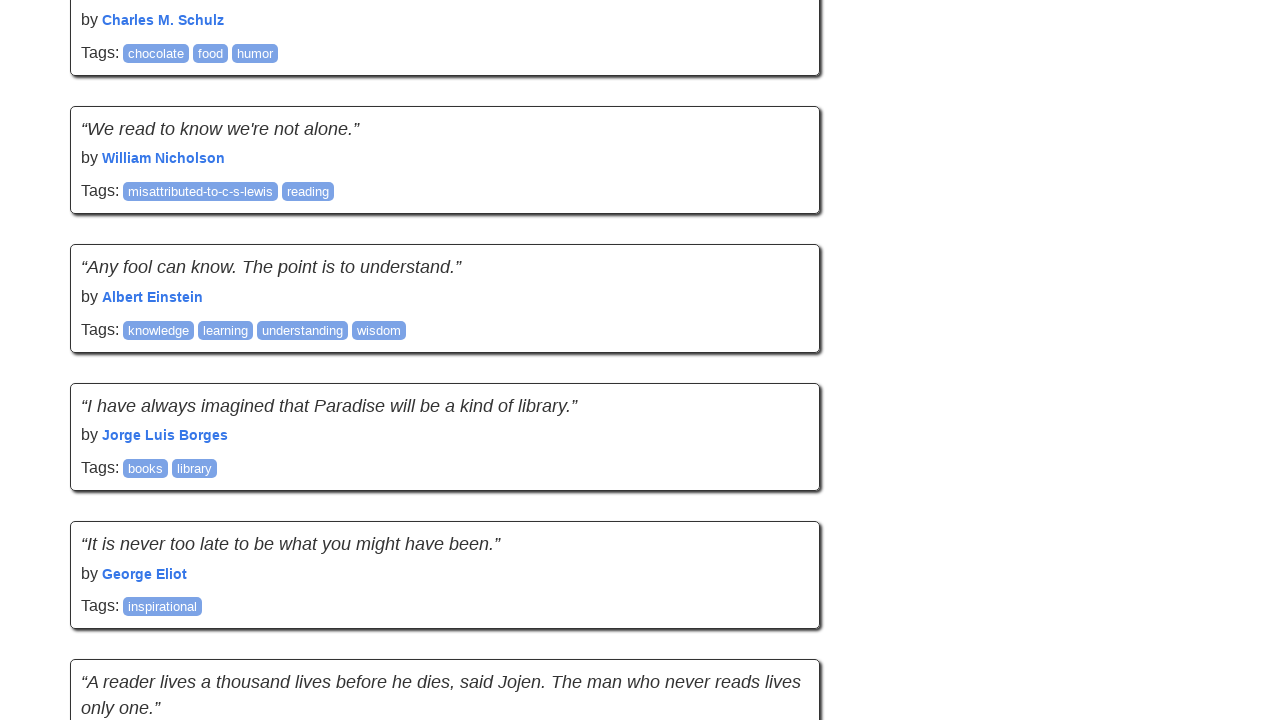

Paused for 2 seconds to simulate human behavior
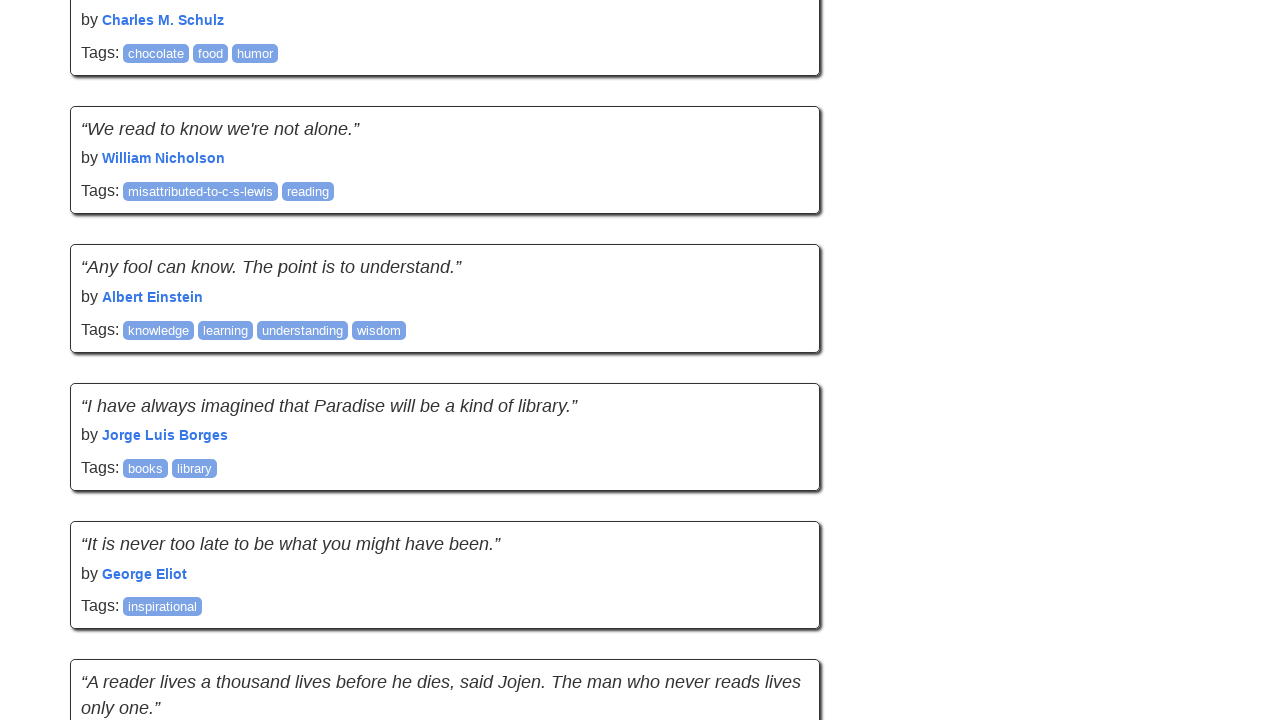

Retrieved new scroll position
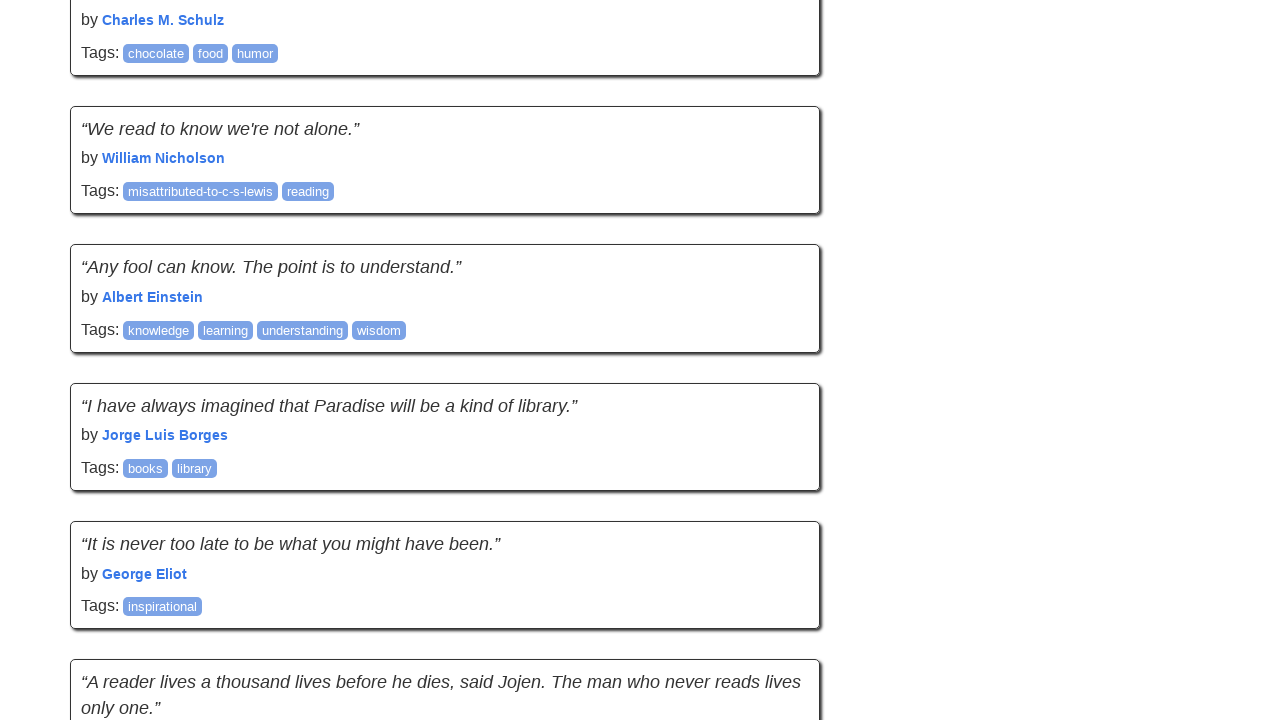

Retrieved new page height
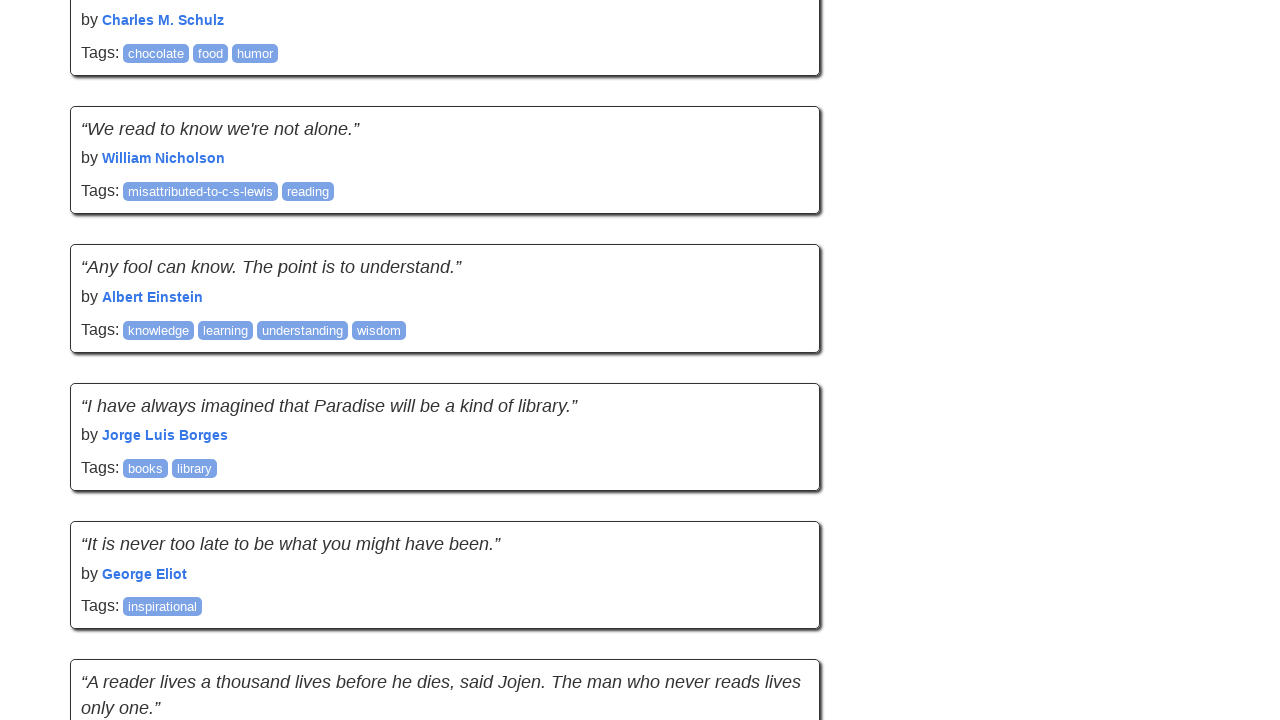

Counted quotes on page: 50 (attempt 9/20)
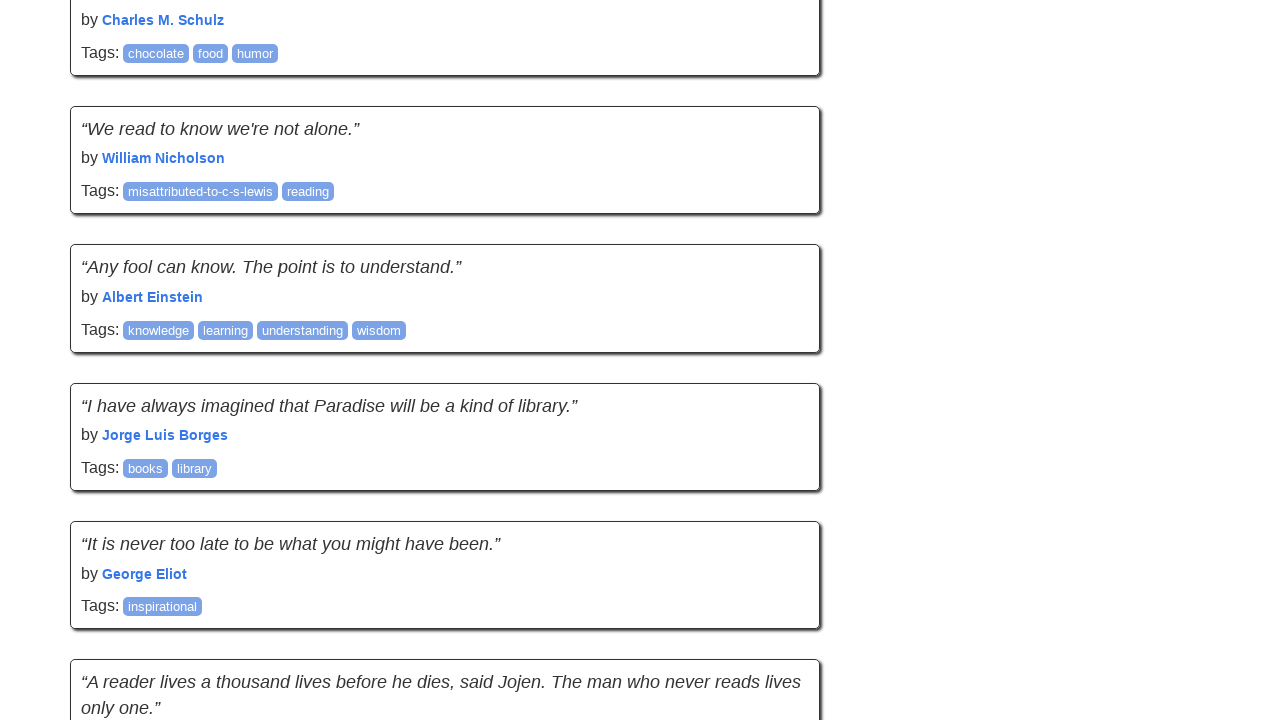

New quotes loaded, reset failure counter
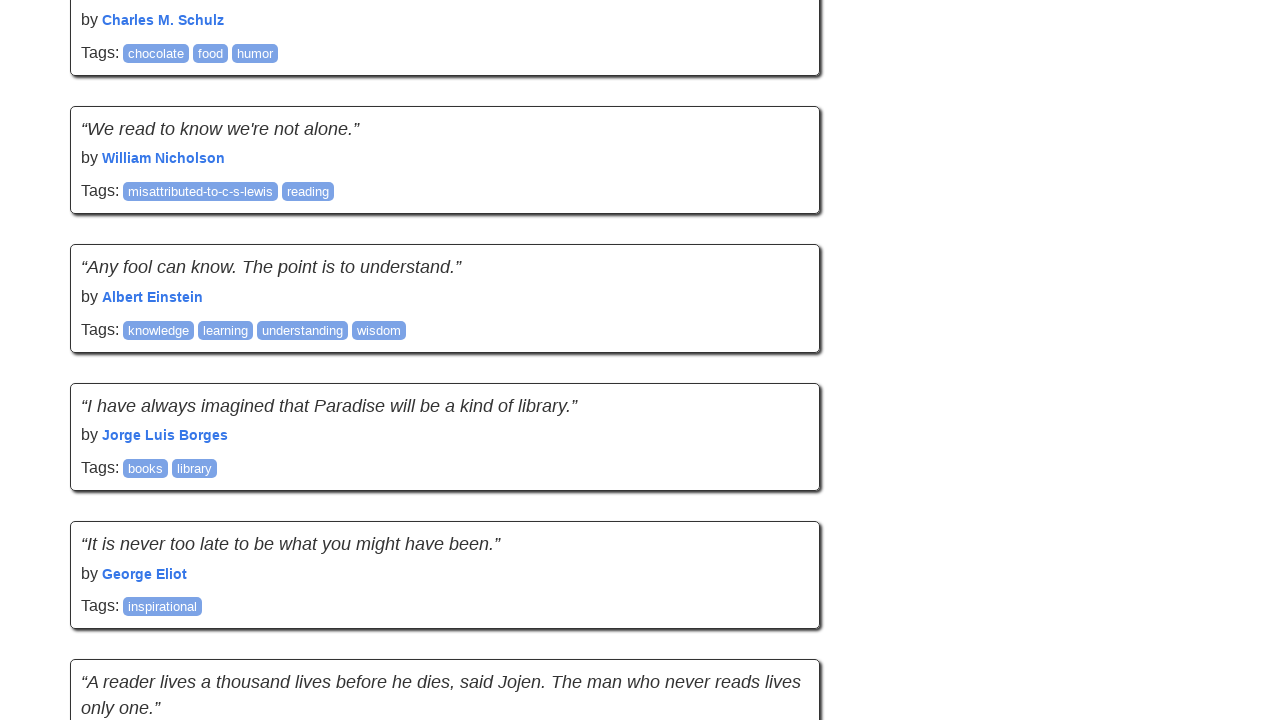

Waited for network to be idle
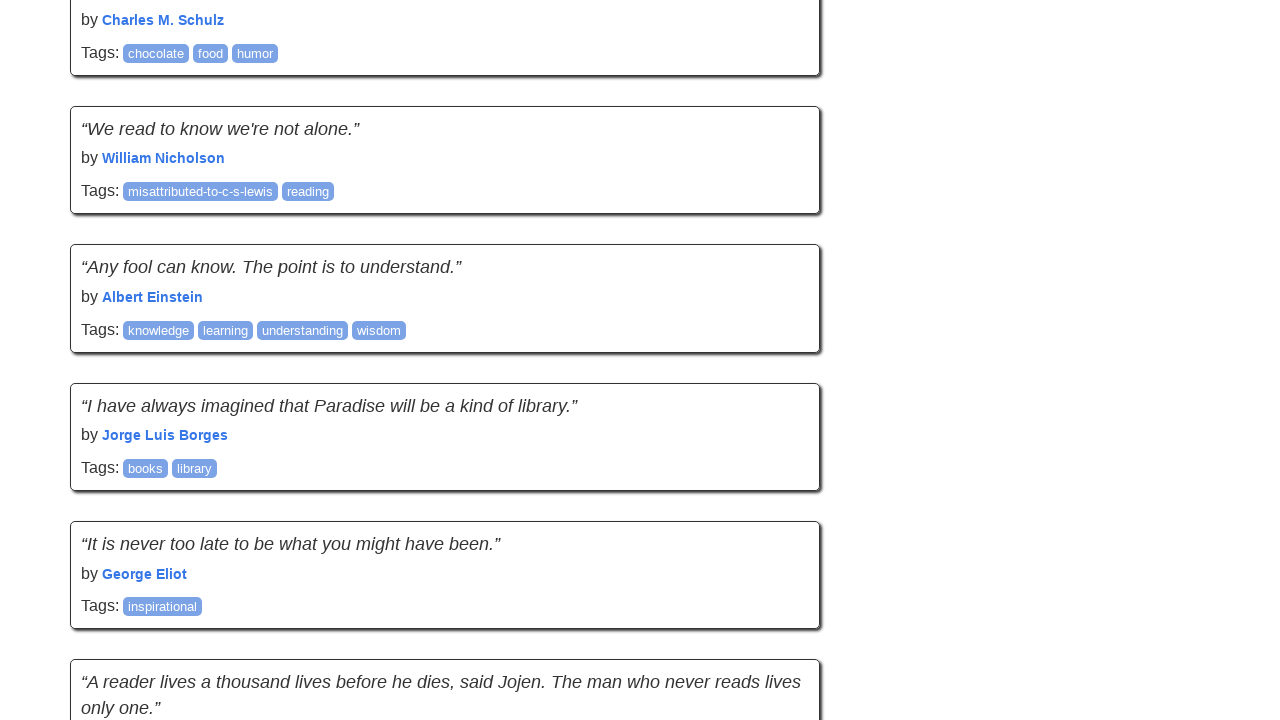

Retrieved previous scroll position
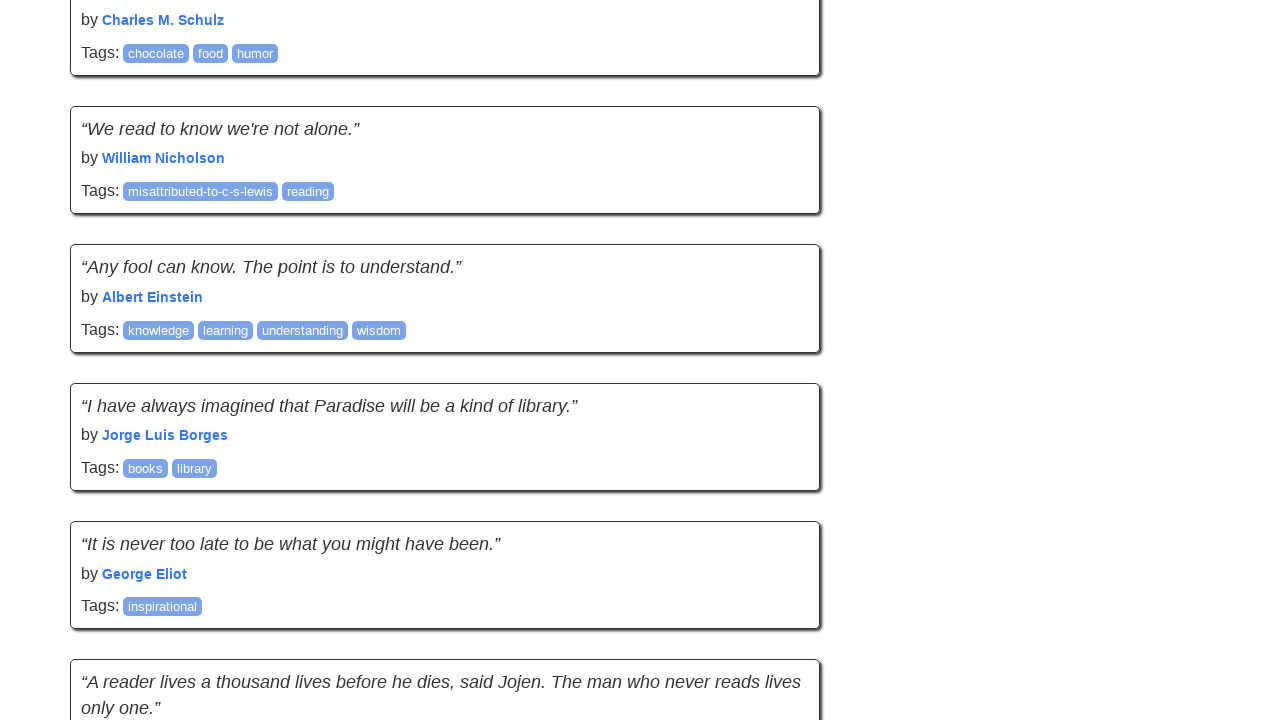

Retrieved previous page height
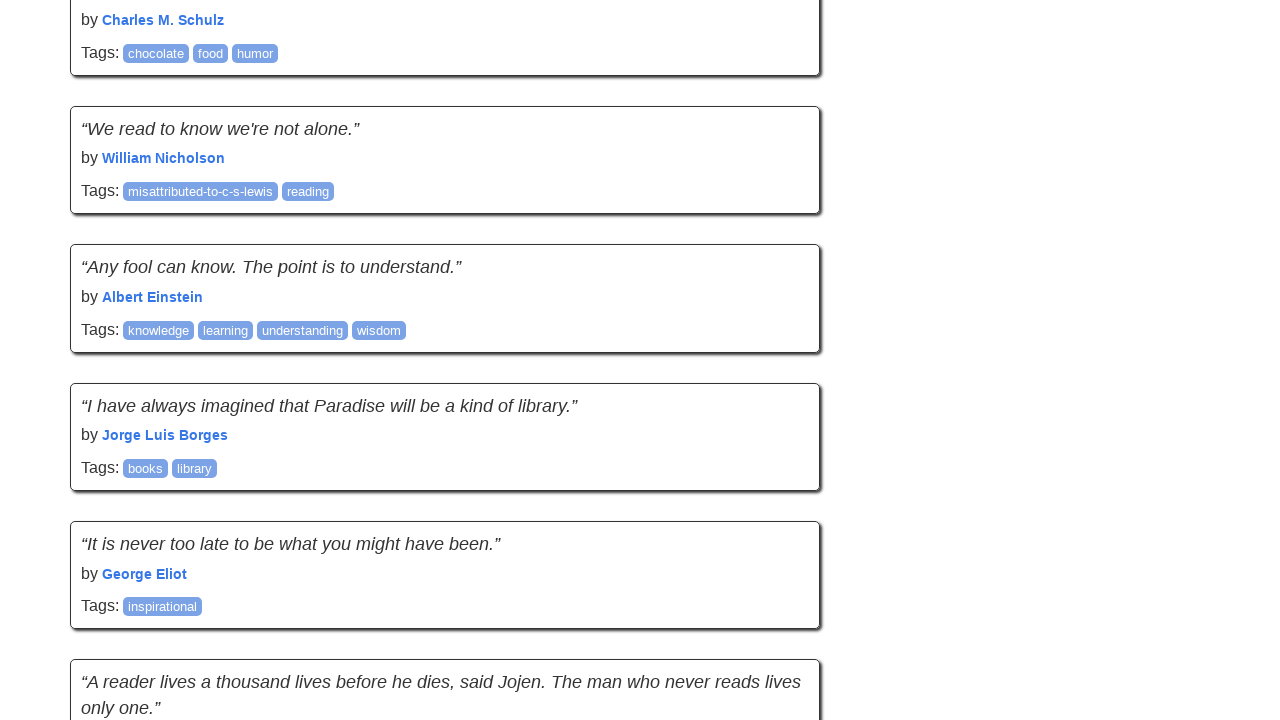

Performed mouse wheel scroll down (895px)
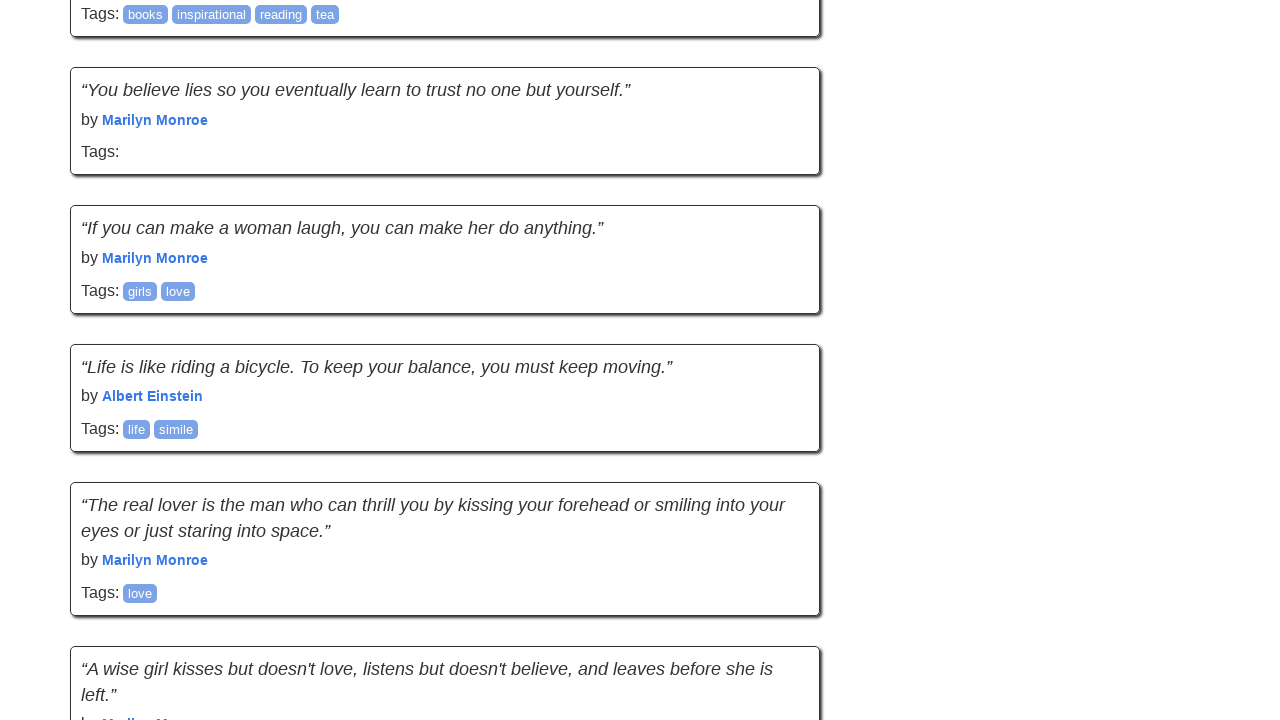

Paused for 2 seconds to simulate human behavior
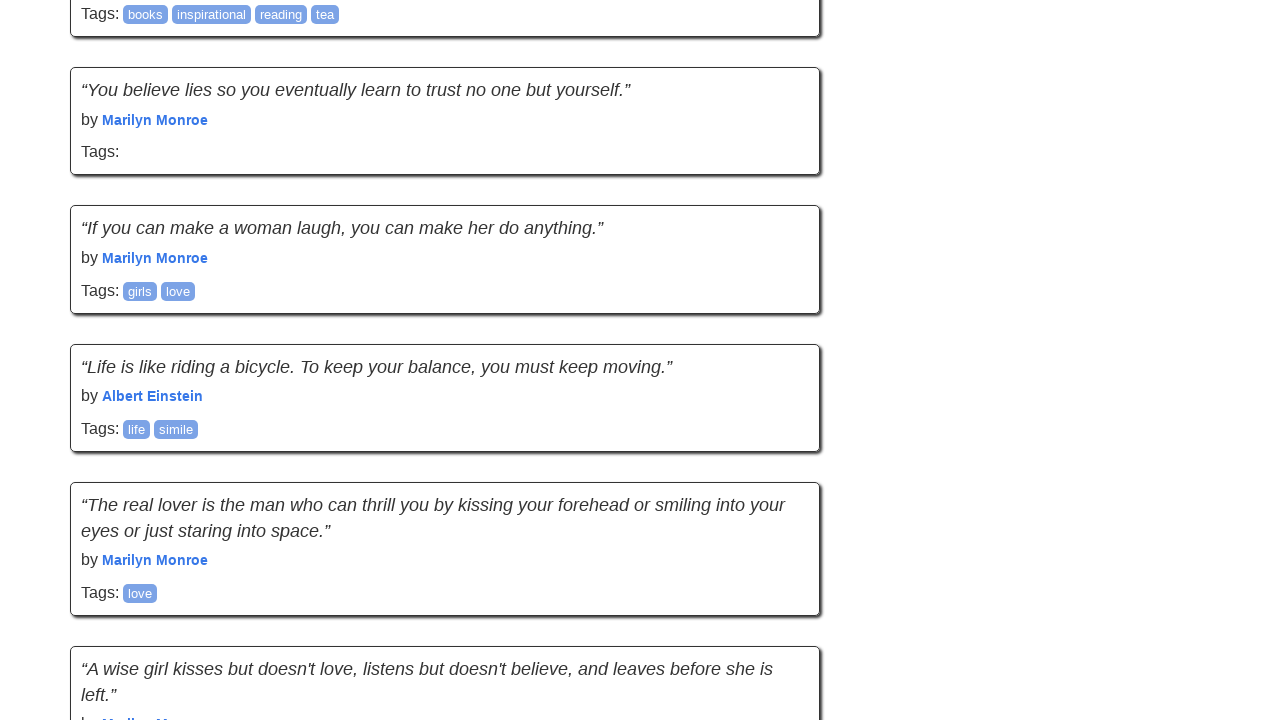

Retrieved new scroll position
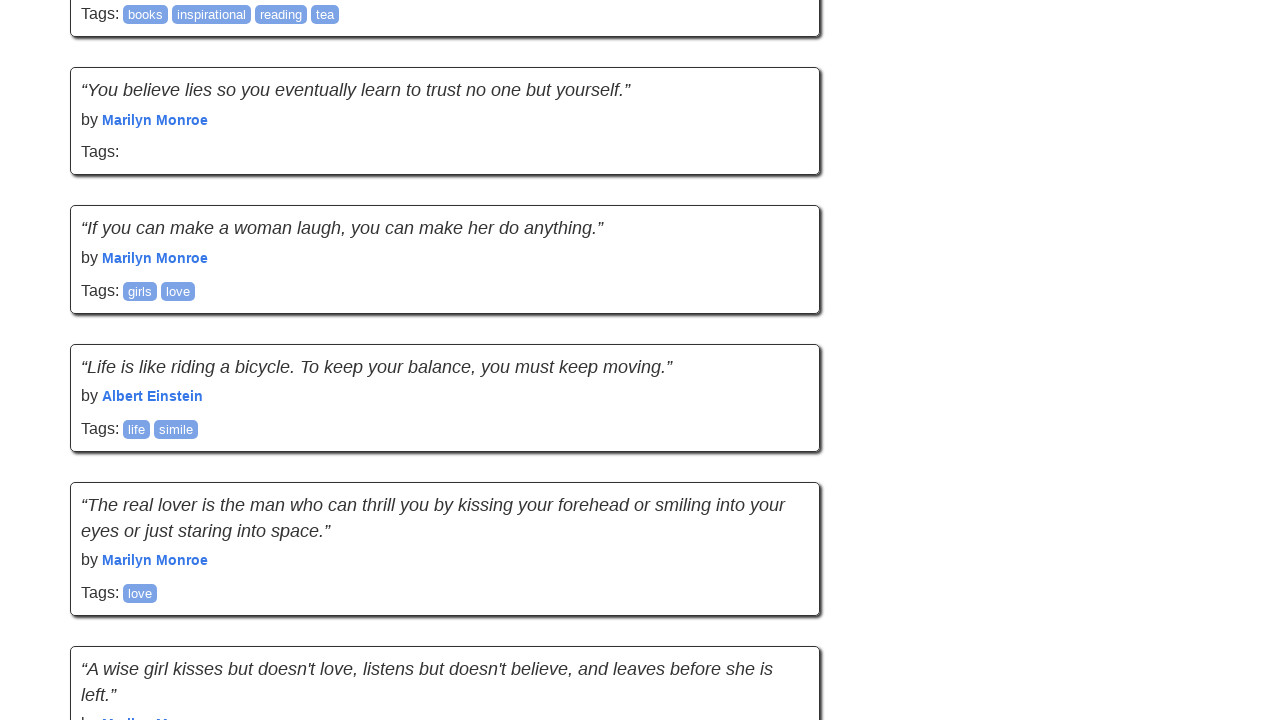

Retrieved new page height
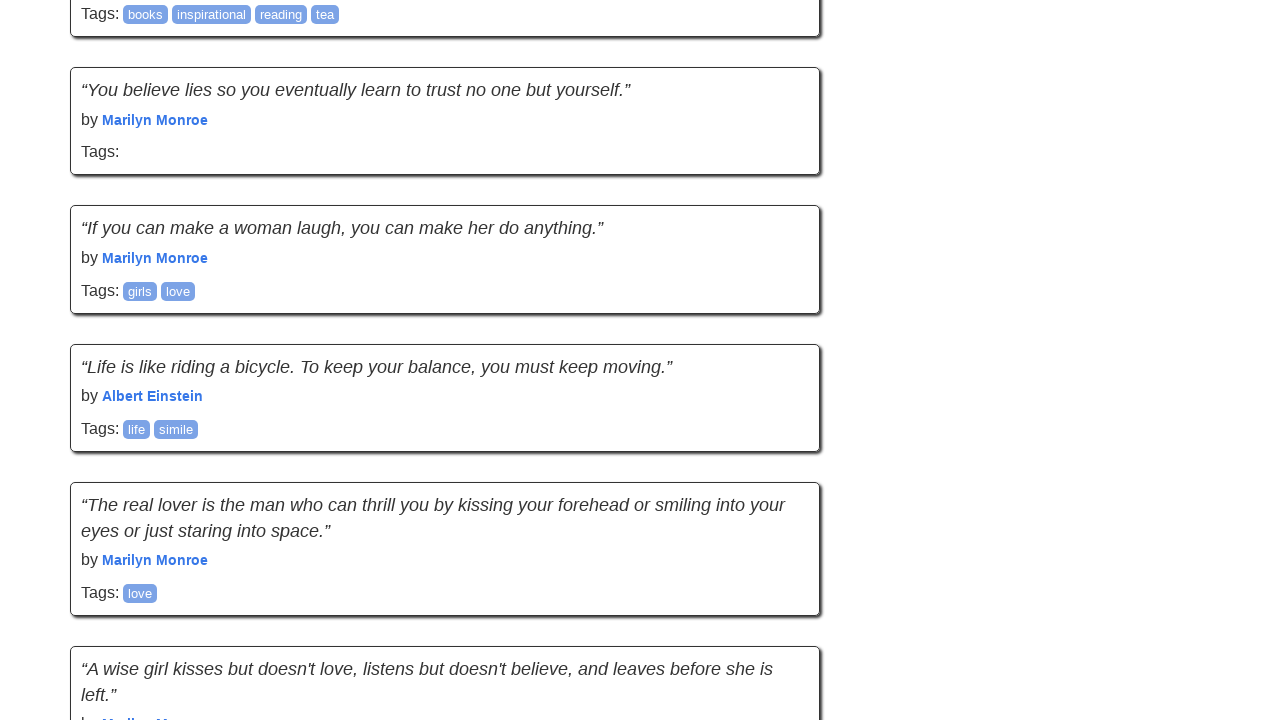

Counted quotes on page: 50 (attempt 10/20)
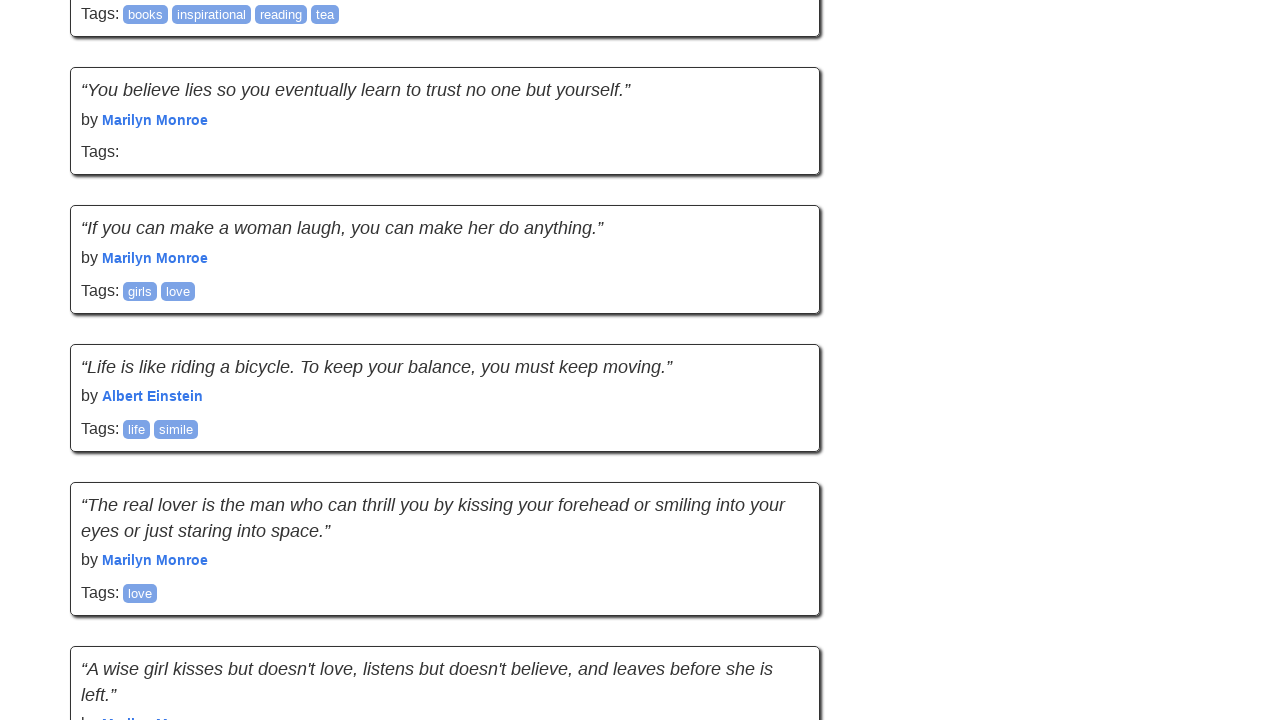

No new quotes loaded. Failure count: 1/5
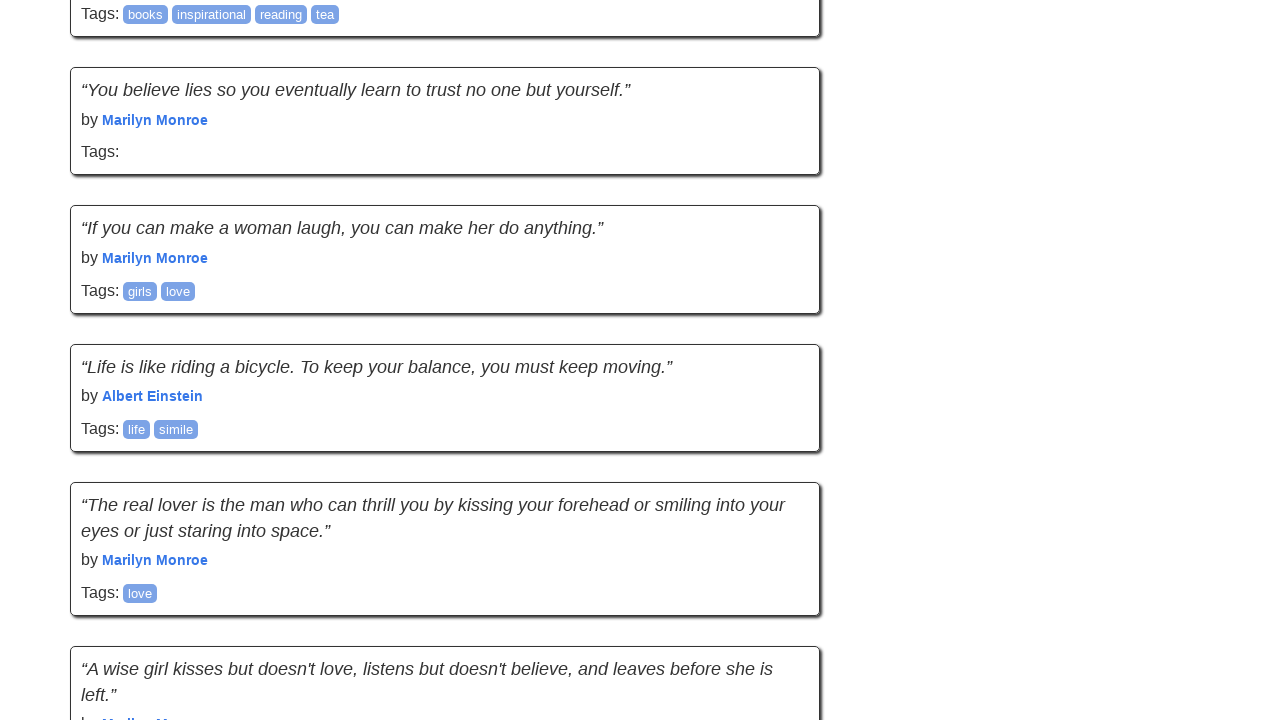

Waited for network to be idle
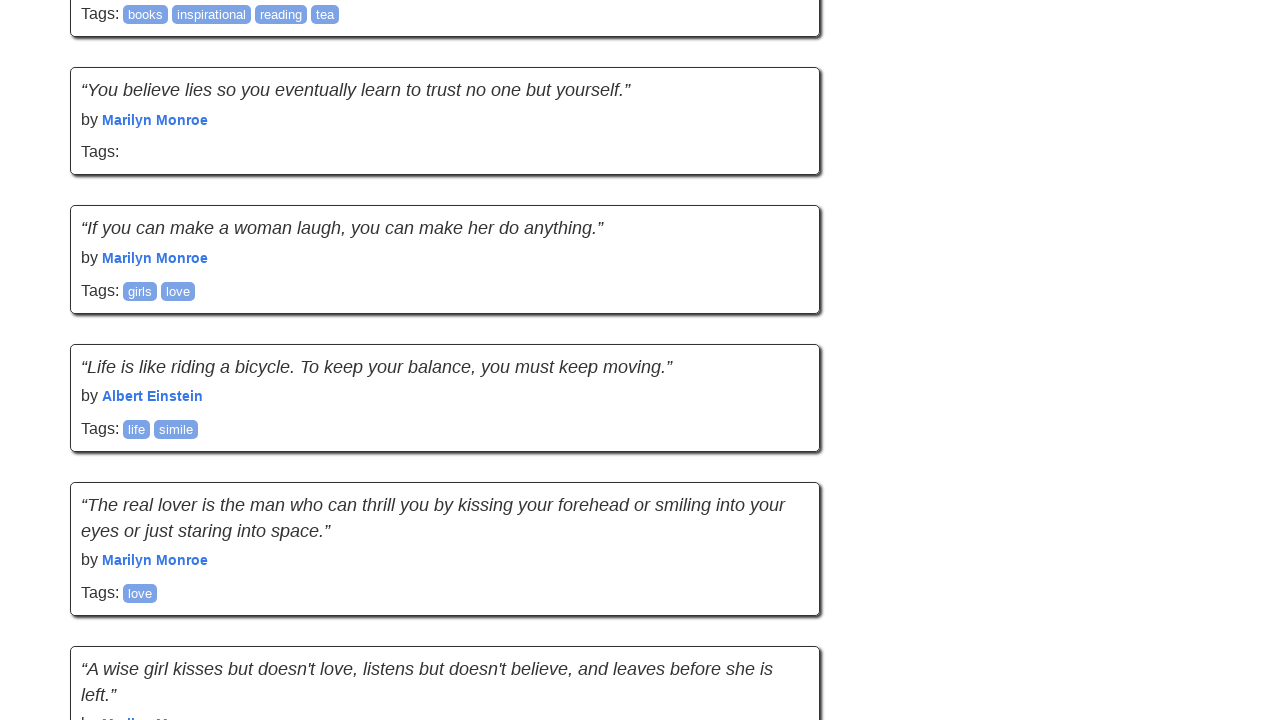

Retrieved previous scroll position
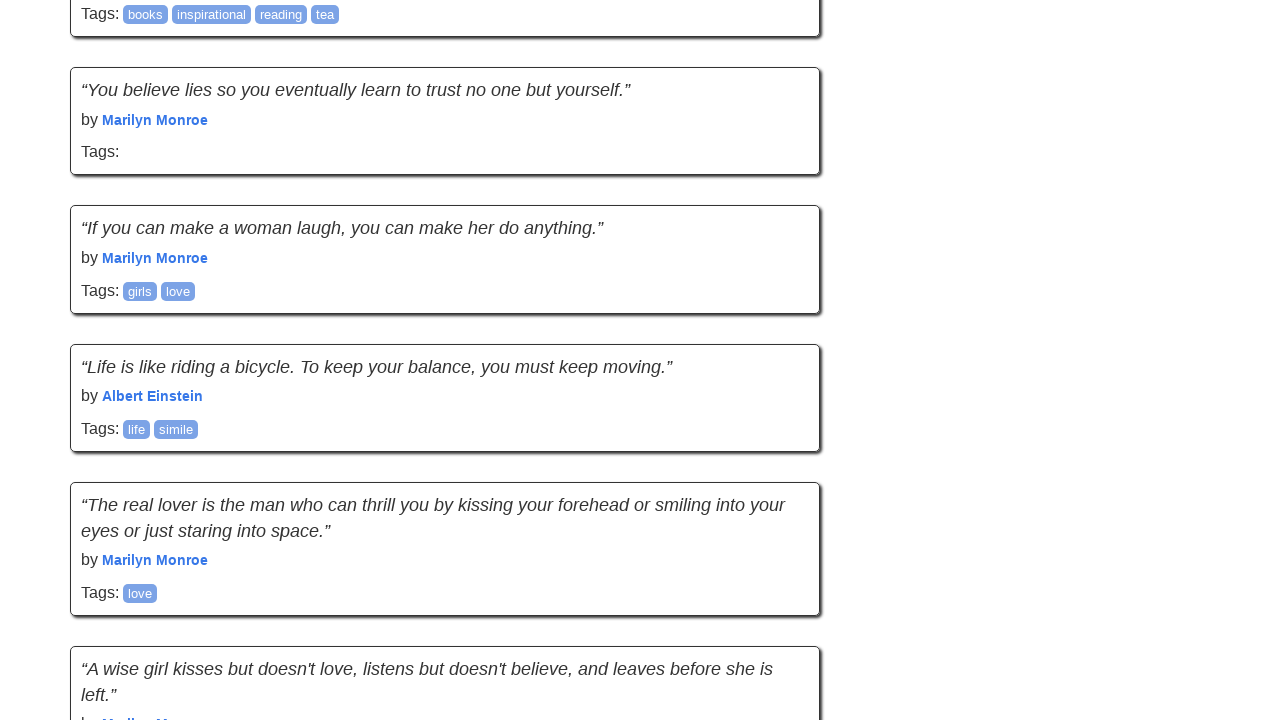

Retrieved previous page height
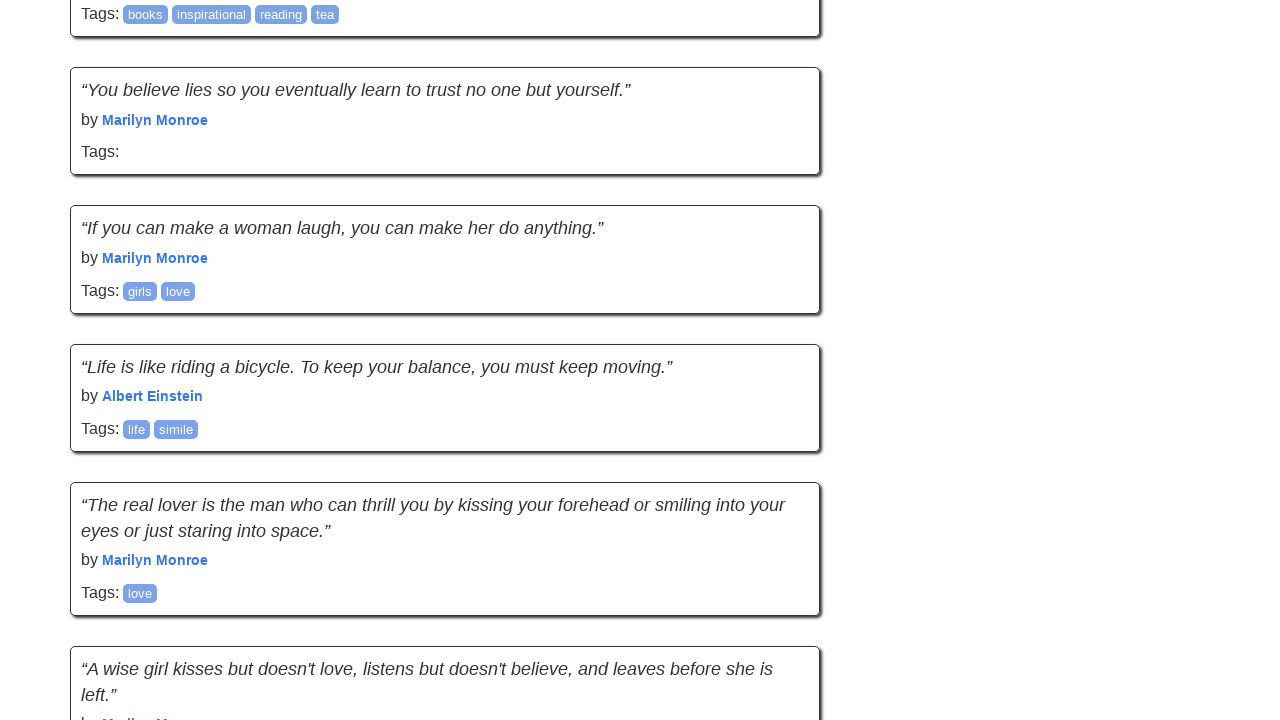

Performed mouse wheel scroll down (895px)
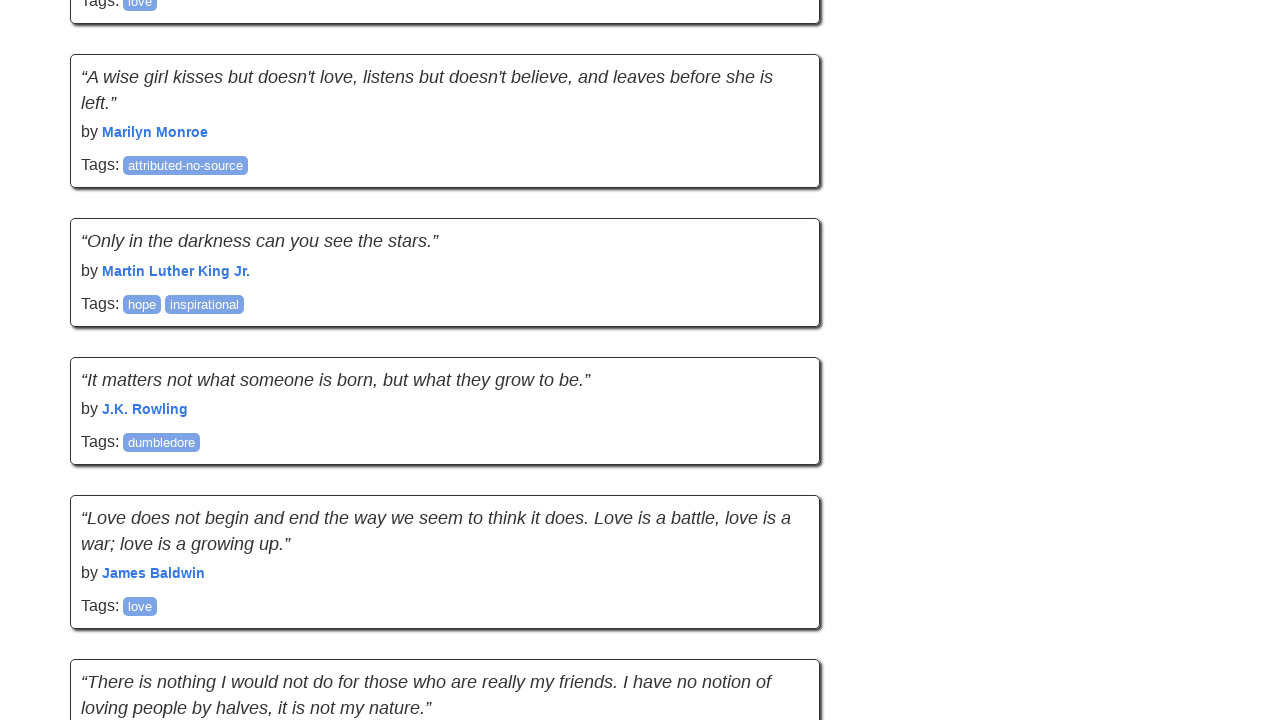

Paused for 2 seconds to simulate human behavior
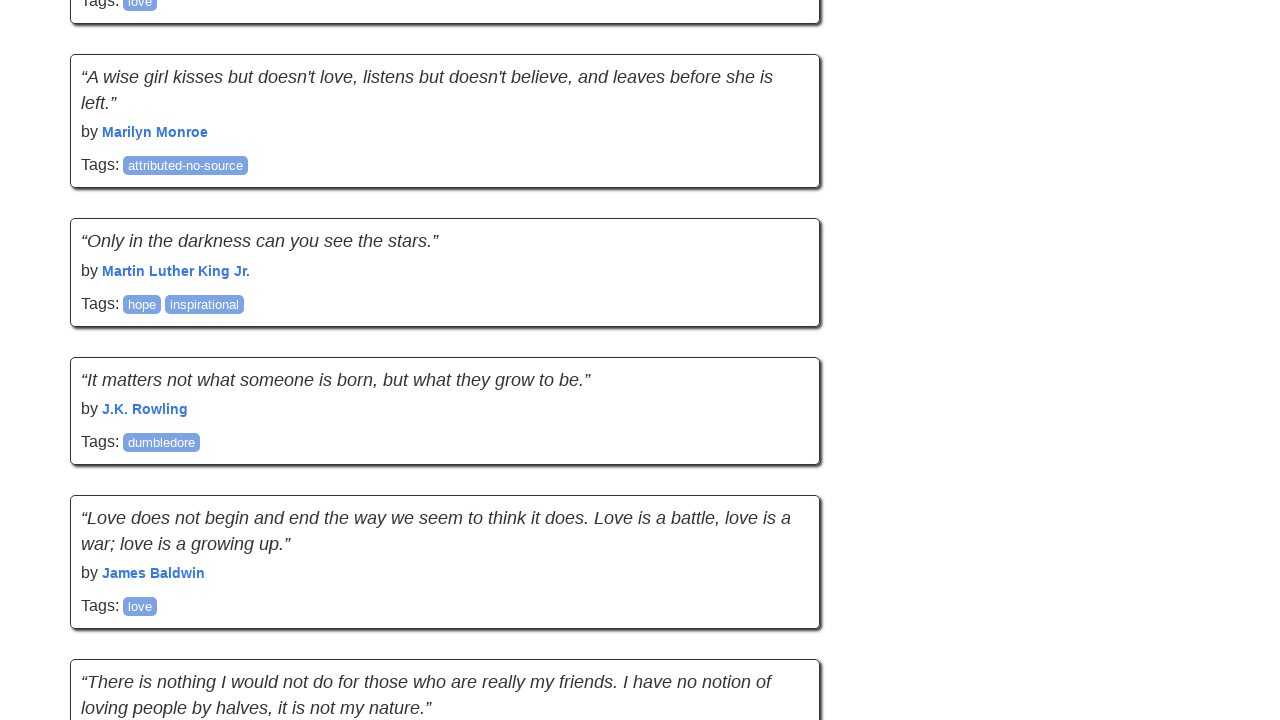

Retrieved new scroll position
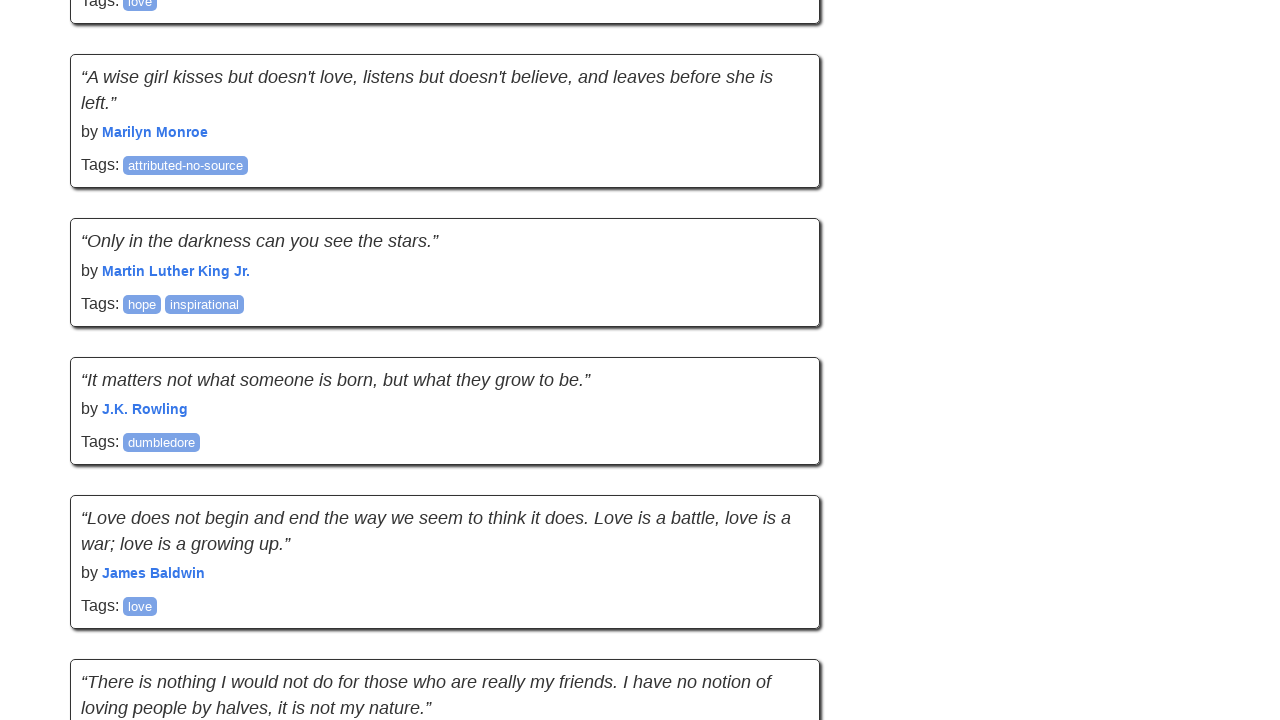

Retrieved new page height
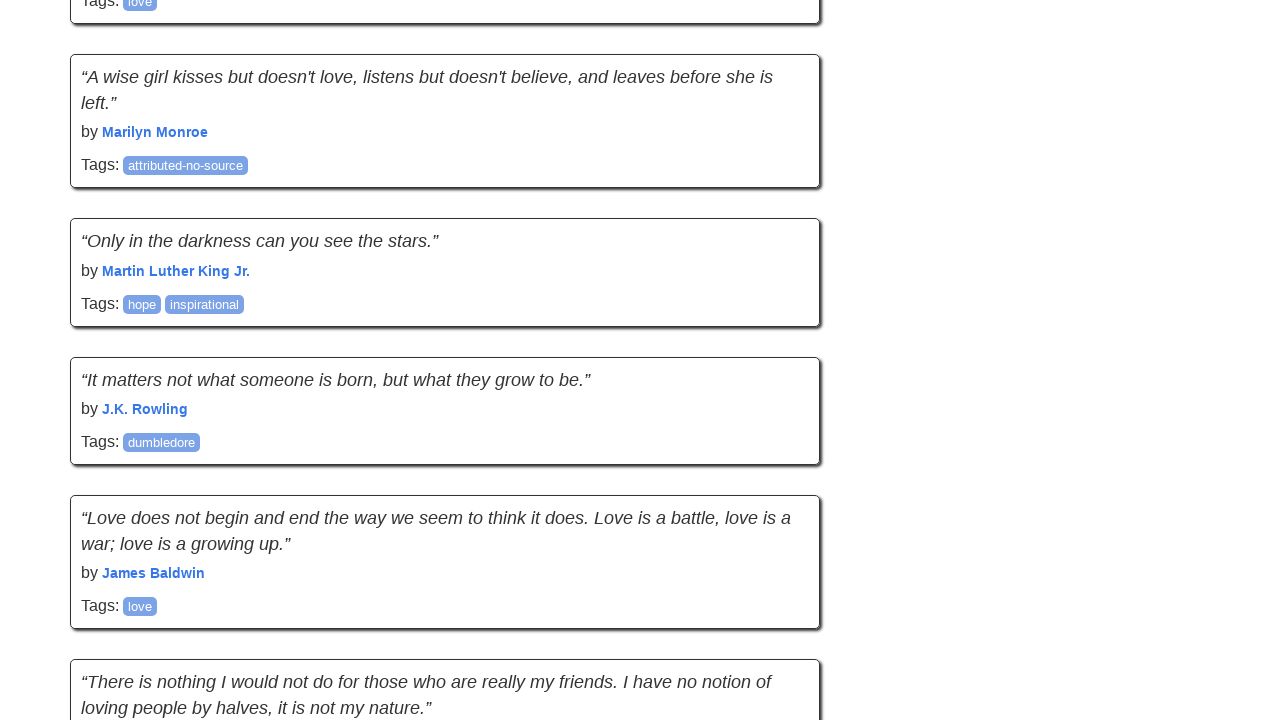

Counted quotes on page: 60 (attempt 11/20)
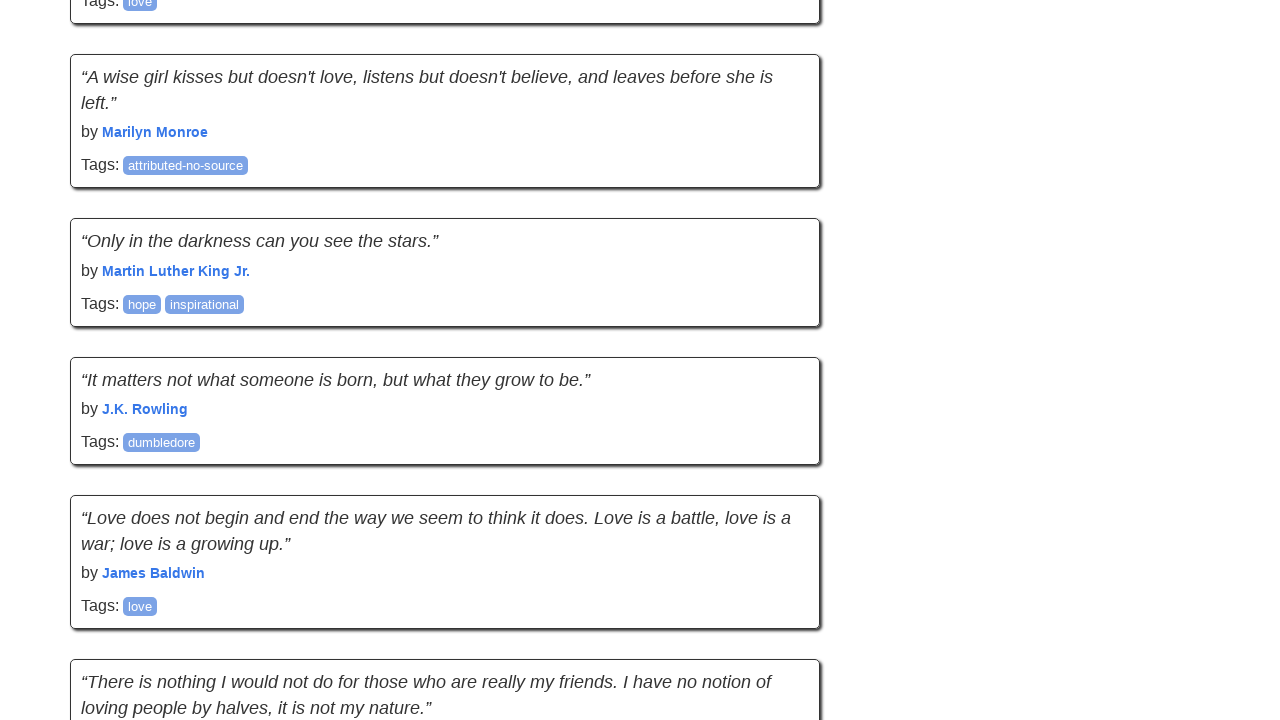

New quotes loaded, reset failure counter
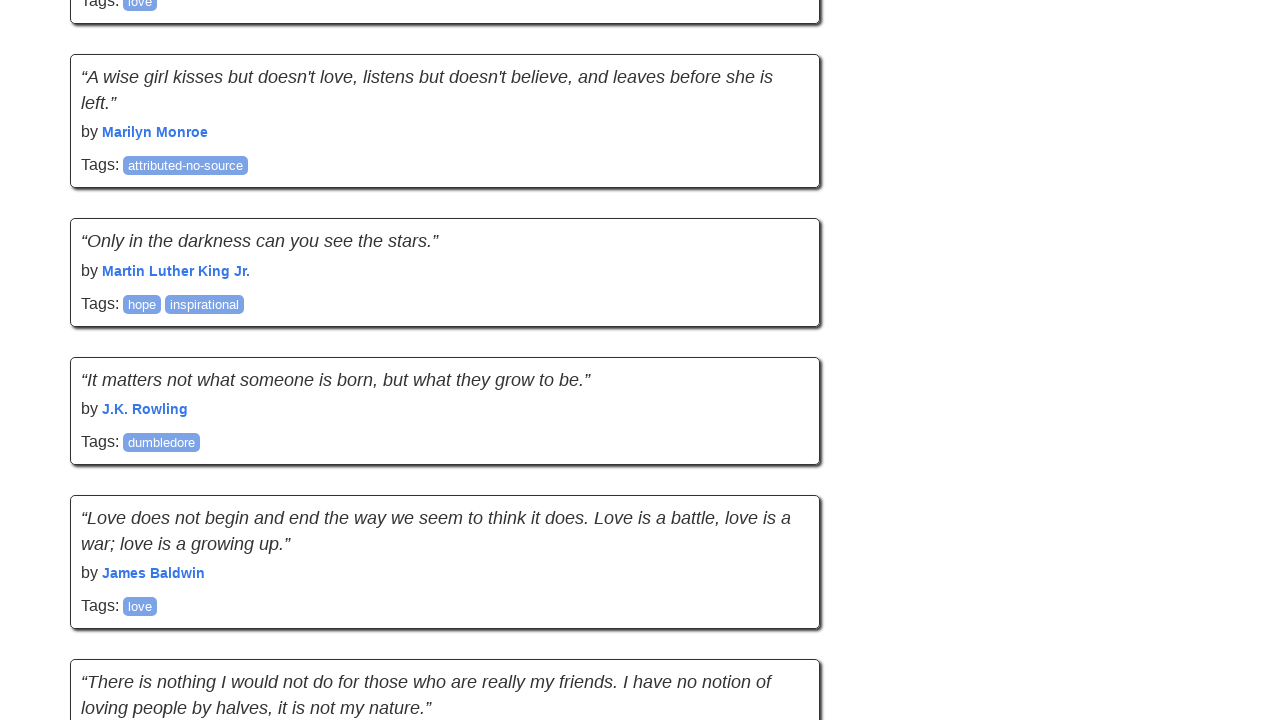

Waited for network to be idle
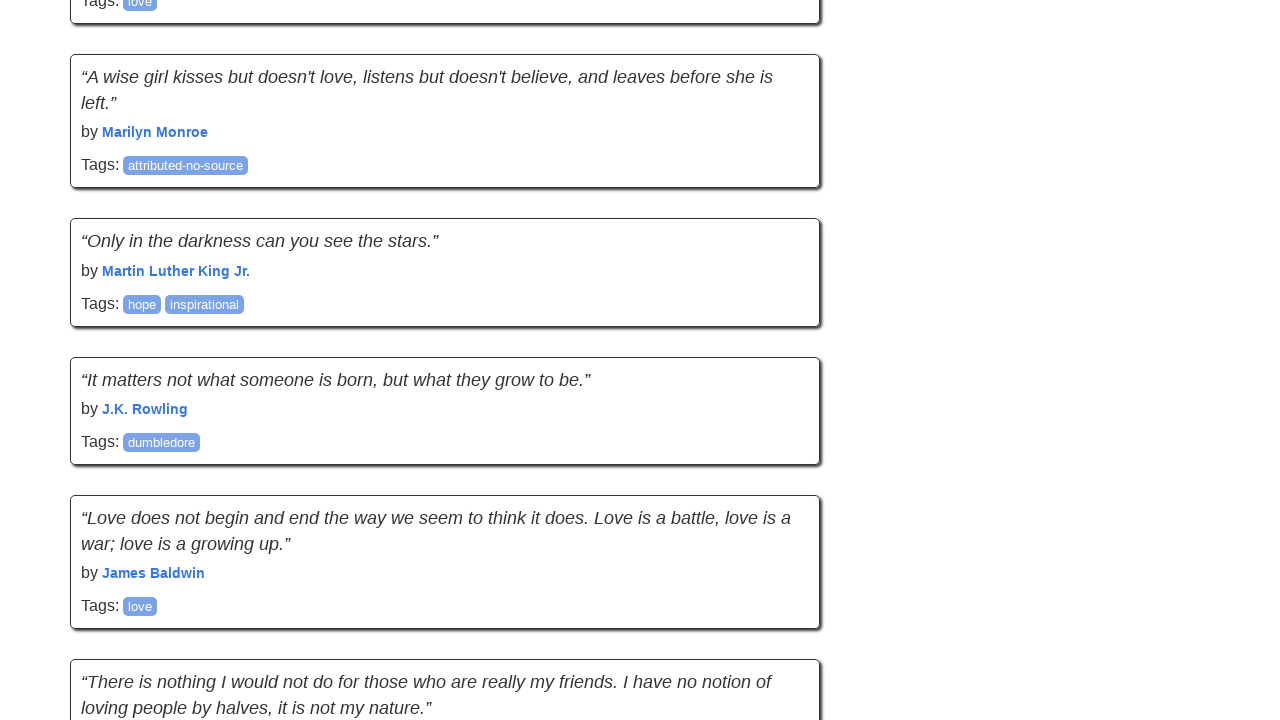

Retrieved previous scroll position
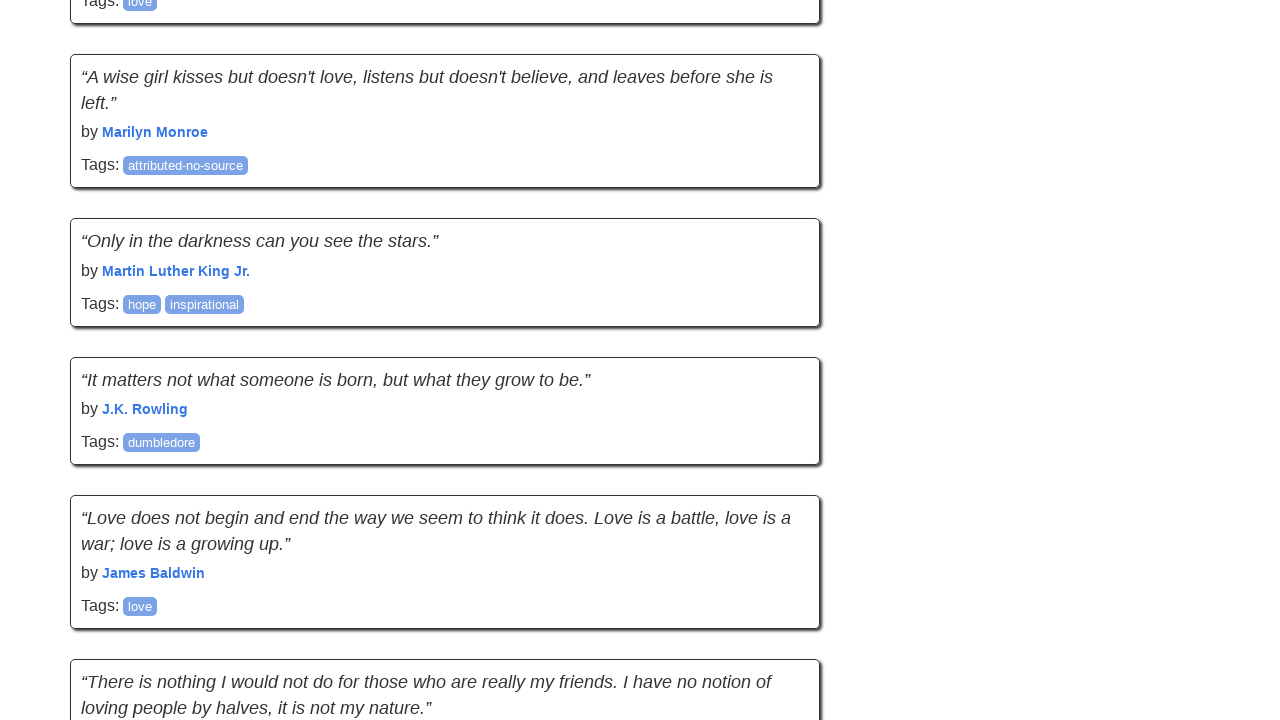

Retrieved previous page height
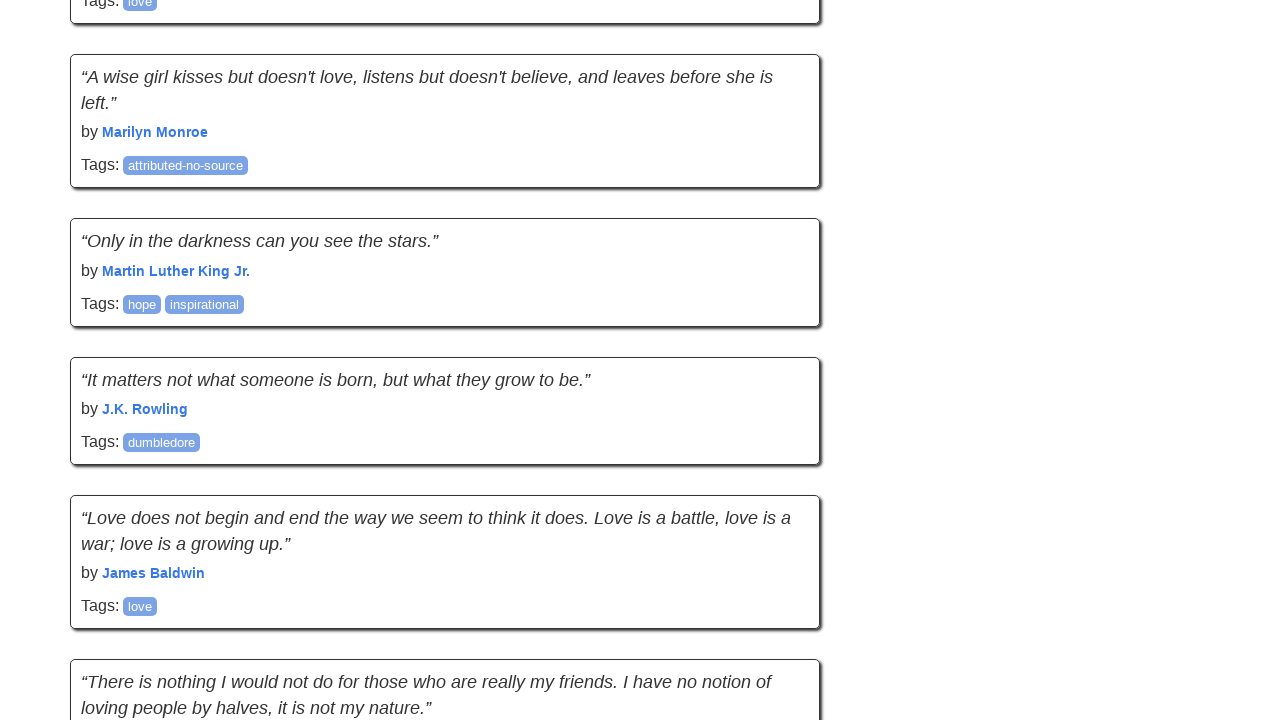

Performed mouse wheel scroll down (895px)
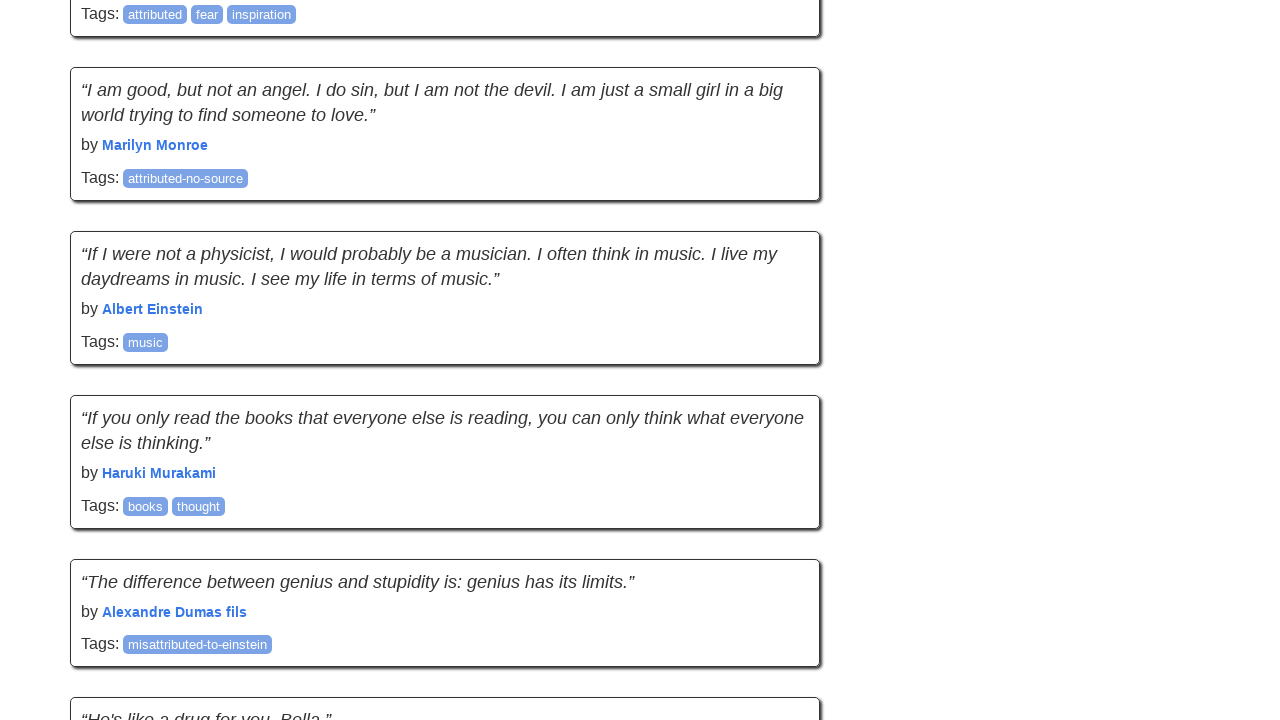

Paused for 2 seconds to simulate human behavior
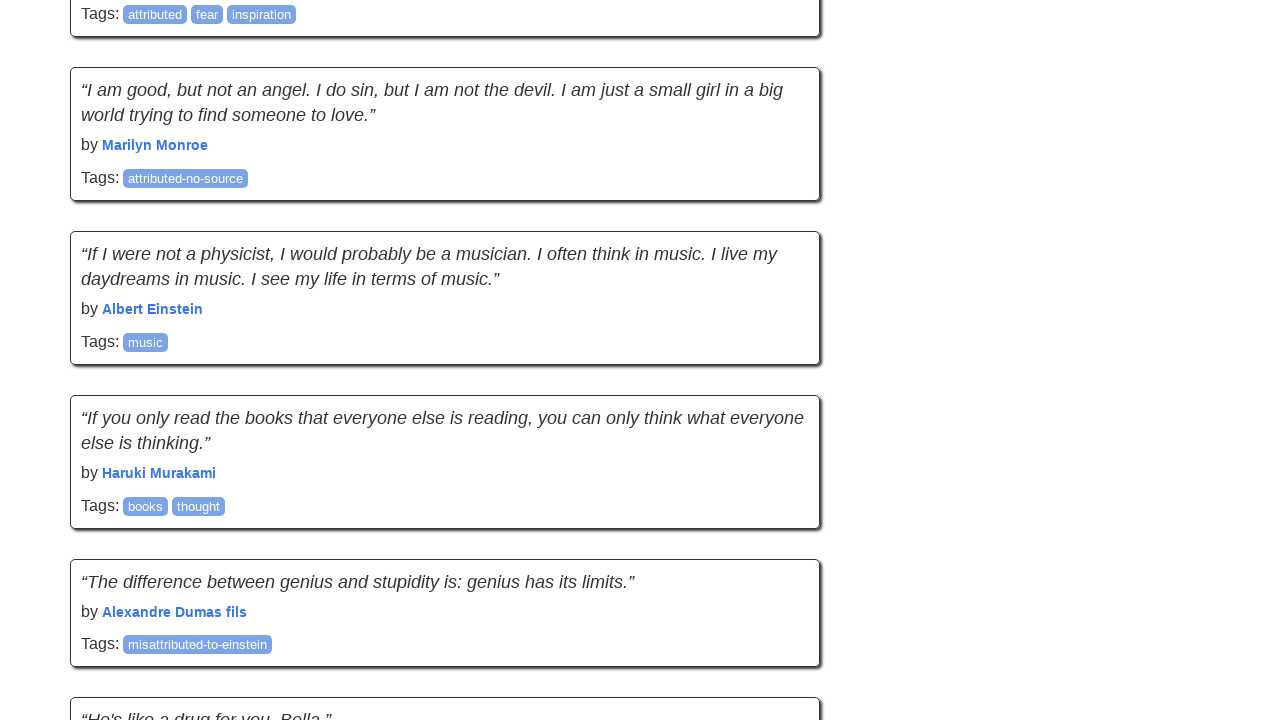

Retrieved new scroll position
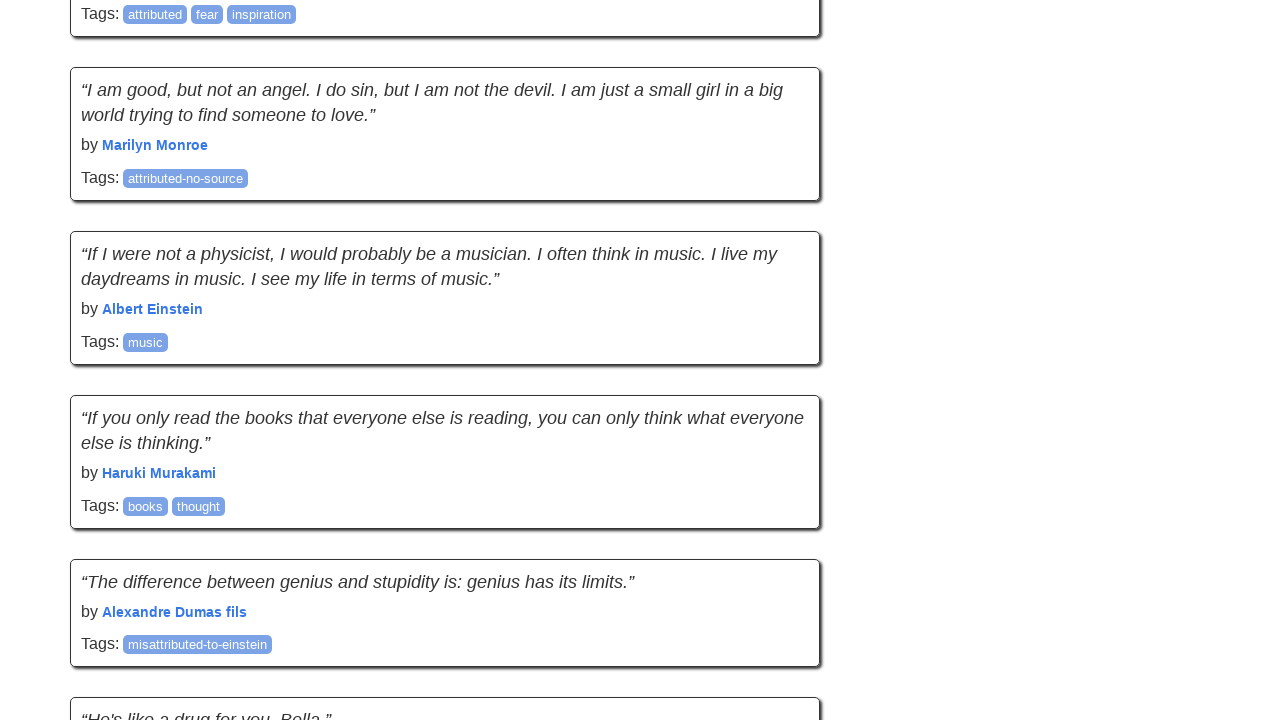

Retrieved new page height
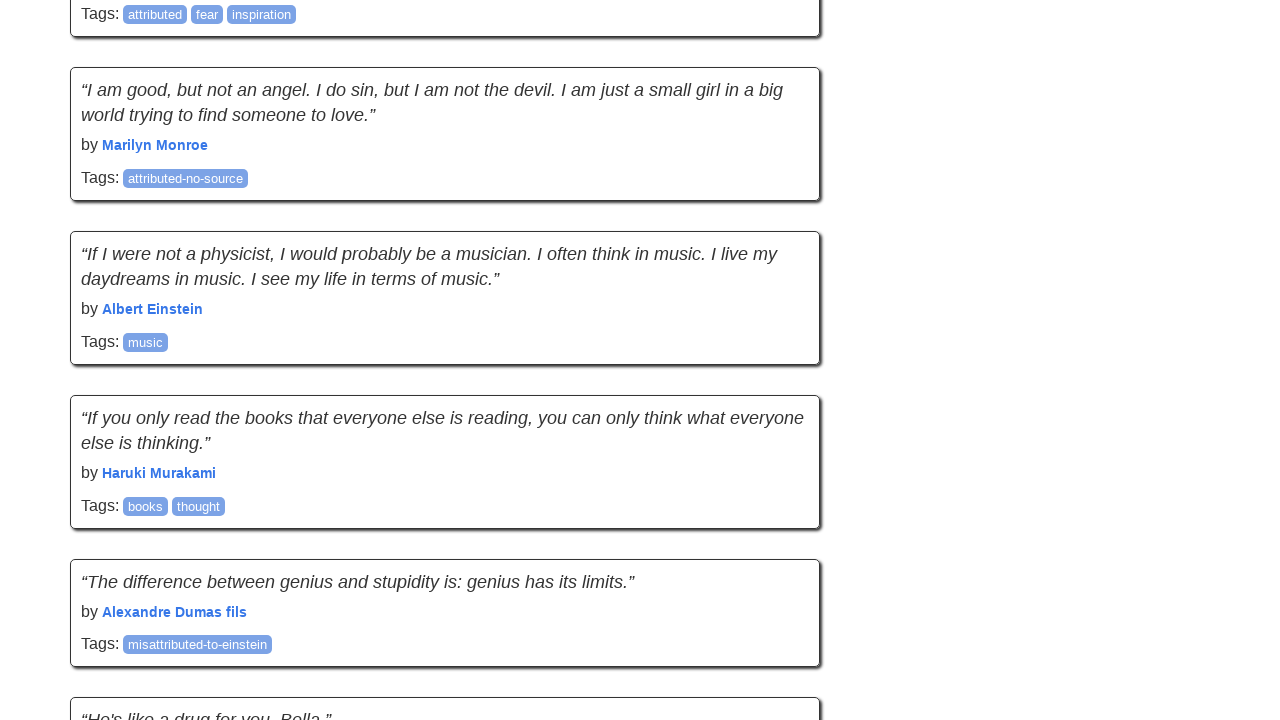

Counted quotes on page: 60 (attempt 12/20)
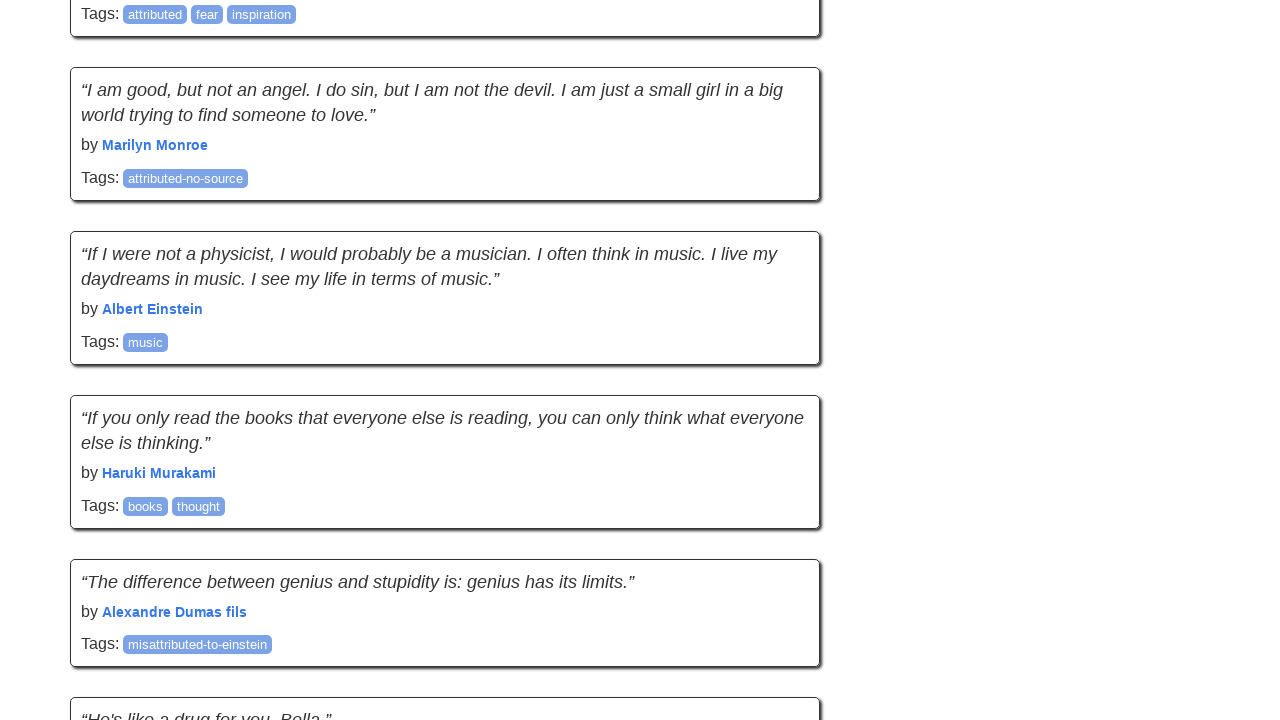

No new quotes loaded. Failure count: 1/5
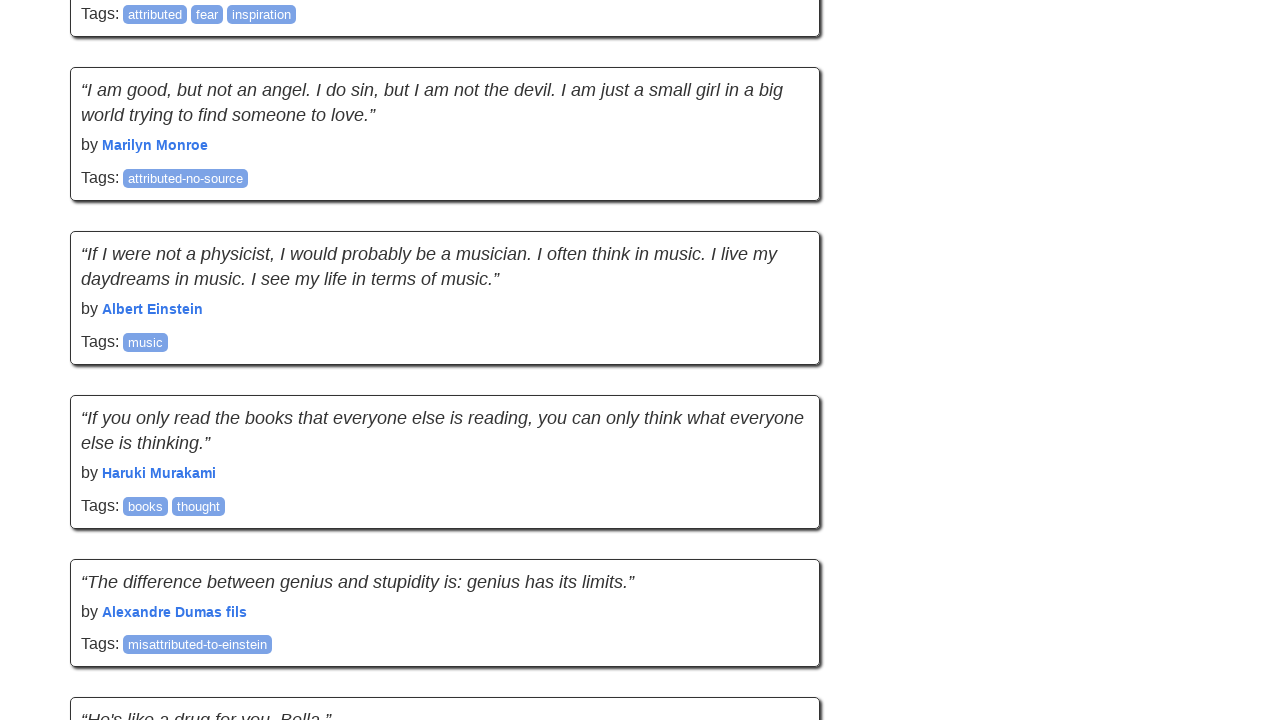

Waited for network to be idle
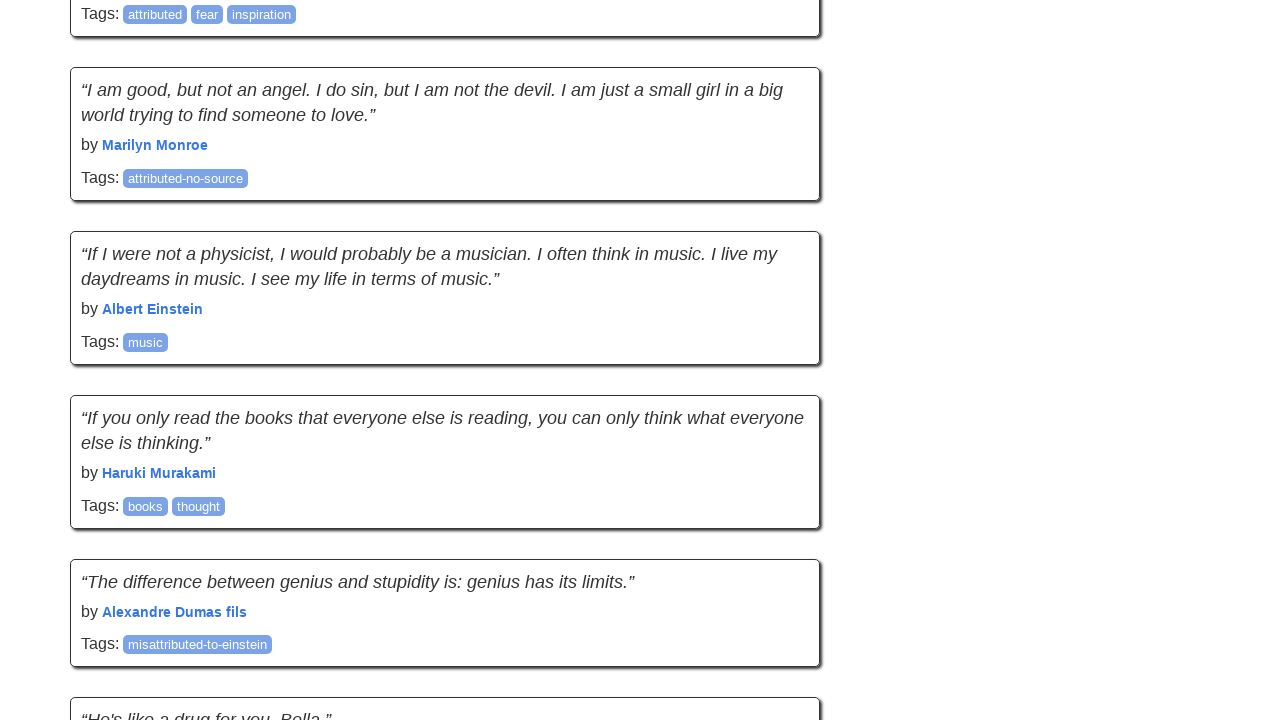

Retrieved previous scroll position
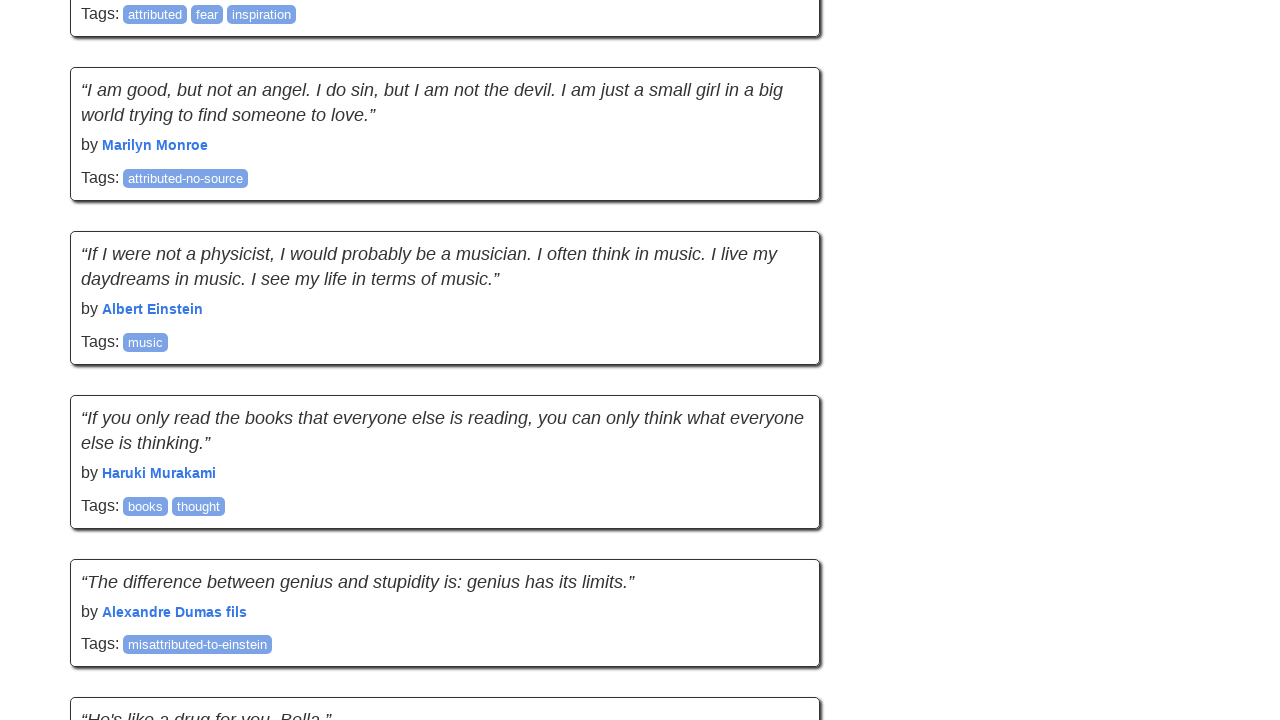

Retrieved previous page height
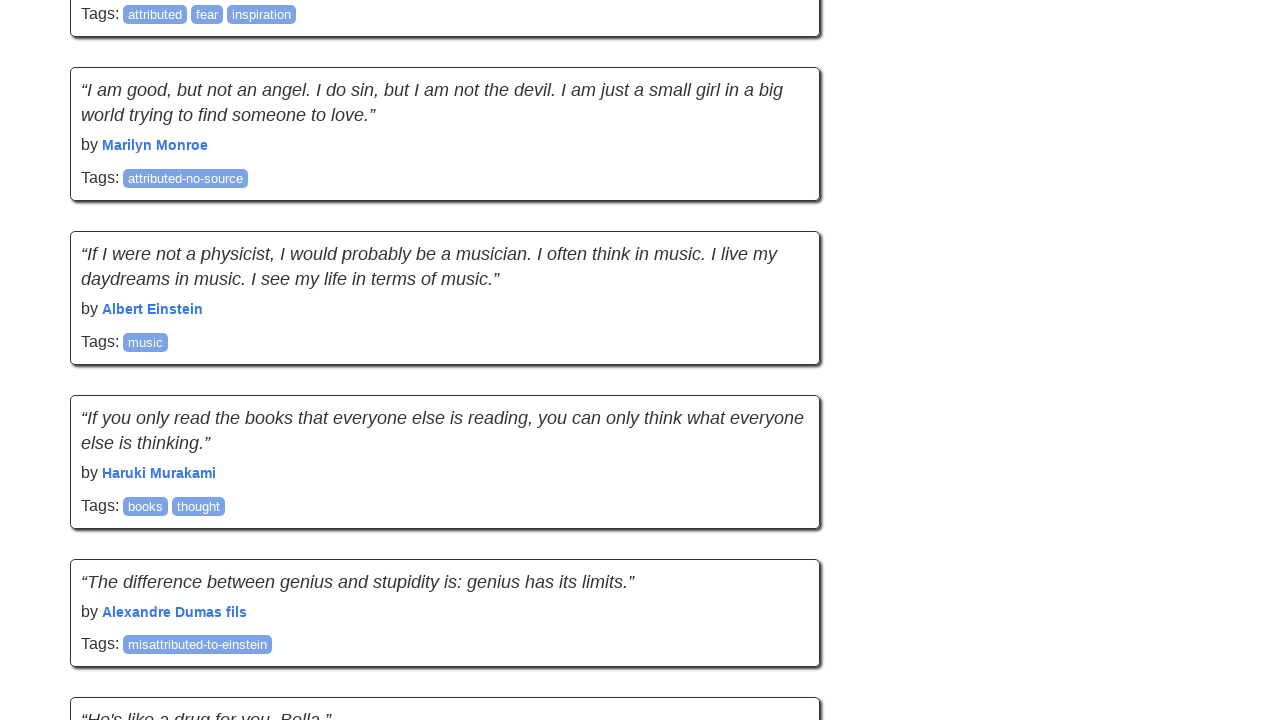

Performed mouse wheel scroll down (895px)
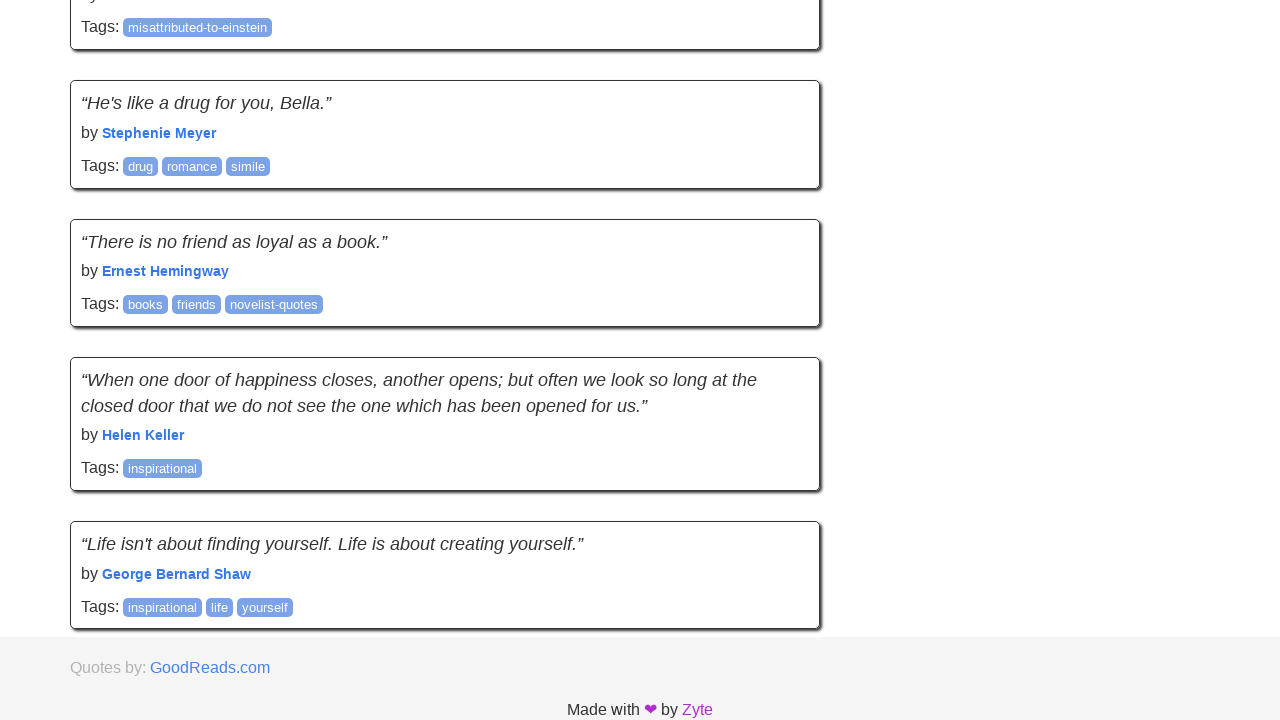

Paused for 2 seconds to simulate human behavior
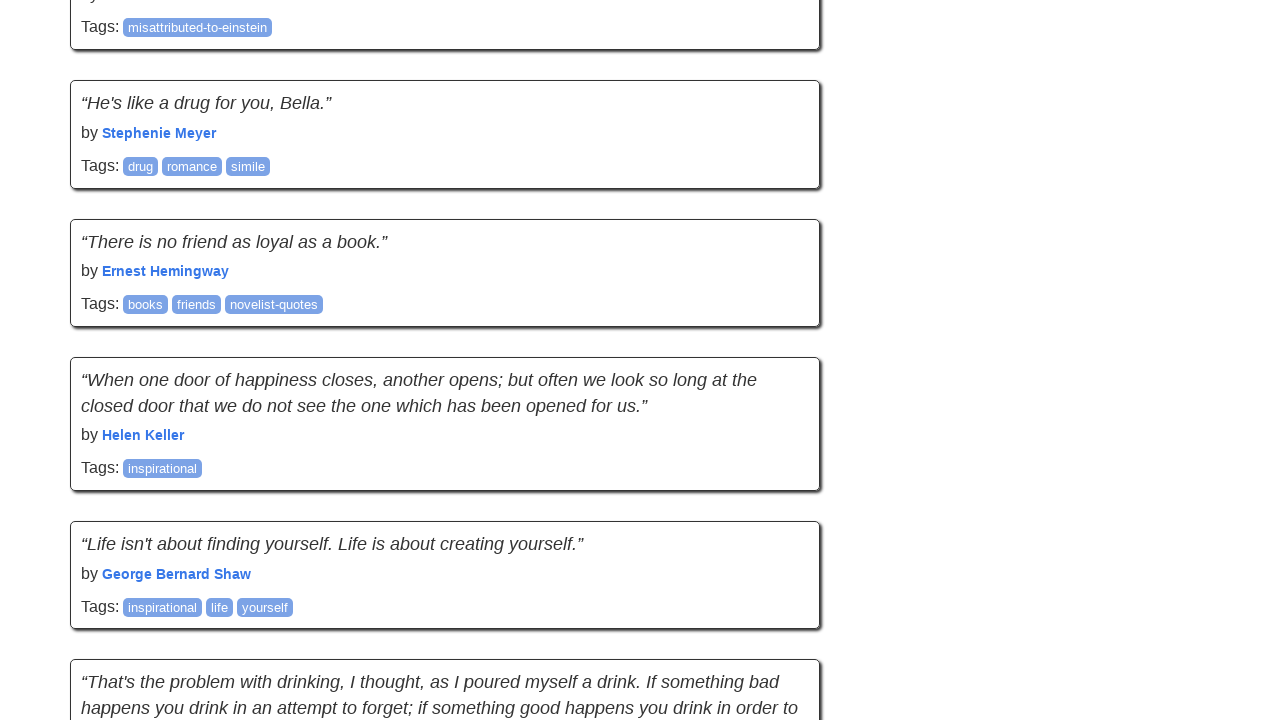

Retrieved new scroll position
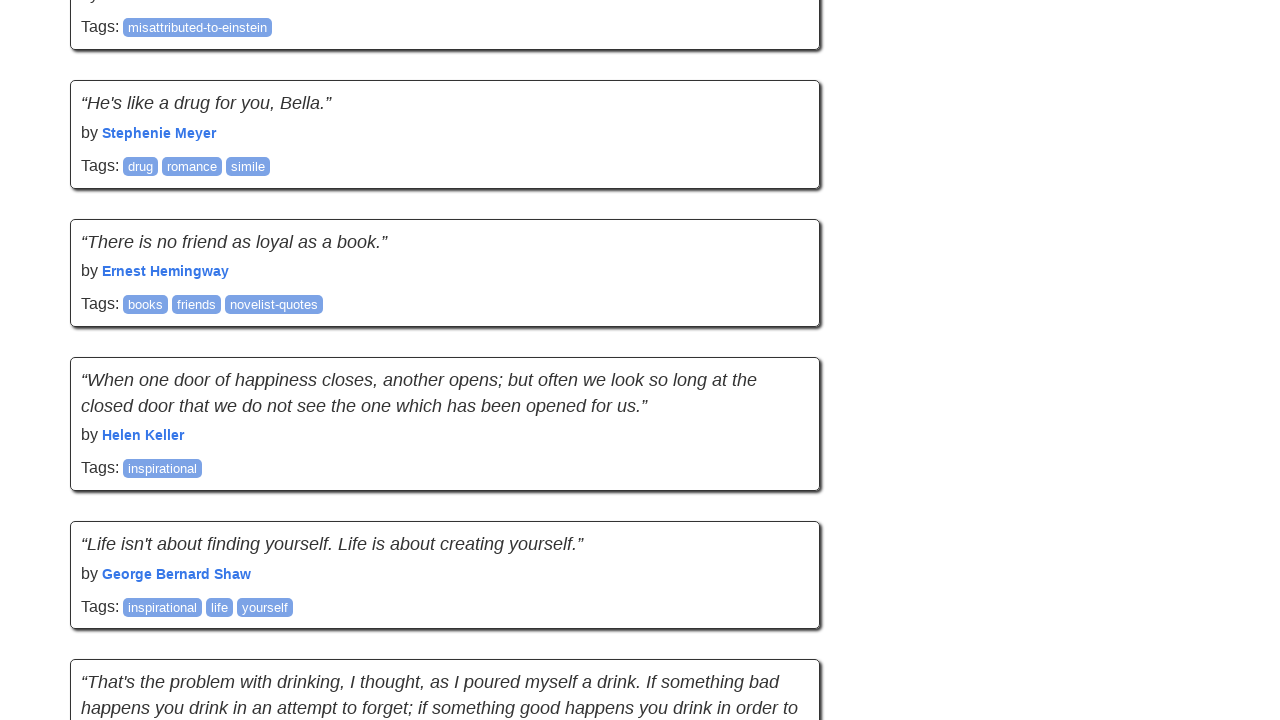

Retrieved new page height
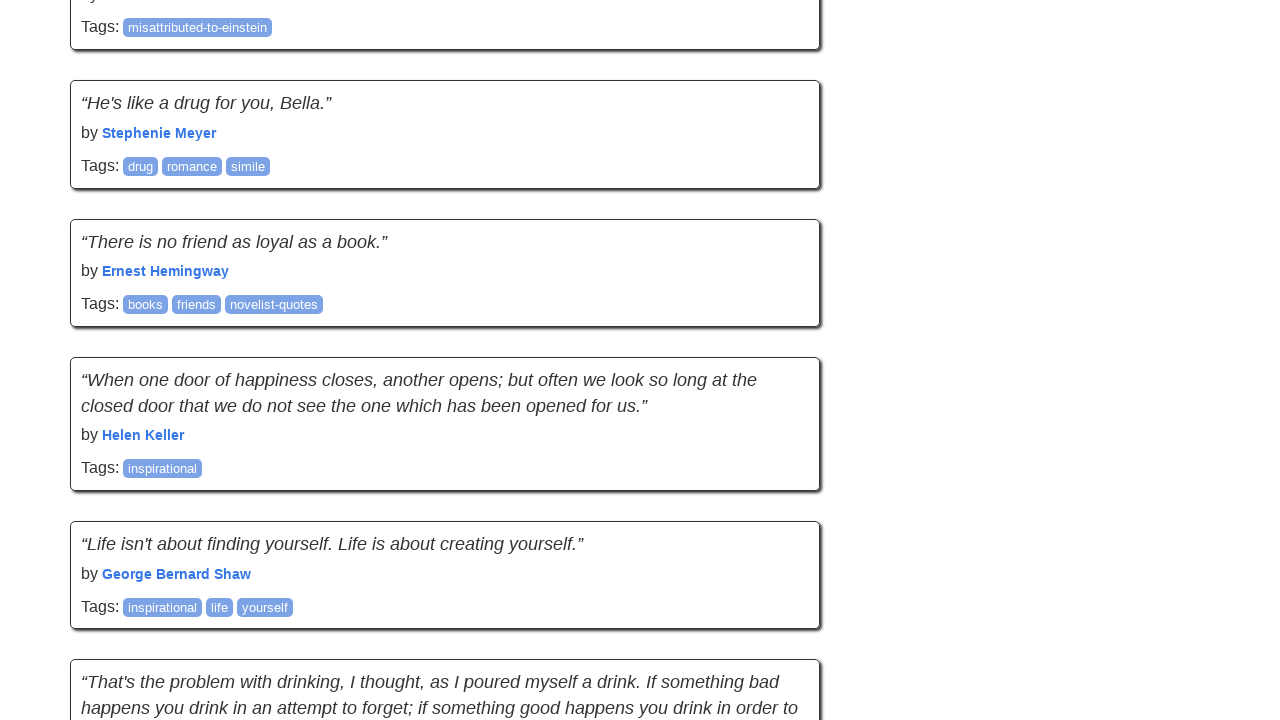

Counted quotes on page: 70 (attempt 13/20)
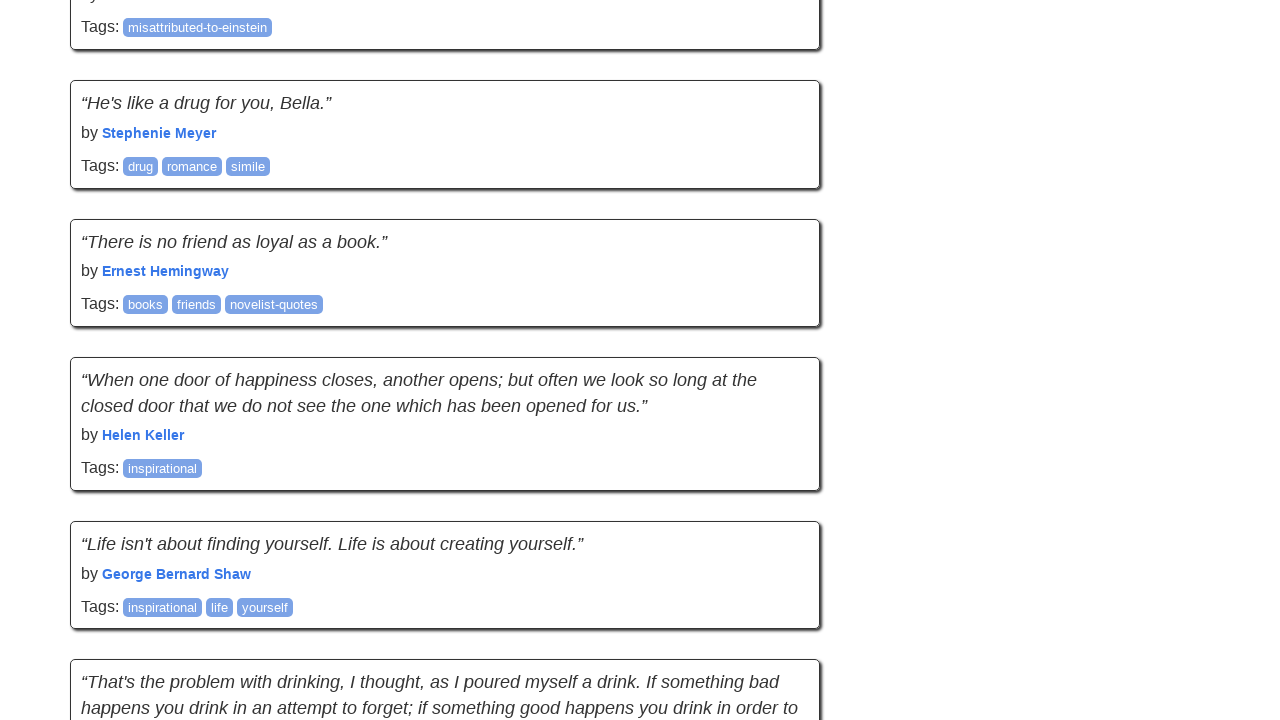

New quotes loaded, reset failure counter
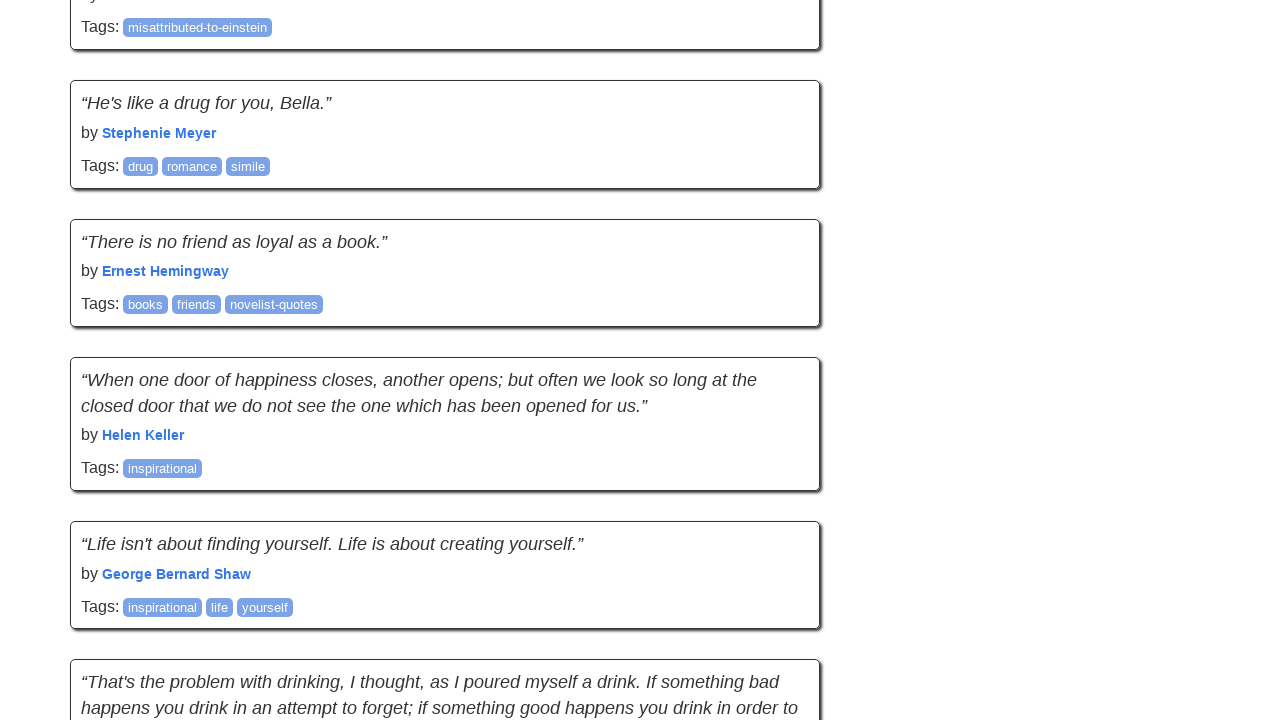

Waited for network to be idle
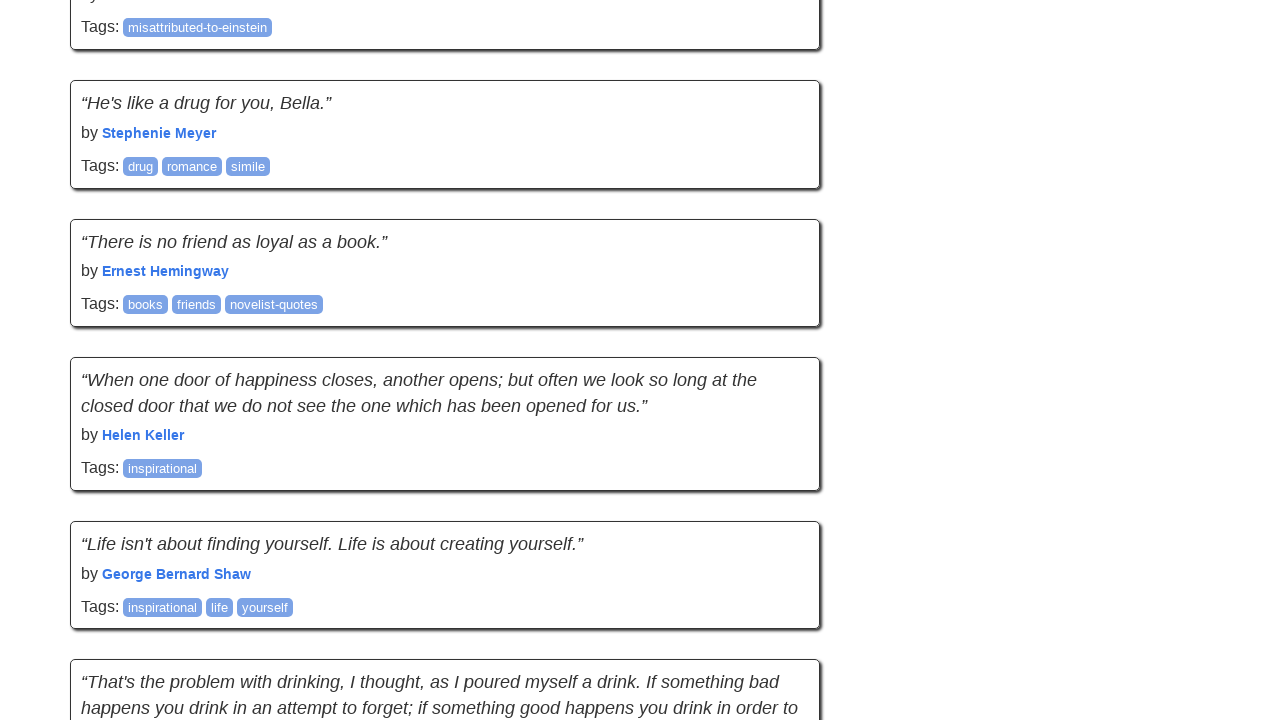

Retrieved previous scroll position
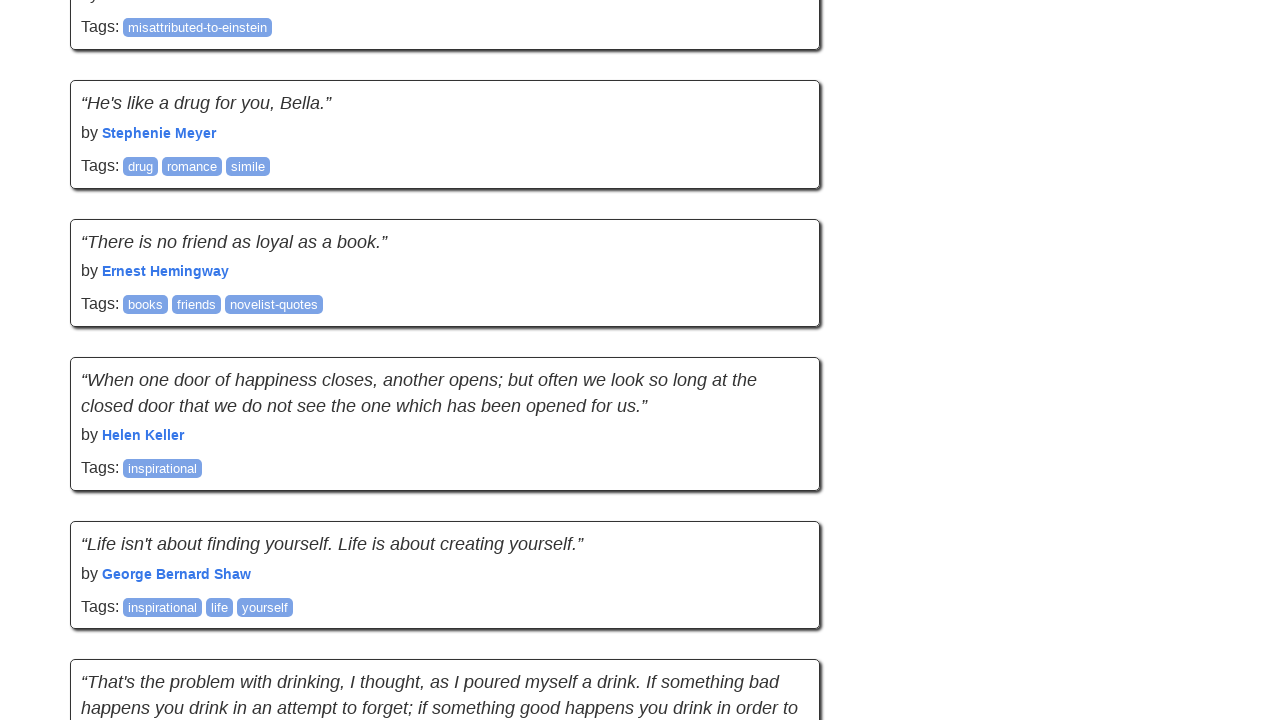

Retrieved previous page height
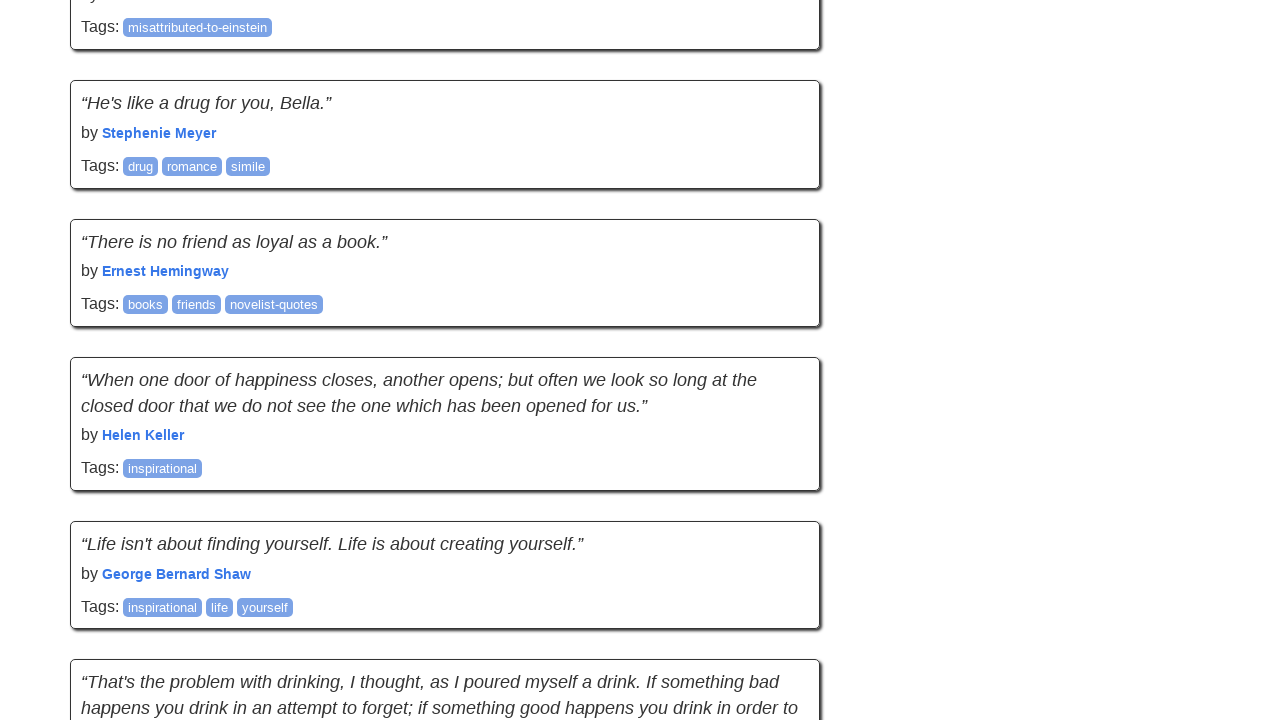

Performed mouse wheel scroll down (895px)
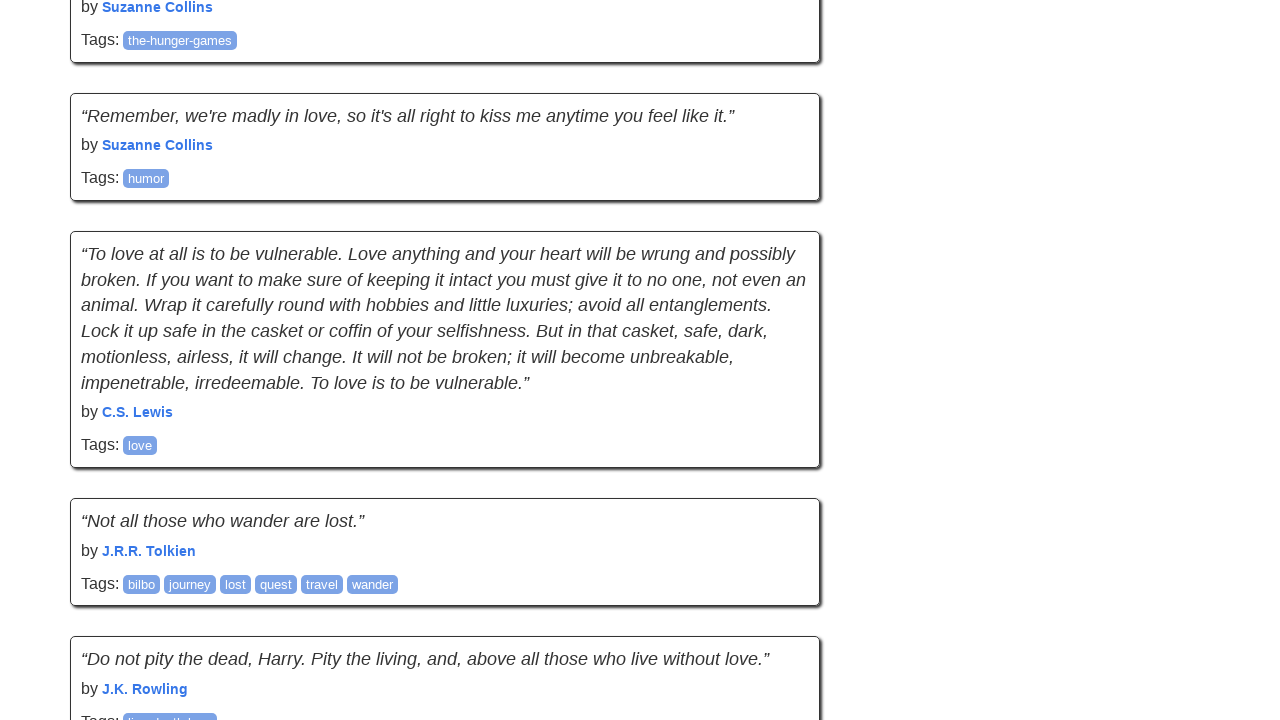

Paused for 2 seconds to simulate human behavior
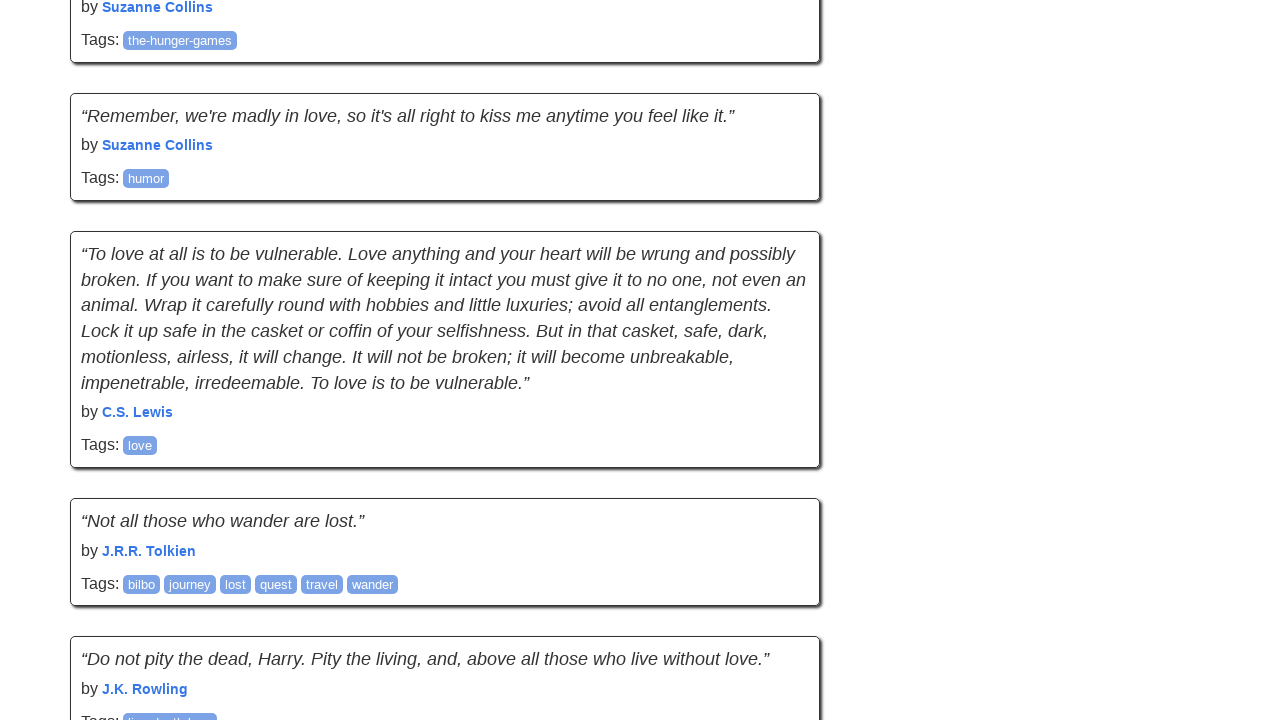

Retrieved new scroll position
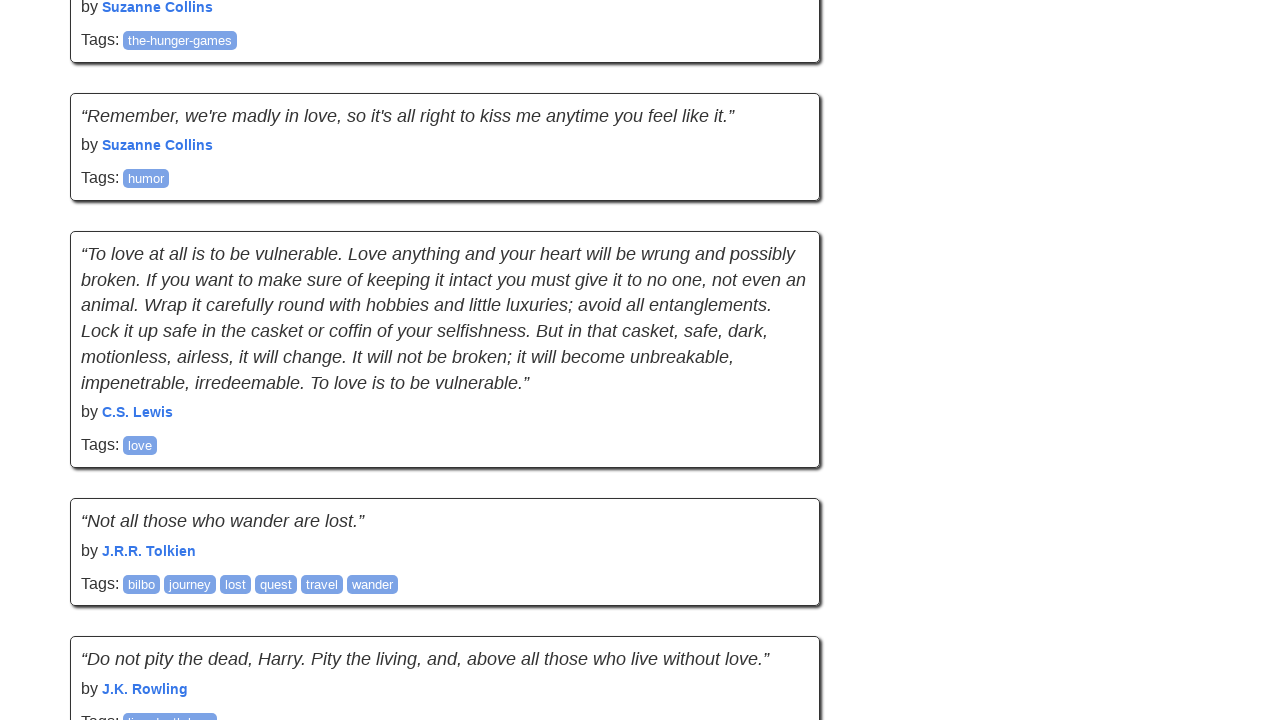

Retrieved new page height
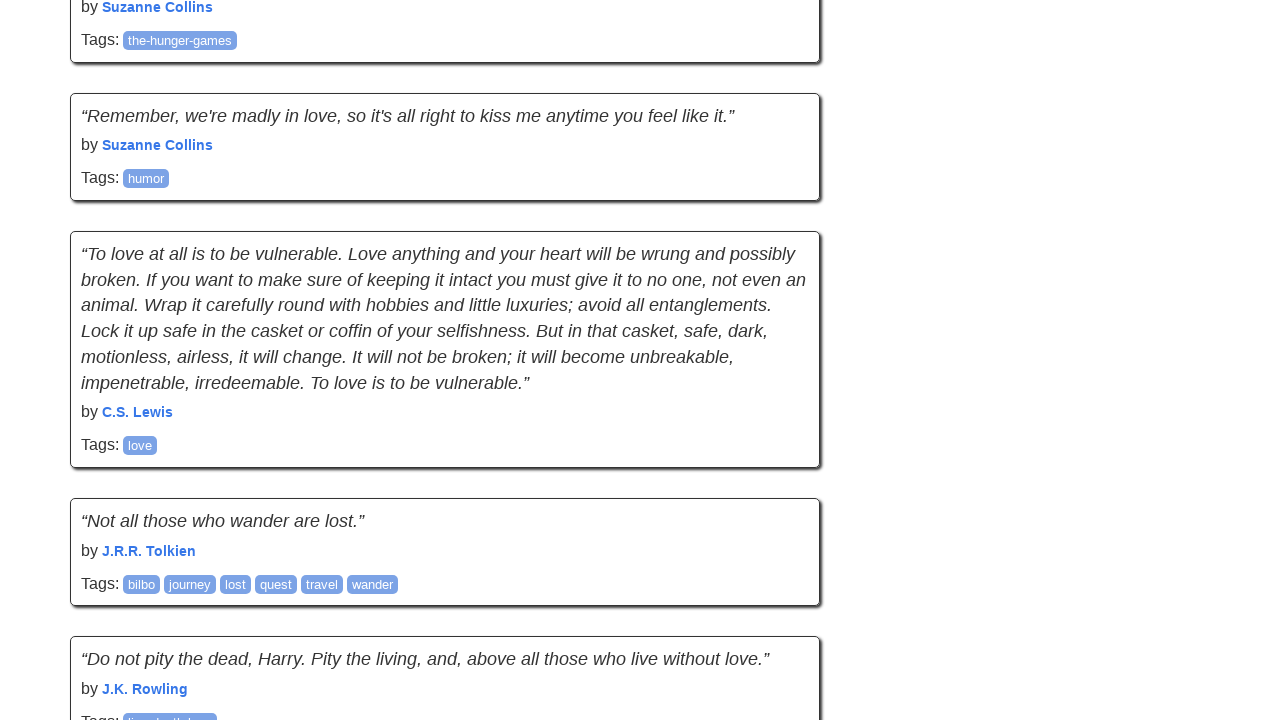

Counted quotes on page: 70 (attempt 14/20)
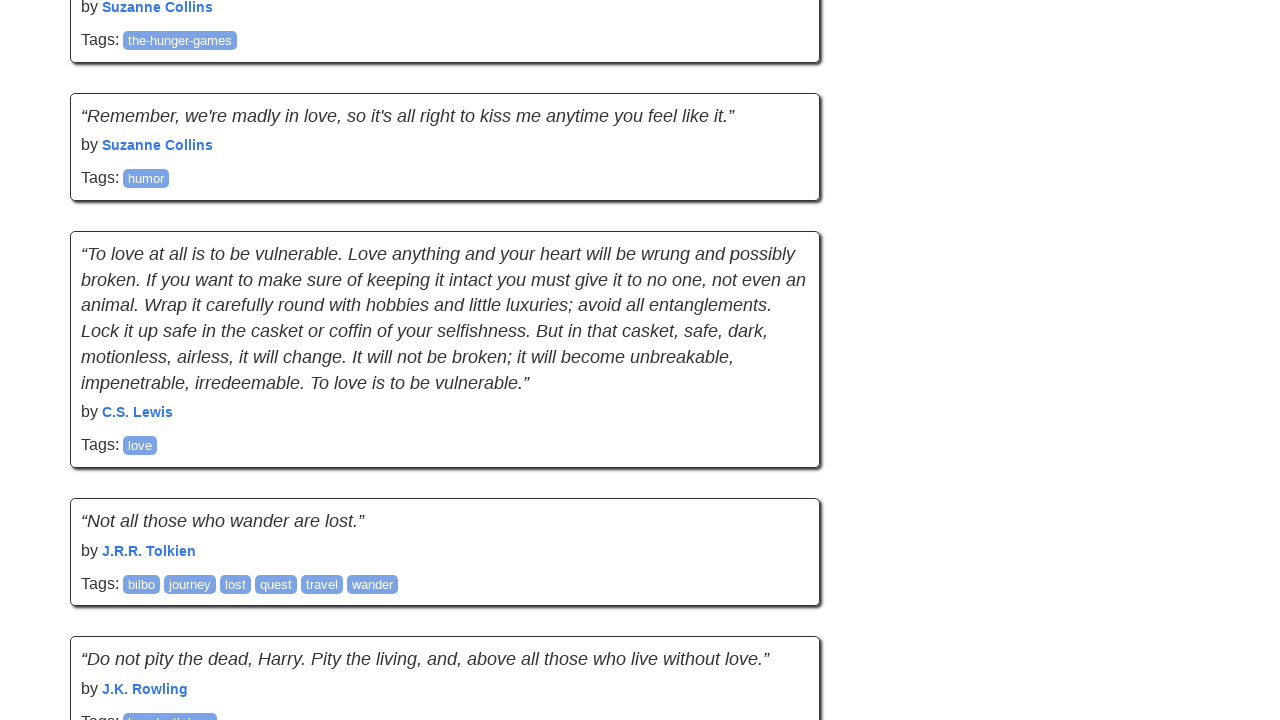

No new quotes loaded. Failure count: 1/5
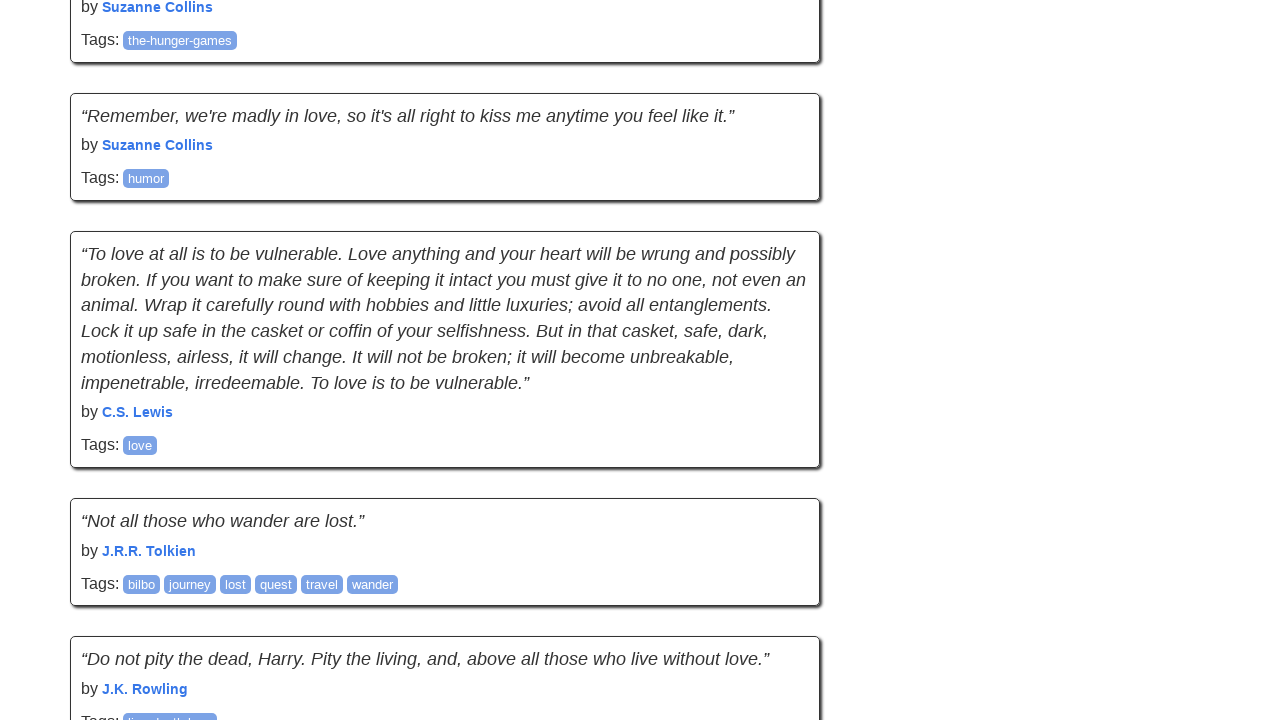

Waited for network to be idle
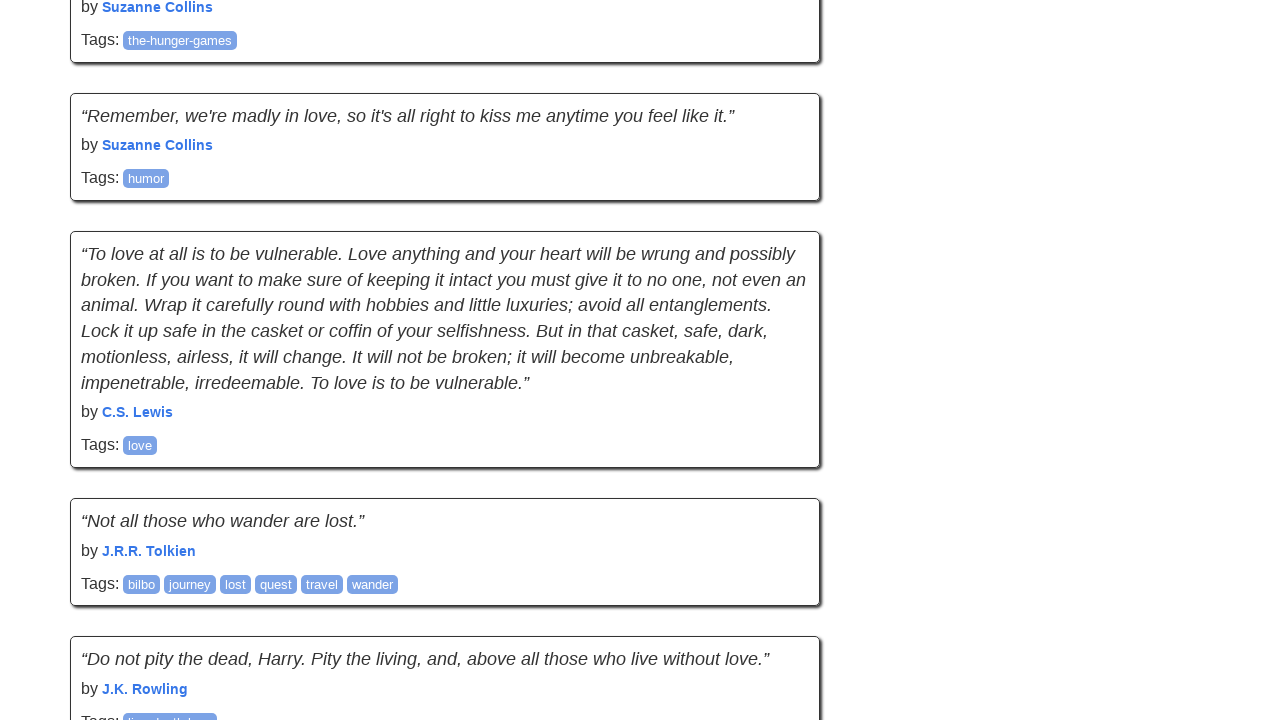

Retrieved previous scroll position
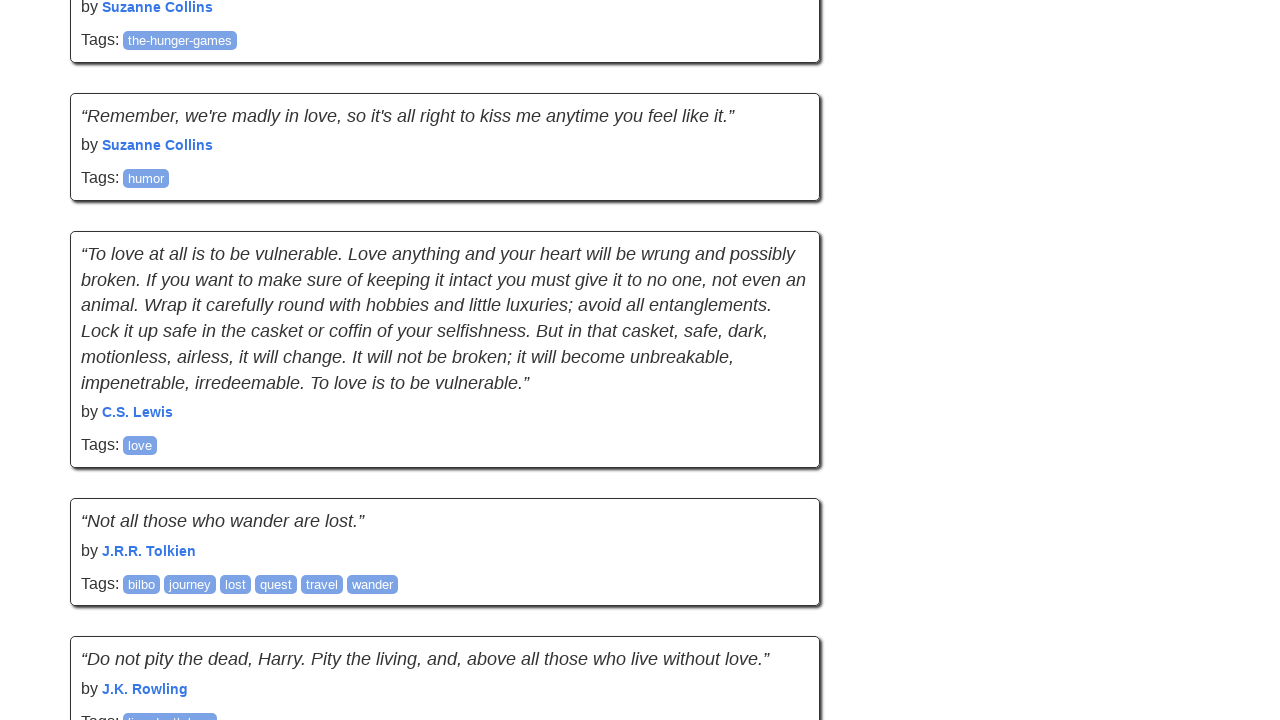

Retrieved previous page height
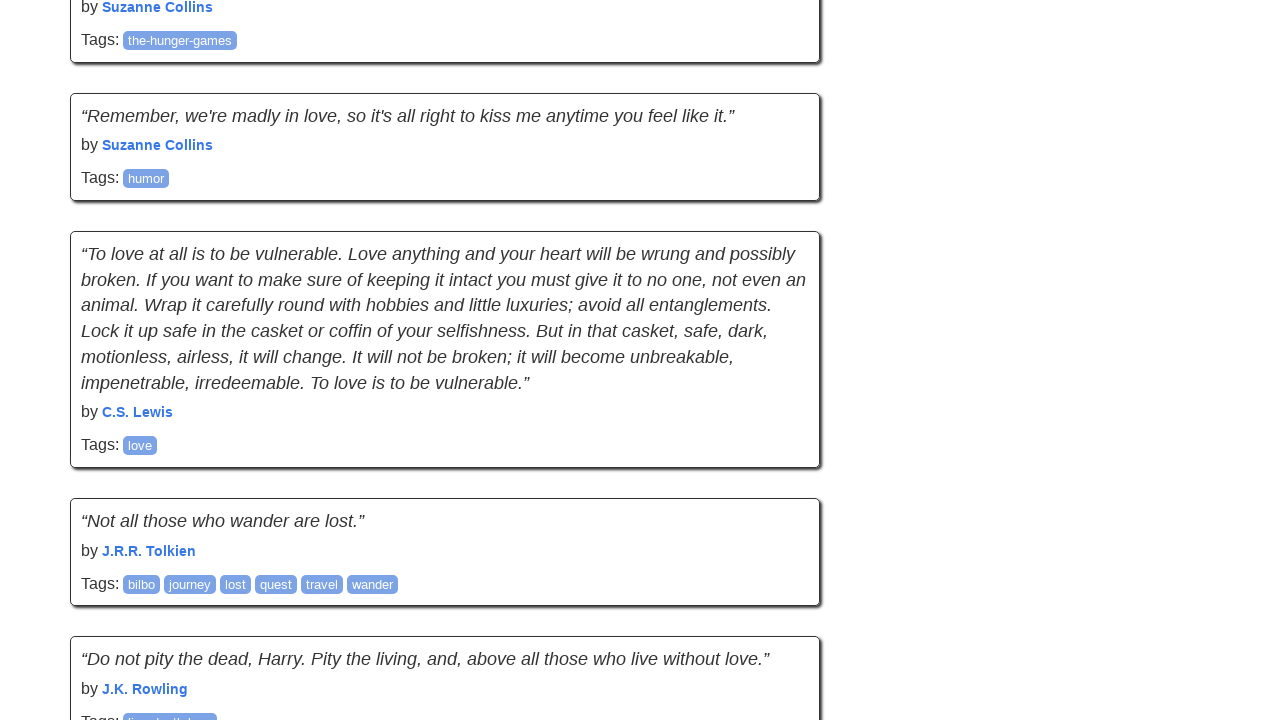

Performed mouse wheel scroll down (895px)
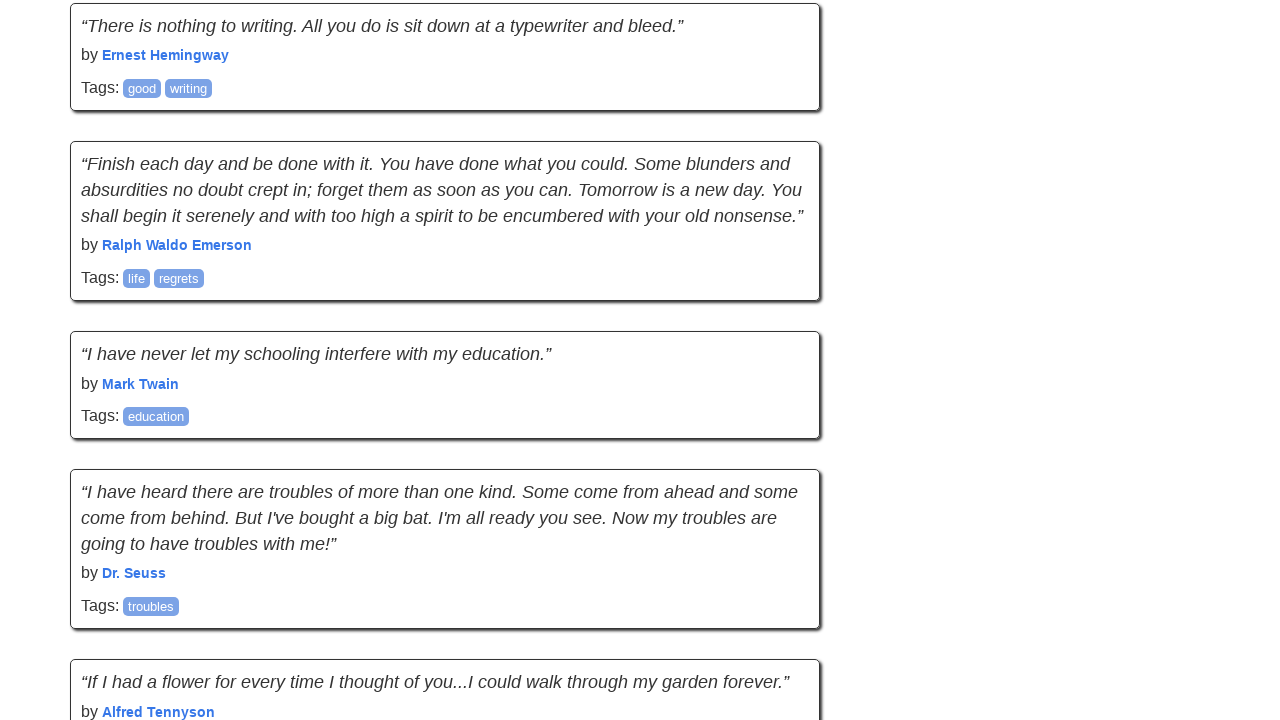

Paused for 2 seconds to simulate human behavior
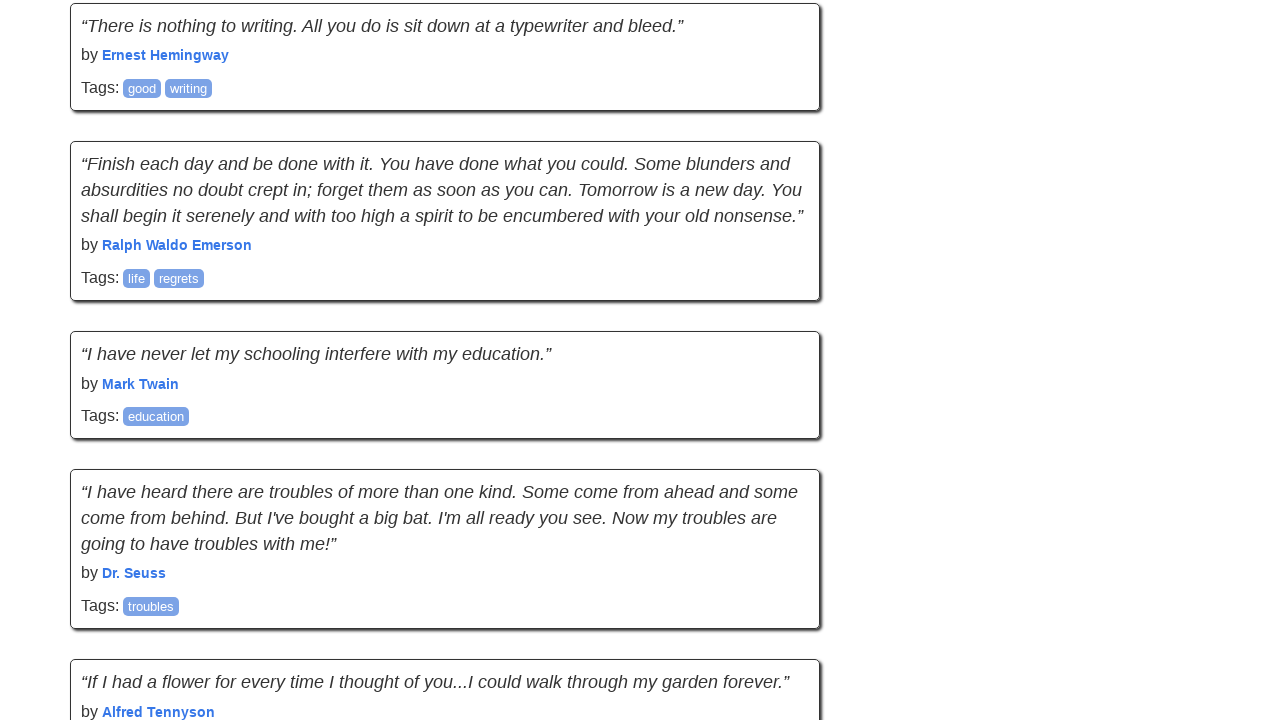

Retrieved new scroll position
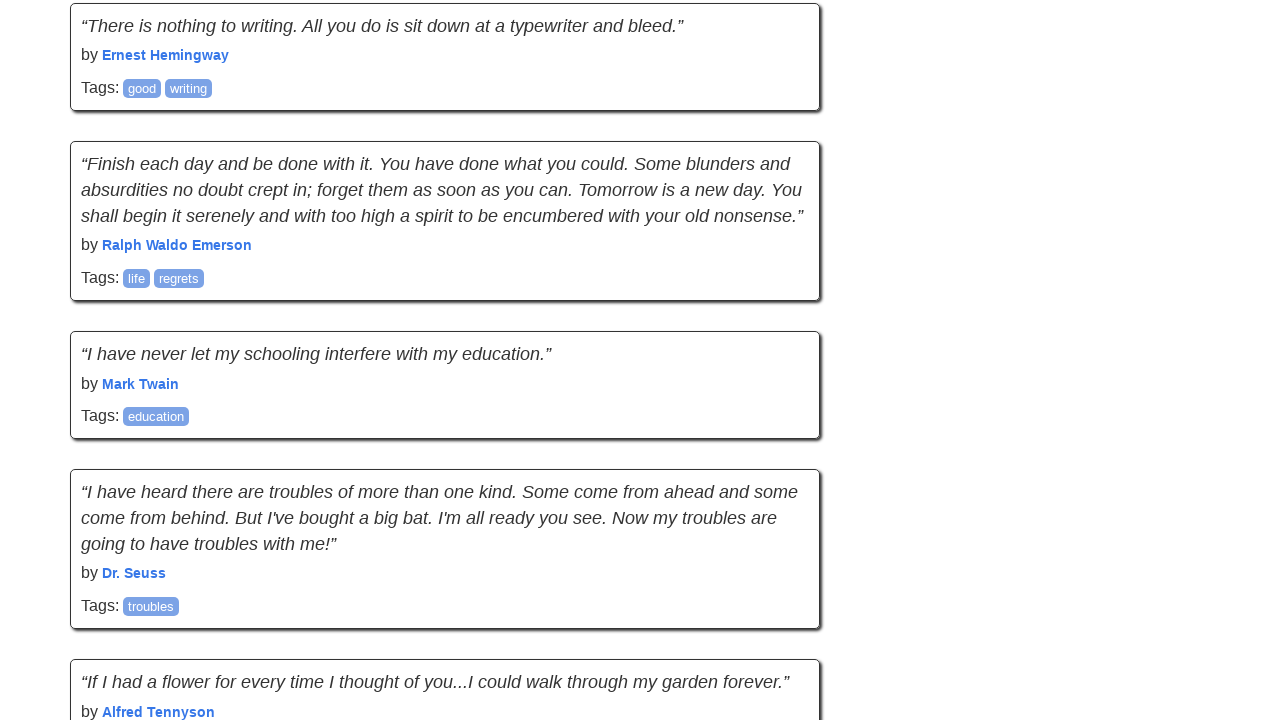

Retrieved new page height
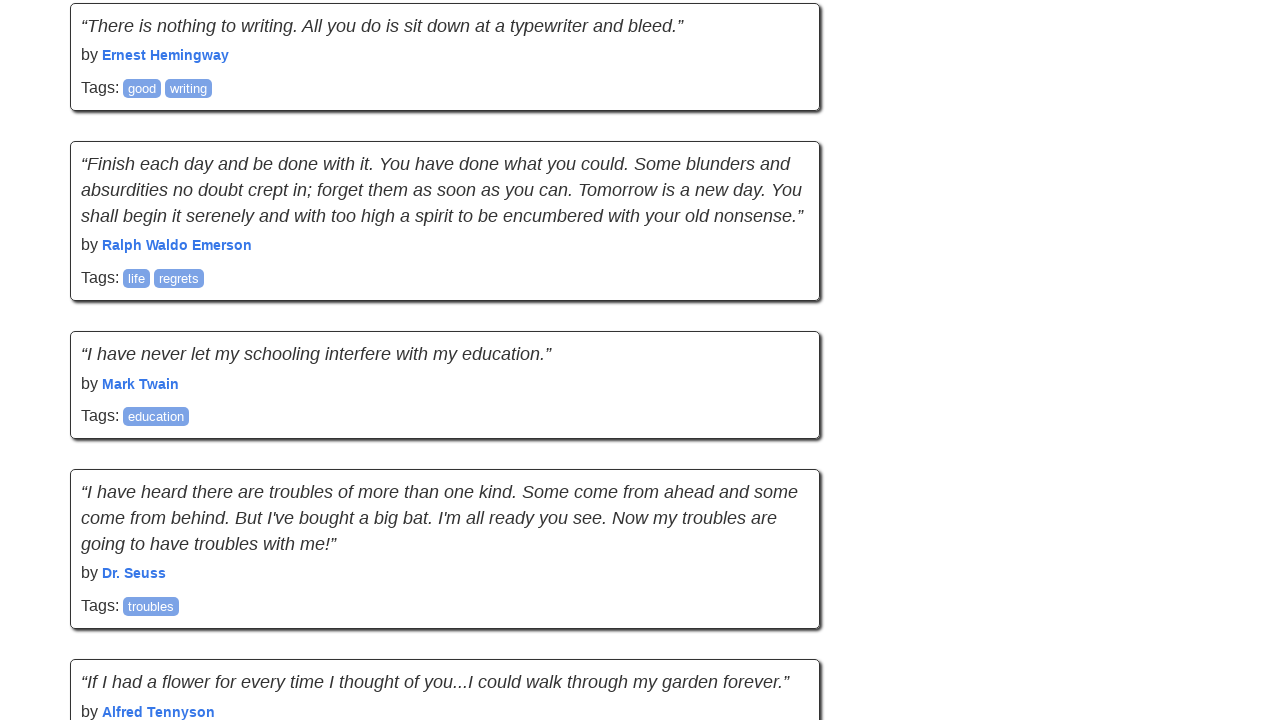

Counted quotes on page: 80 (attempt 15/20)
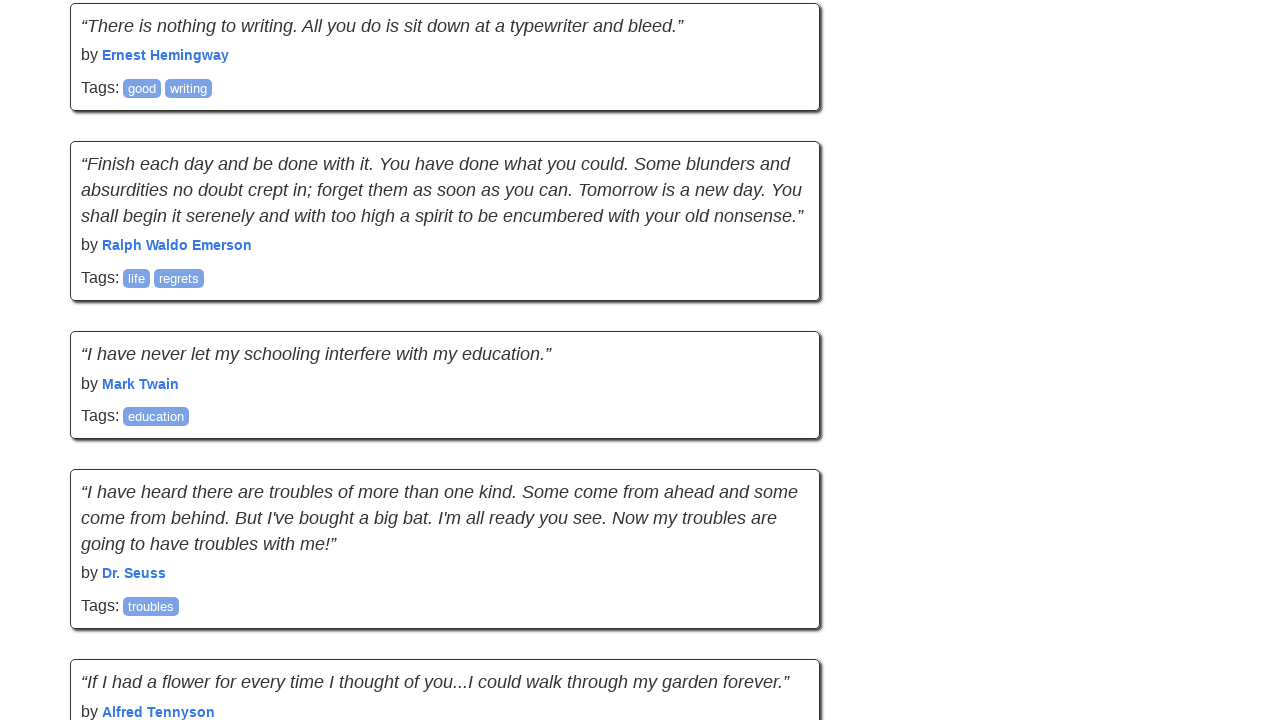

New quotes loaded, reset failure counter
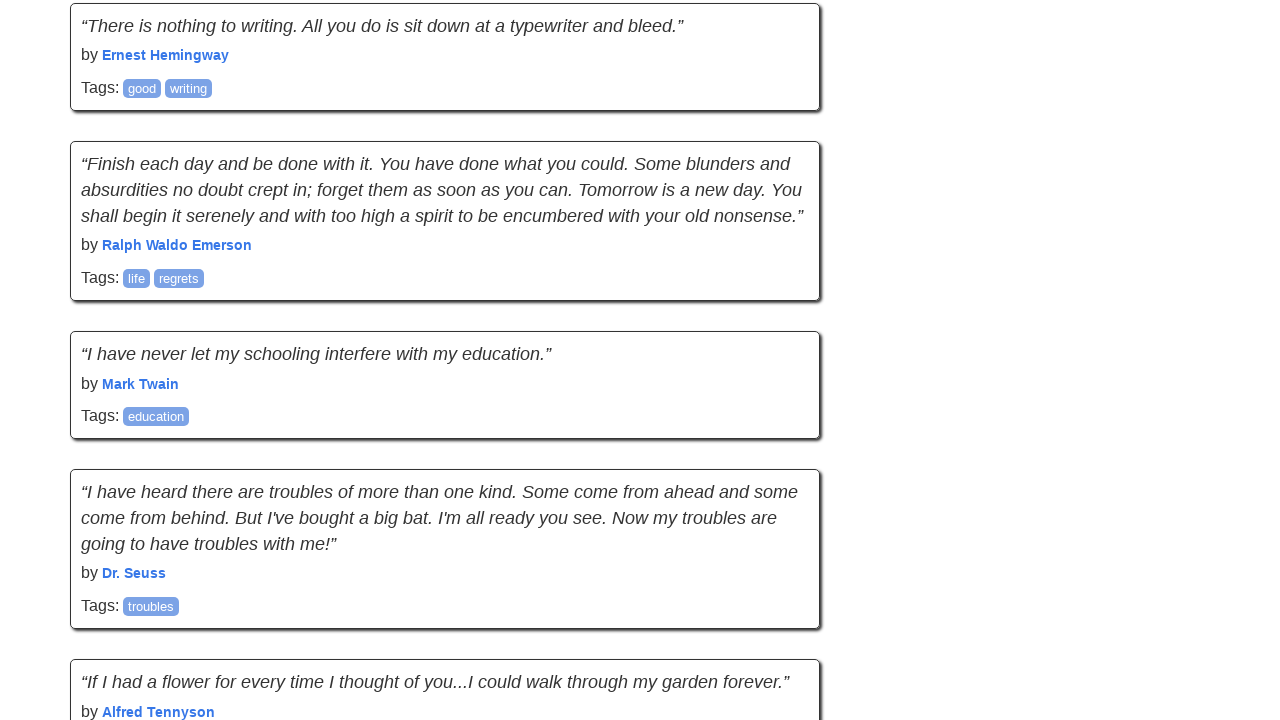

Waited for network to be idle
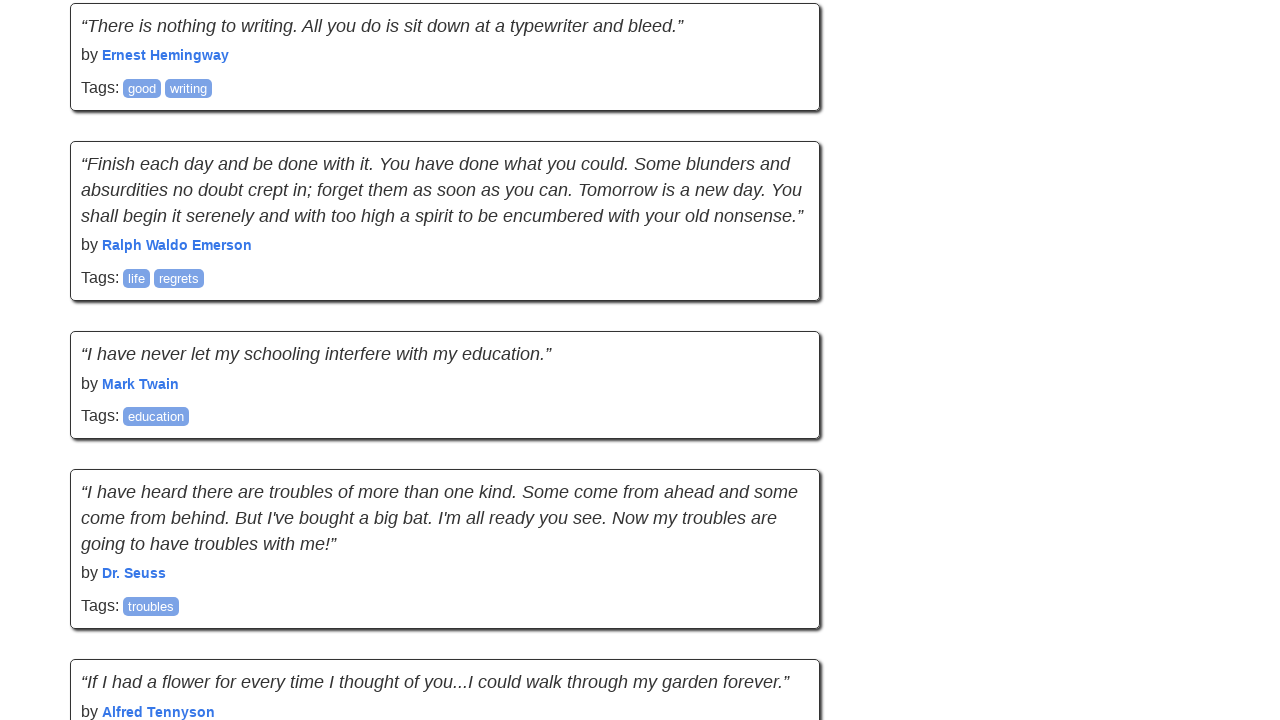

Retrieved previous scroll position
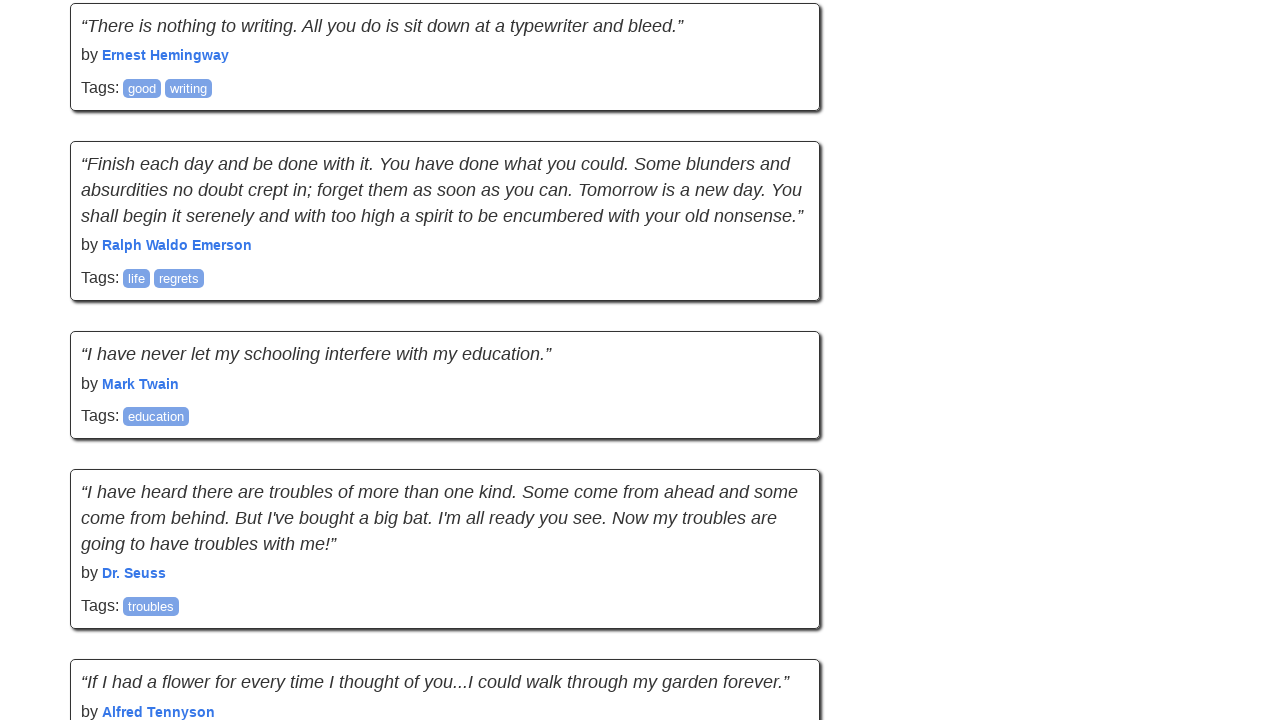

Retrieved previous page height
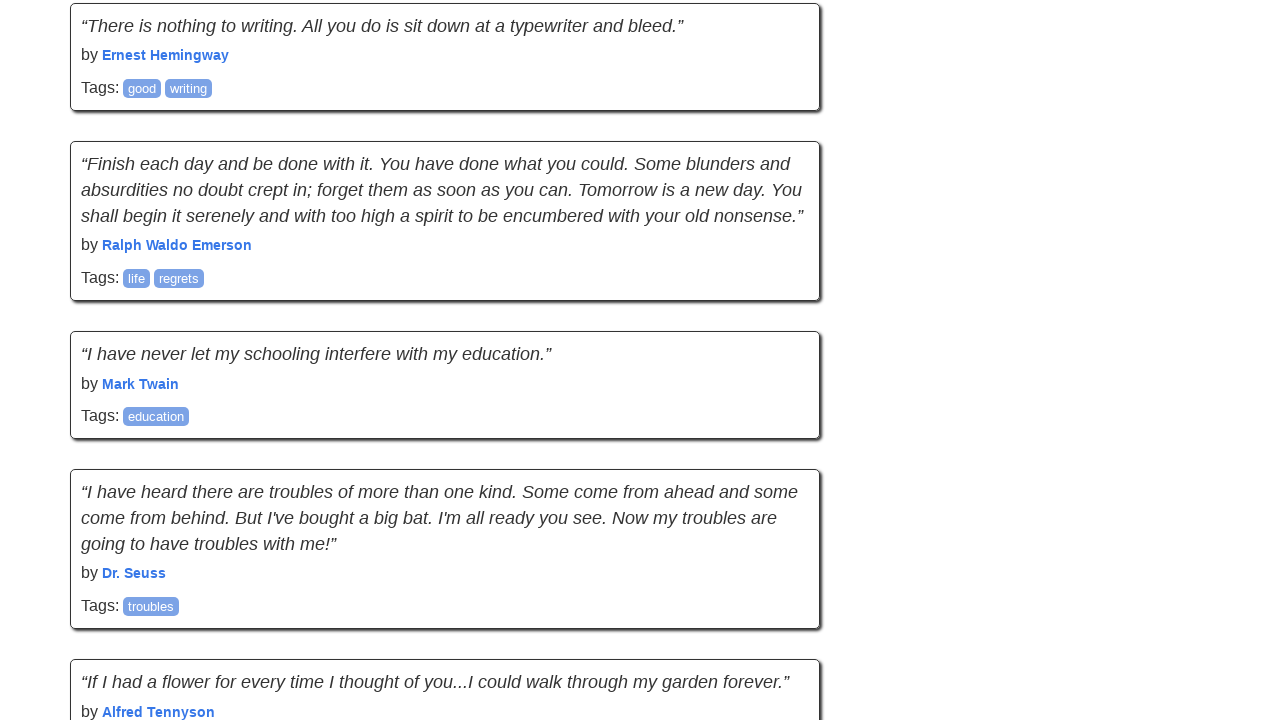

Performed mouse wheel scroll down (895px)
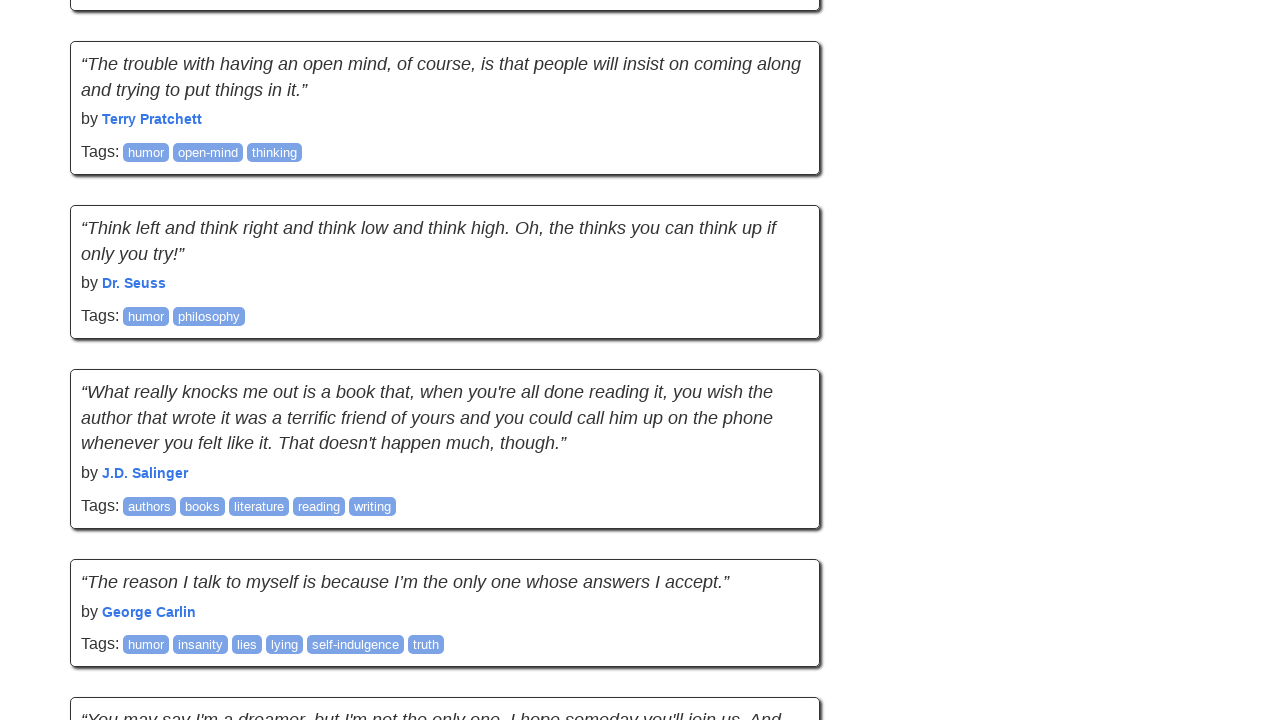

Paused for 2 seconds to simulate human behavior
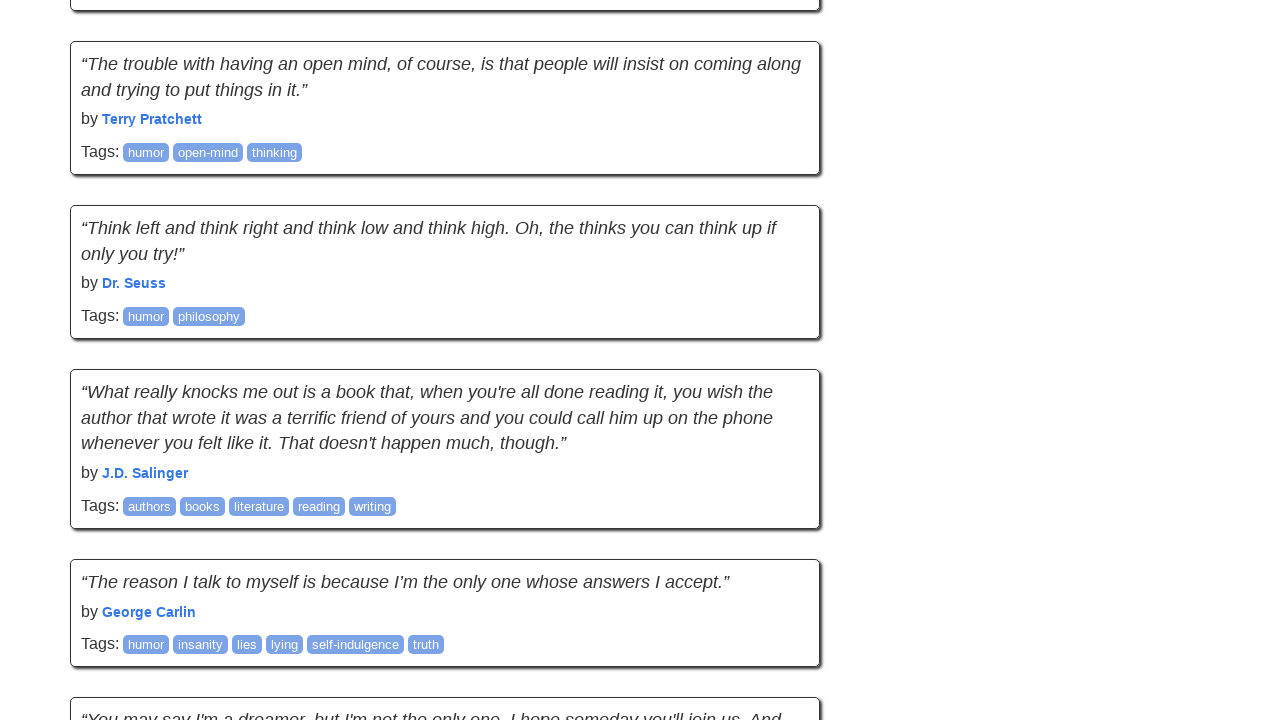

Retrieved new scroll position
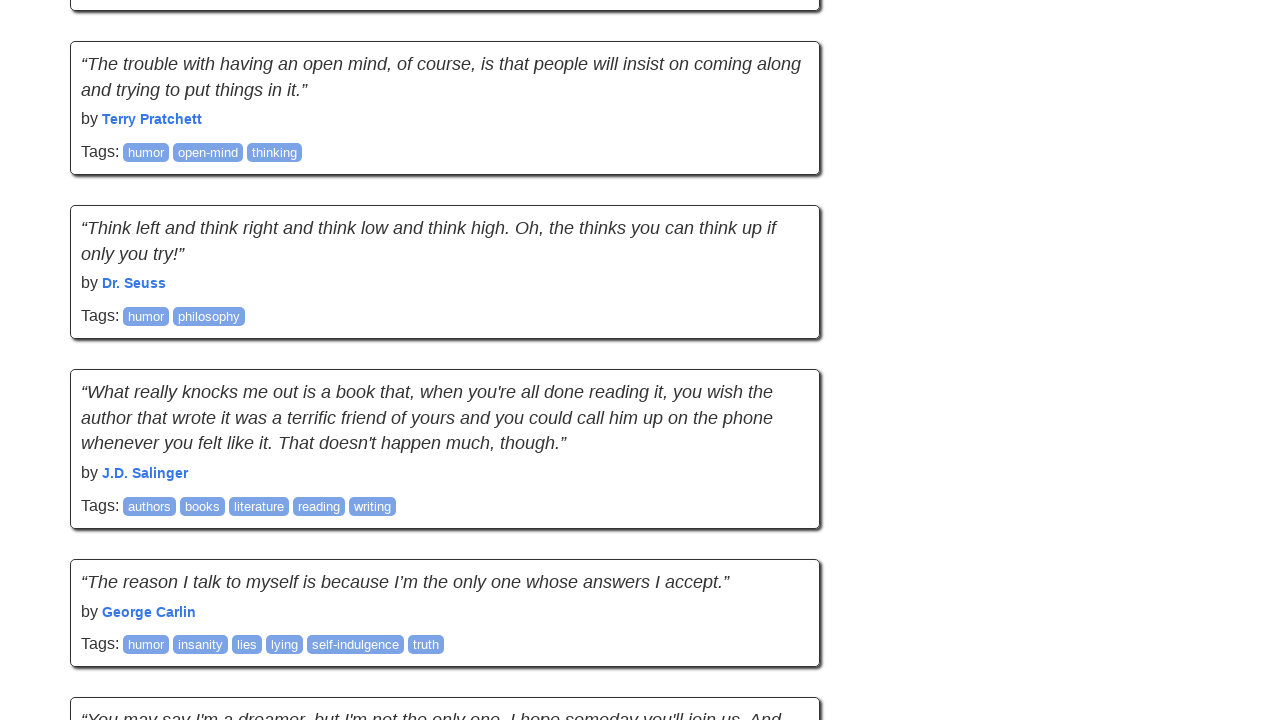

Retrieved new page height
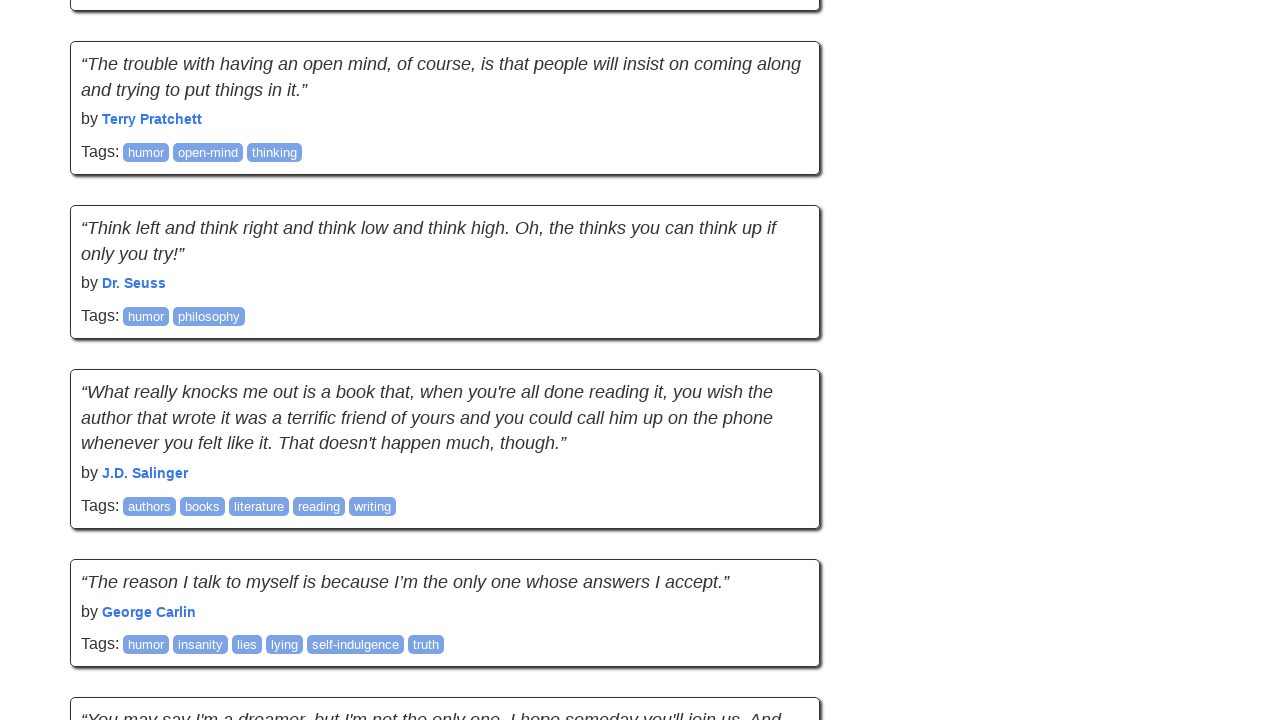

Counted quotes on page: 80 (attempt 16/20)
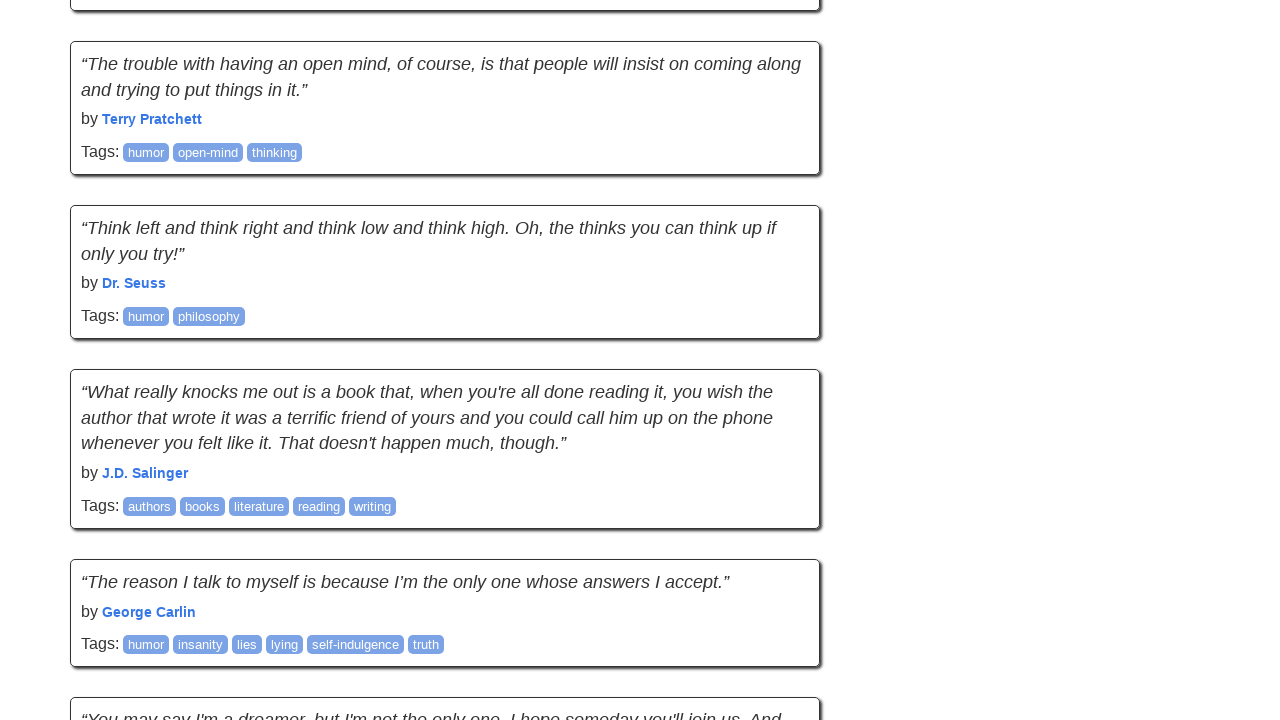

No new quotes loaded. Failure count: 1/5
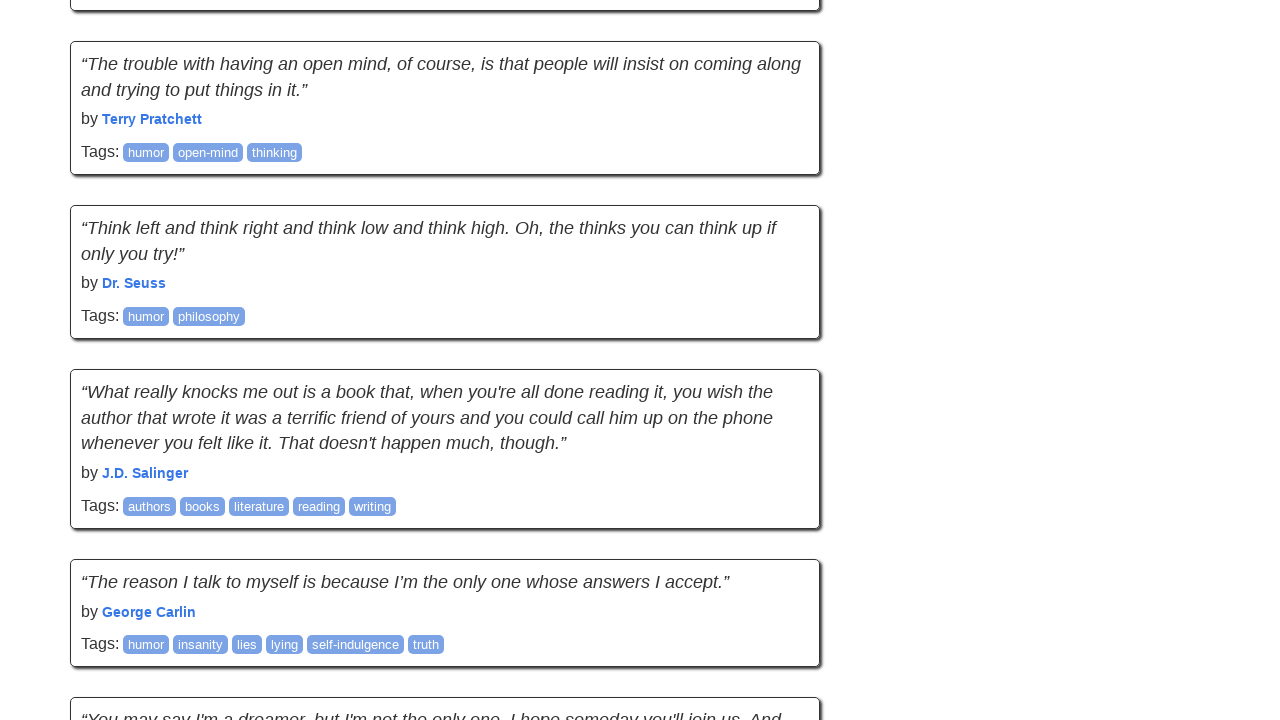

Waited for network to be idle
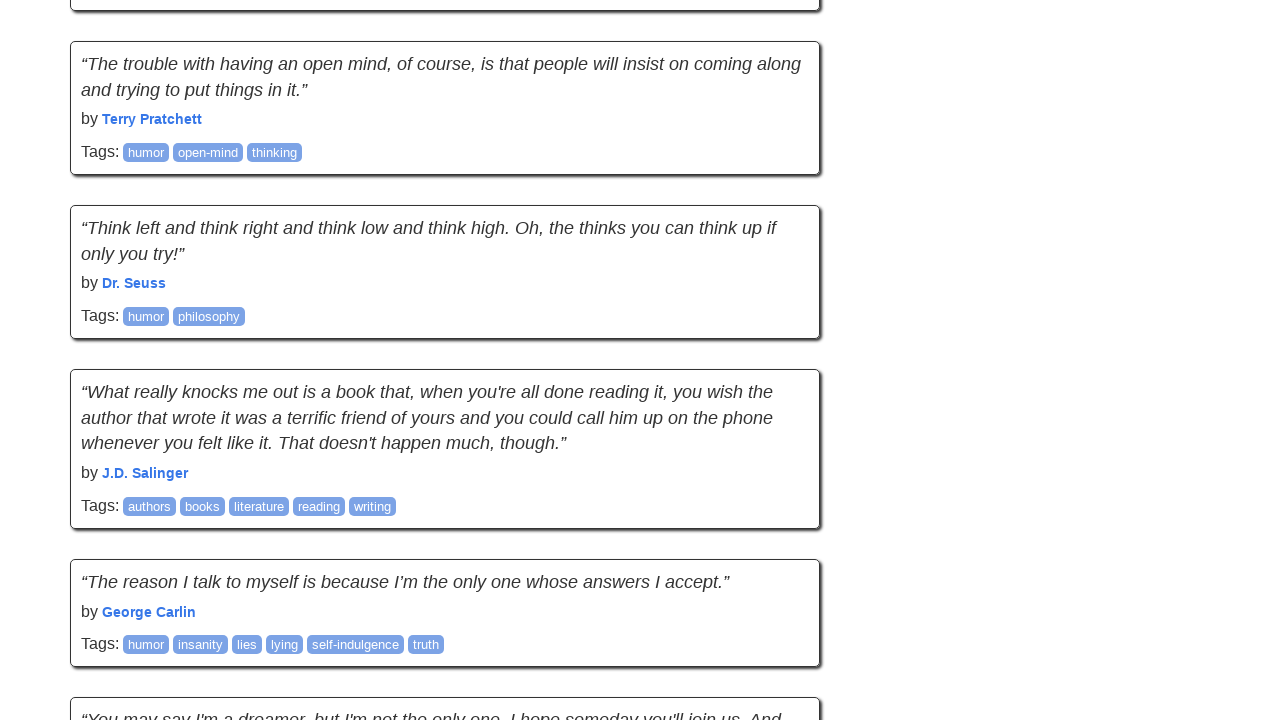

Retrieved previous scroll position
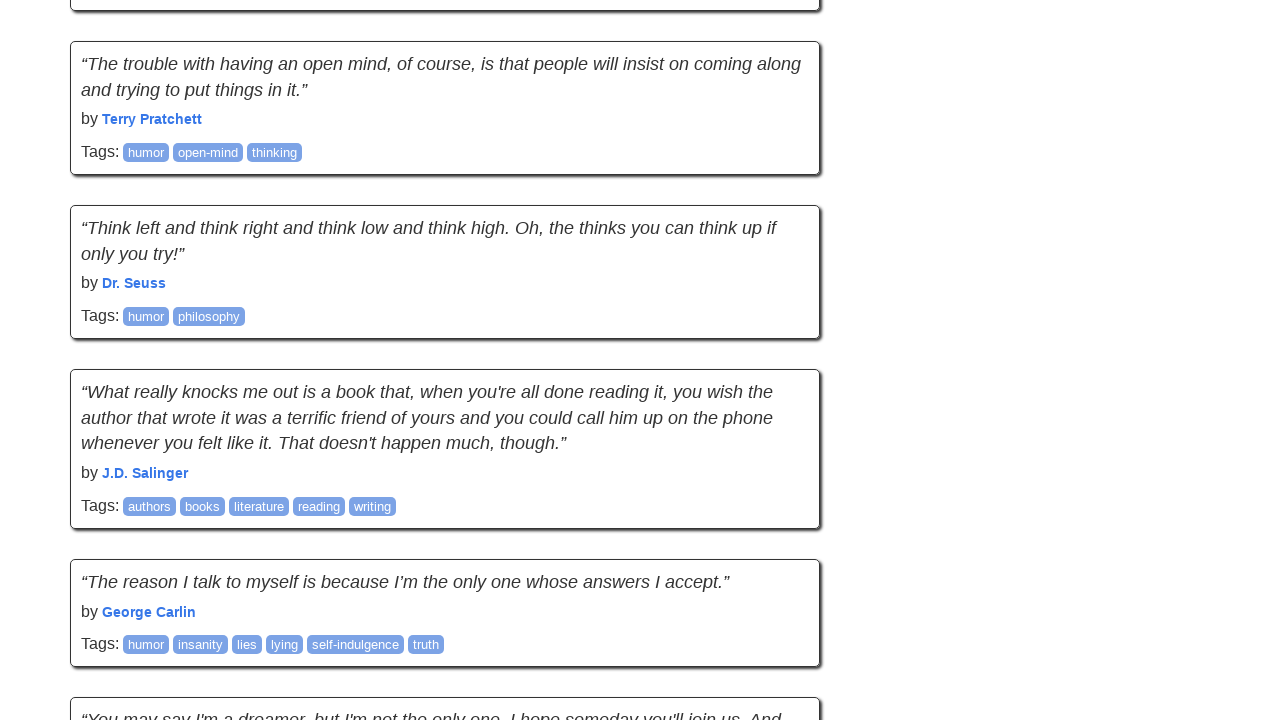

Retrieved previous page height
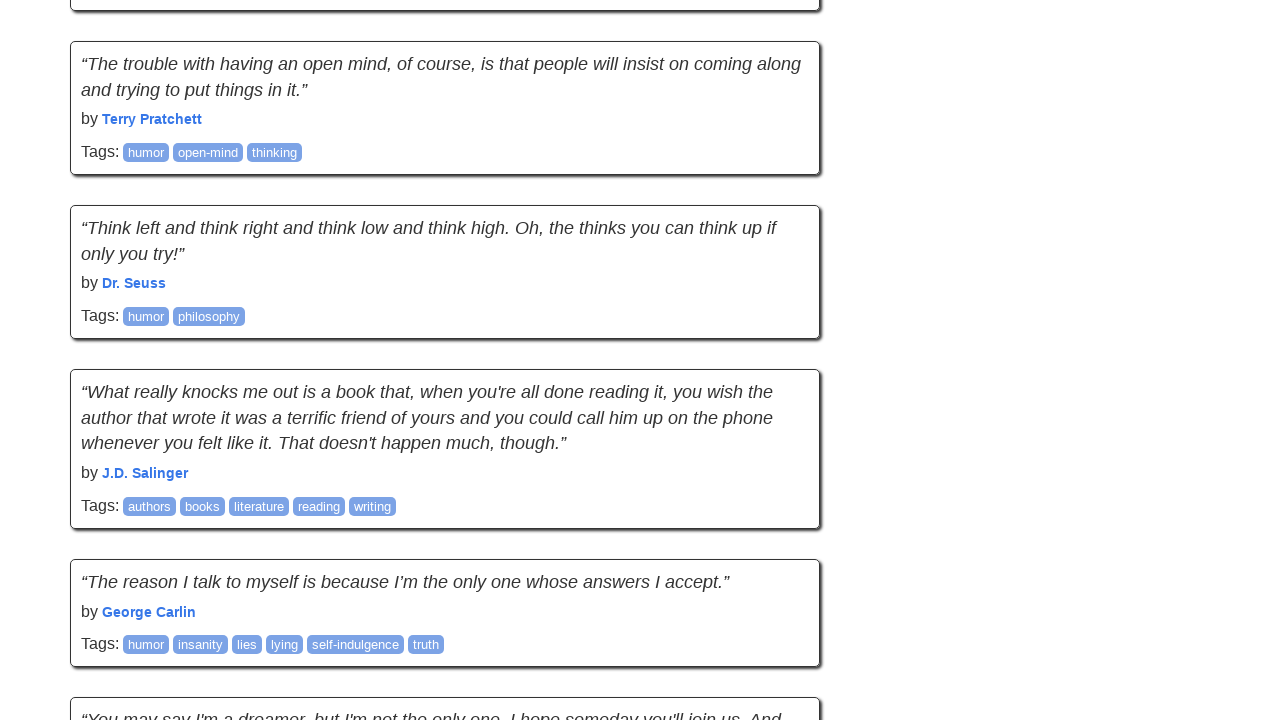

Performed mouse wheel scroll down (895px)
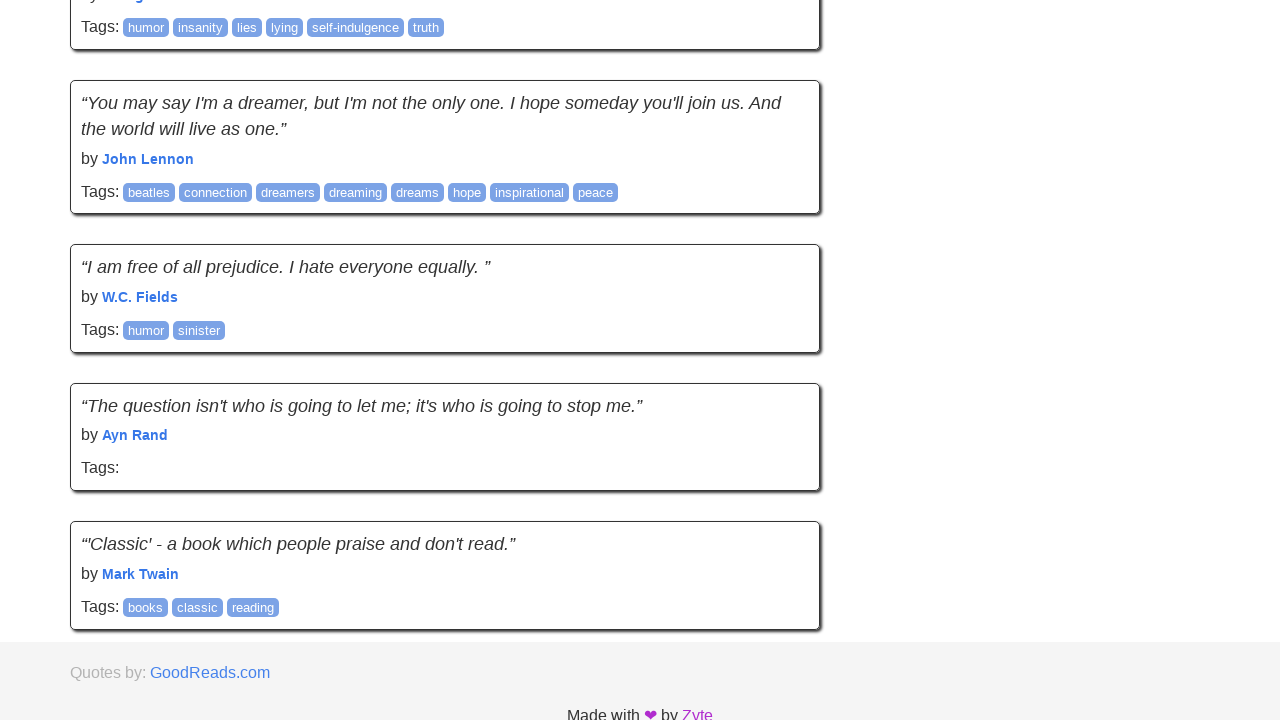

Paused for 2 seconds to simulate human behavior
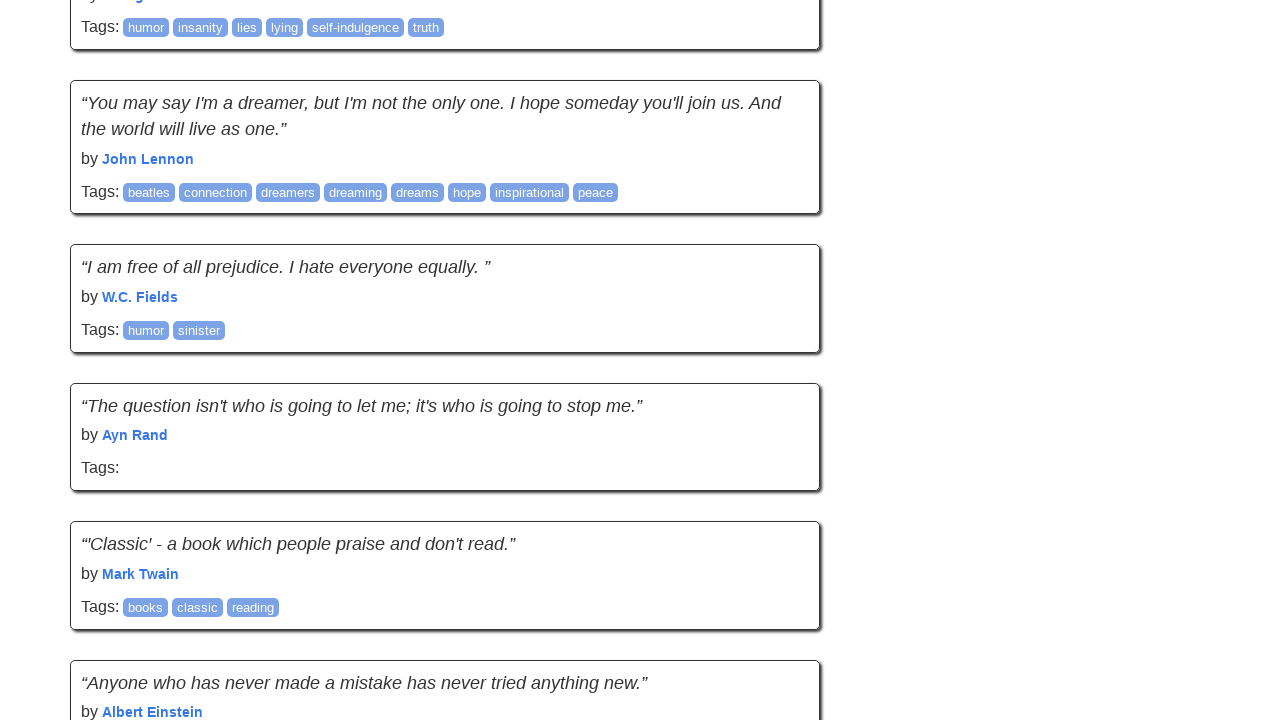

Retrieved new scroll position
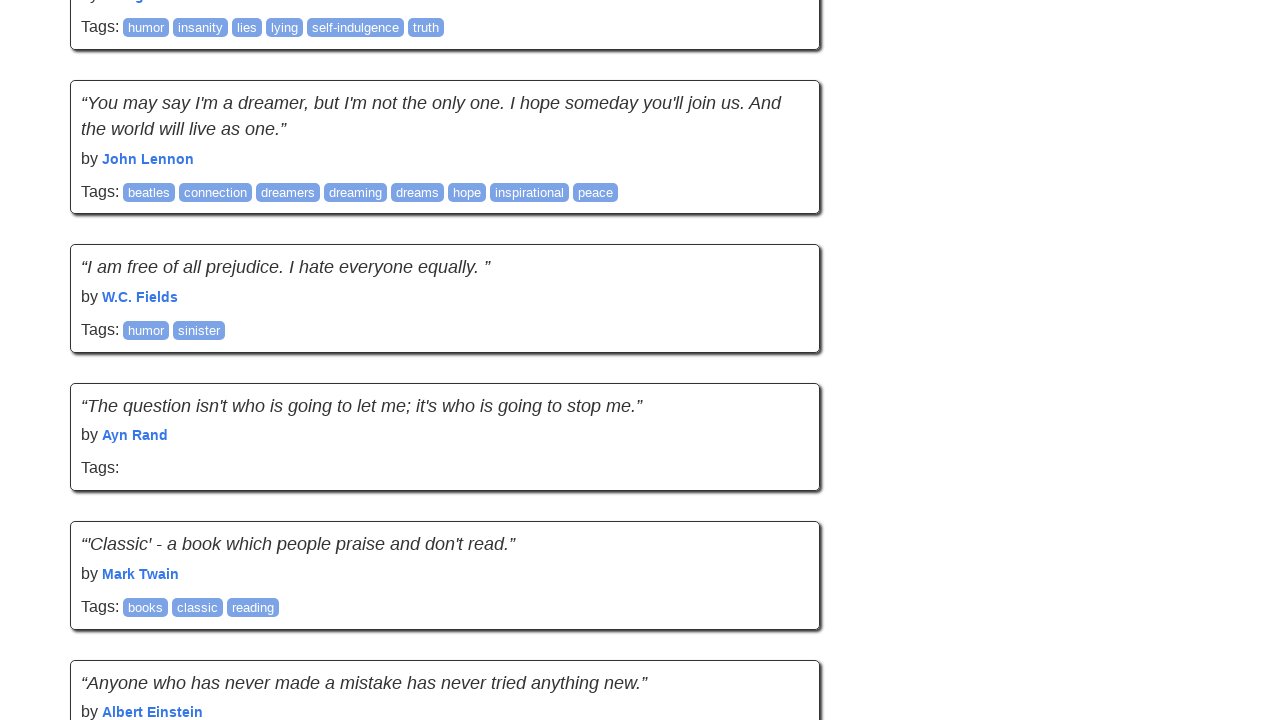

Retrieved new page height
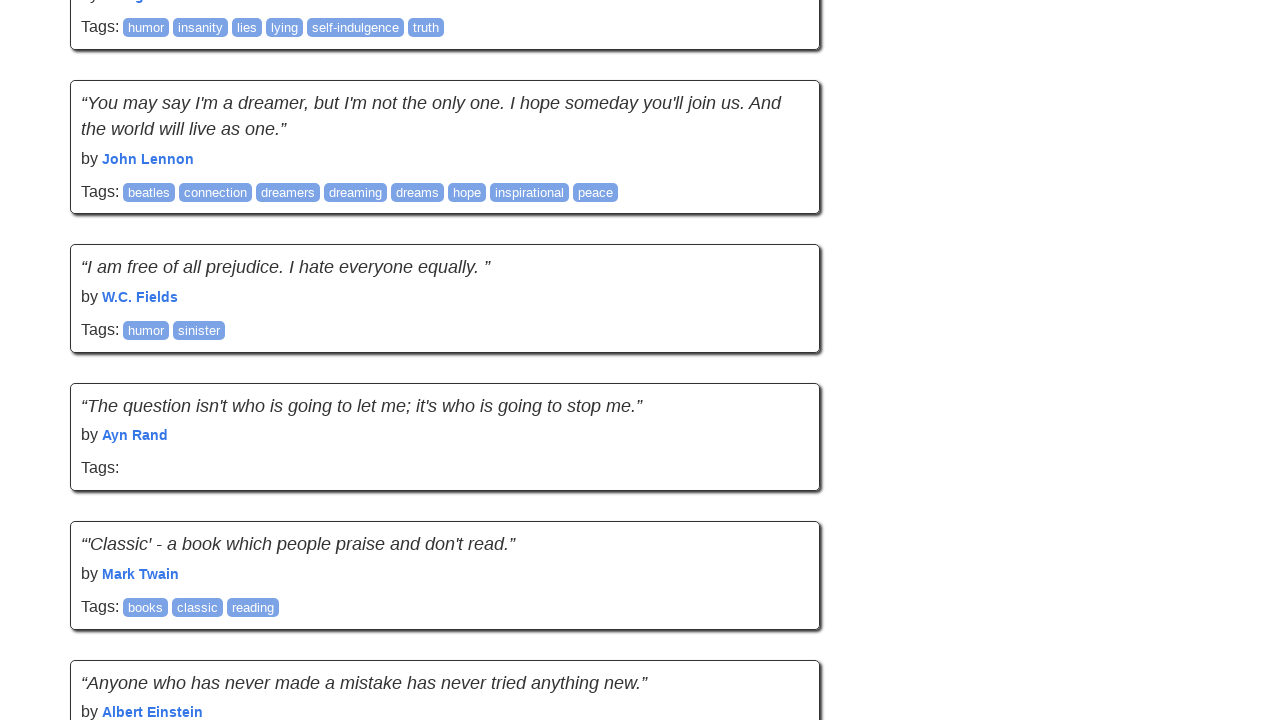

Counted quotes on page: 90 (attempt 17/20)
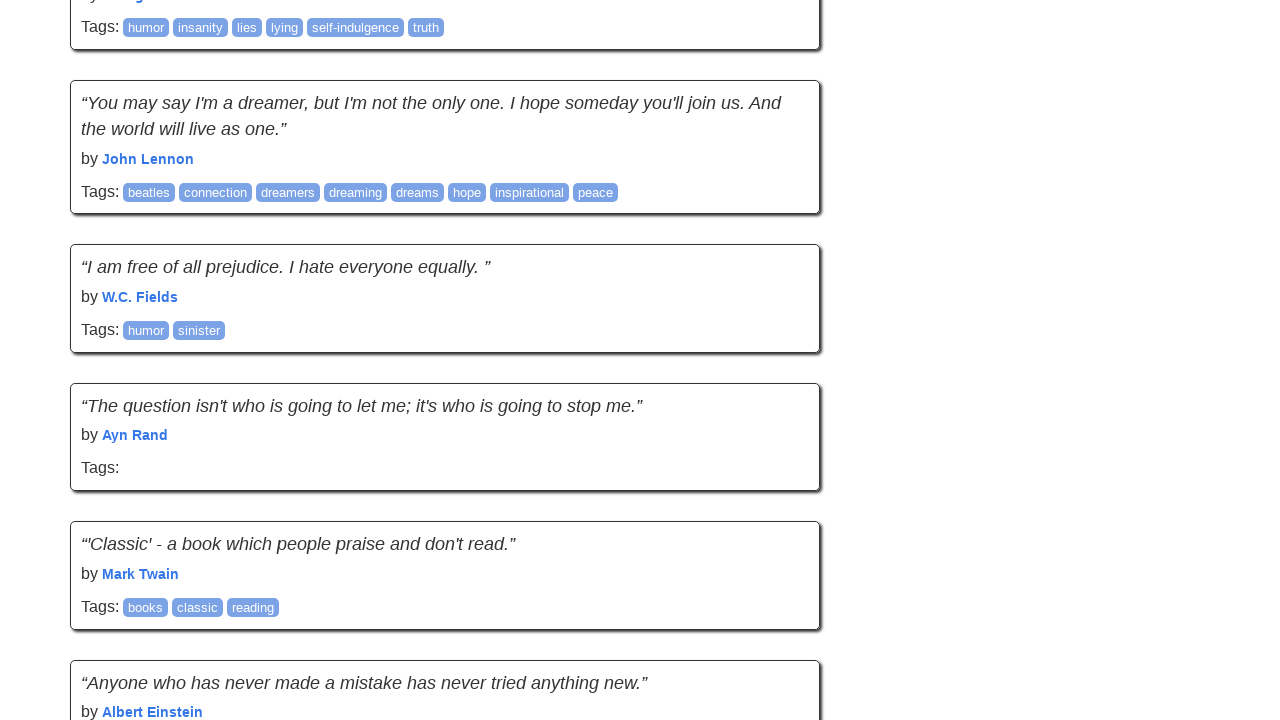

New quotes loaded, reset failure counter
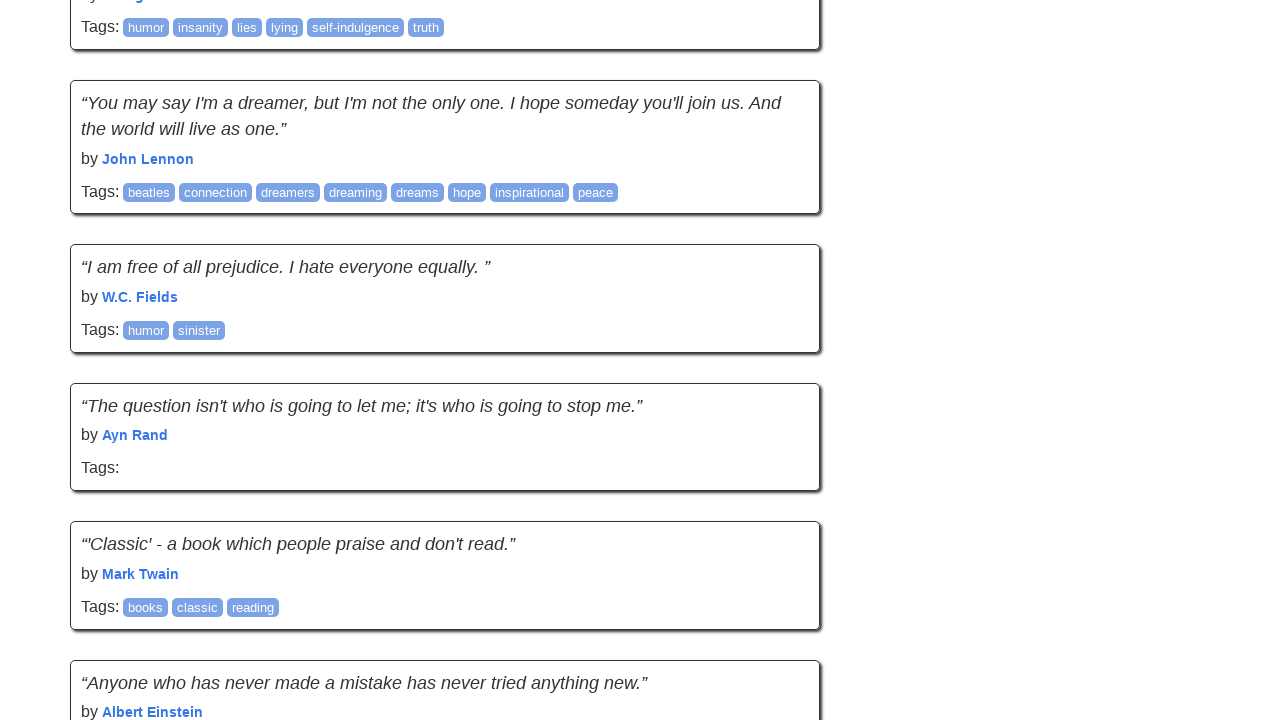

Waited for network to be idle
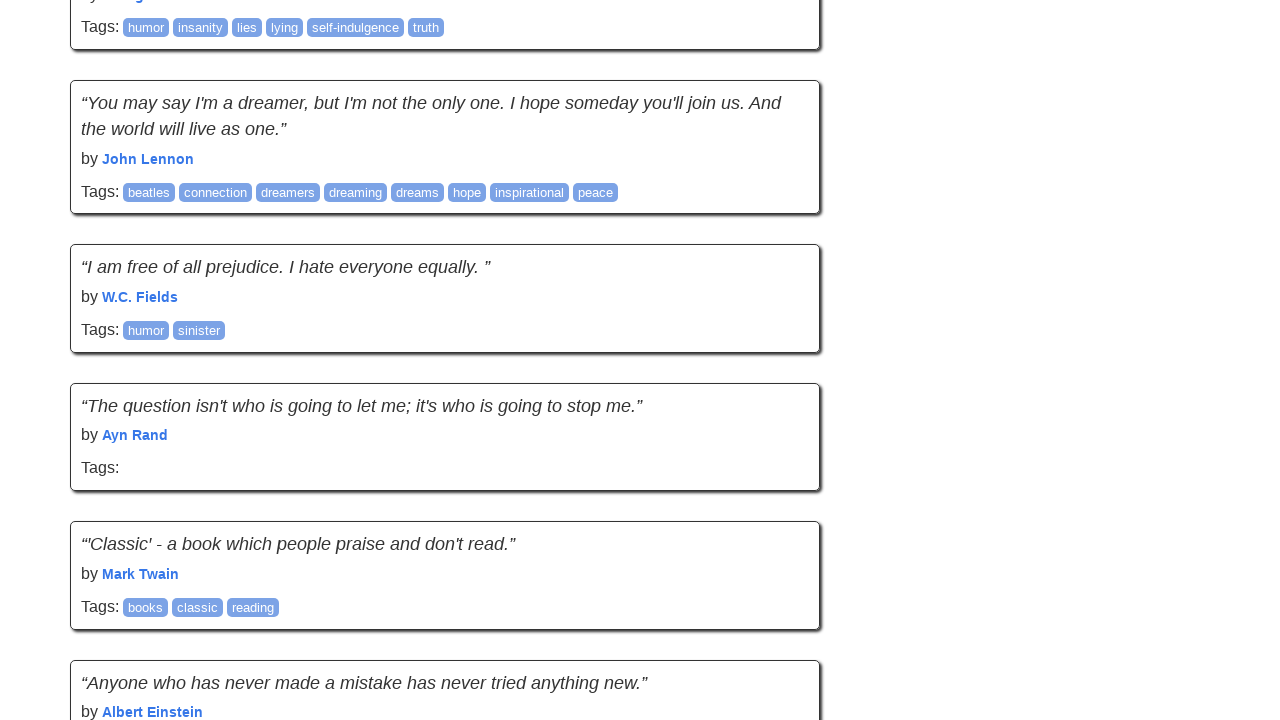

Retrieved previous scroll position
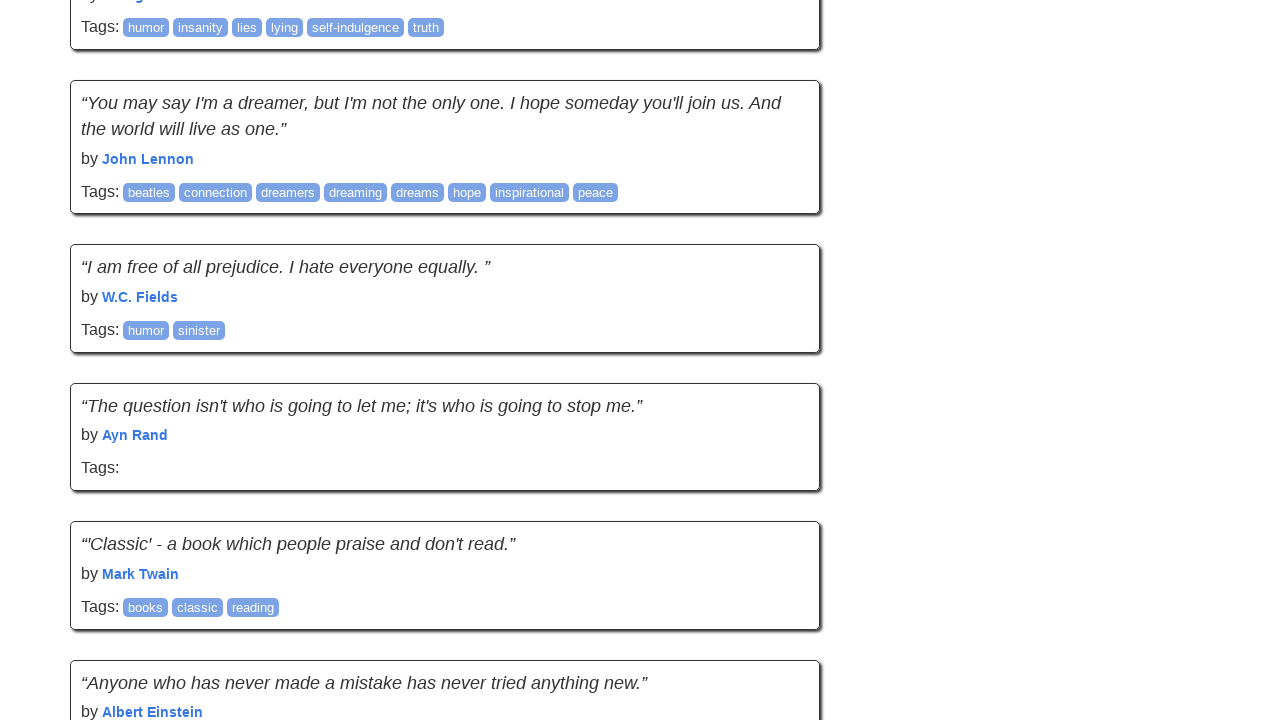

Retrieved previous page height
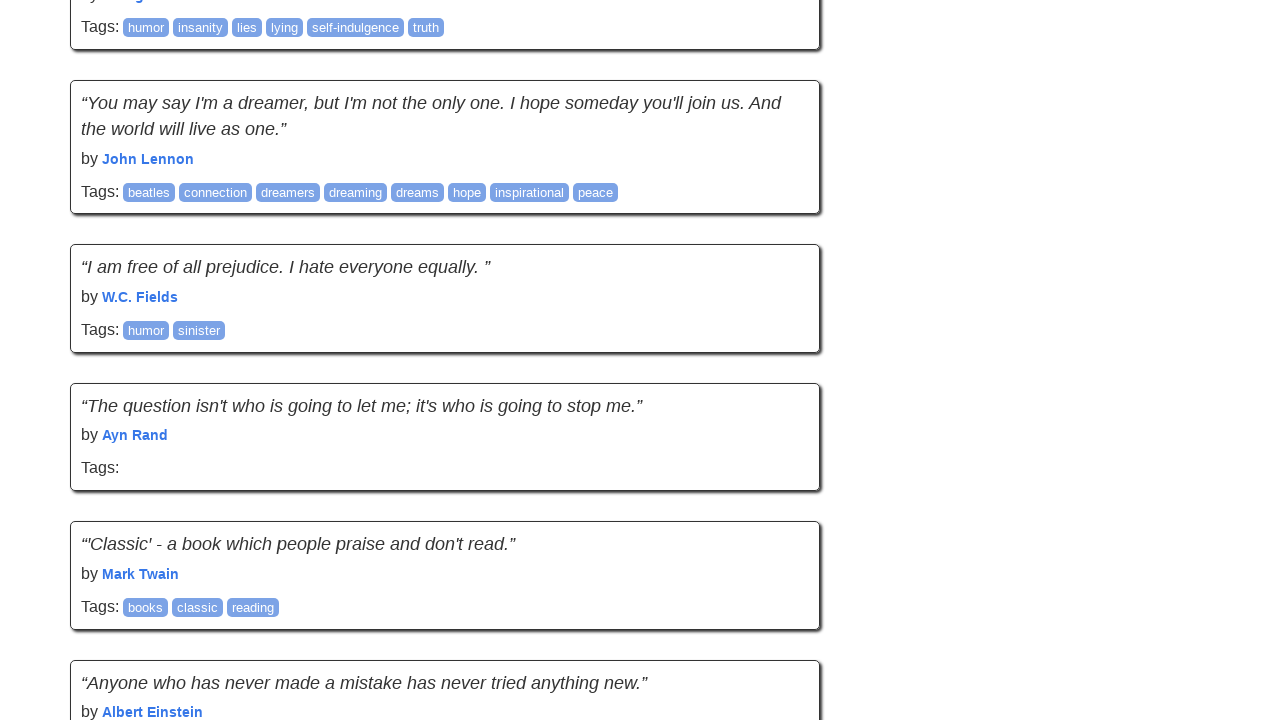

Performed mouse wheel scroll down (895px)
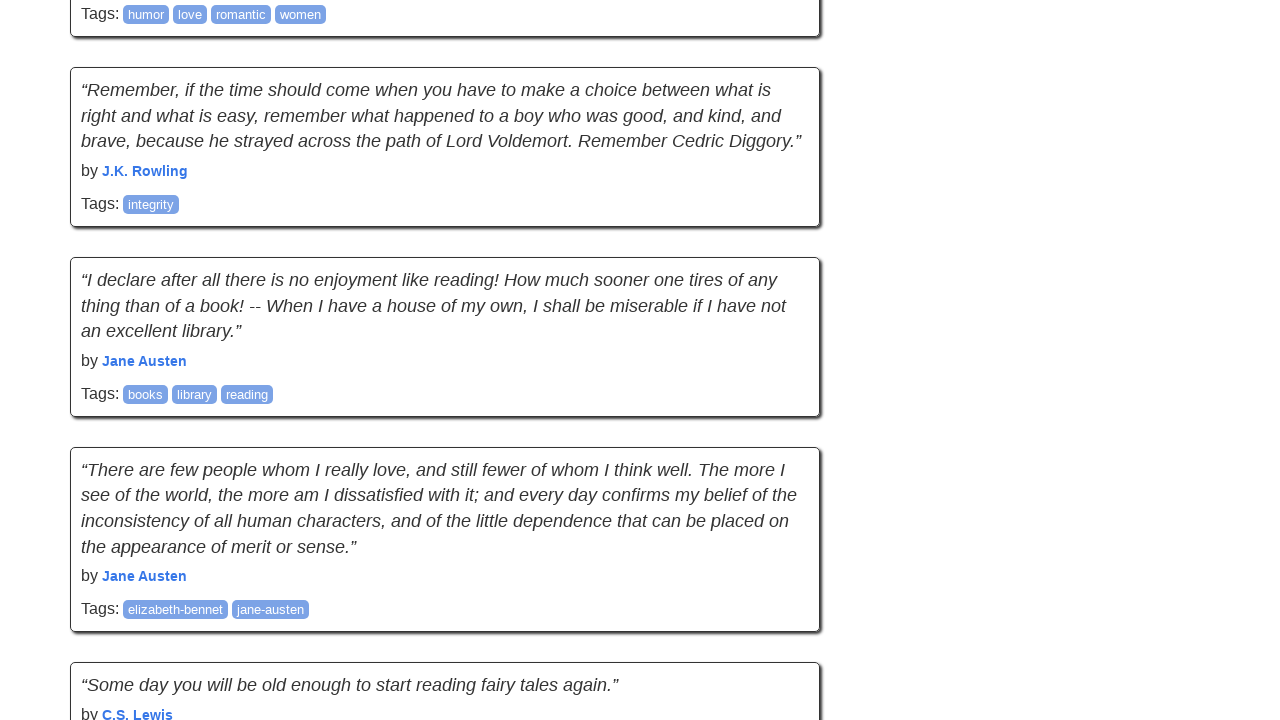

Paused for 2 seconds to simulate human behavior
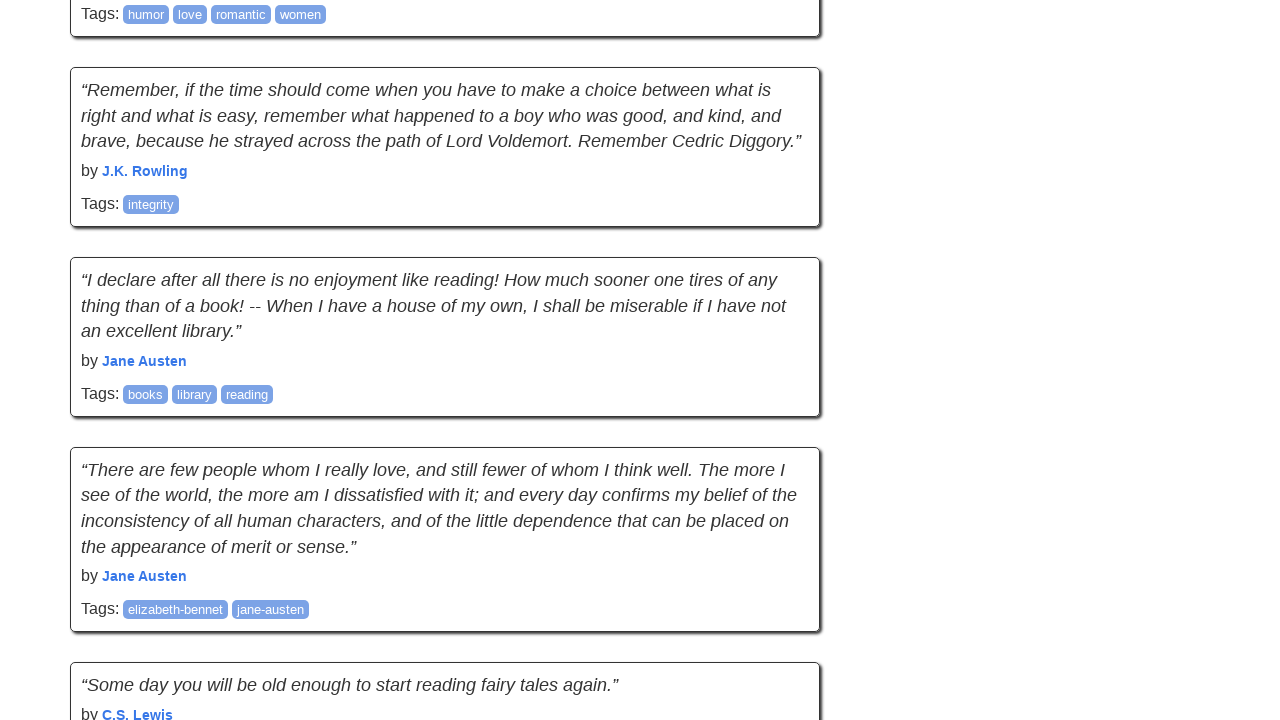

Retrieved new scroll position
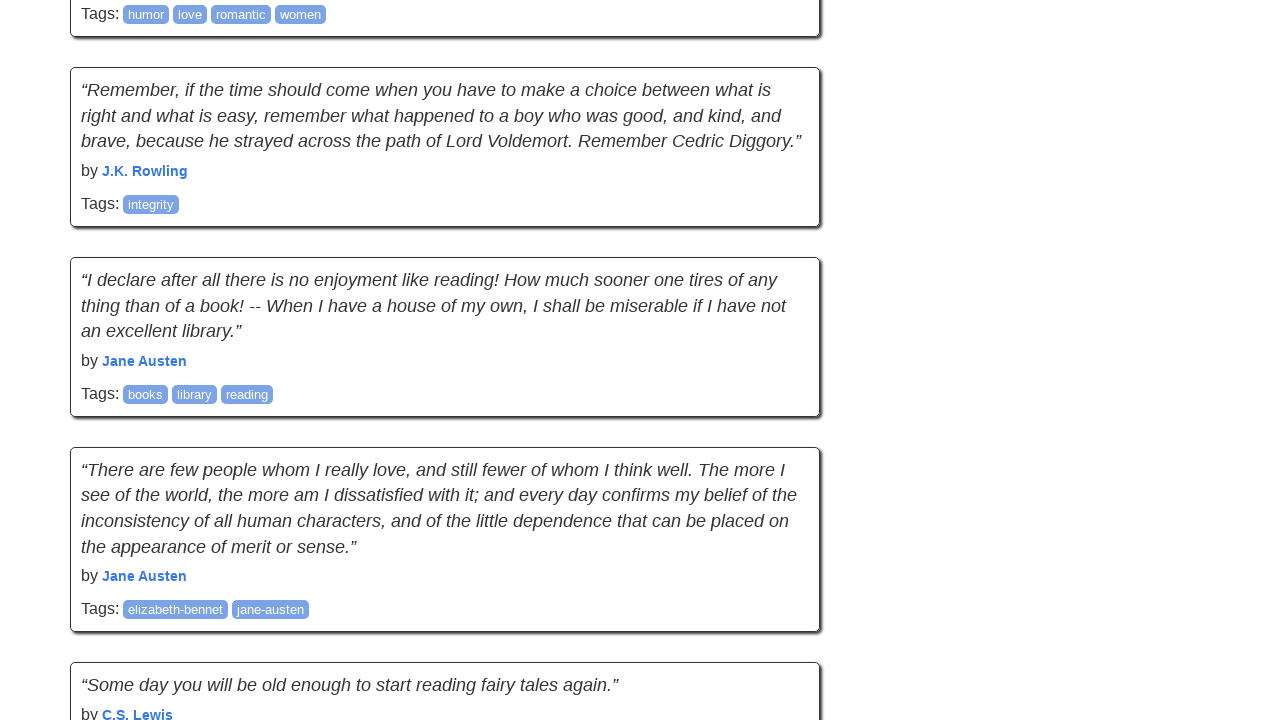

Retrieved new page height
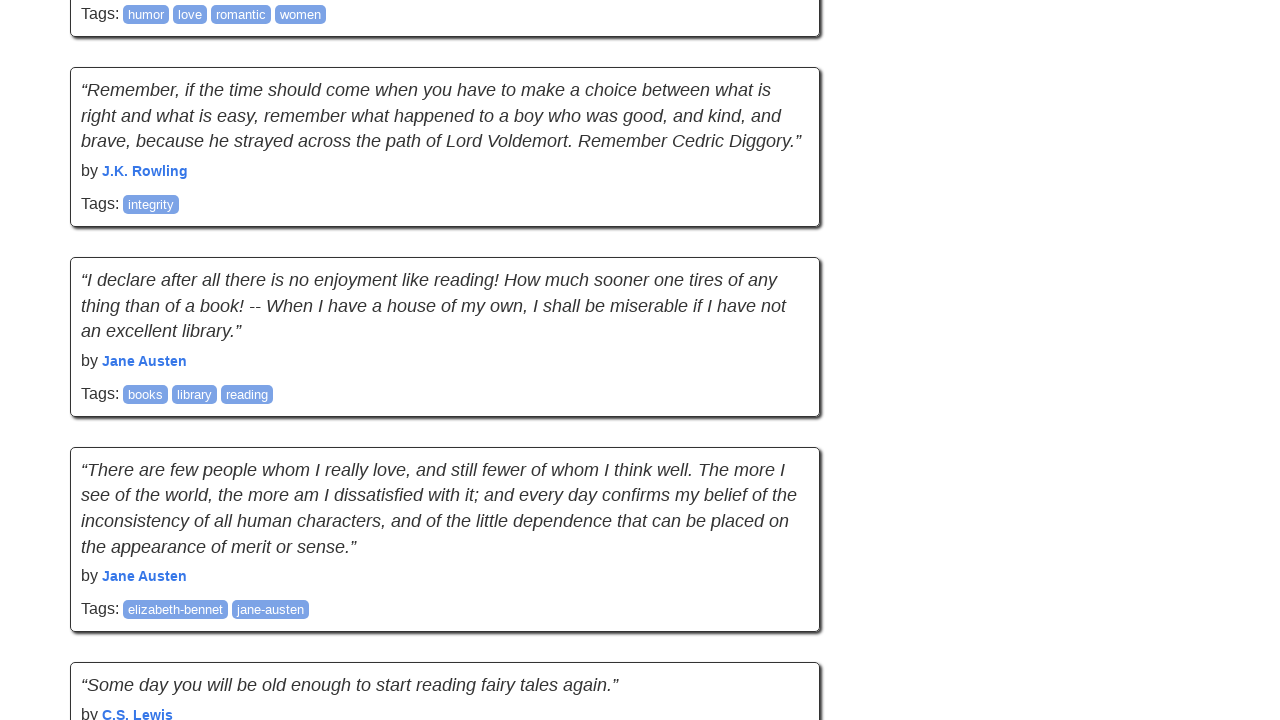

Counted quotes on page: 90 (attempt 18/20)
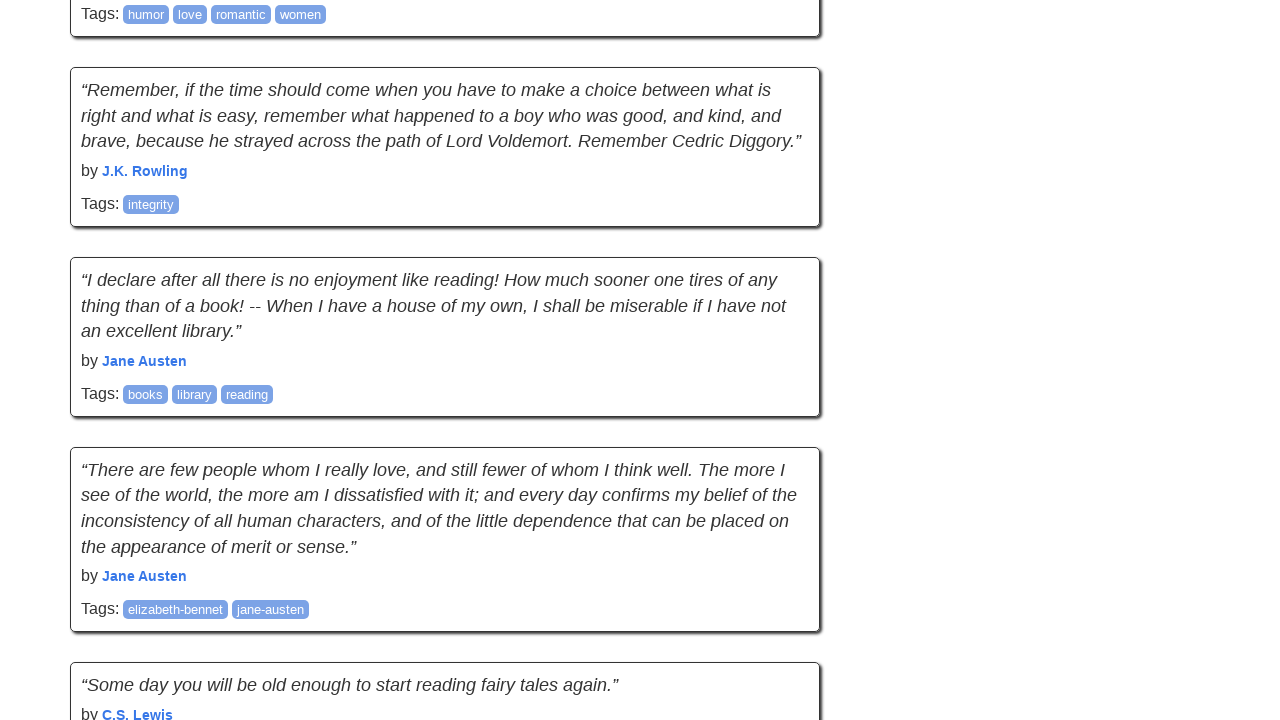

No new quotes loaded. Failure count: 1/5
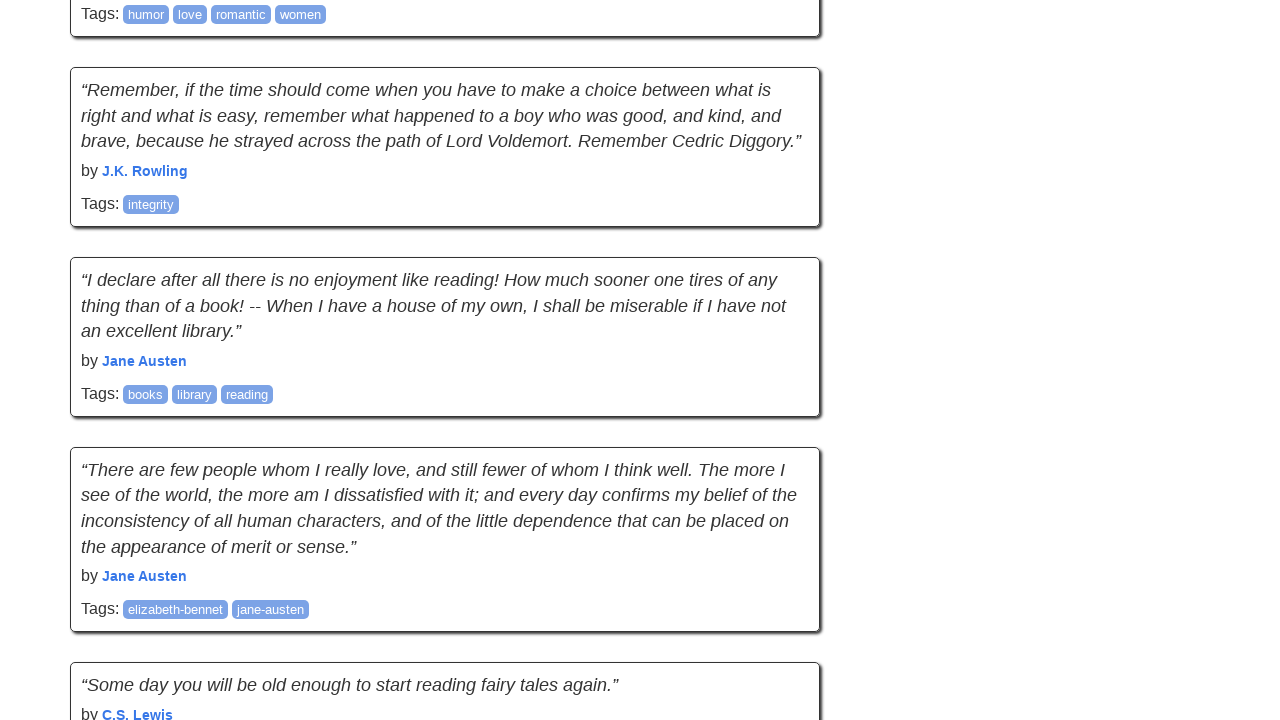

Waited for network to be idle
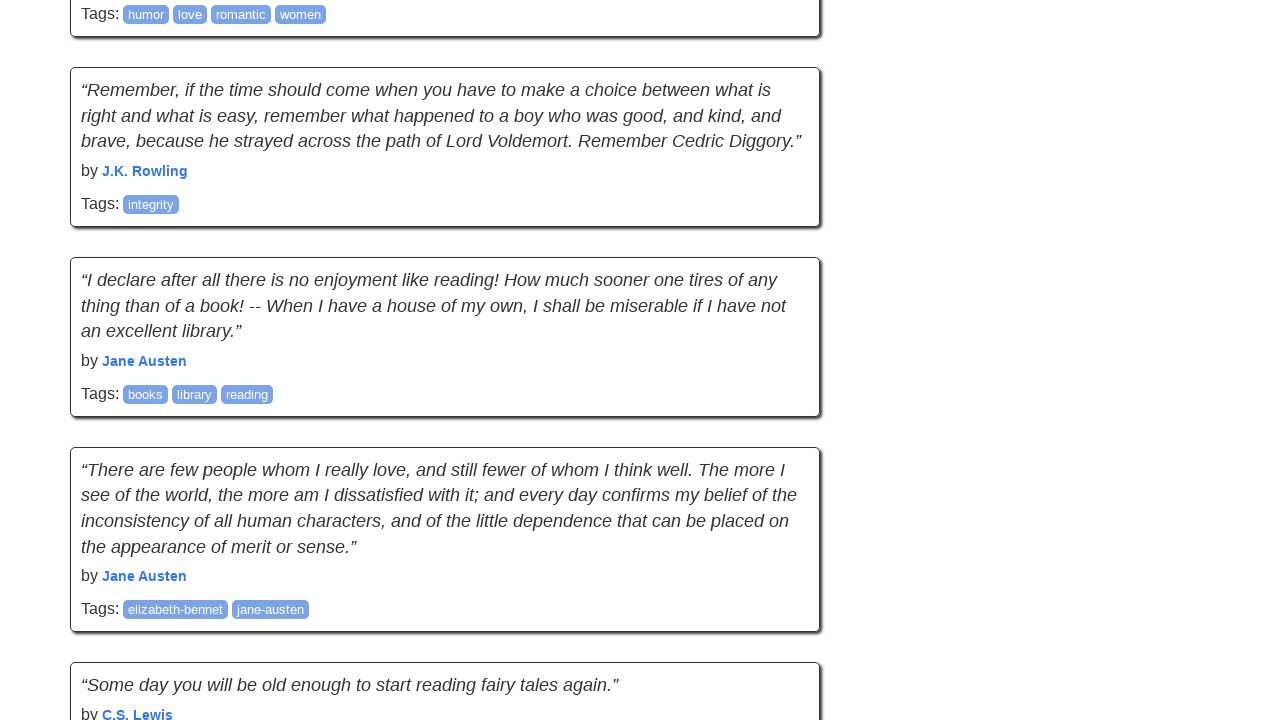

Retrieved previous scroll position
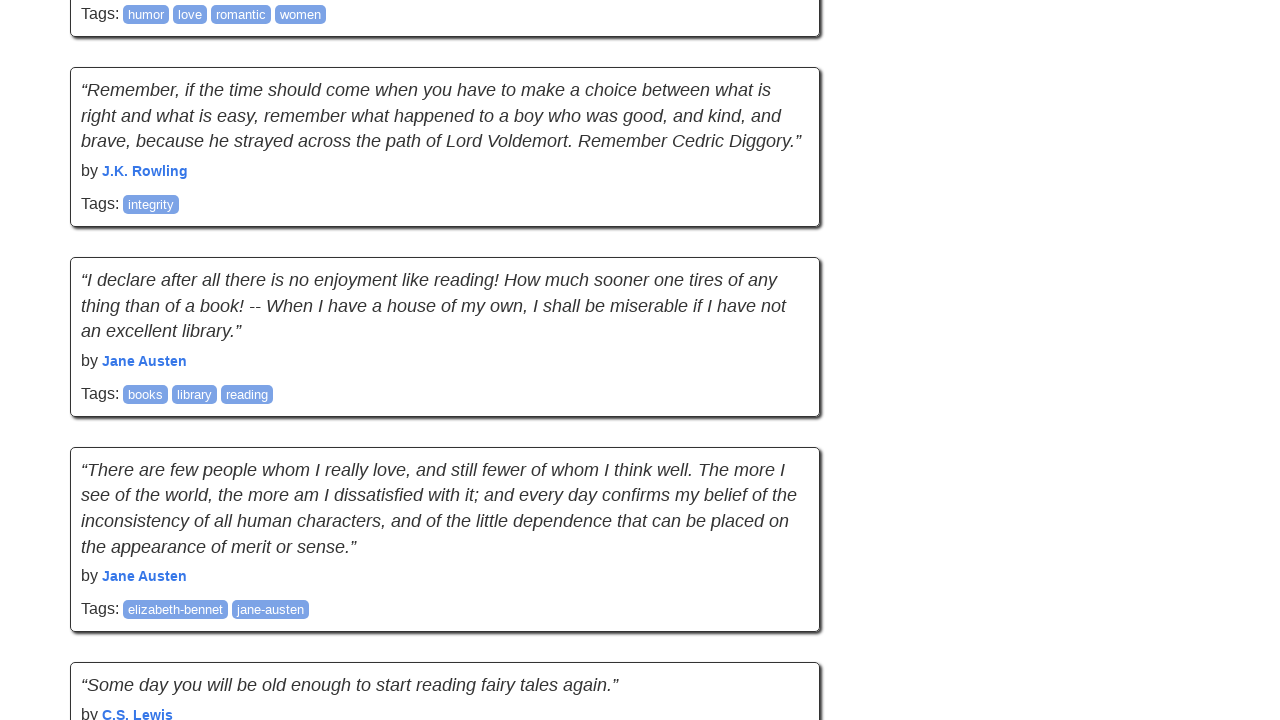

Retrieved previous page height
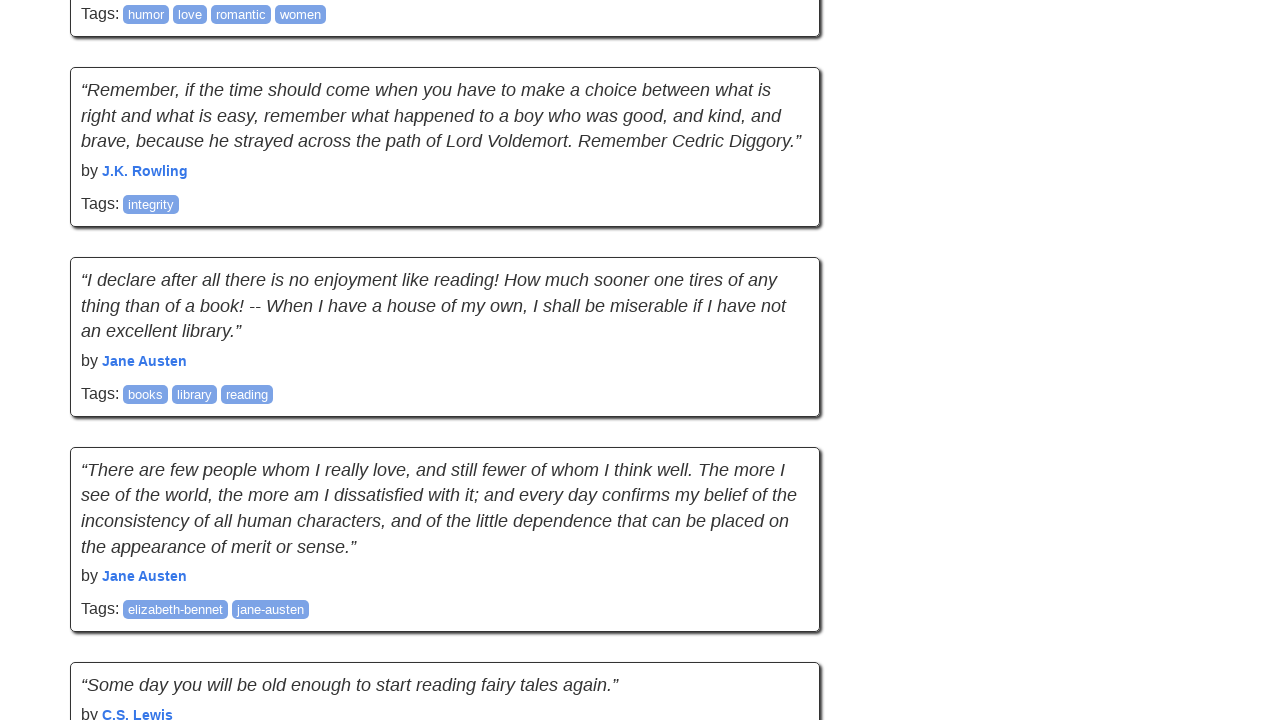

Performed mouse wheel scroll down (895px)
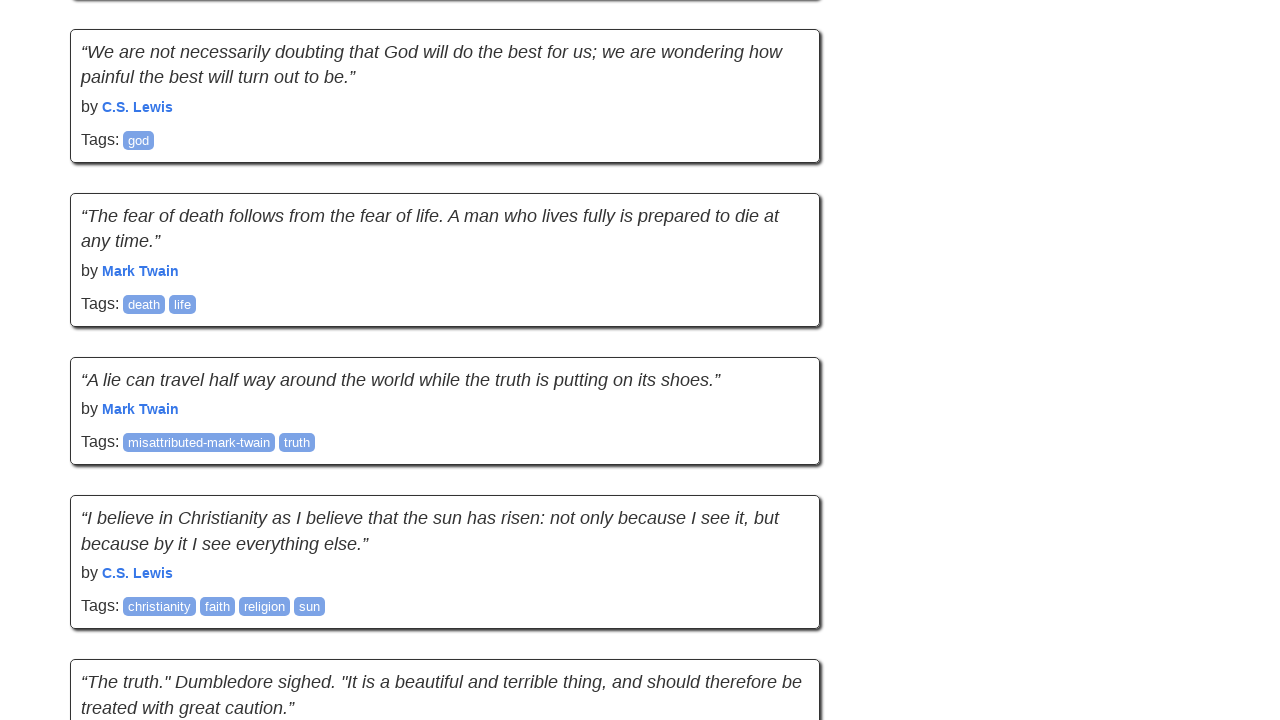

Paused for 2 seconds to simulate human behavior
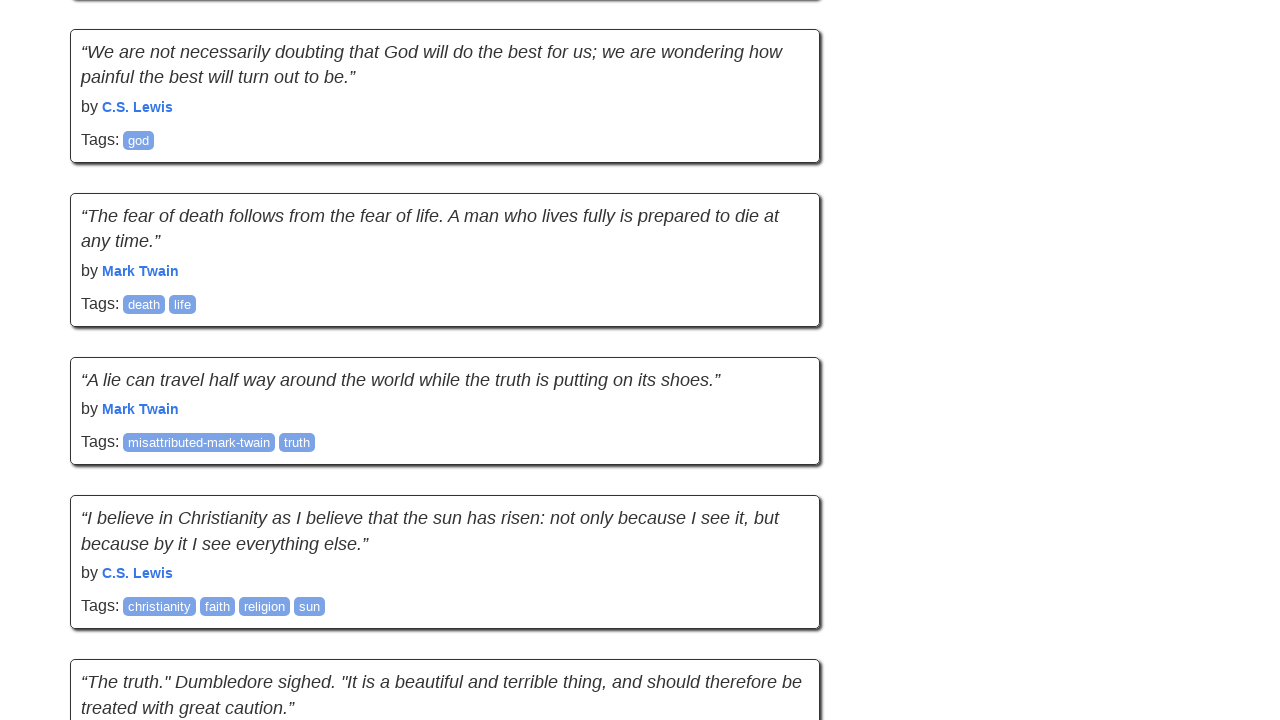

Retrieved new scroll position
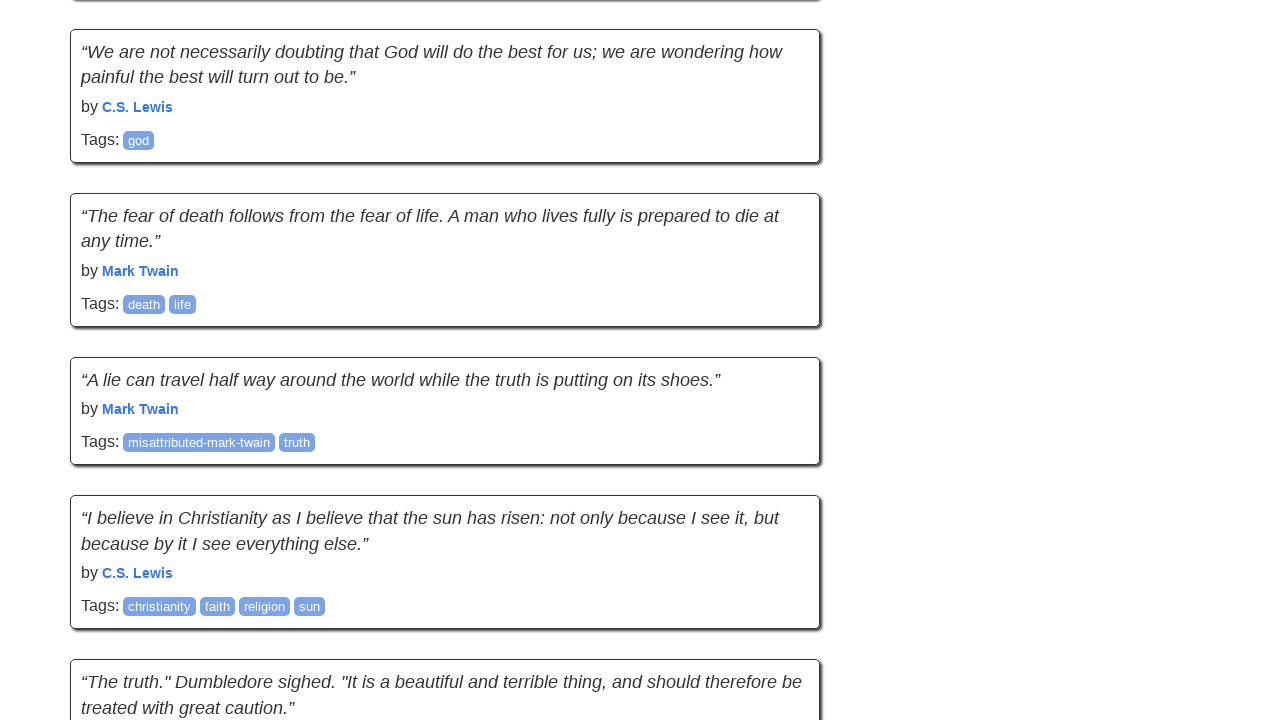

Retrieved new page height
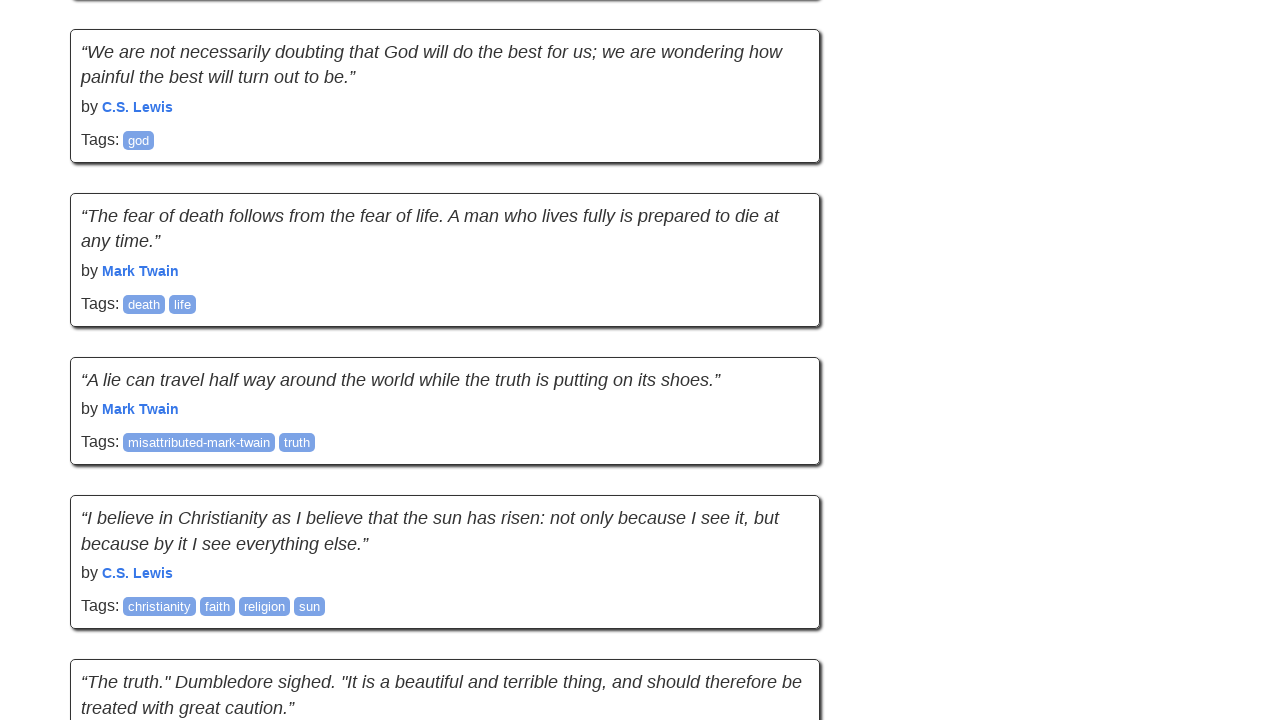

Counted quotes on page: 100 (attempt 19/20)
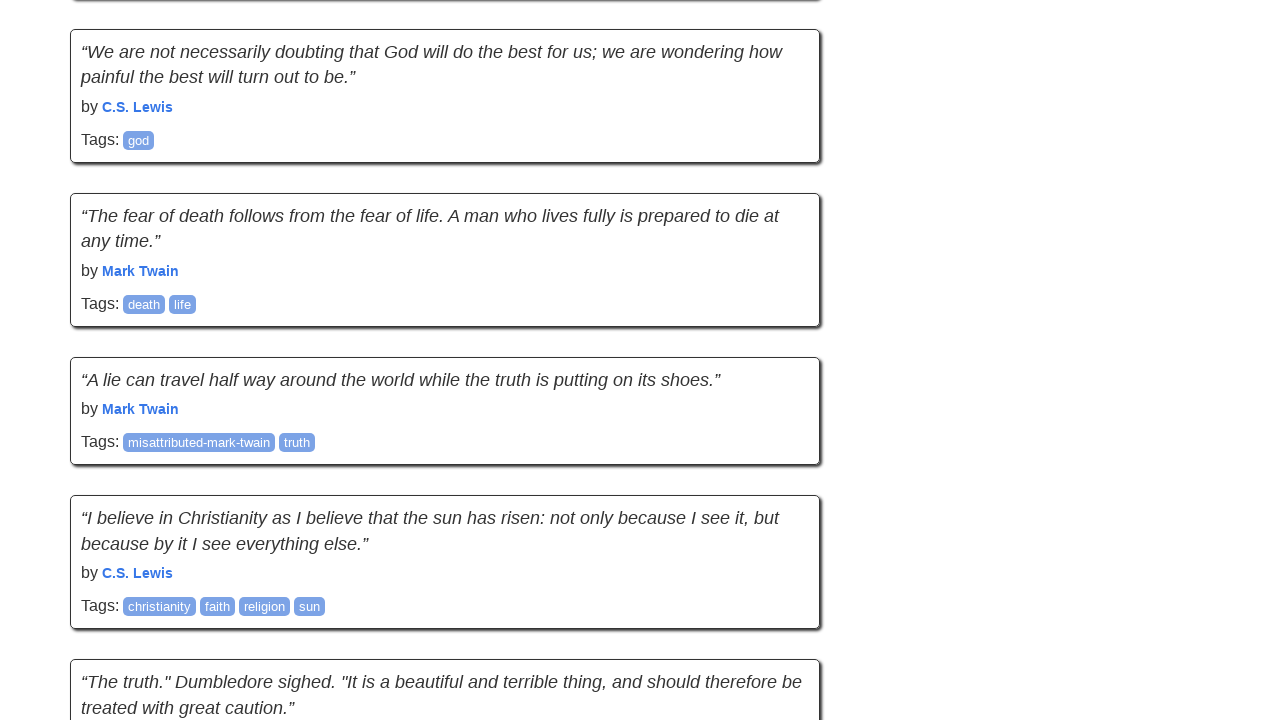

New quotes loaded, reset failure counter
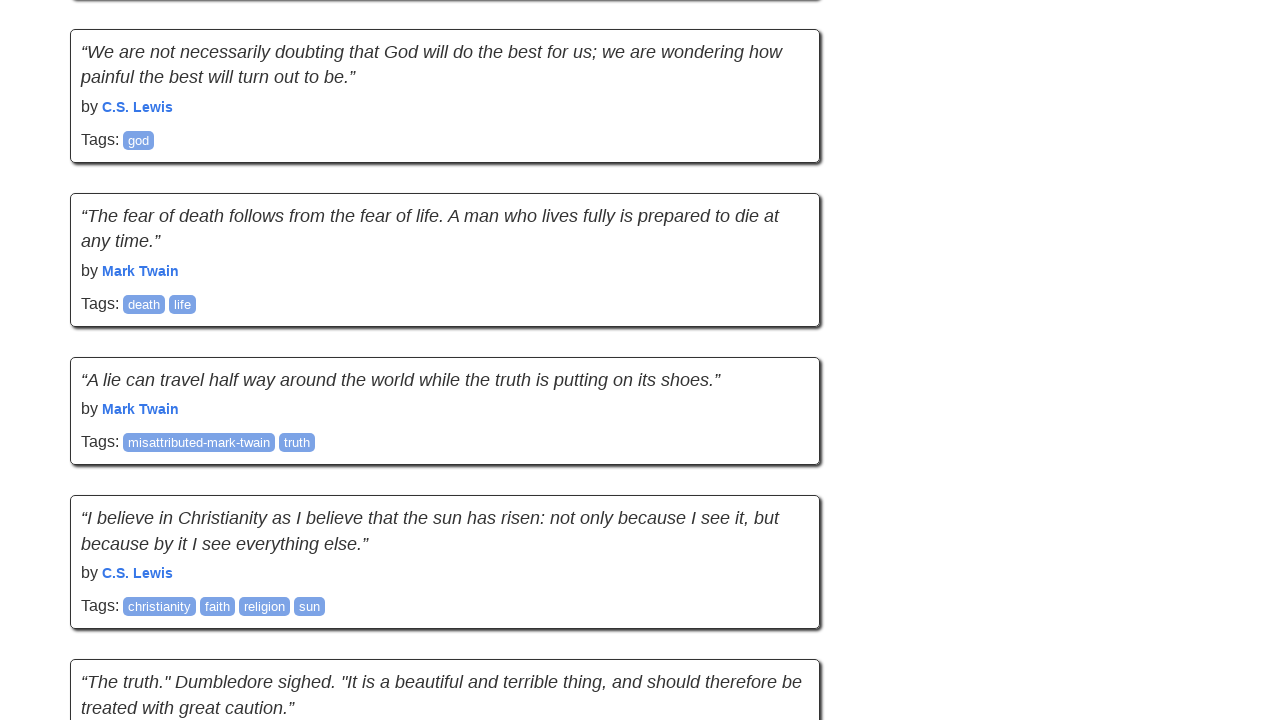

Waited for network to be idle
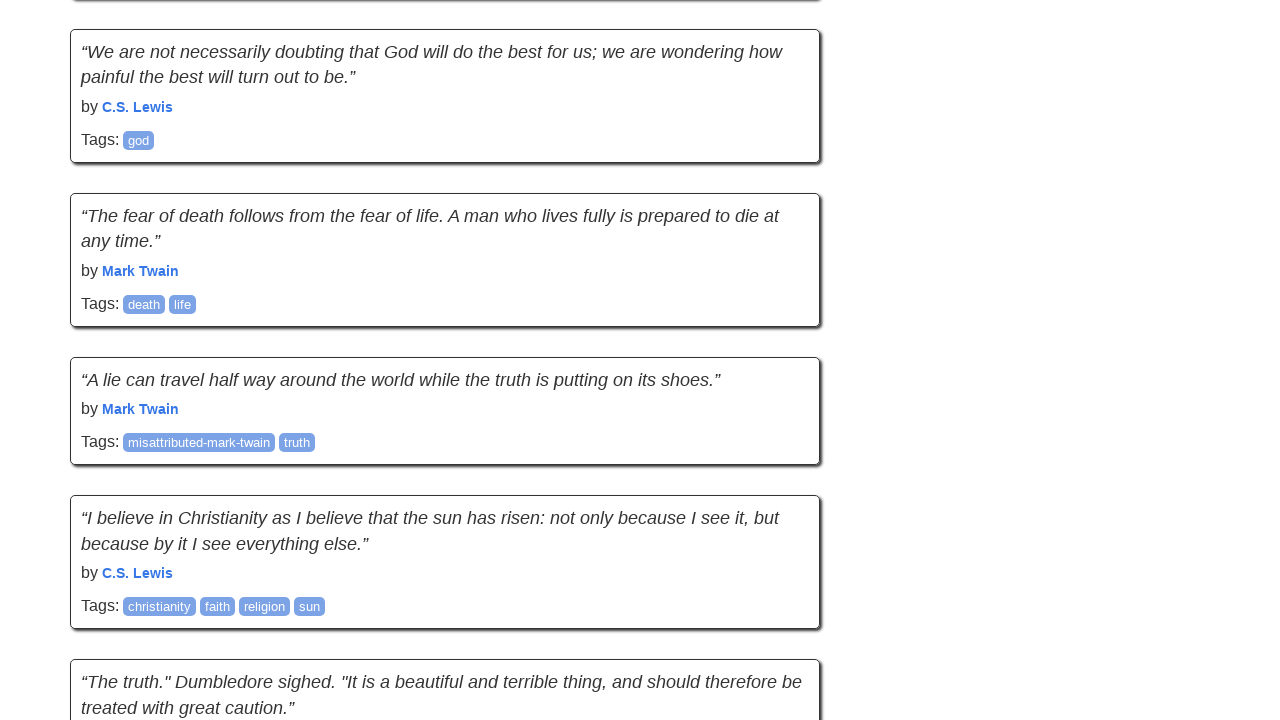

Retrieved previous scroll position
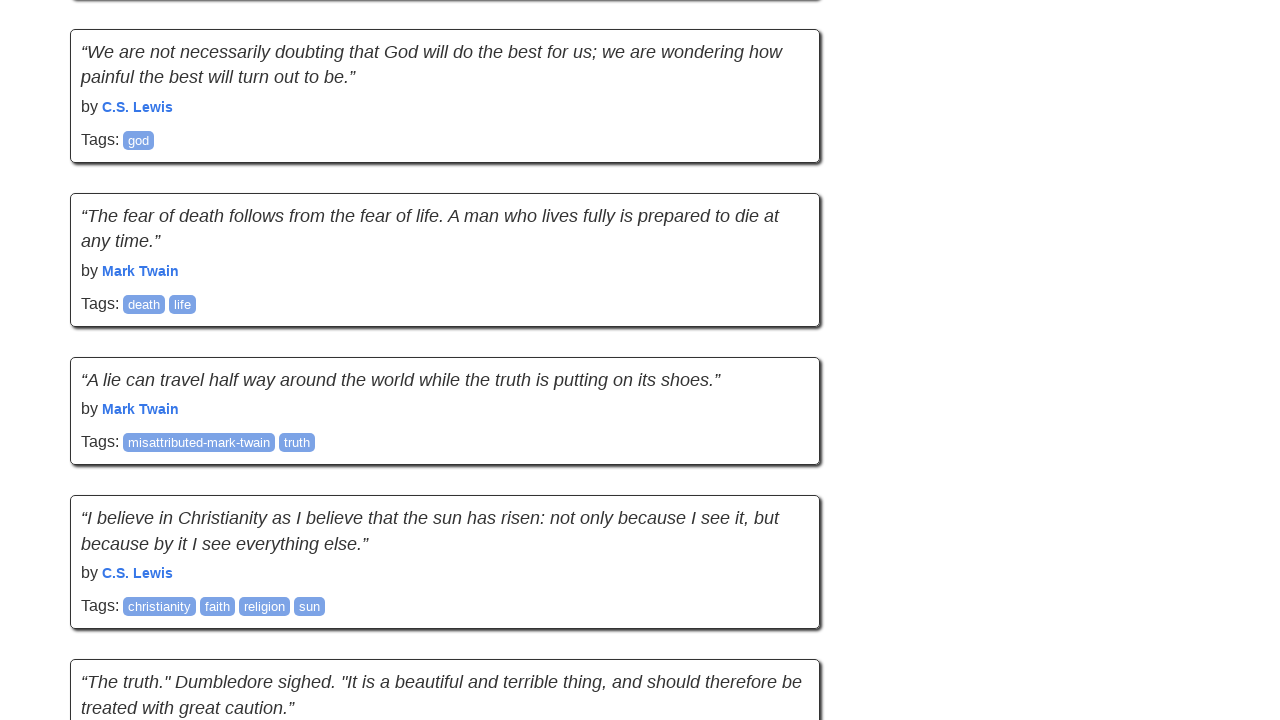

Retrieved previous page height
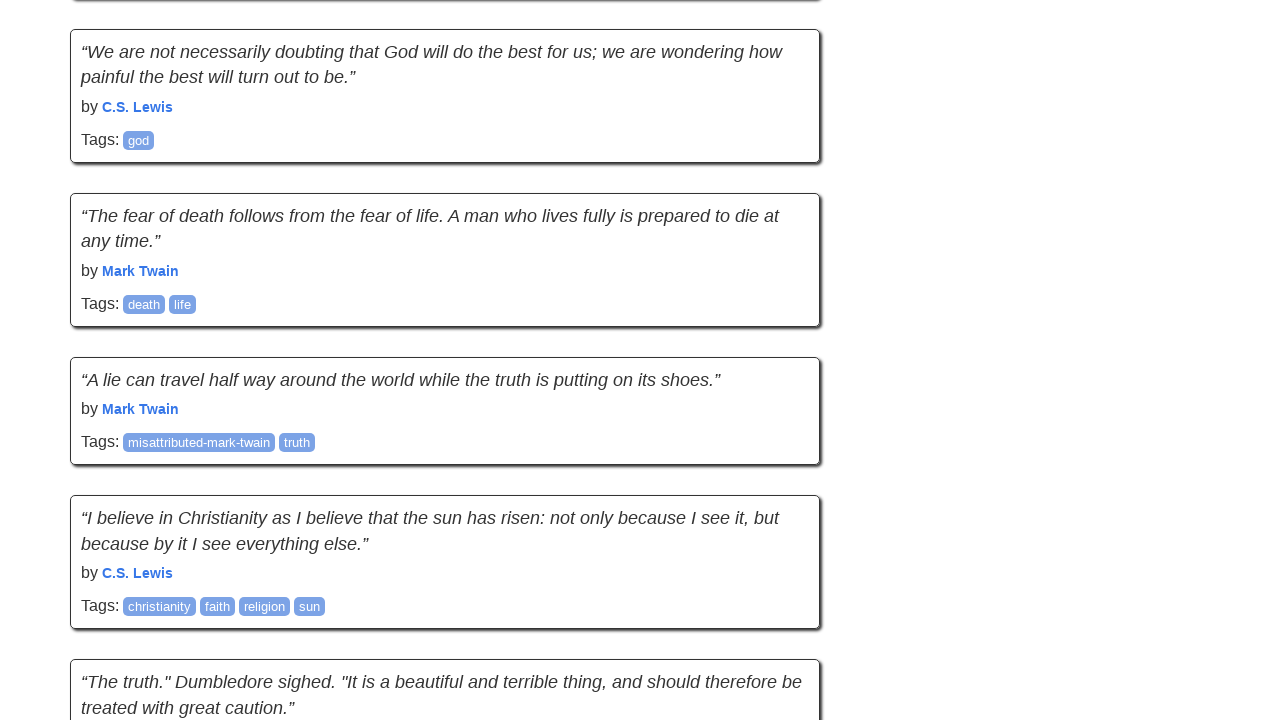

Performed mouse wheel scroll down (895px)
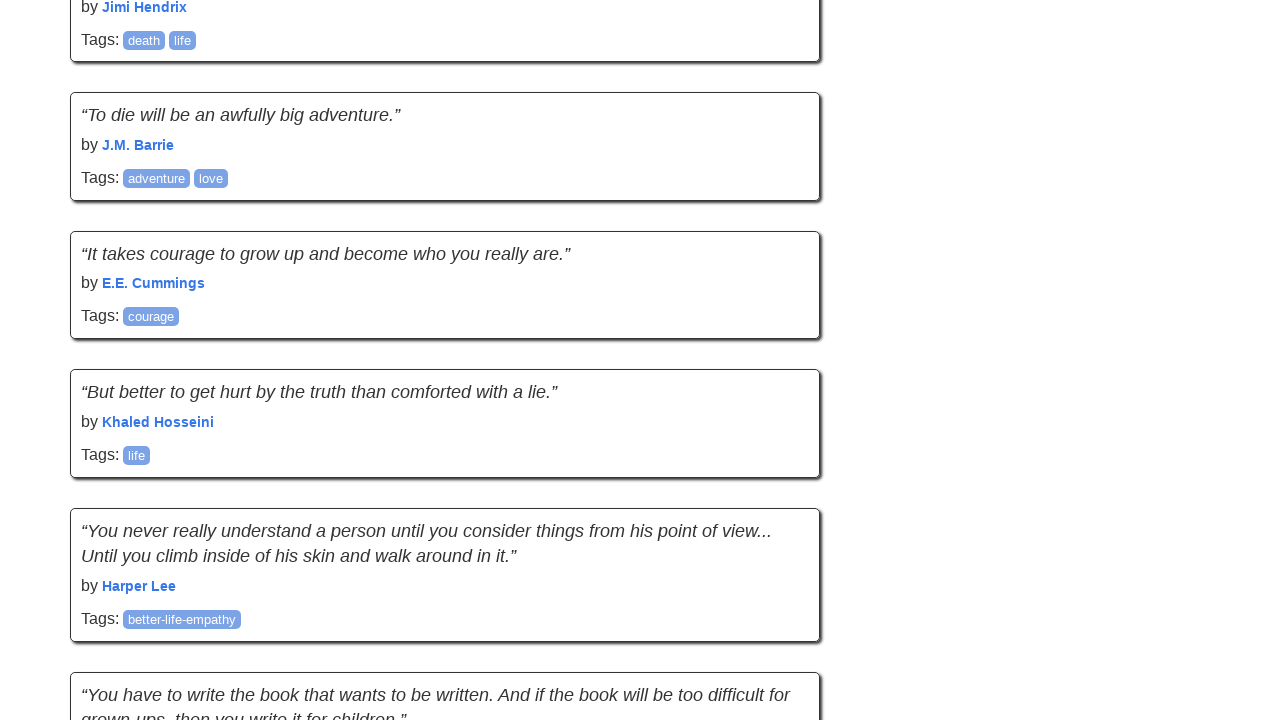

Paused for 2 seconds to simulate human behavior
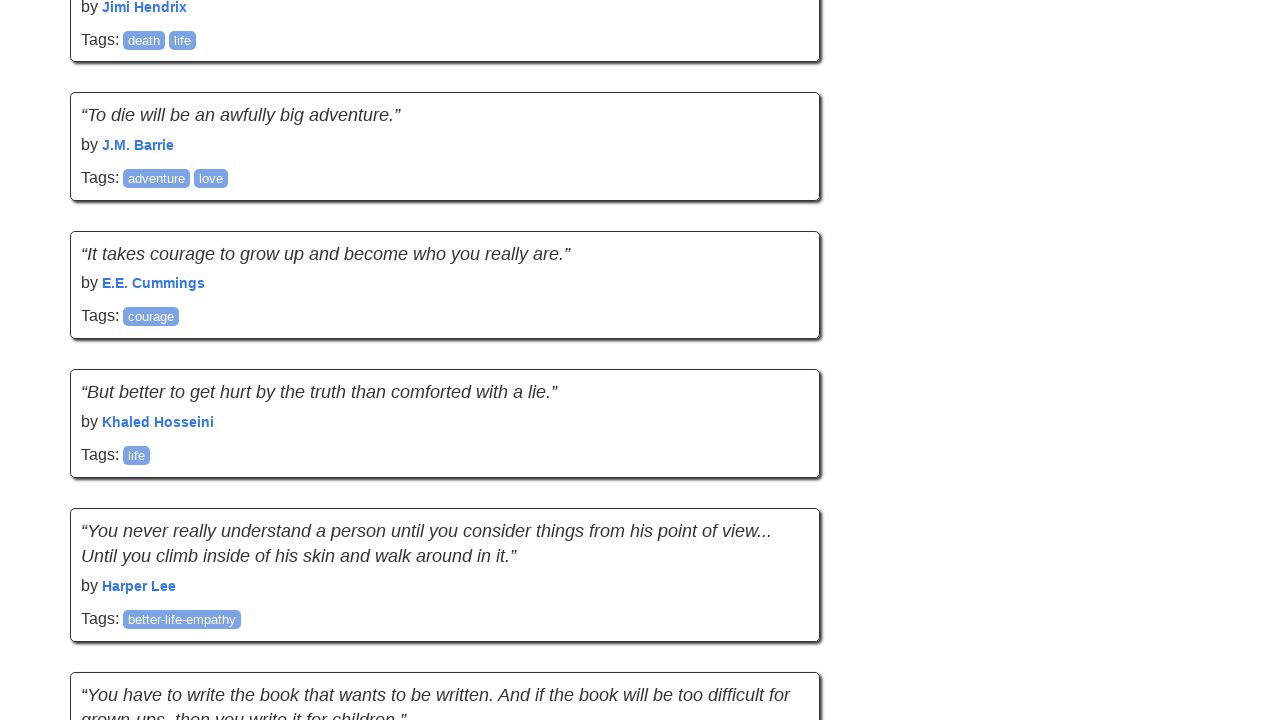

Retrieved new scroll position
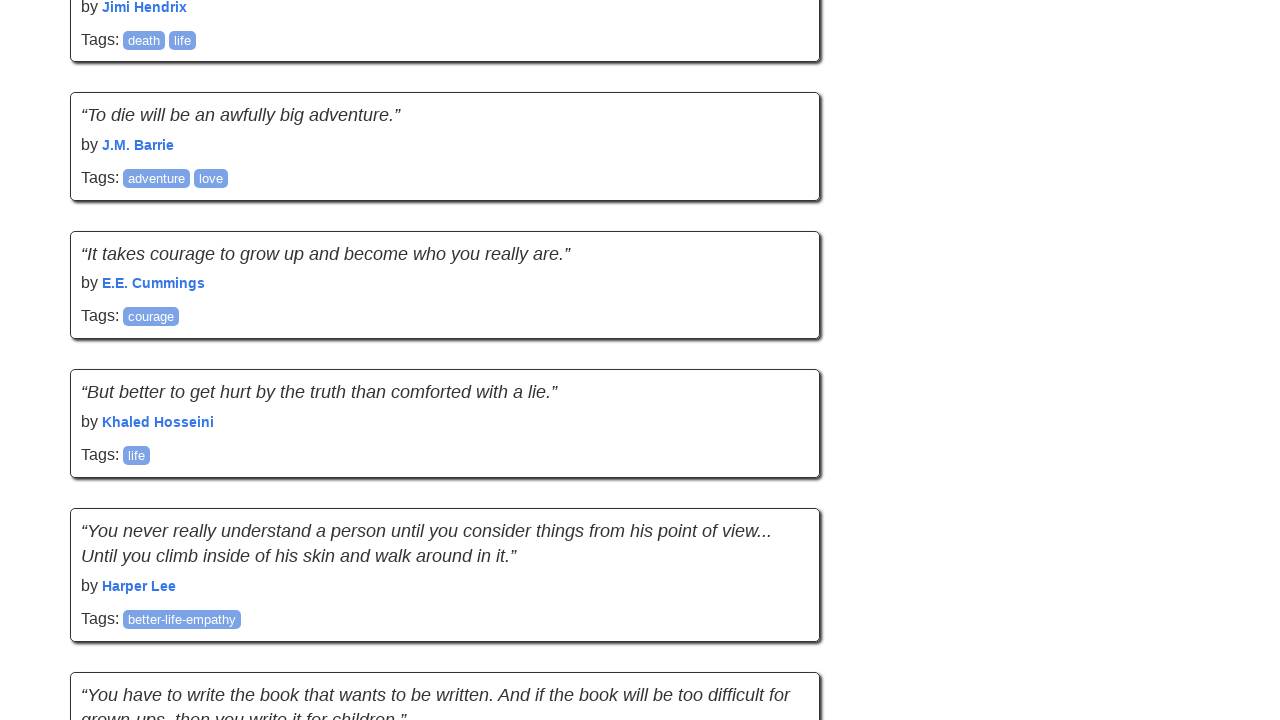

Retrieved new page height
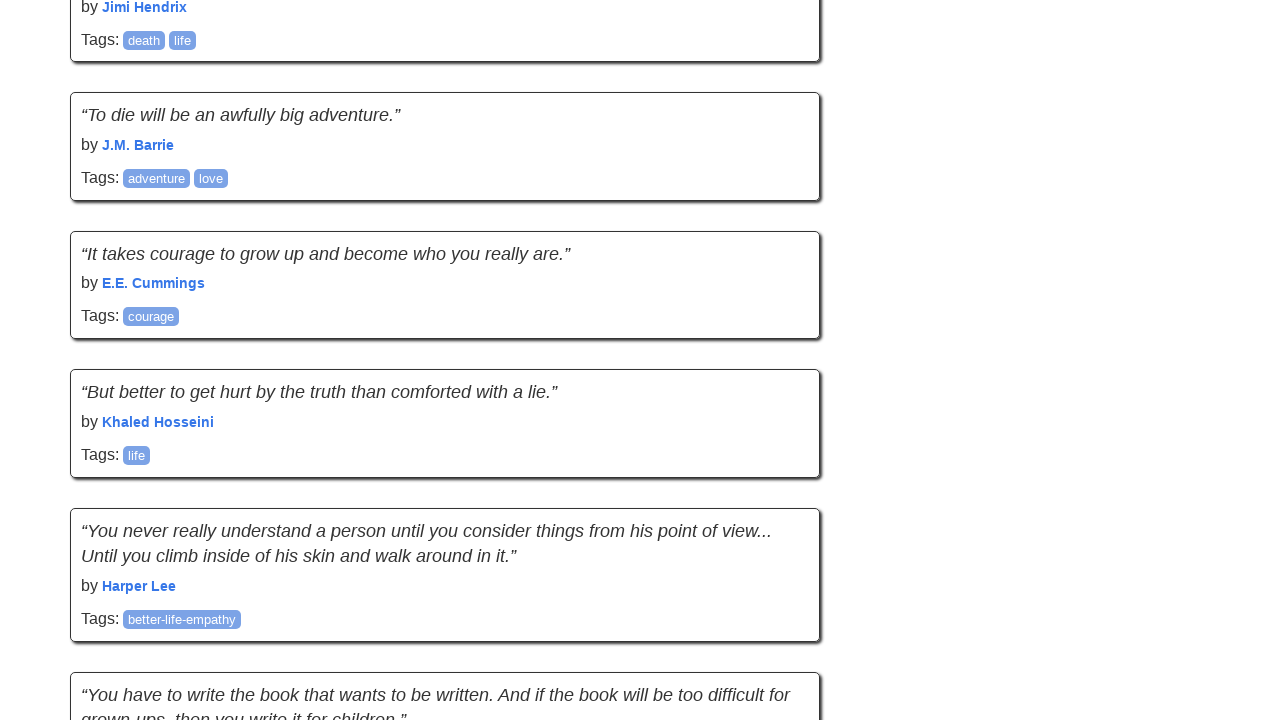

Counted quotes on page: 100 (attempt 20/20)
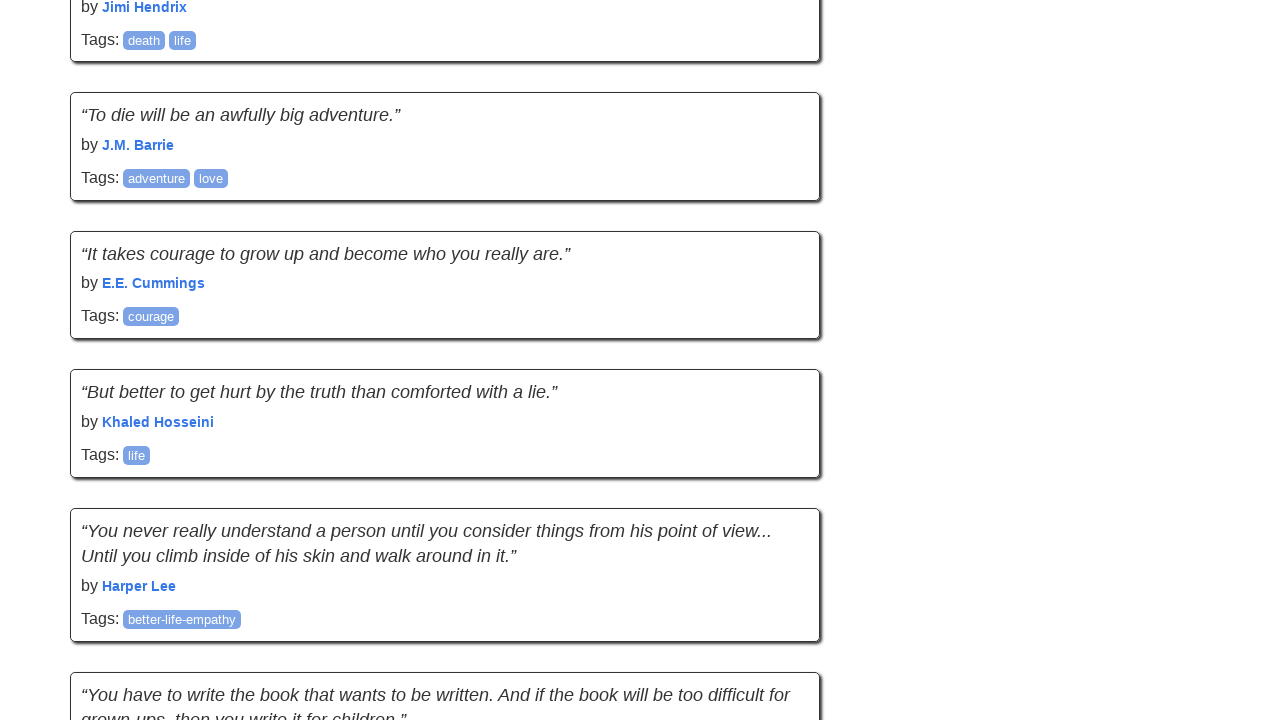

No new quotes loaded. Failure count: 1/5
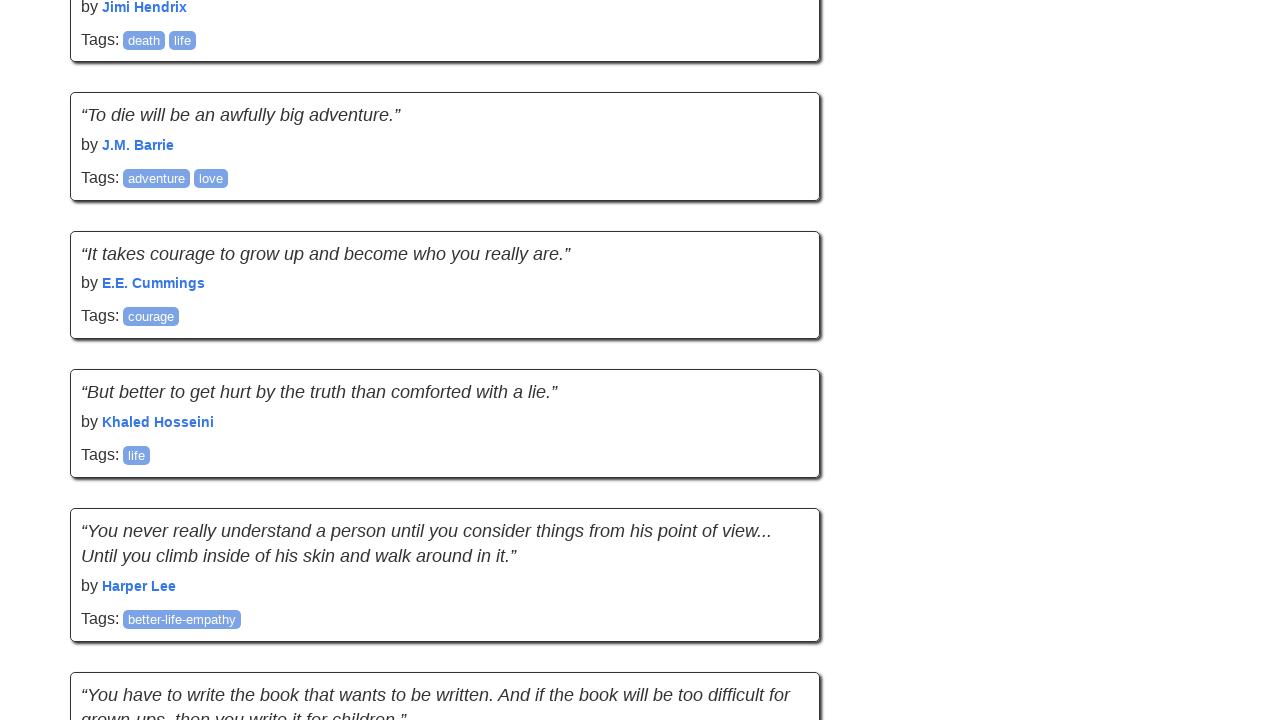

Final wait for quotes to be attached to DOM
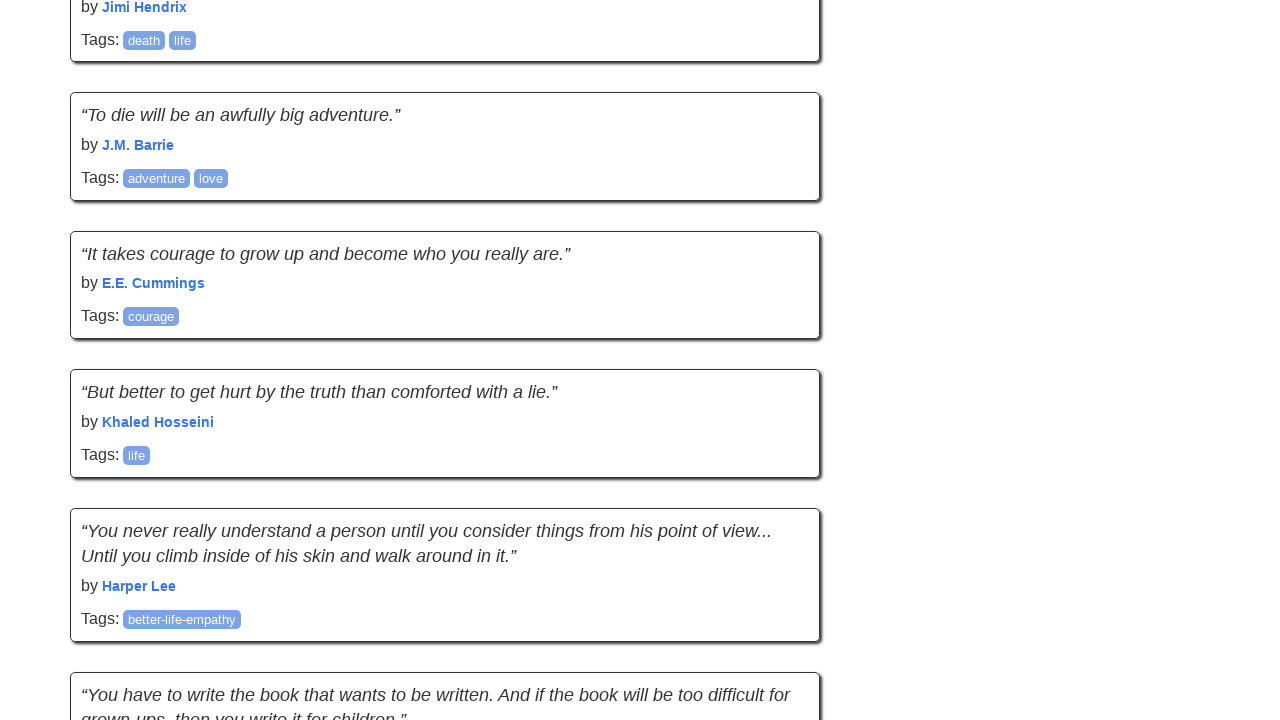

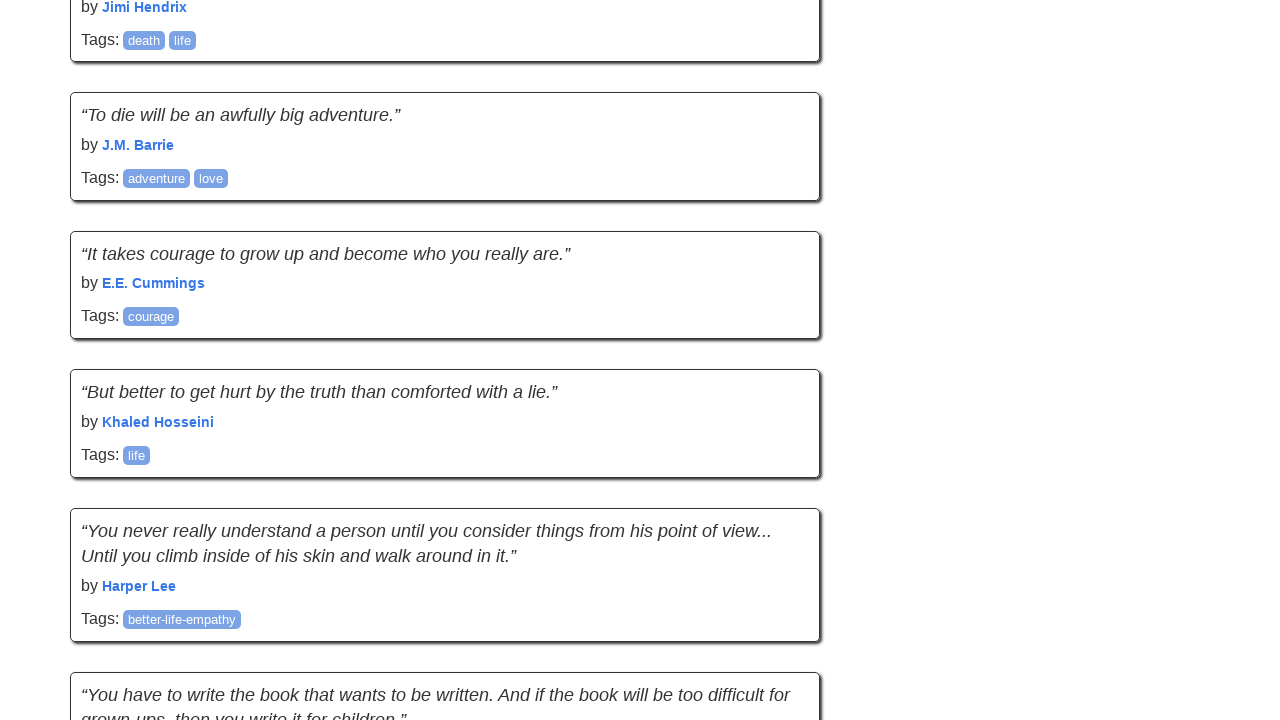